Navigates to the world clock page and iterates through a table displaying time zones and current times for different cities

Starting URL: https://www.timeanddate.com/worldclock/

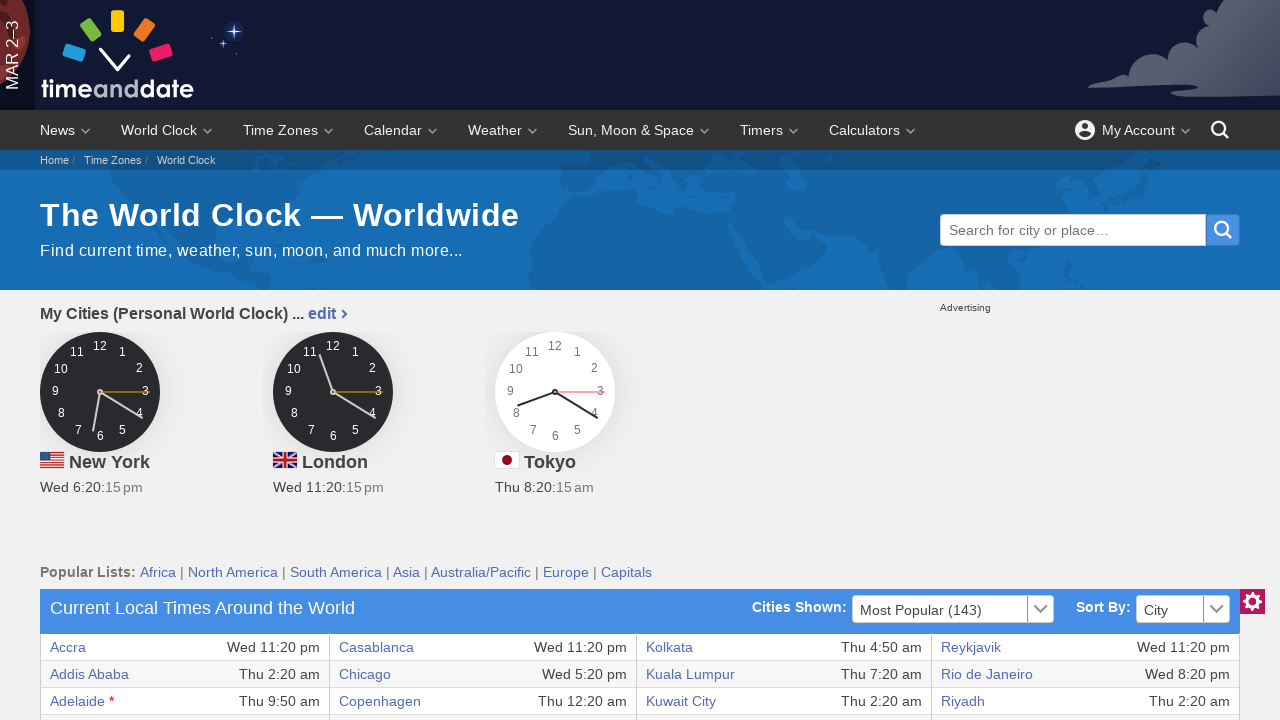

Waited for world clock table to load
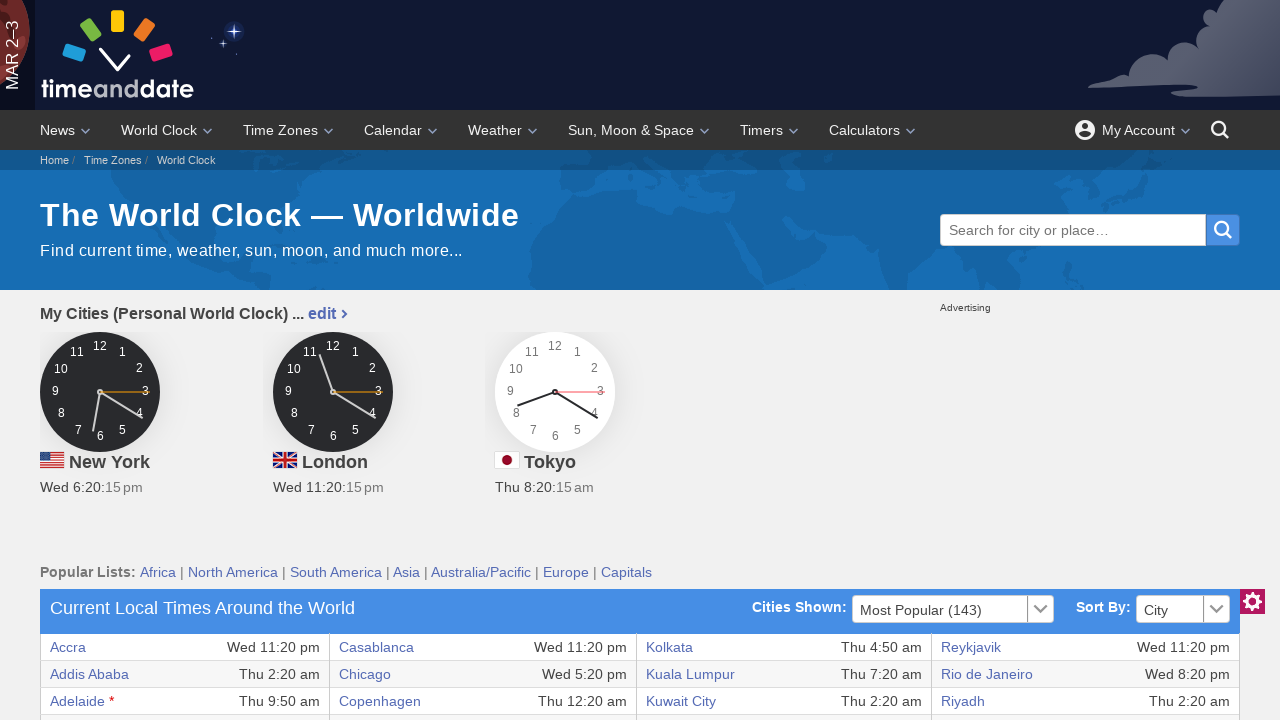

Retrieved text content from table row 1, column 1
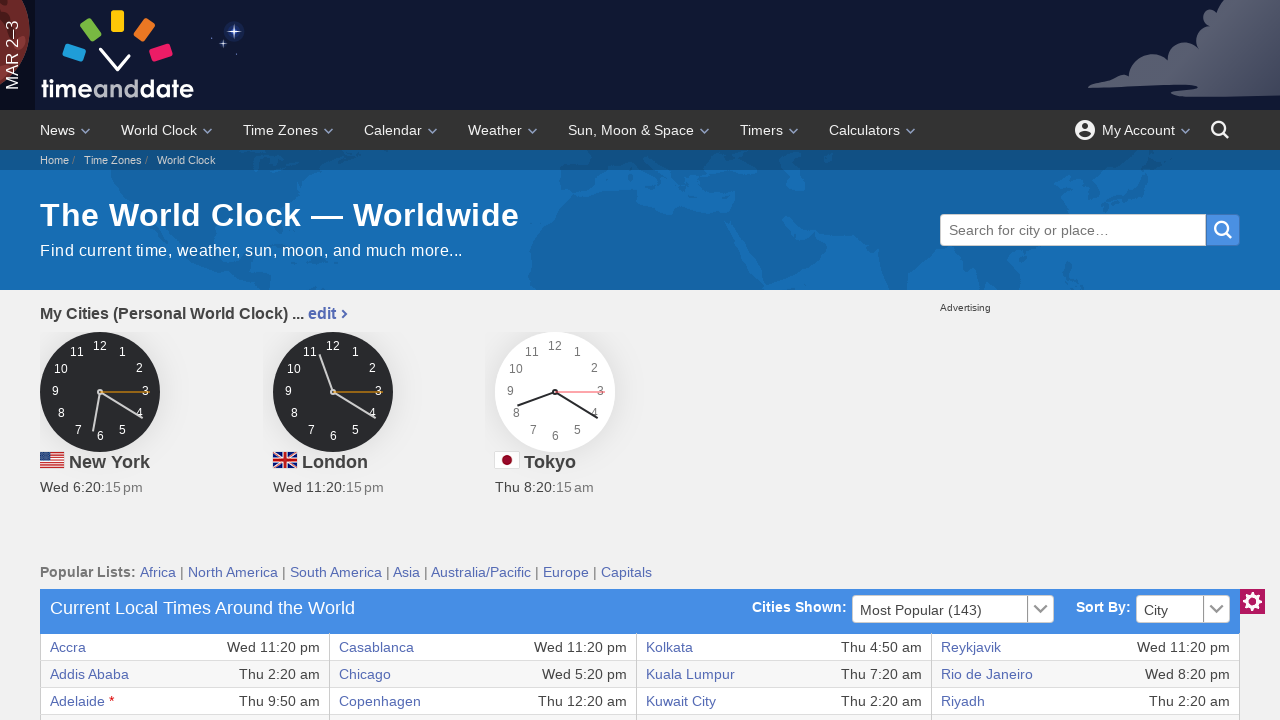

Retrieved text content from table row 1, column 2
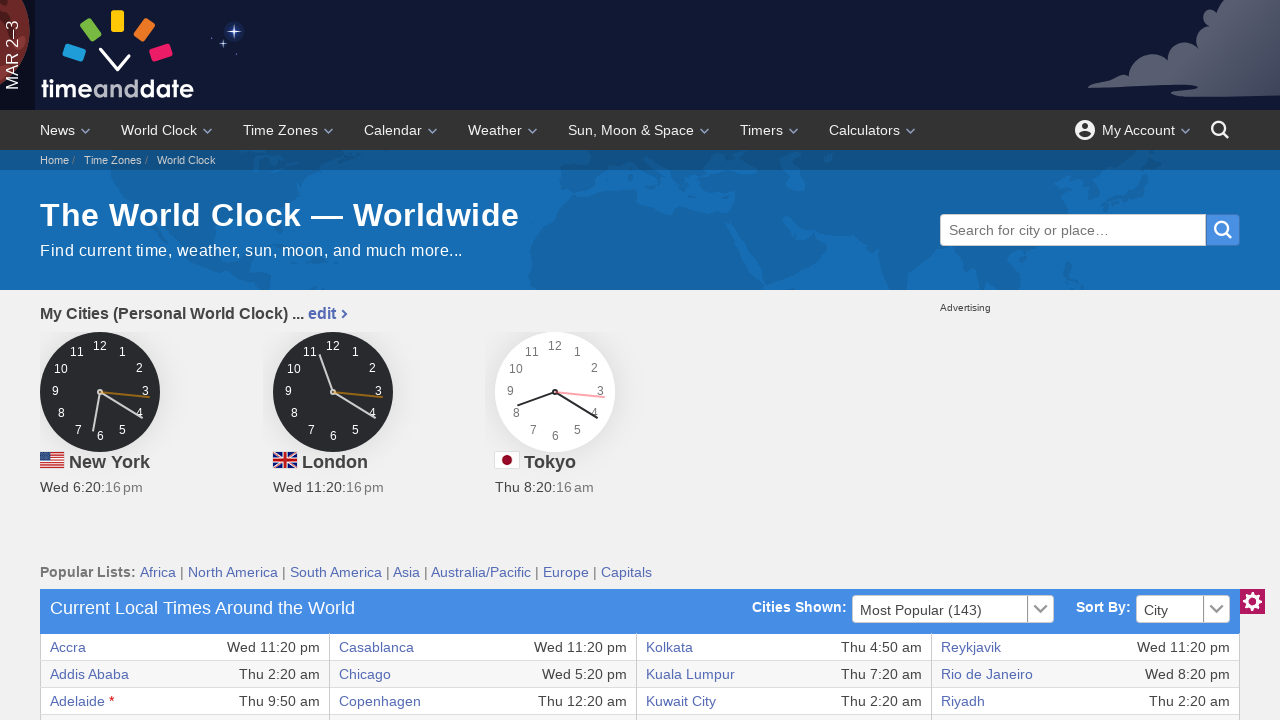

Retrieved text content from table row 1, column 3
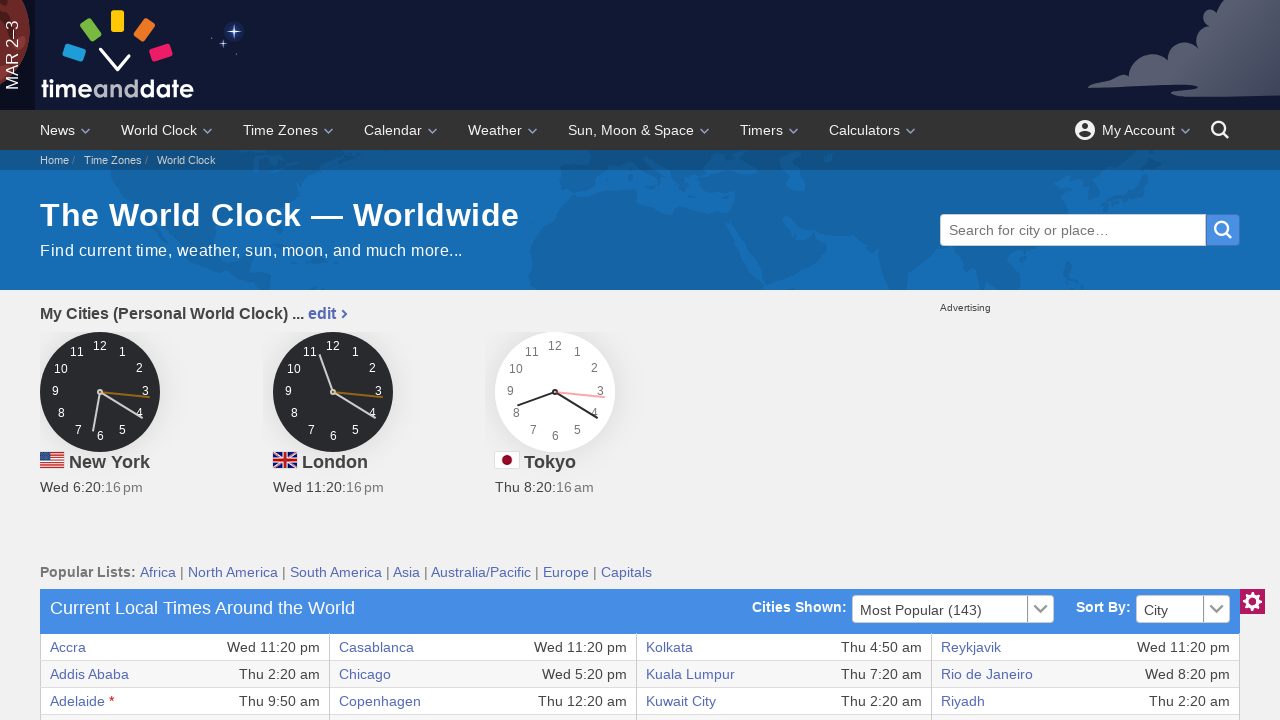

Retrieved text content from table row 1, column 4
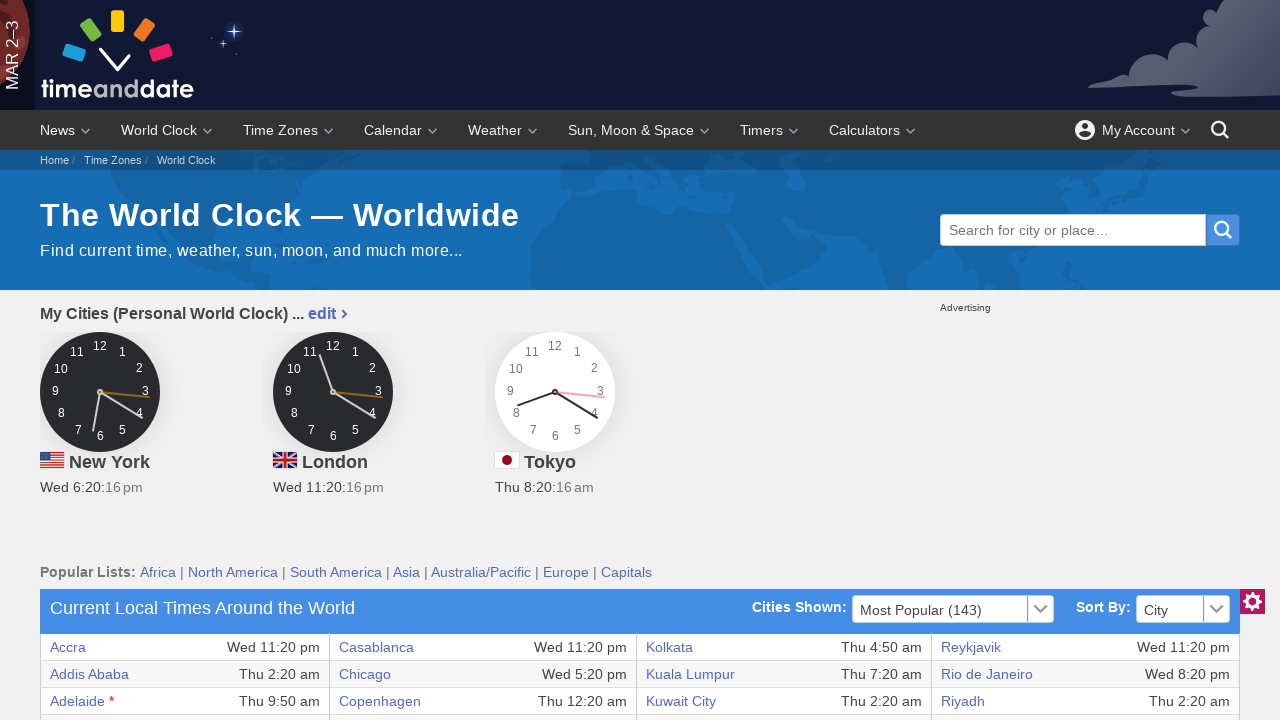

Retrieved text content from table row 1, column 5
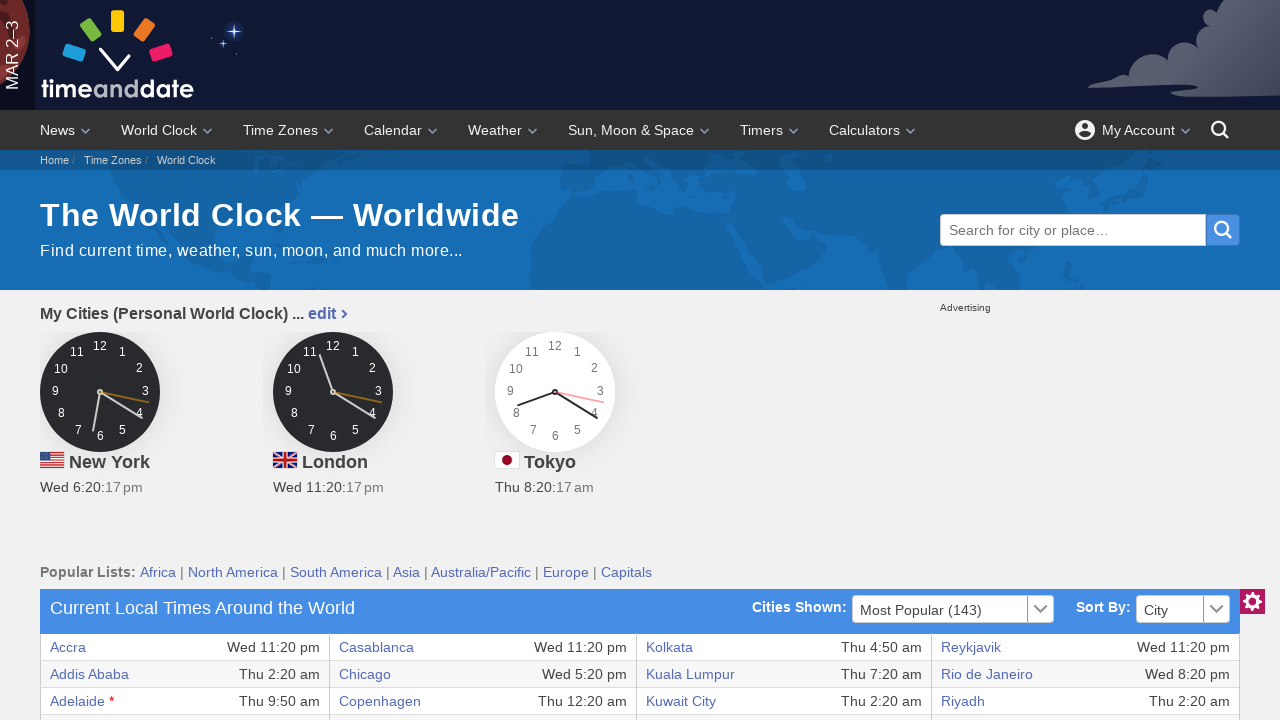

Retrieved text content from table row 1, column 6
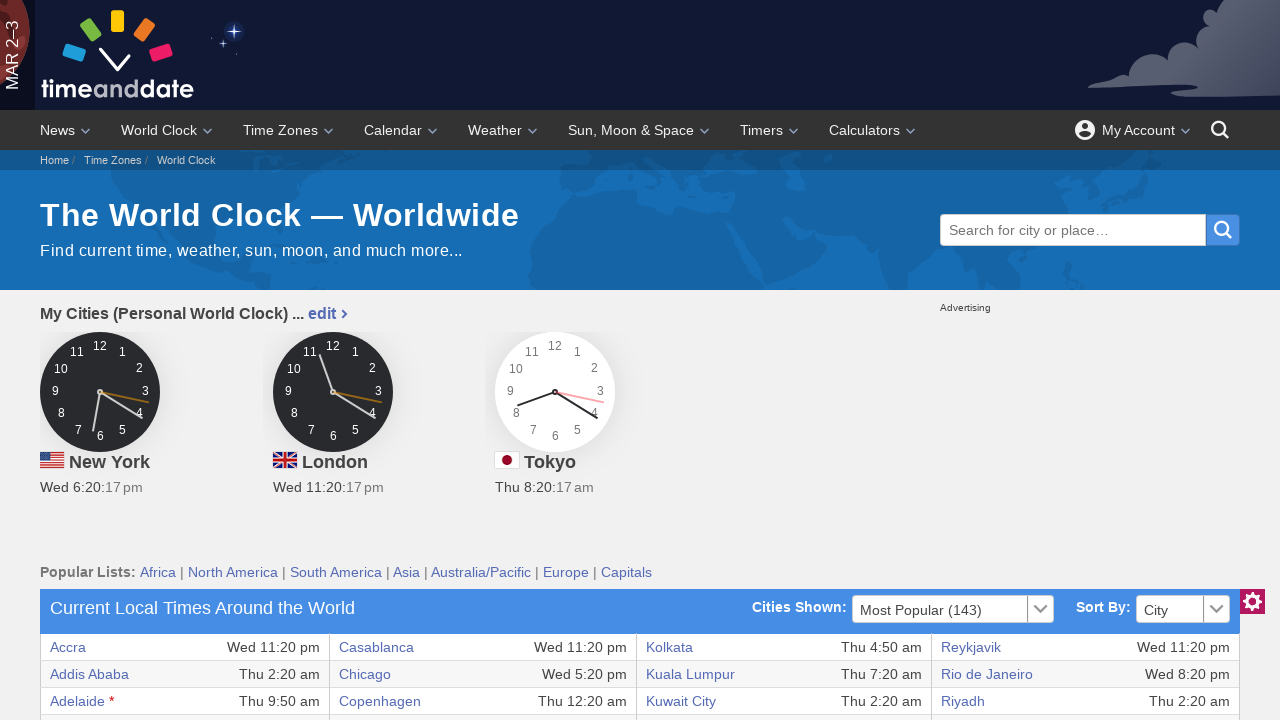

Retrieved text content from table row 1, column 7
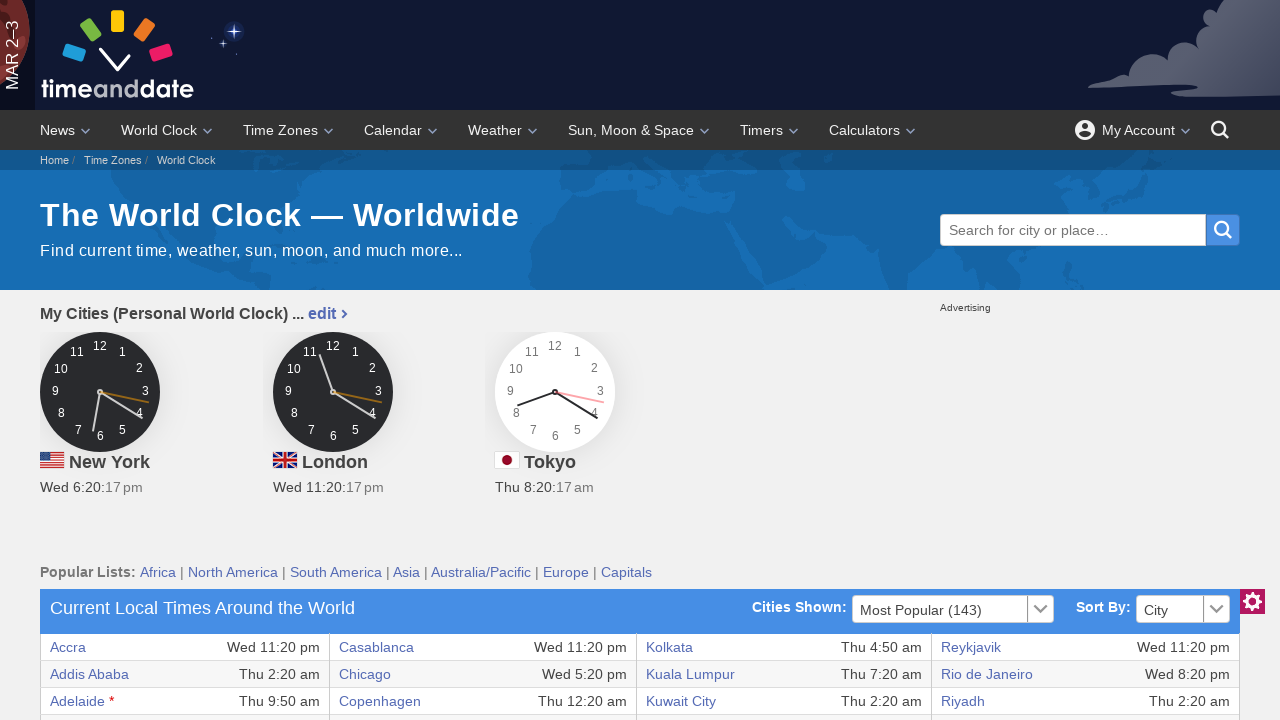

Retrieved text content from table row 1, column 8
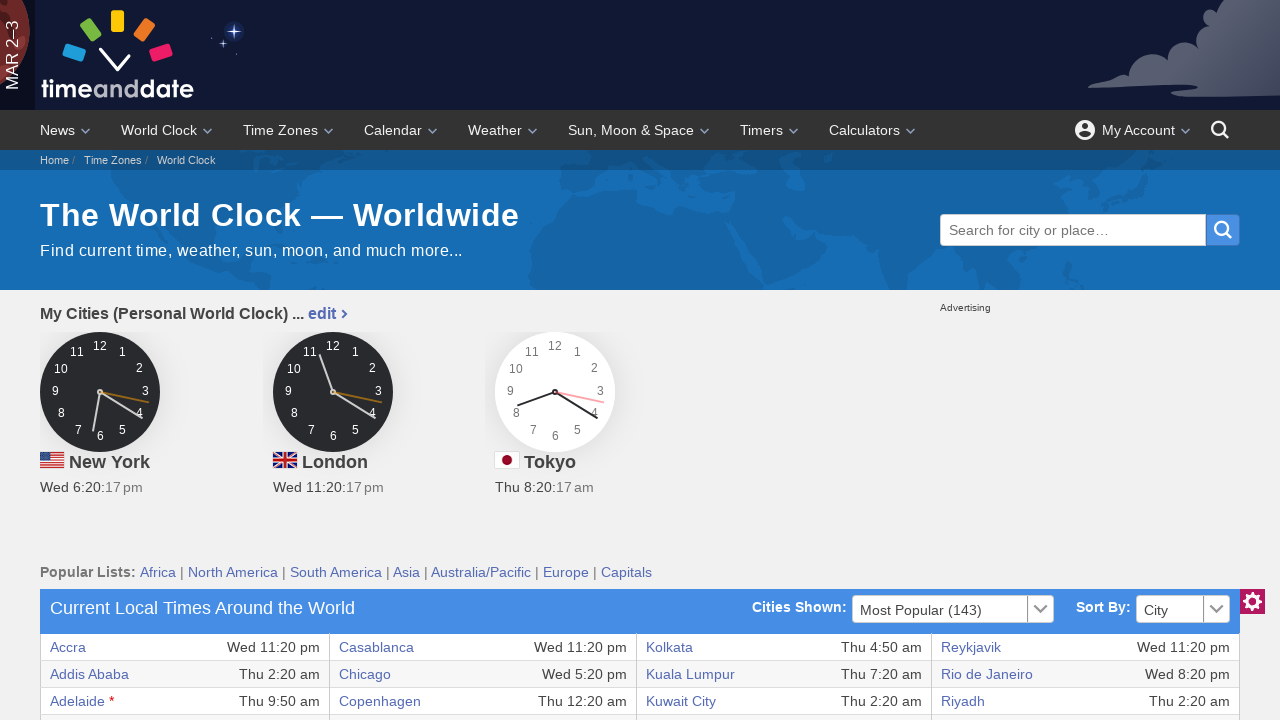

Retrieved text content from table row 2, column 1
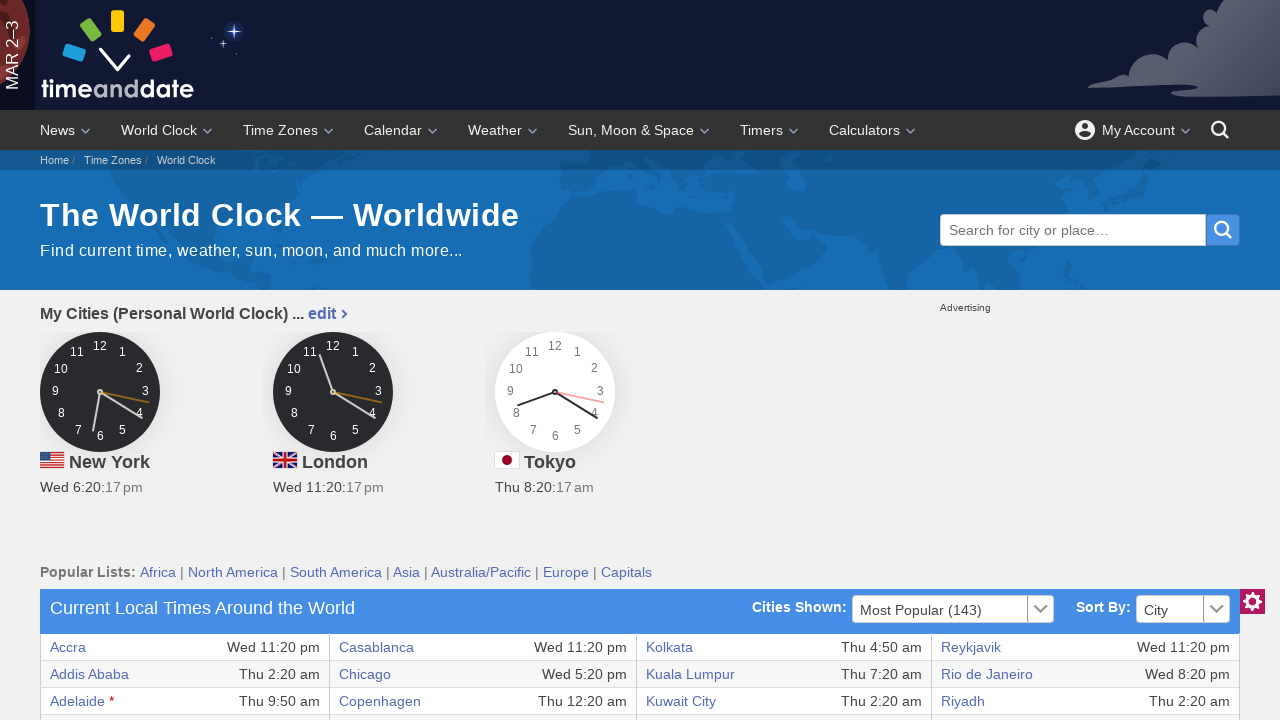

Retrieved text content from table row 2, column 2
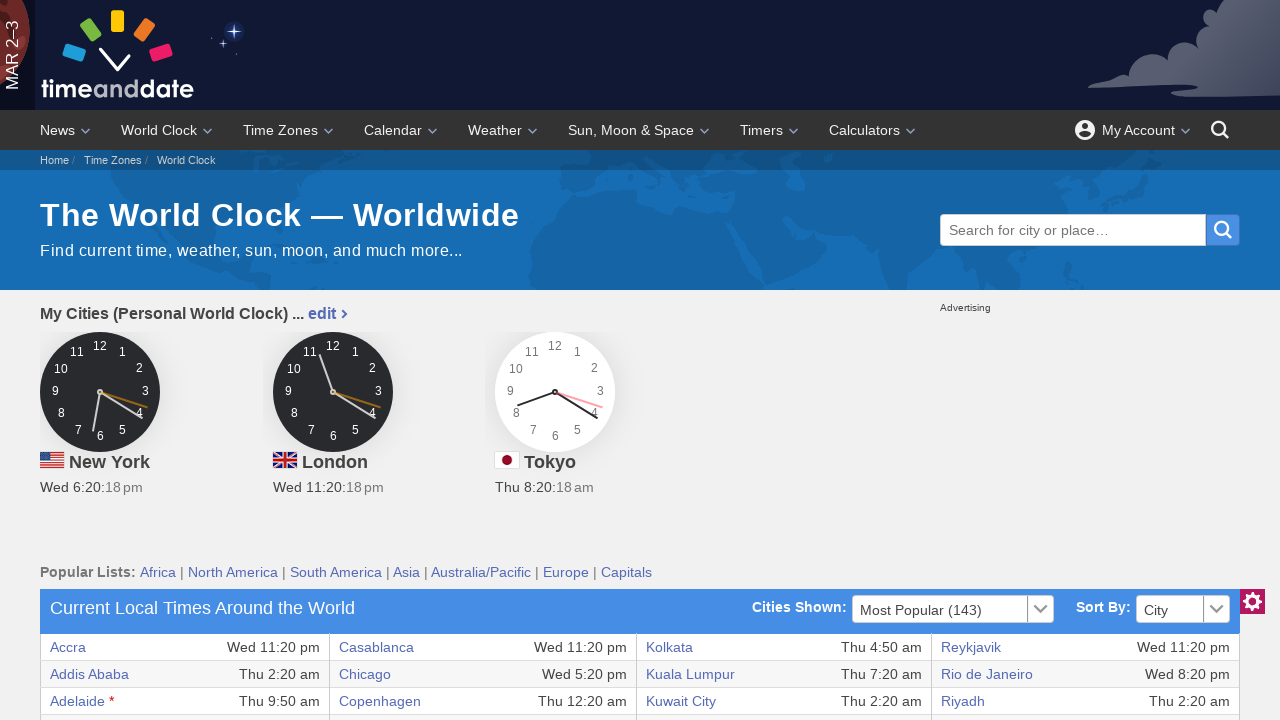

Retrieved text content from table row 2, column 3
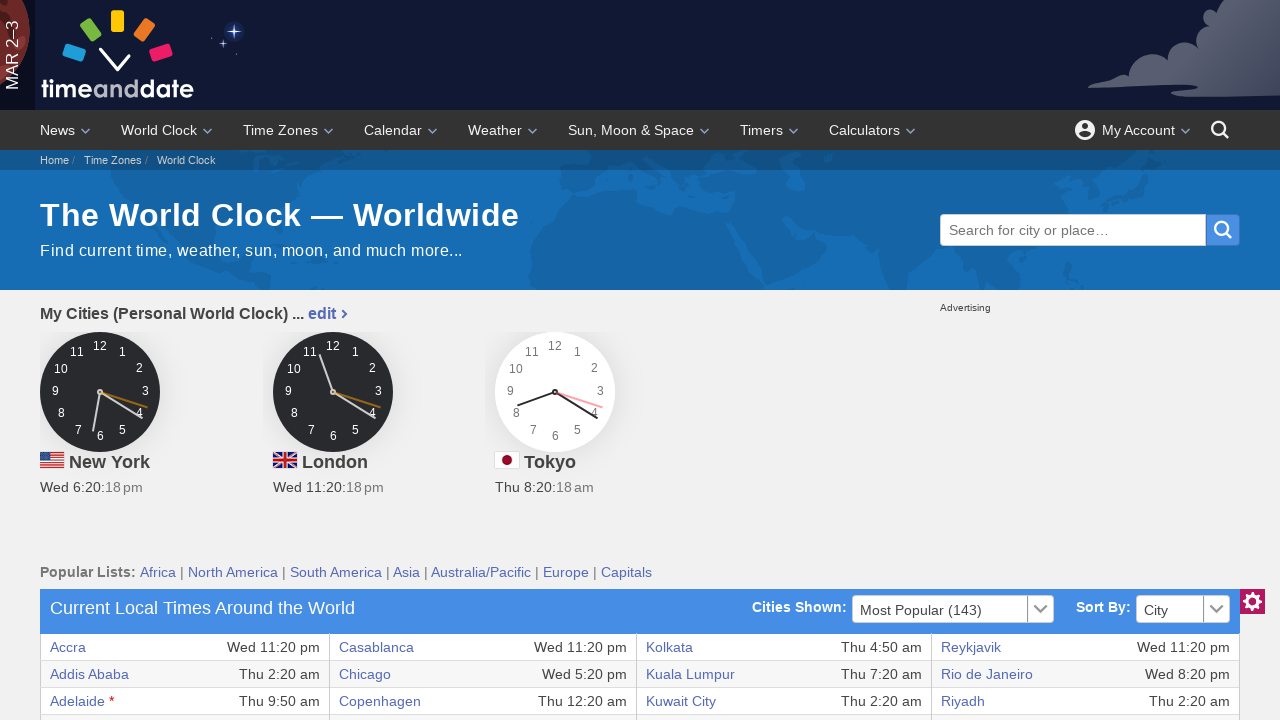

Retrieved text content from table row 2, column 4
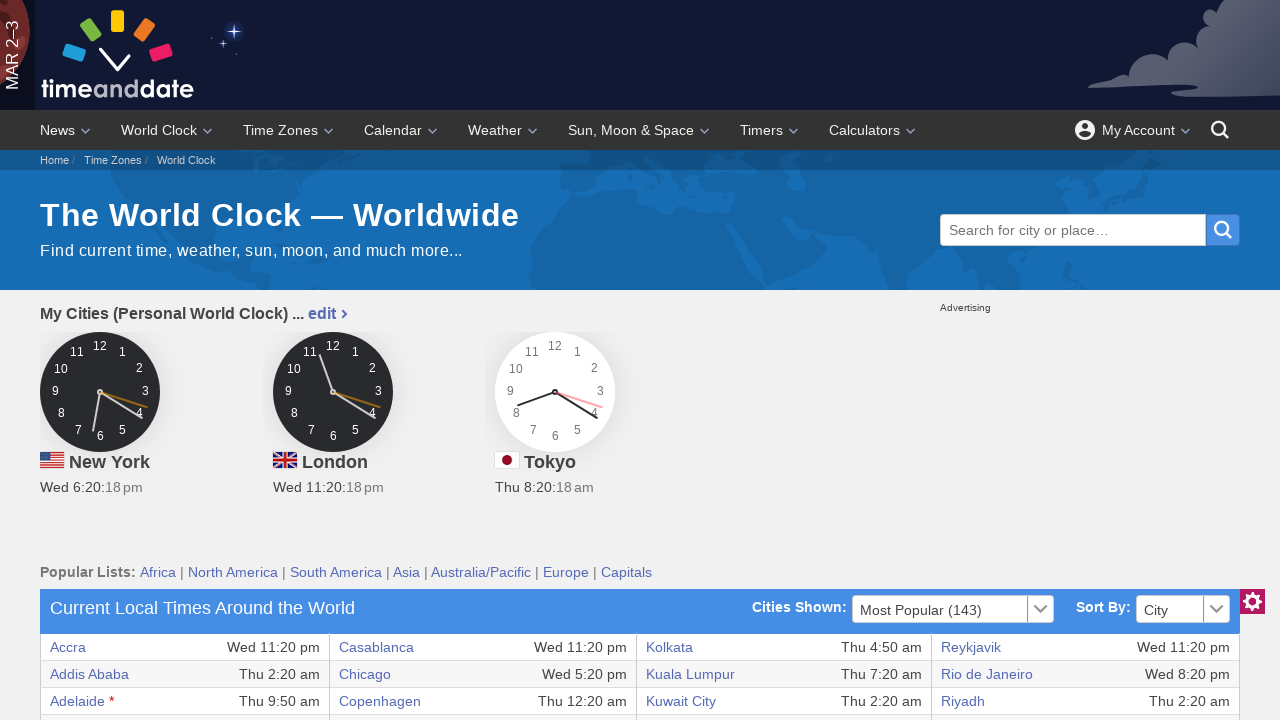

Retrieved text content from table row 2, column 5
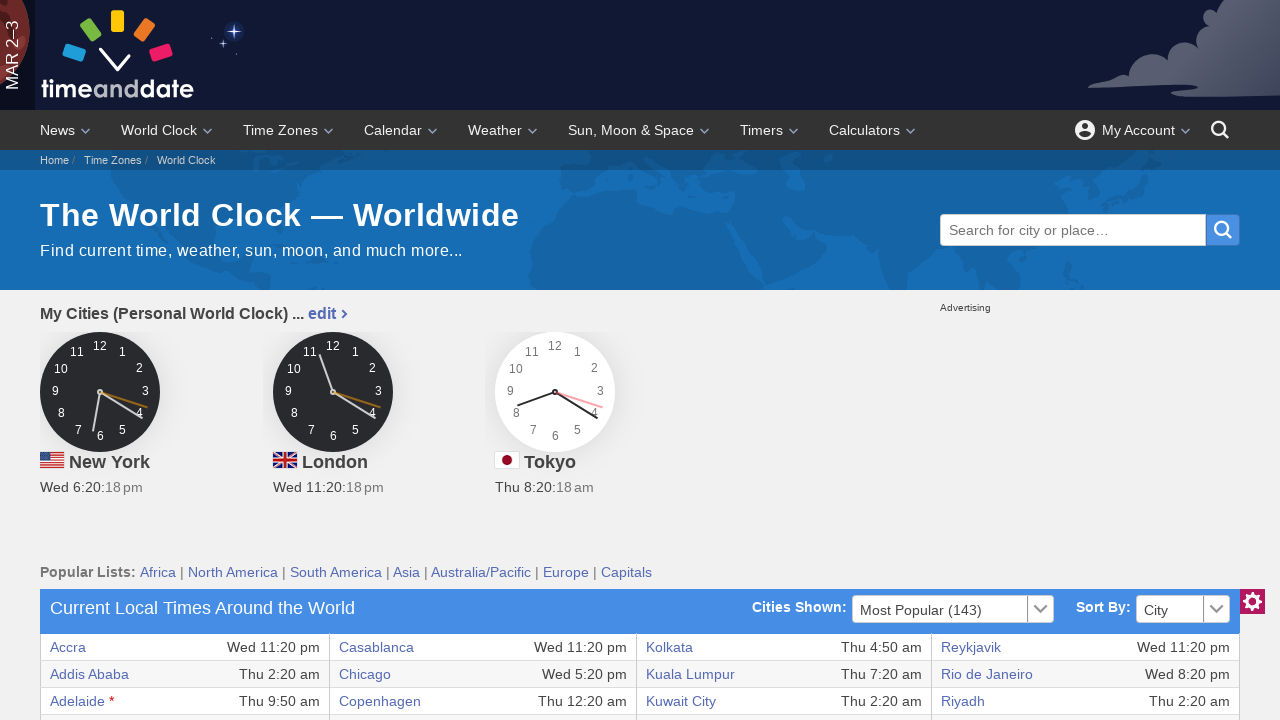

Retrieved text content from table row 2, column 6
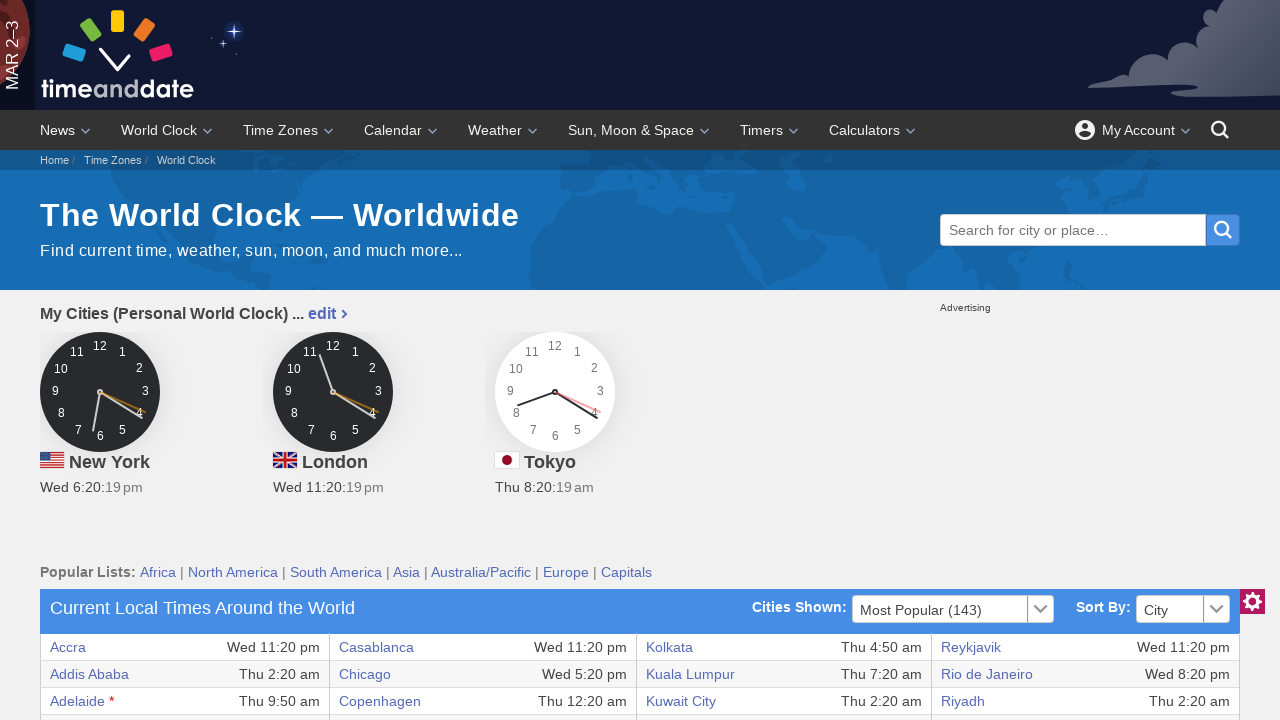

Retrieved text content from table row 2, column 7
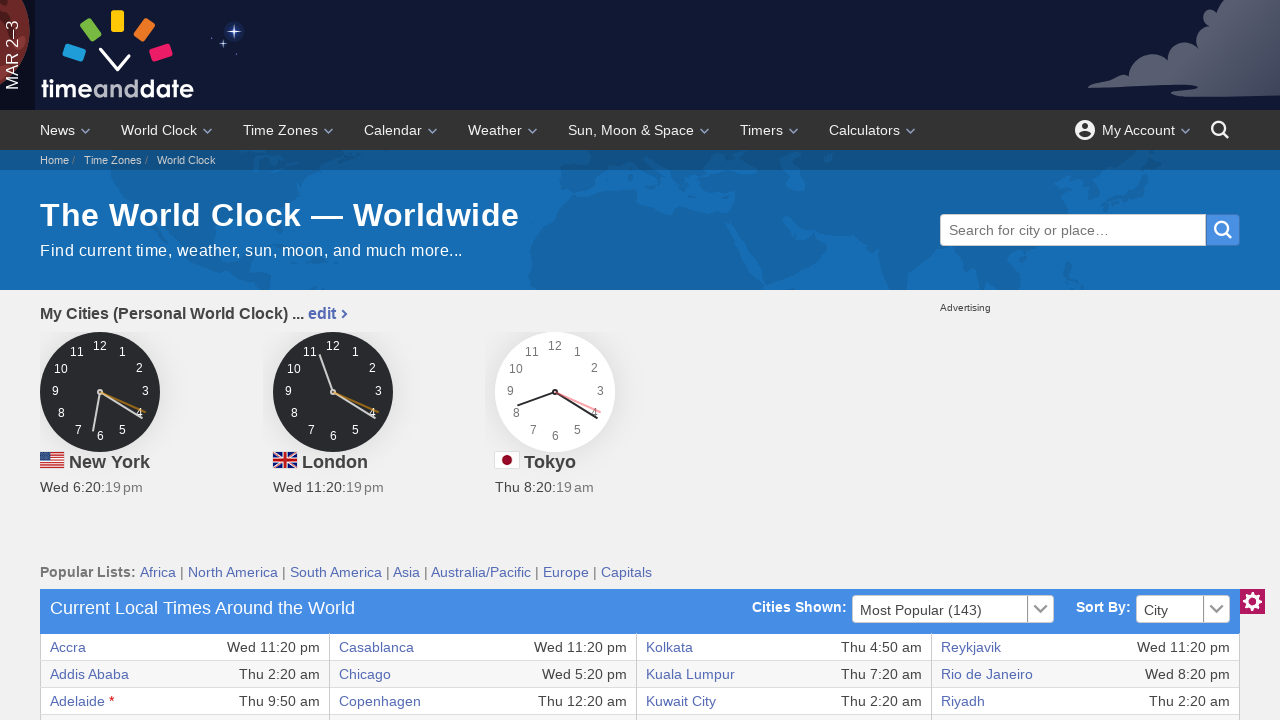

Retrieved text content from table row 2, column 8
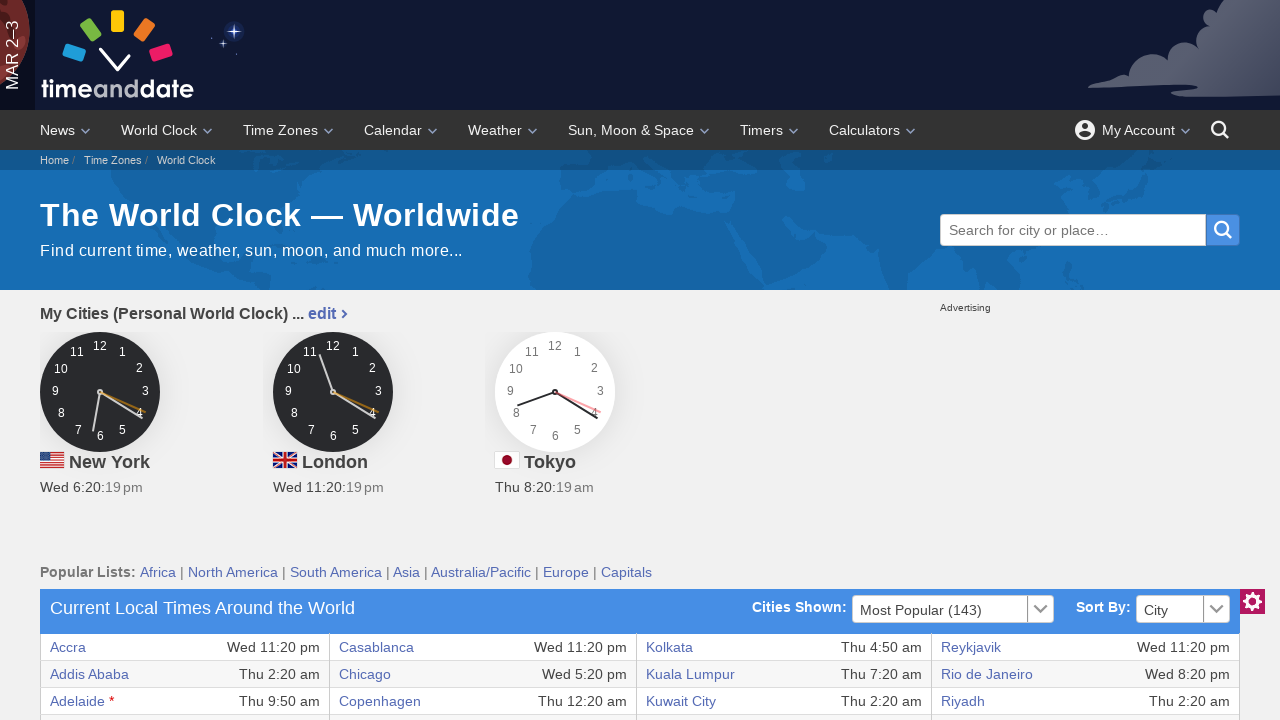

Retrieved text content from table row 3, column 1
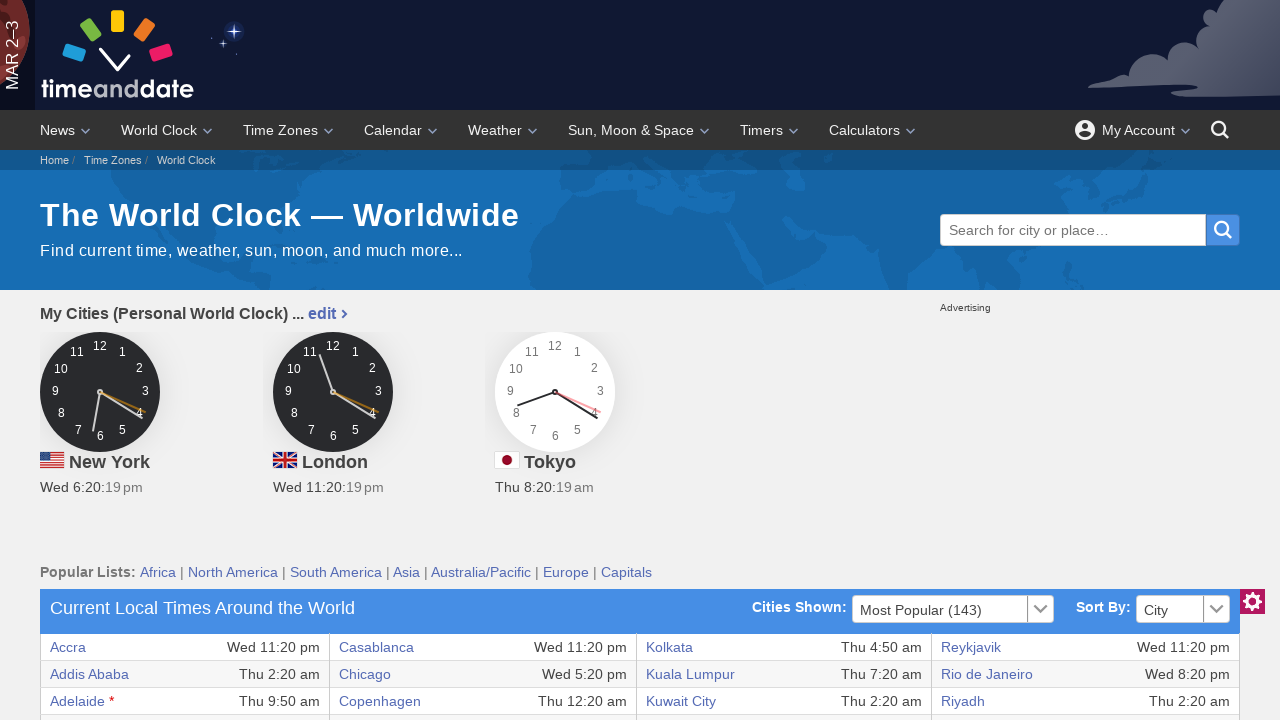

Retrieved text content from table row 3, column 2
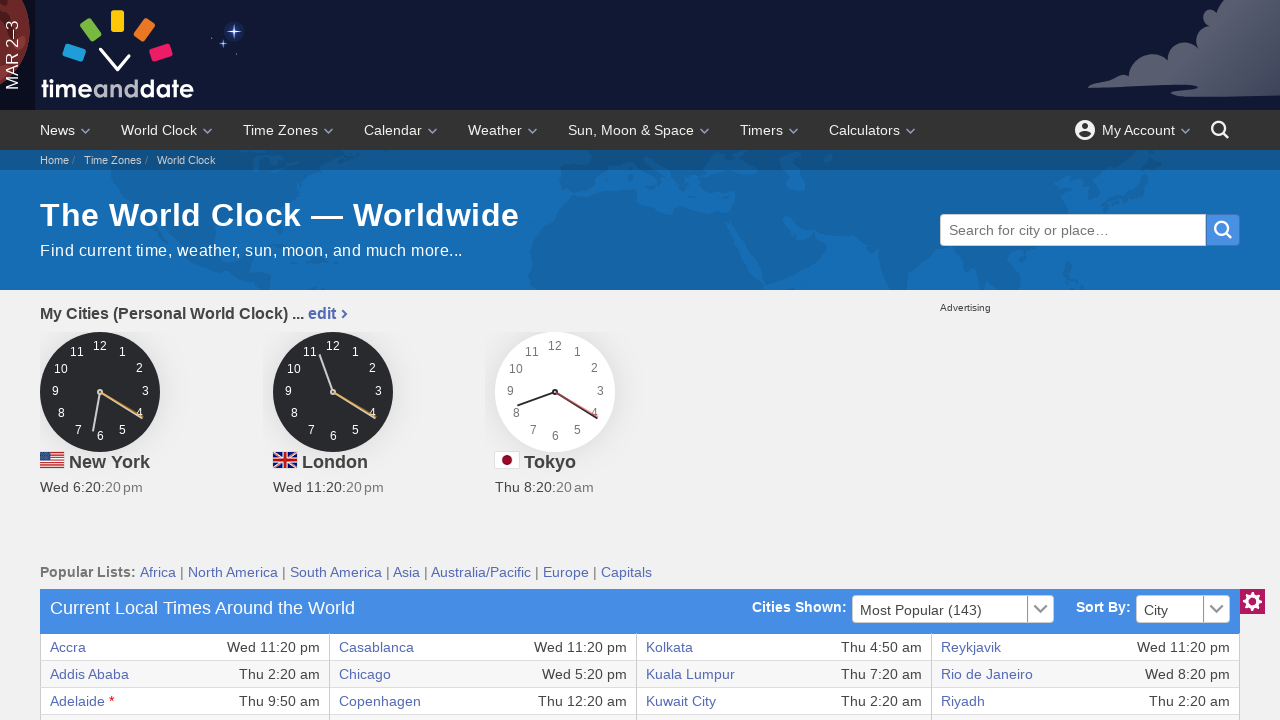

Retrieved text content from table row 3, column 3
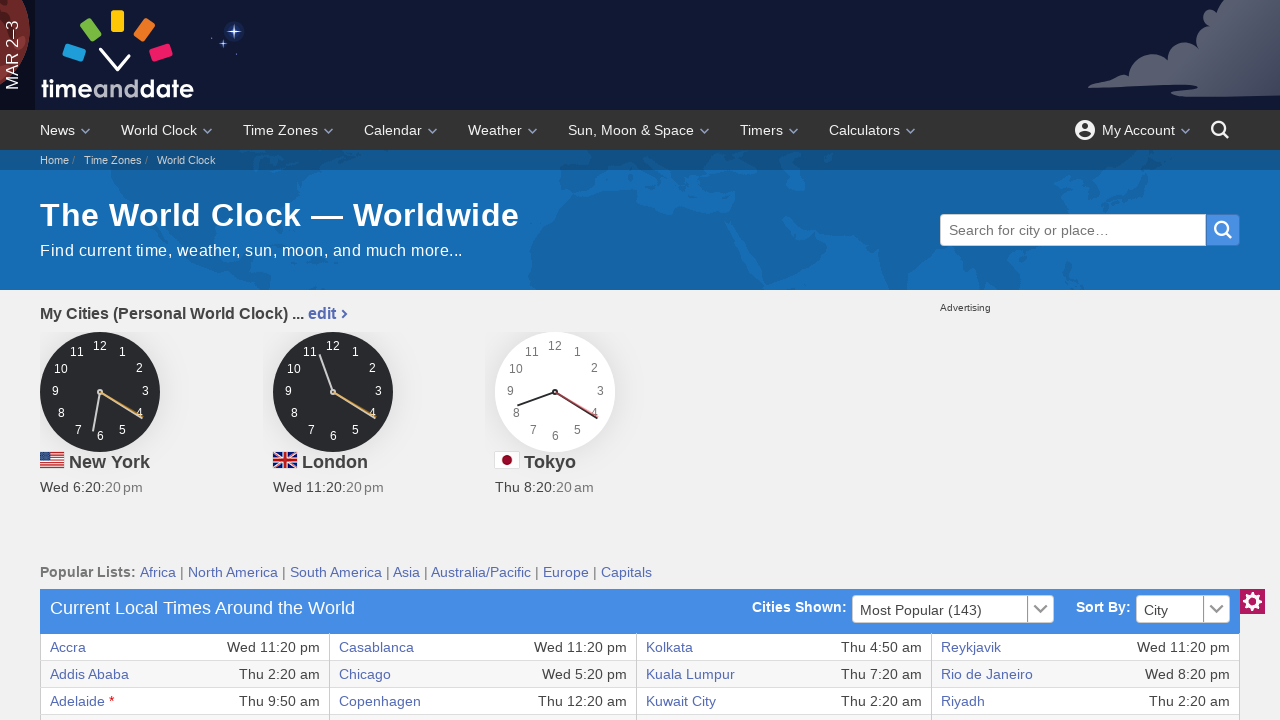

Retrieved text content from table row 3, column 4
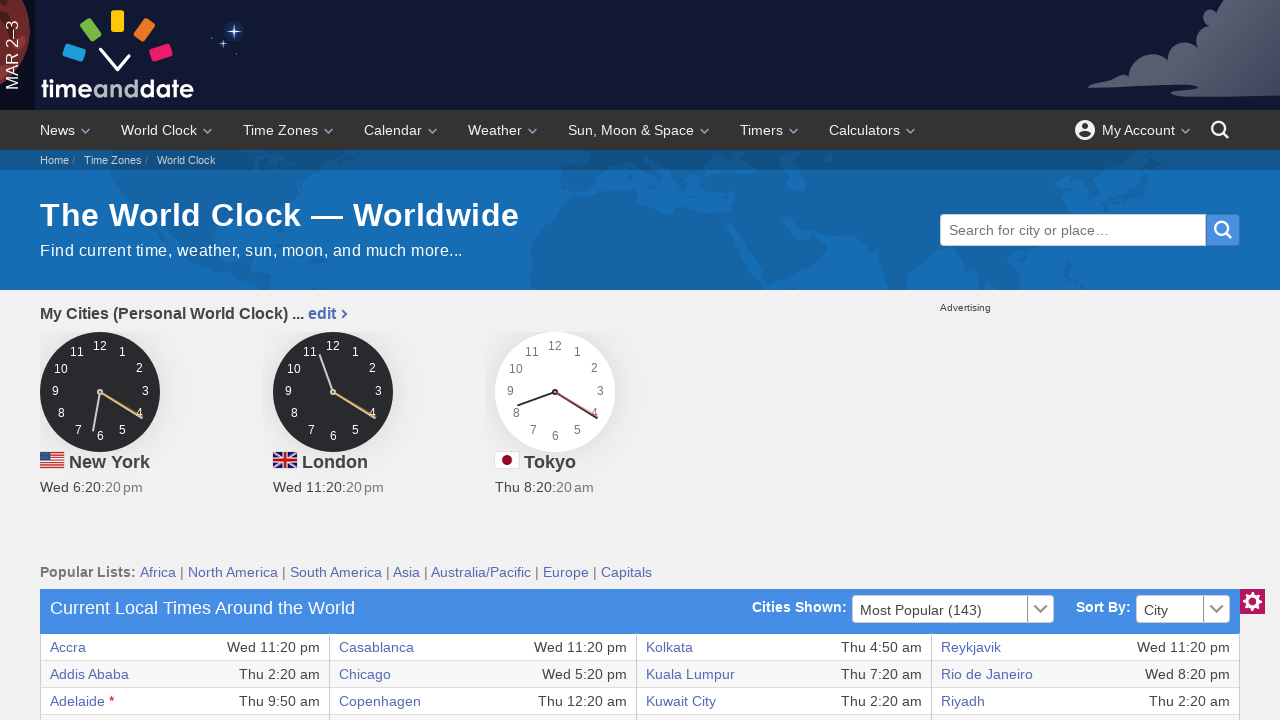

Retrieved text content from table row 3, column 5
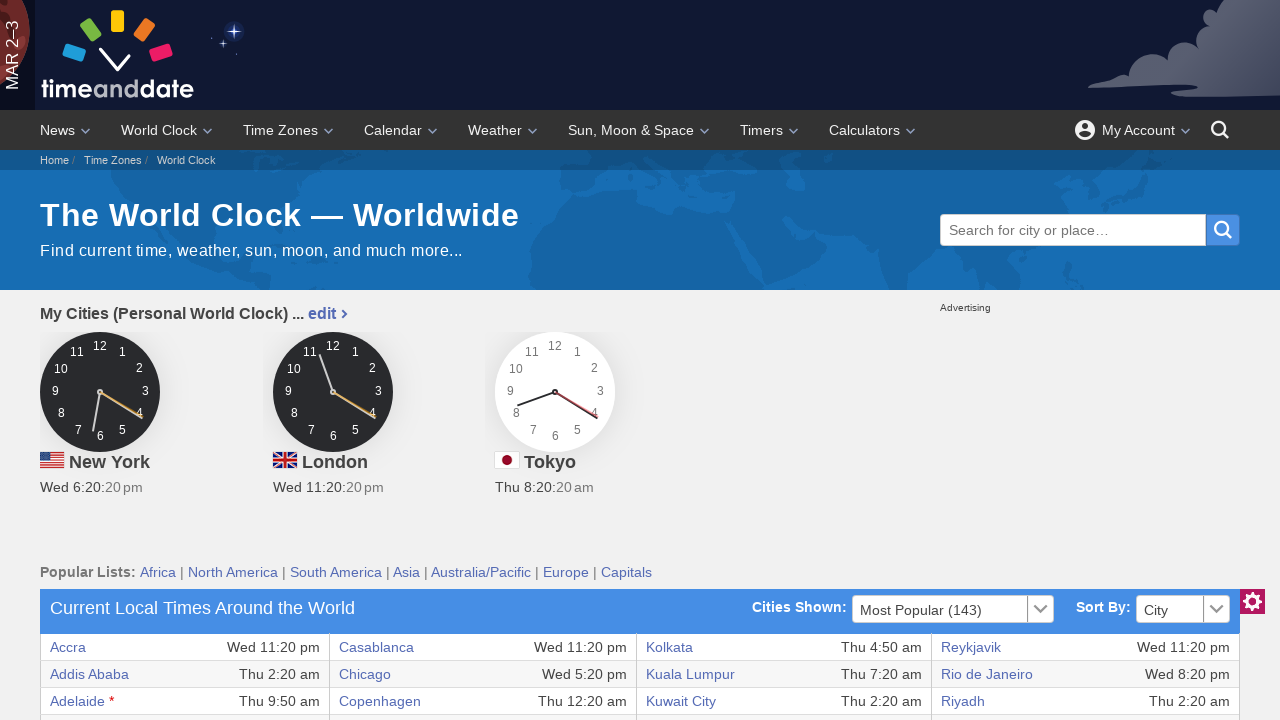

Retrieved text content from table row 3, column 6
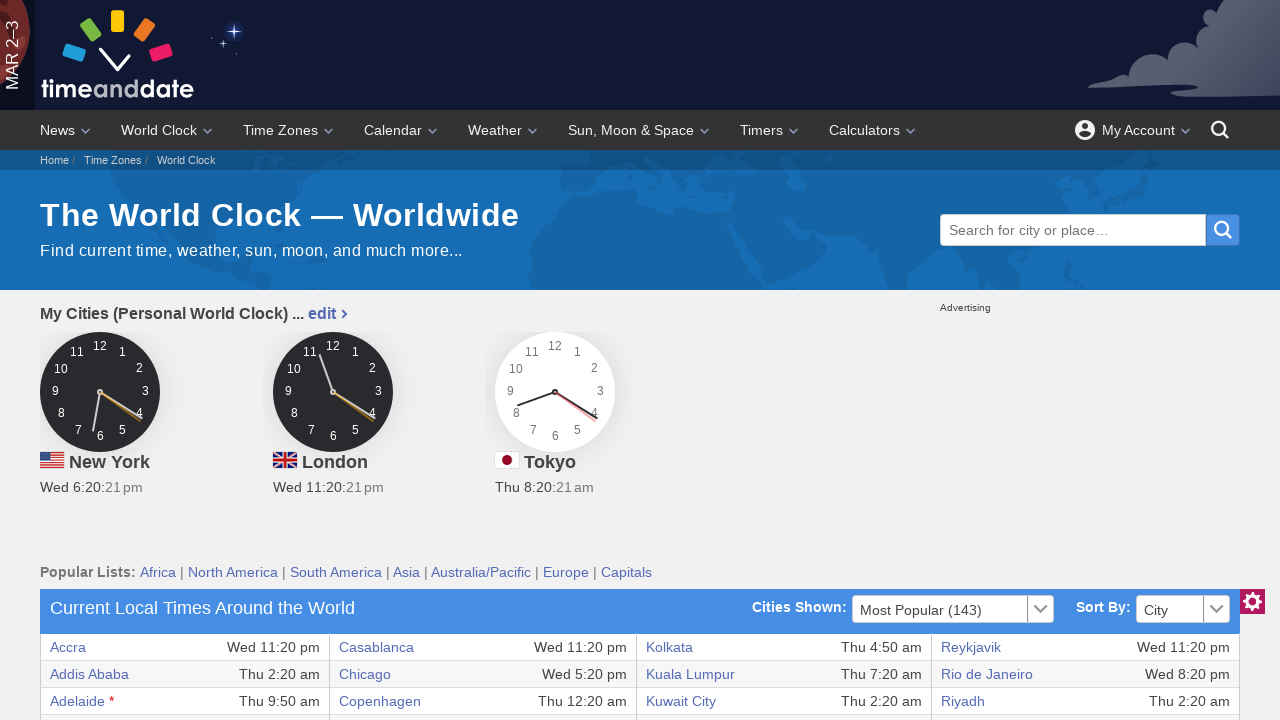

Retrieved text content from table row 3, column 7
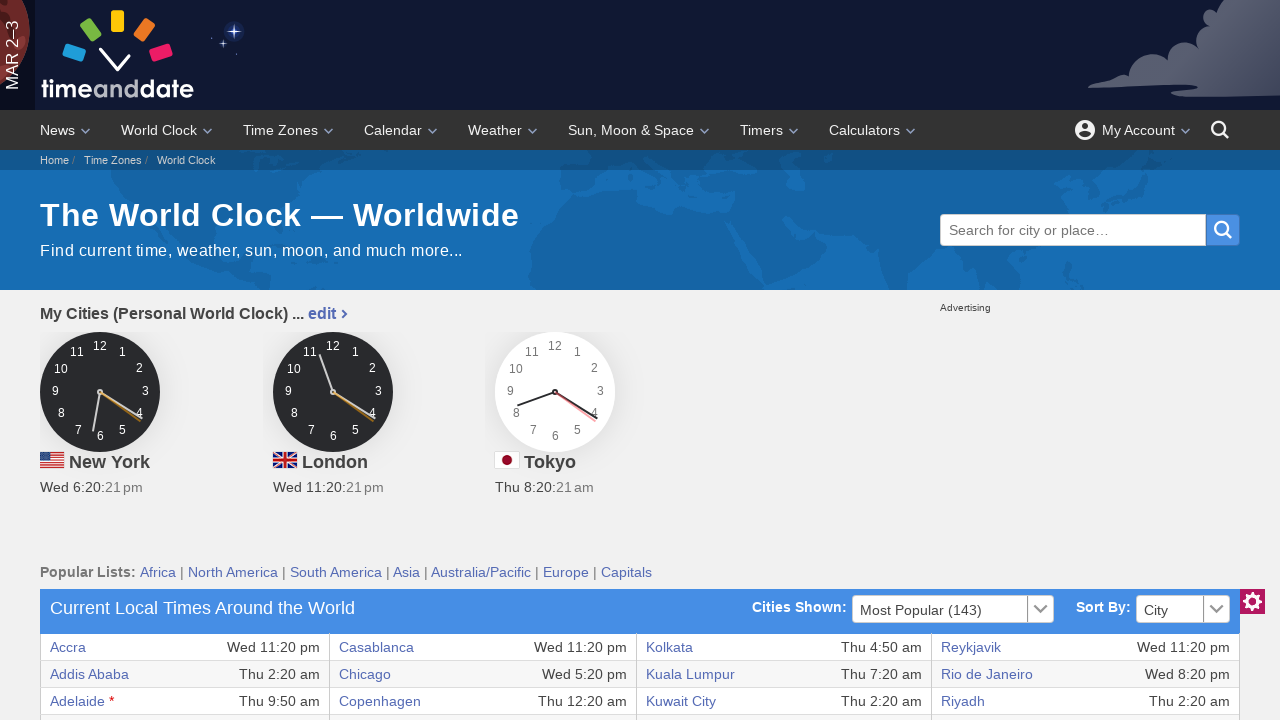

Retrieved text content from table row 3, column 8
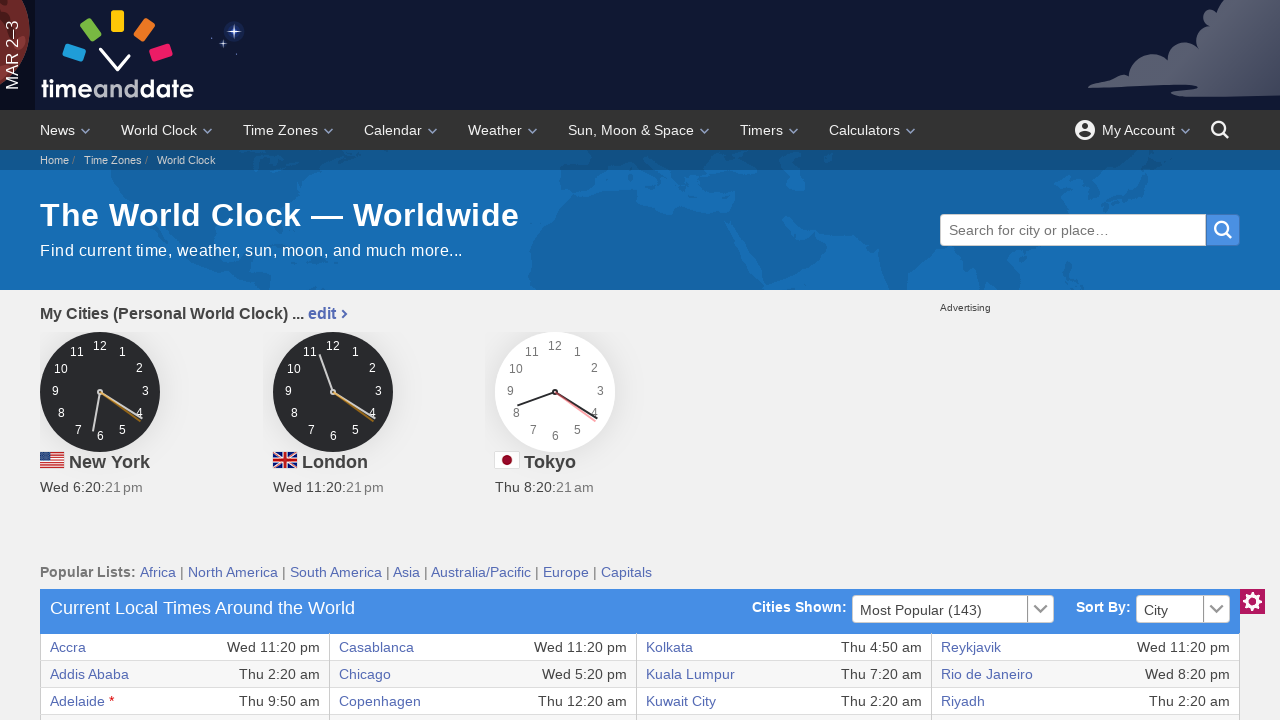

Retrieved text content from table row 4, column 1
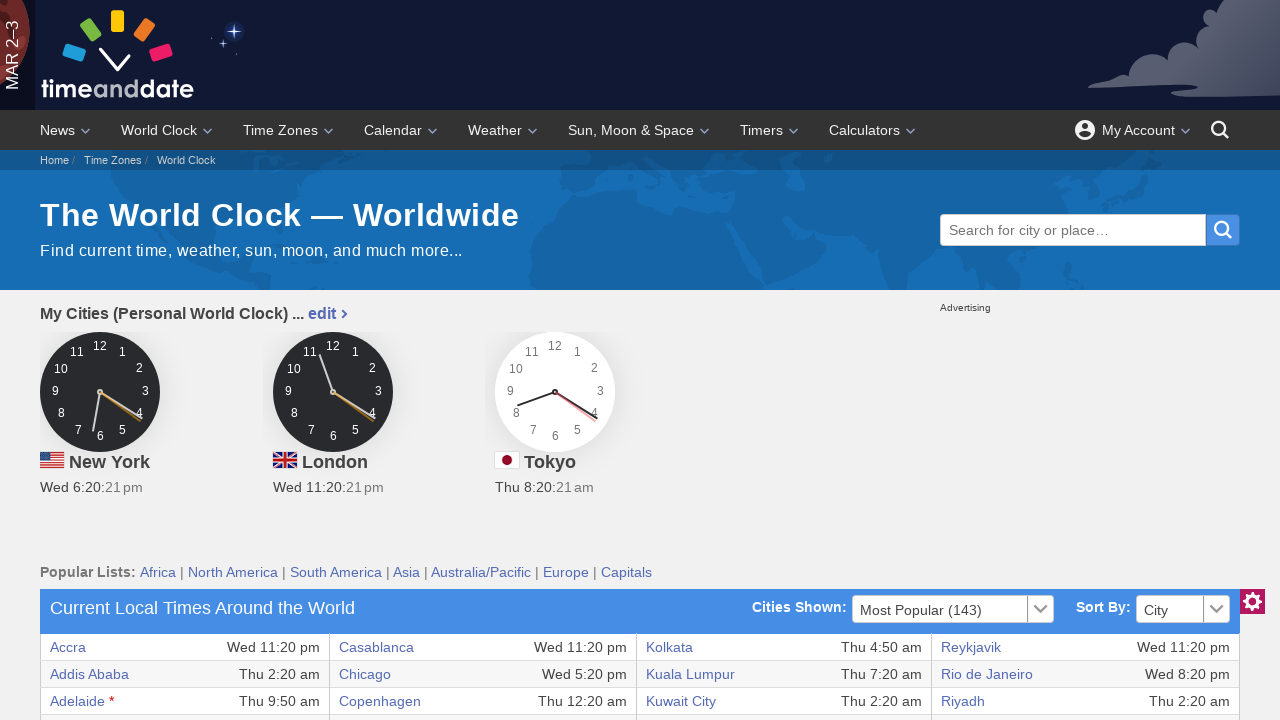

Retrieved text content from table row 4, column 2
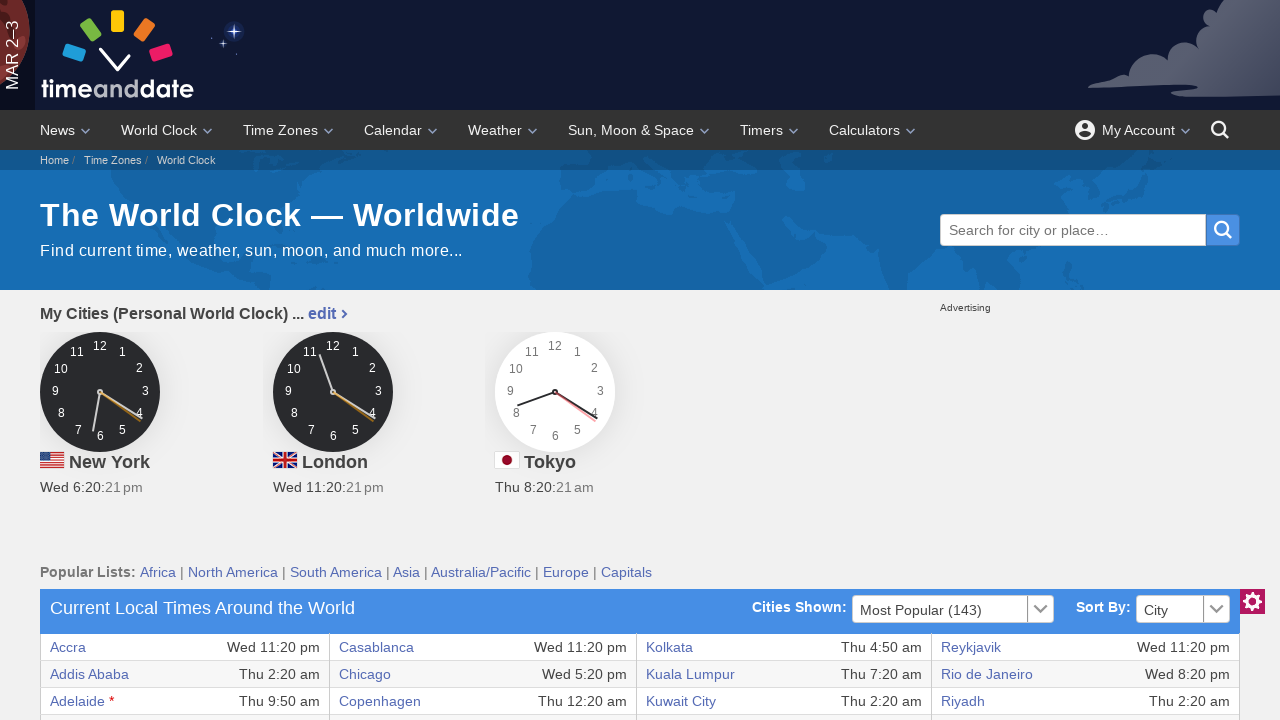

Retrieved text content from table row 4, column 3
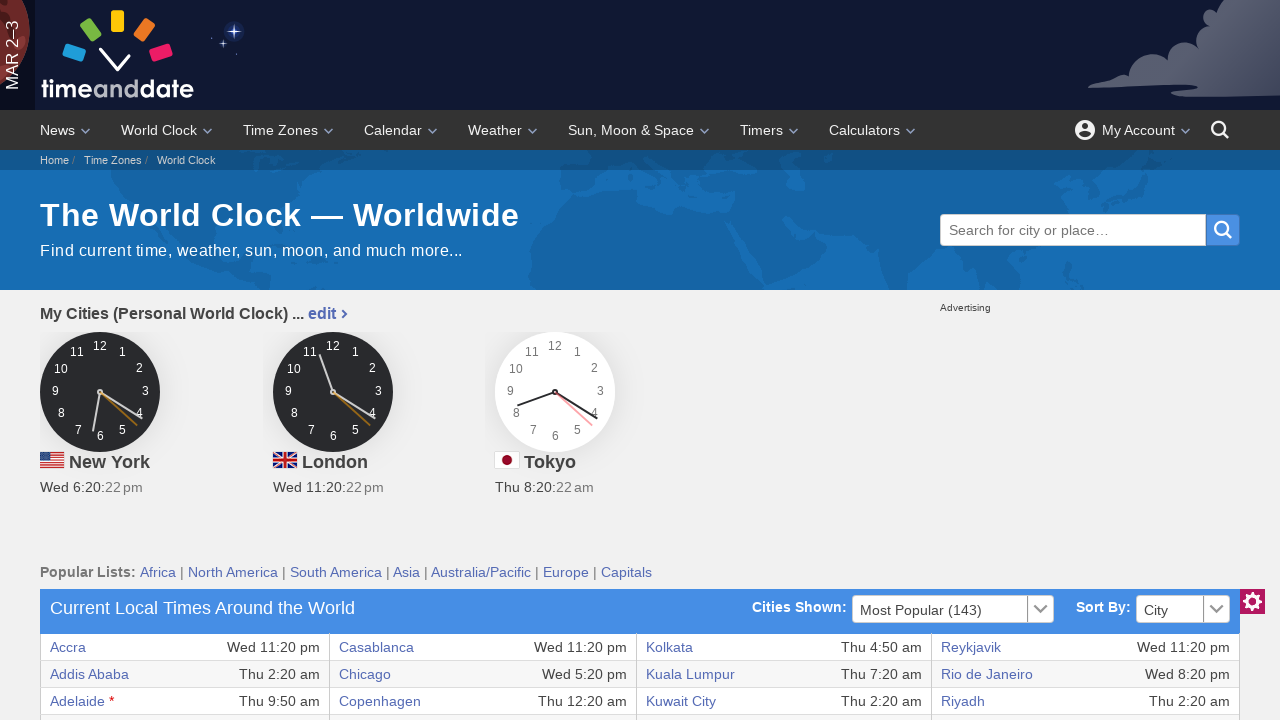

Retrieved text content from table row 4, column 4
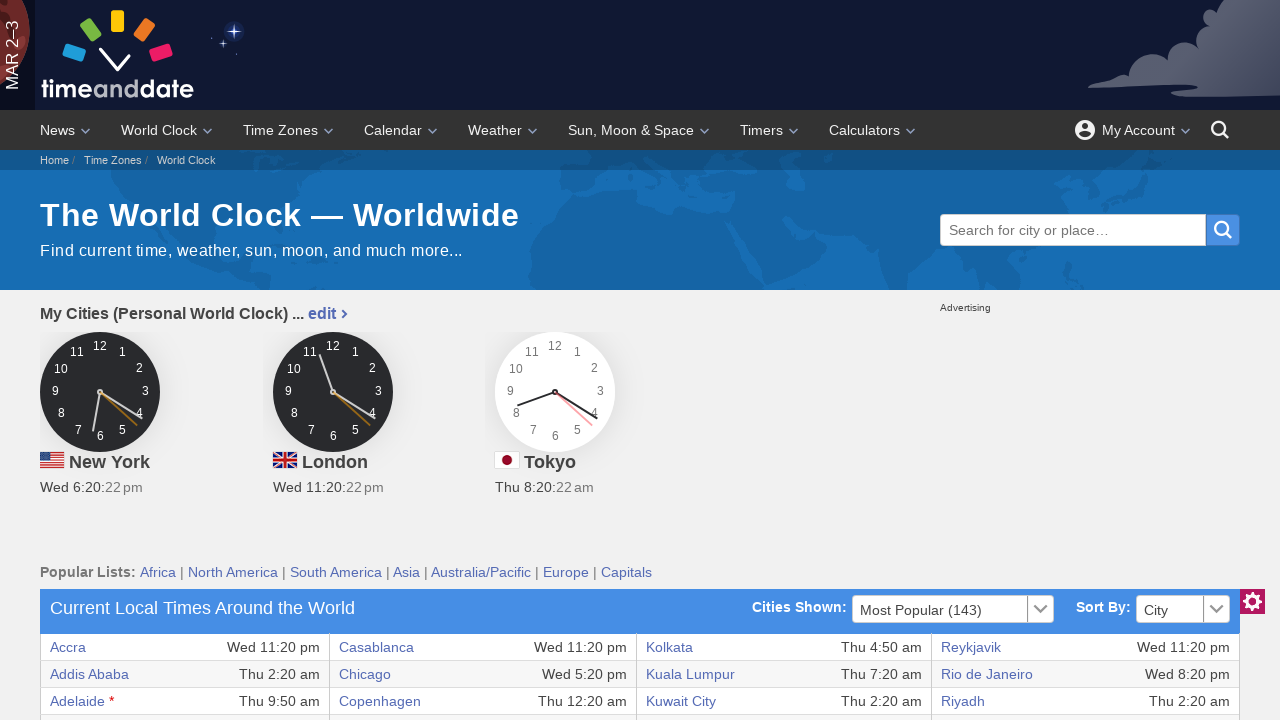

Retrieved text content from table row 4, column 5
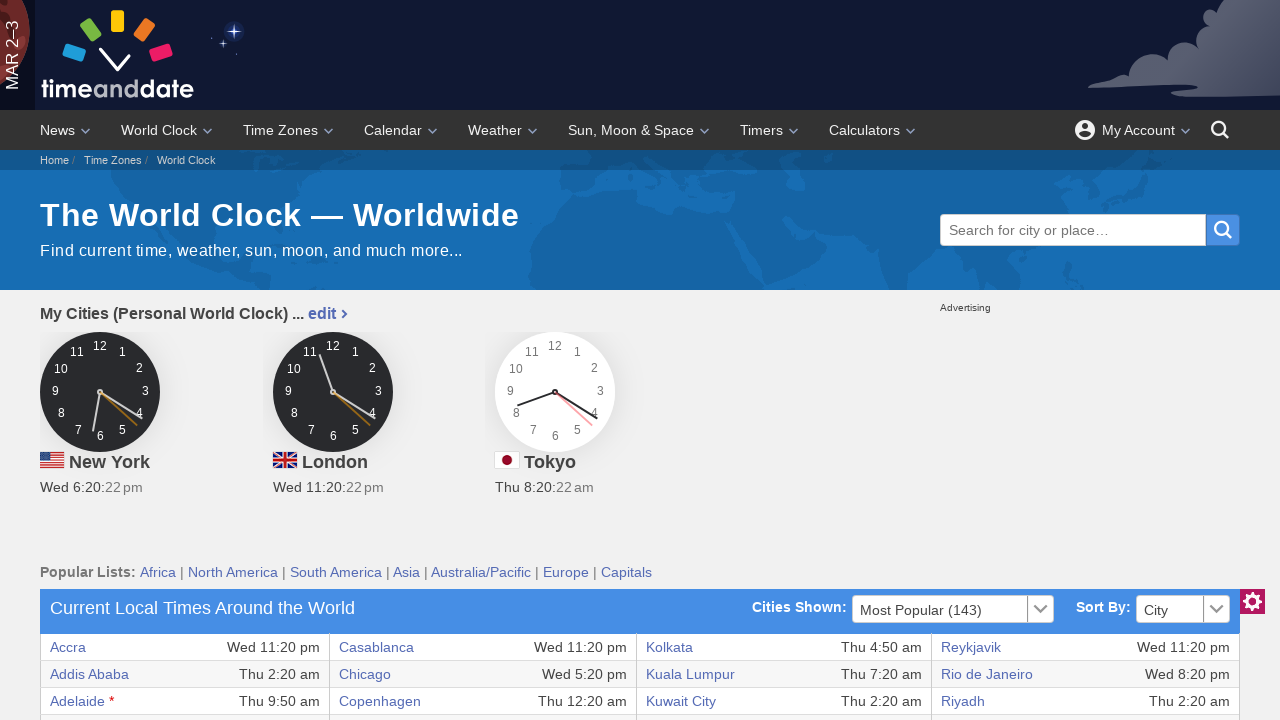

Retrieved text content from table row 4, column 6
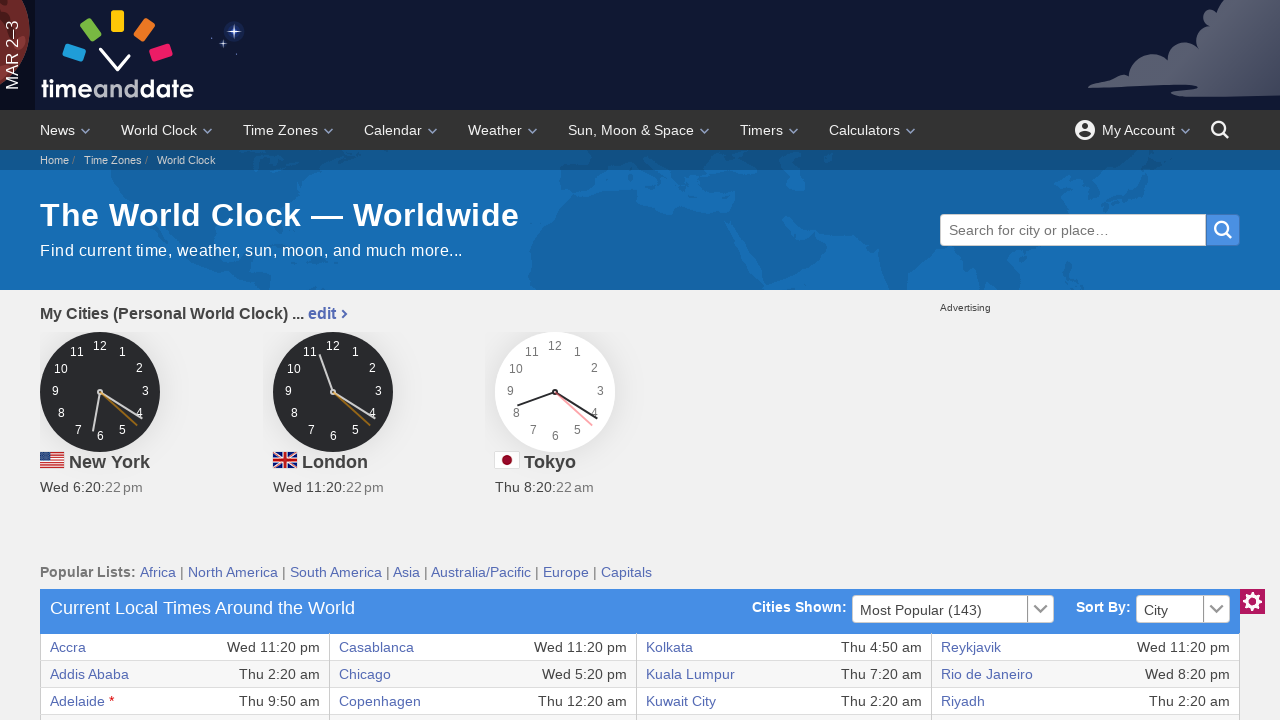

Retrieved text content from table row 4, column 7
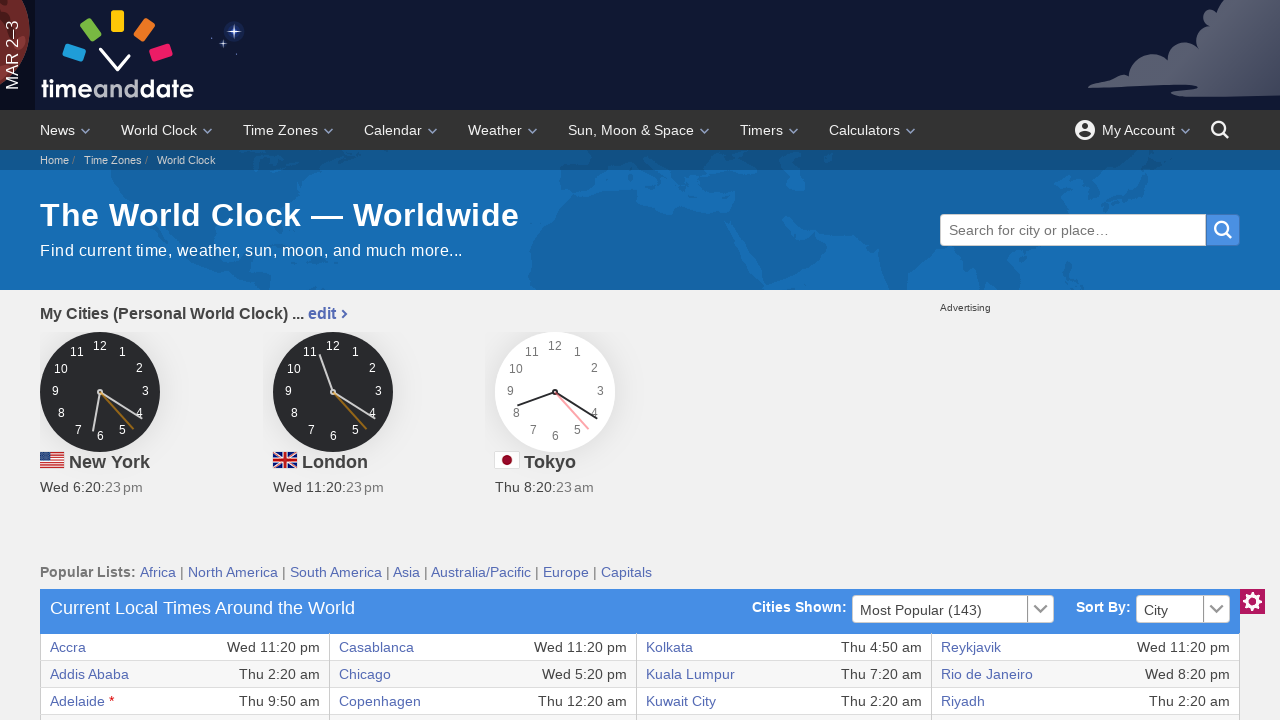

Retrieved text content from table row 4, column 8
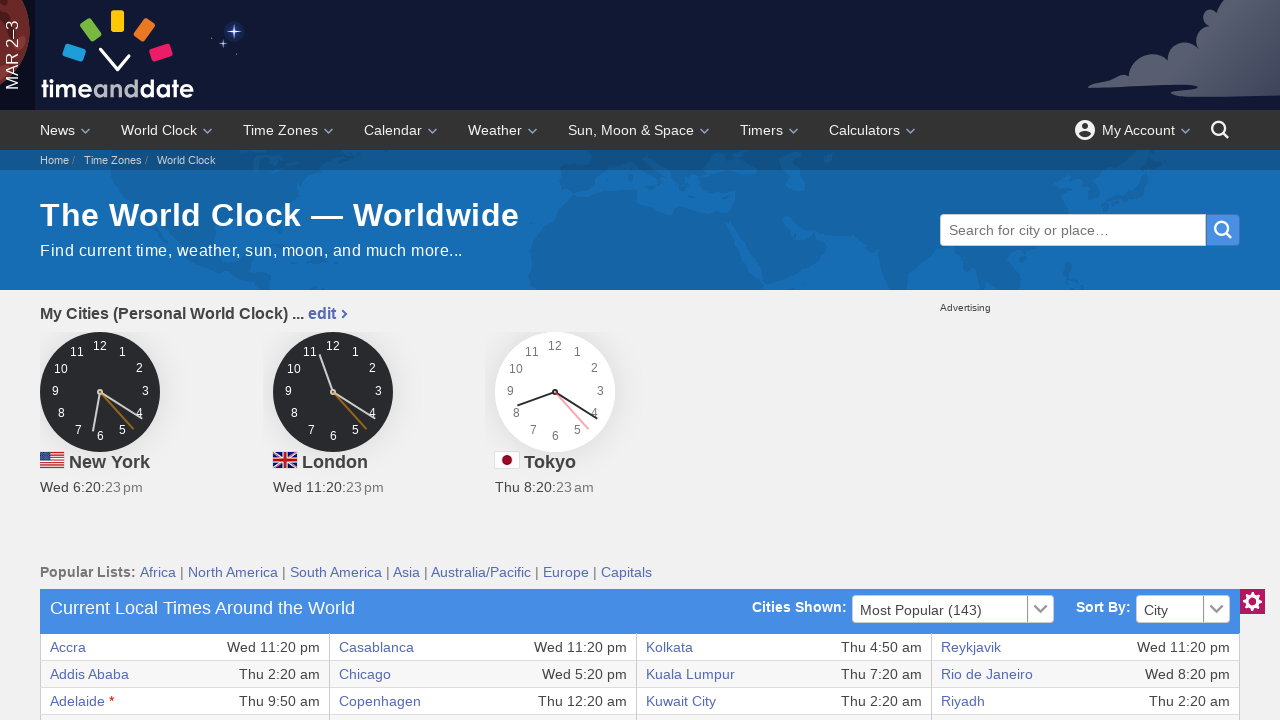

Retrieved text content from table row 5, column 1
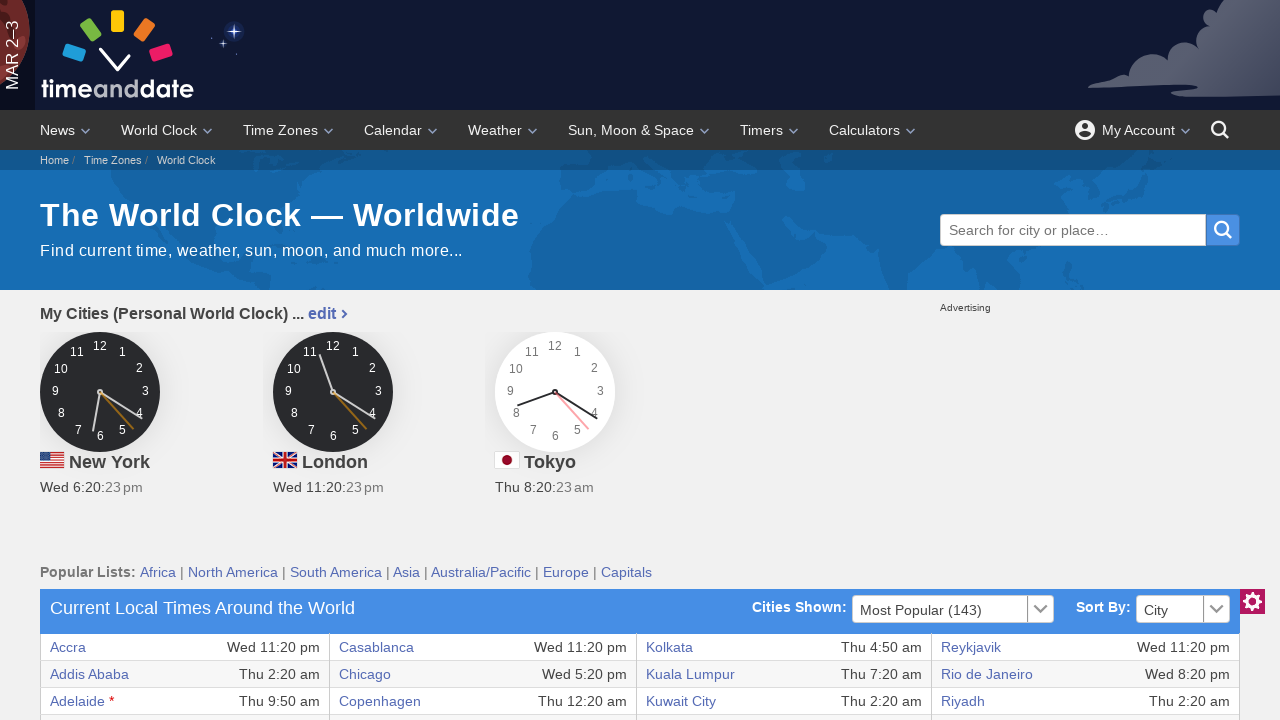

Retrieved text content from table row 5, column 2
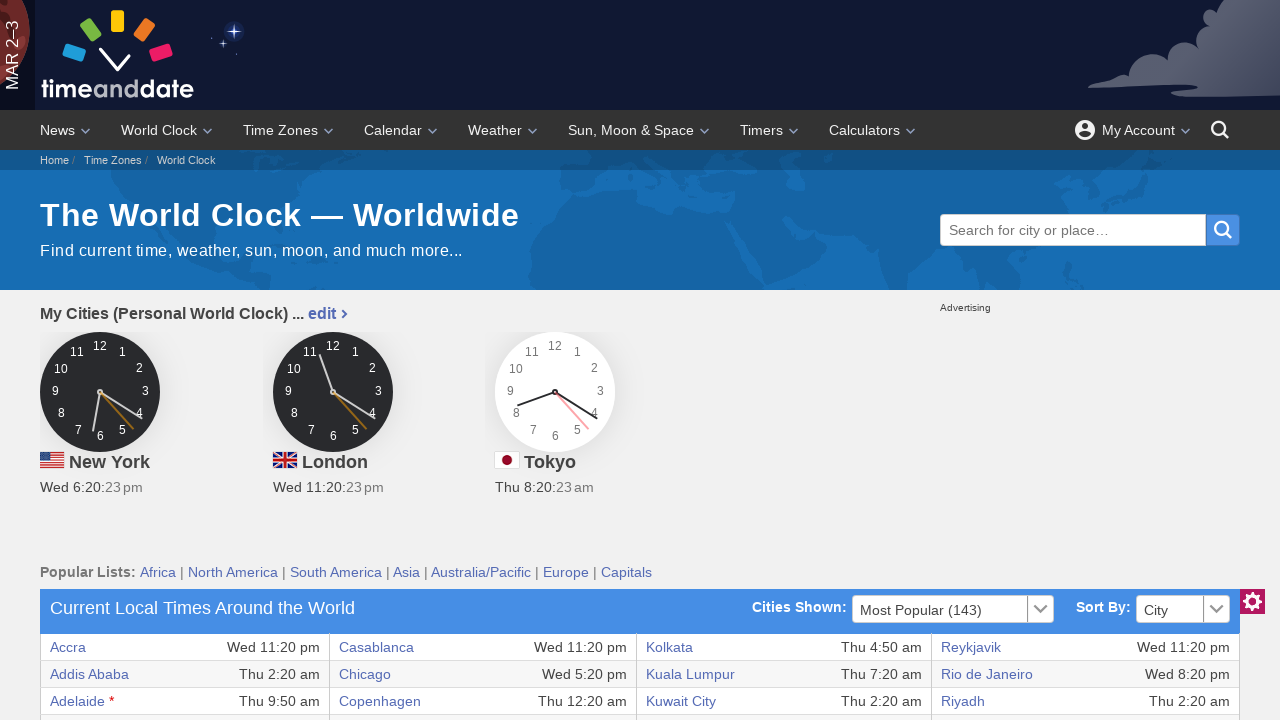

Retrieved text content from table row 5, column 3
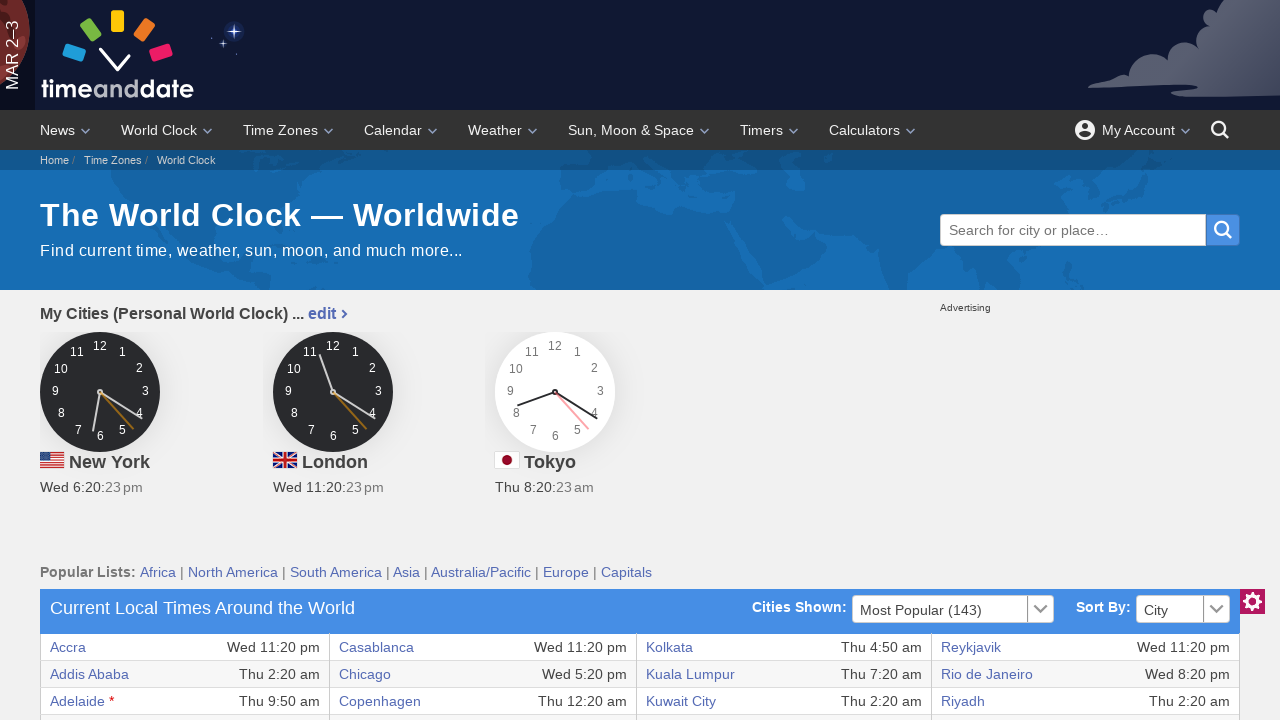

Retrieved text content from table row 5, column 4
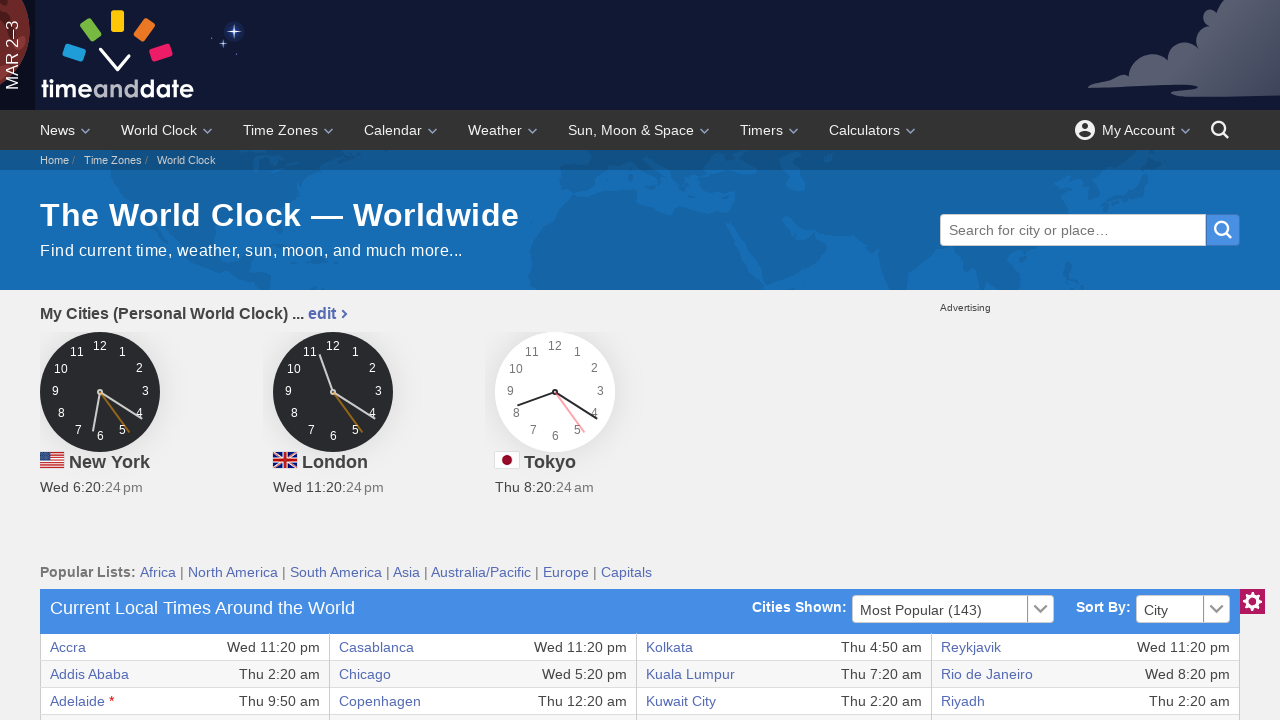

Retrieved text content from table row 5, column 5
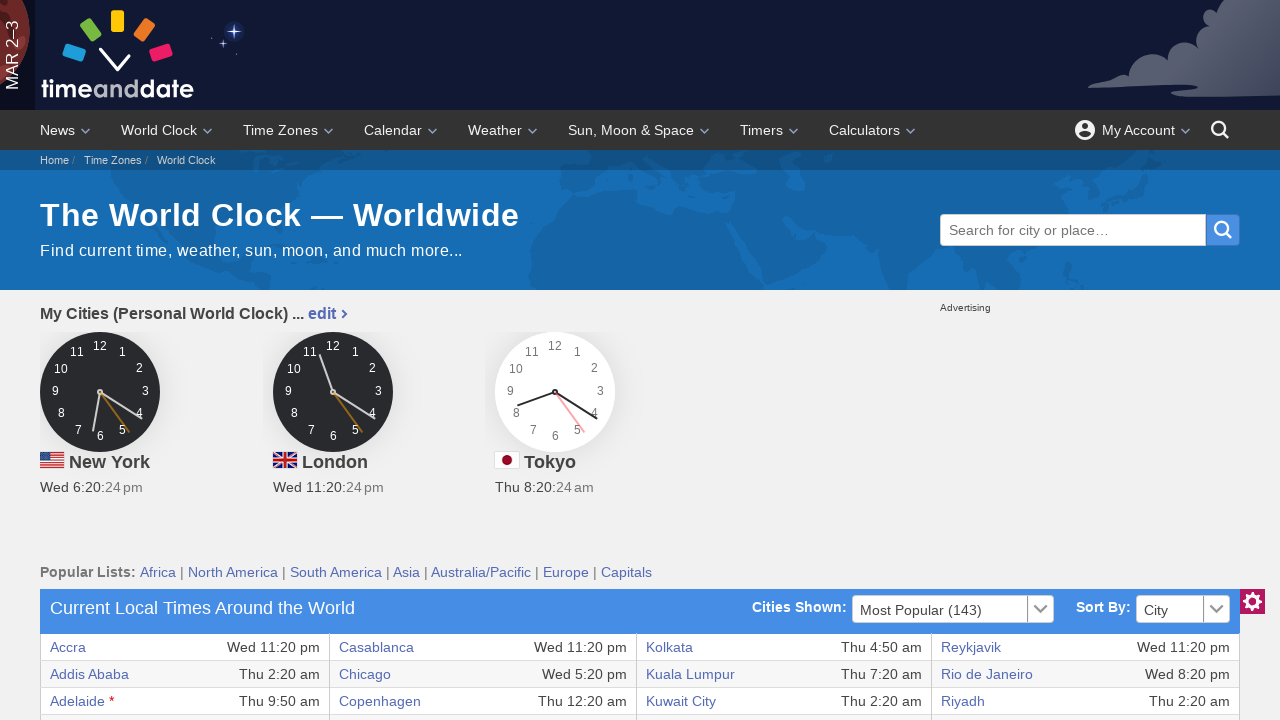

Retrieved text content from table row 5, column 6
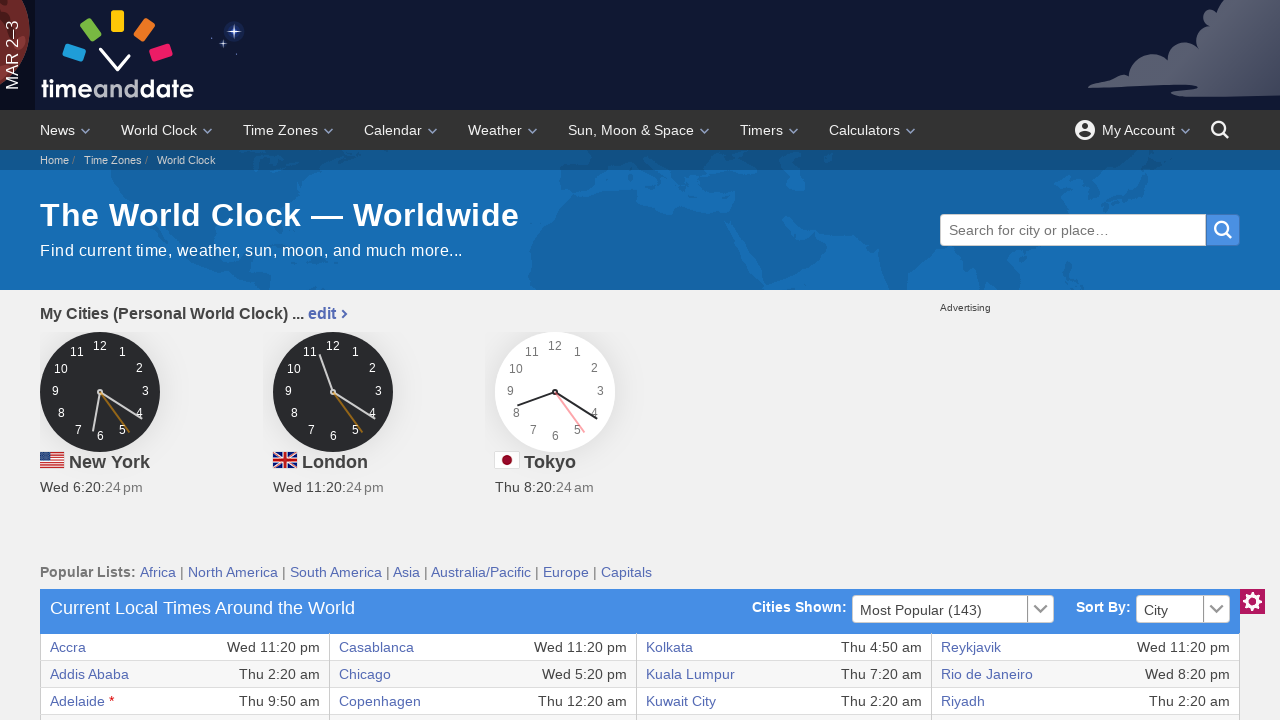

Retrieved text content from table row 5, column 7
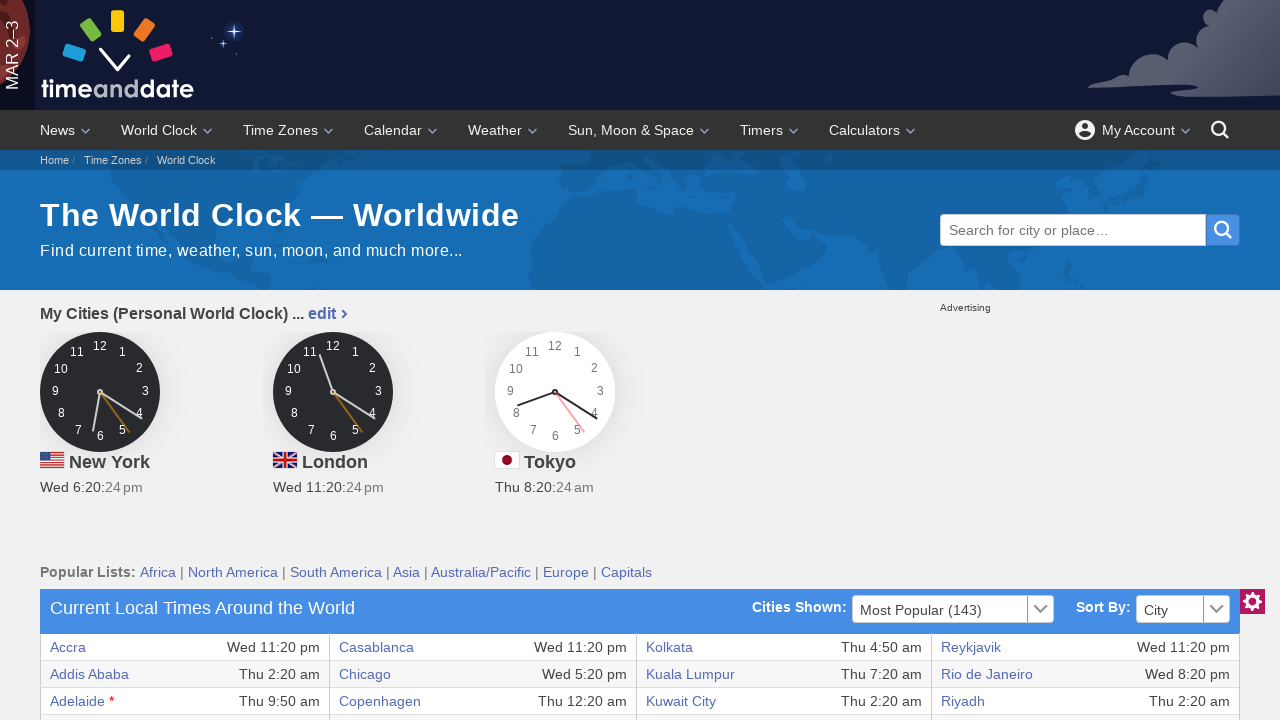

Retrieved text content from table row 5, column 8
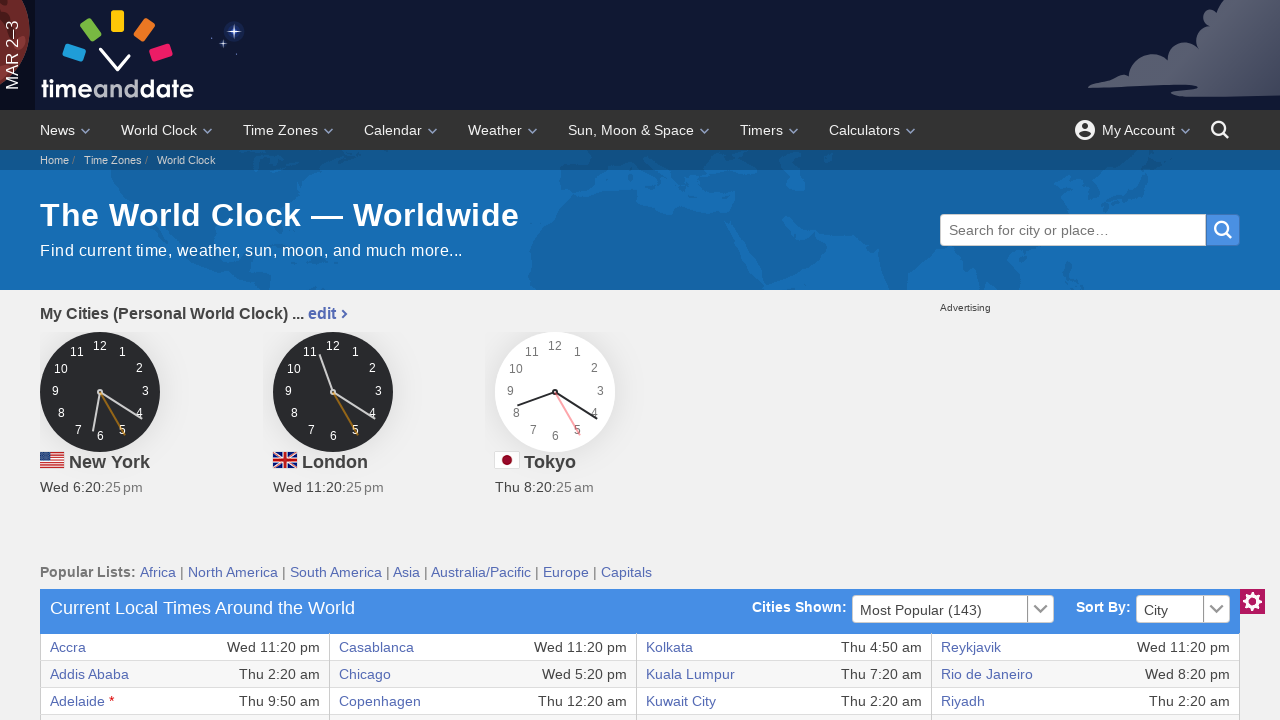

Retrieved text content from table row 6, column 1
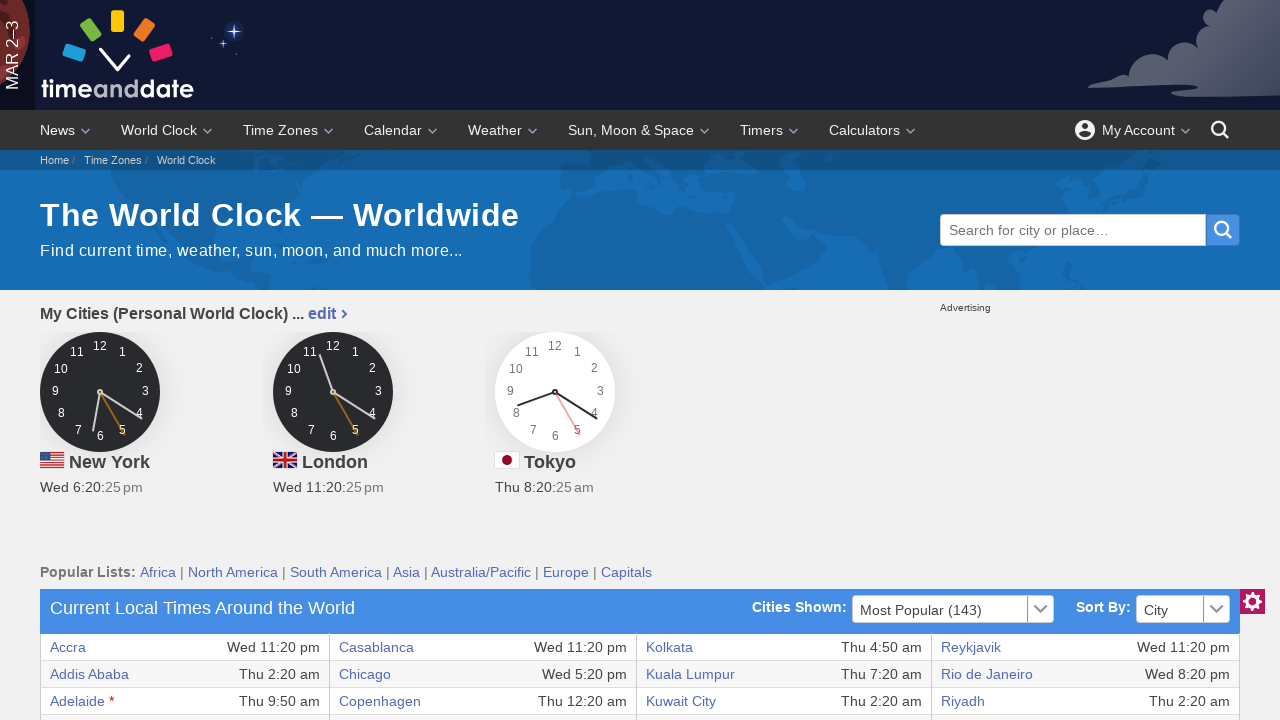

Retrieved text content from table row 6, column 2
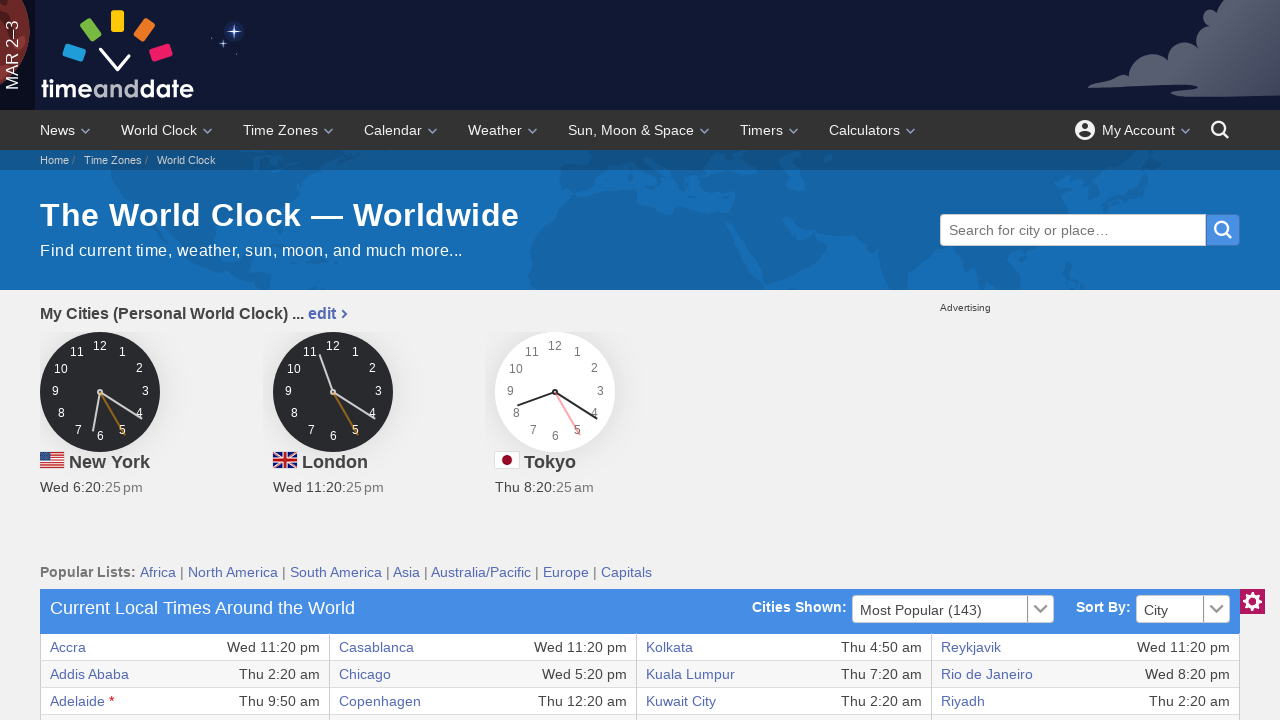

Retrieved text content from table row 6, column 3
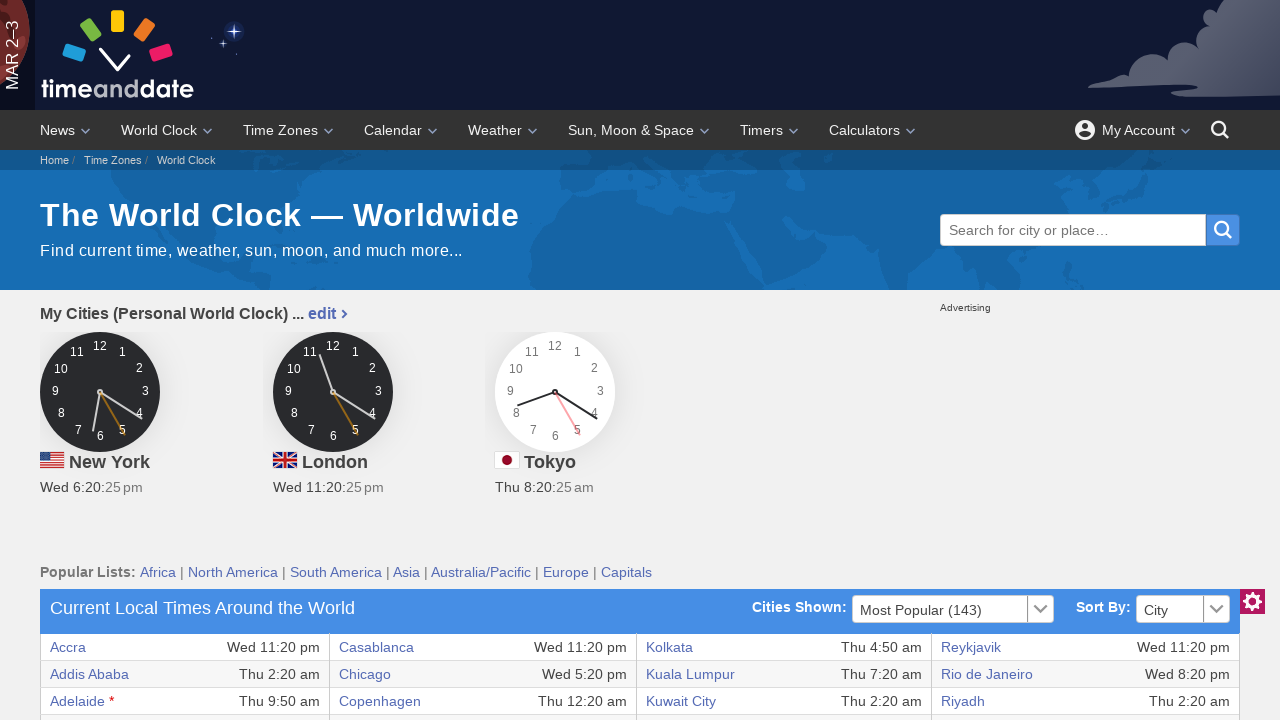

Retrieved text content from table row 6, column 4
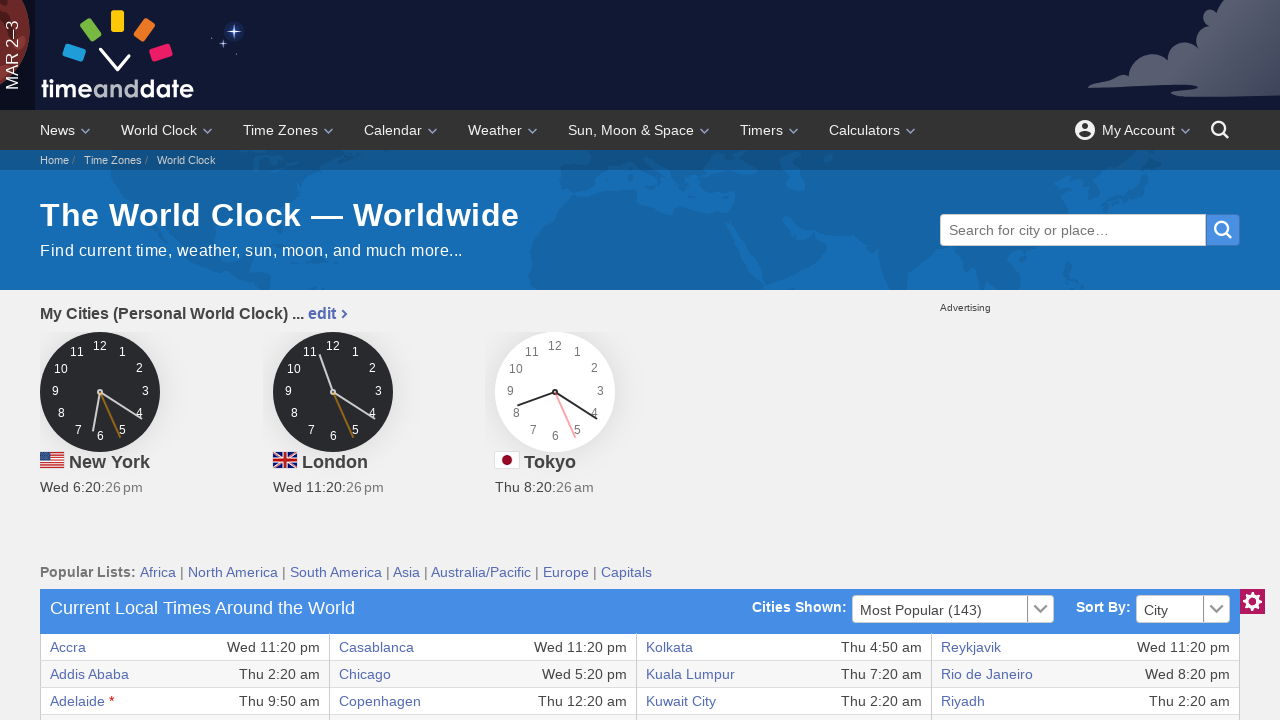

Retrieved text content from table row 6, column 5
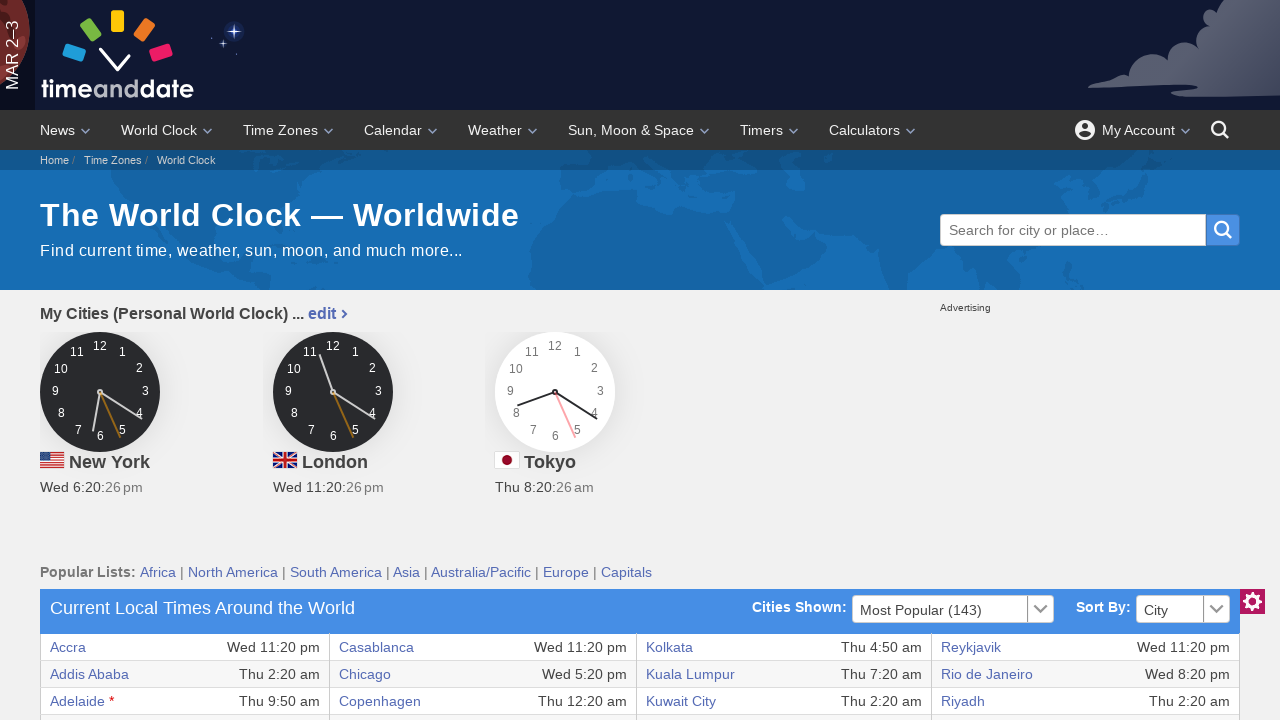

Retrieved text content from table row 6, column 6
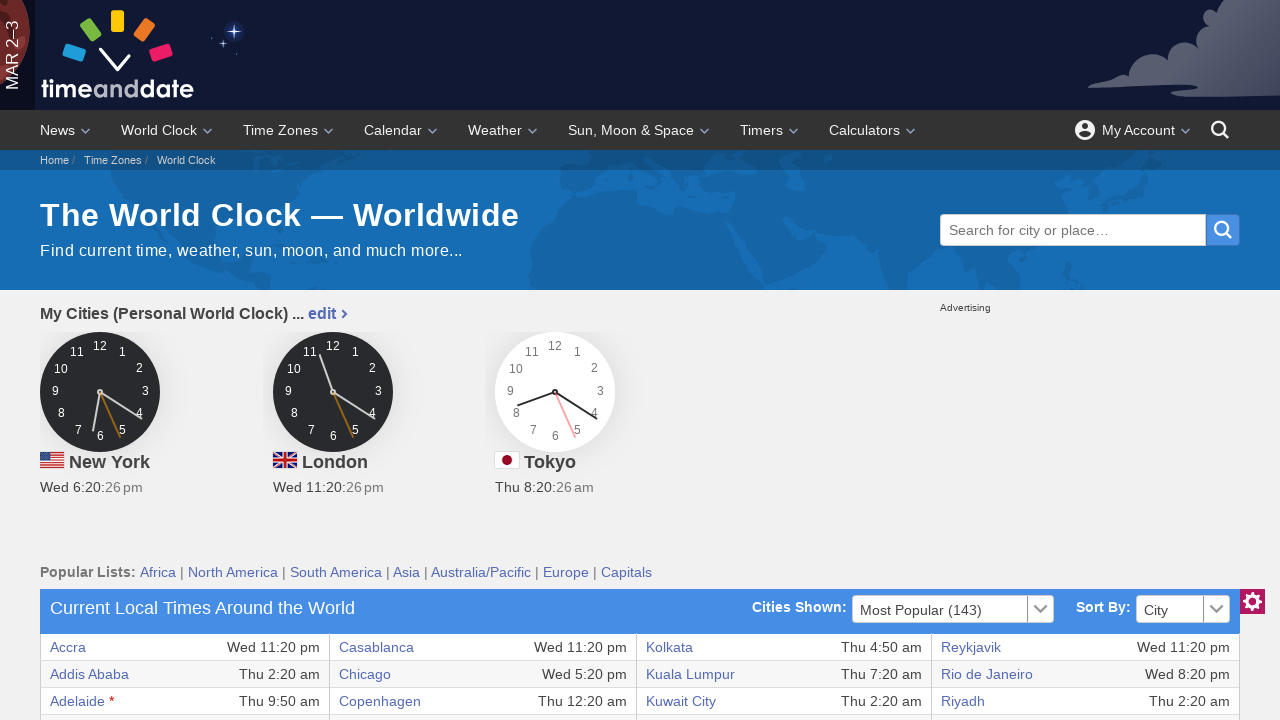

Retrieved text content from table row 6, column 7
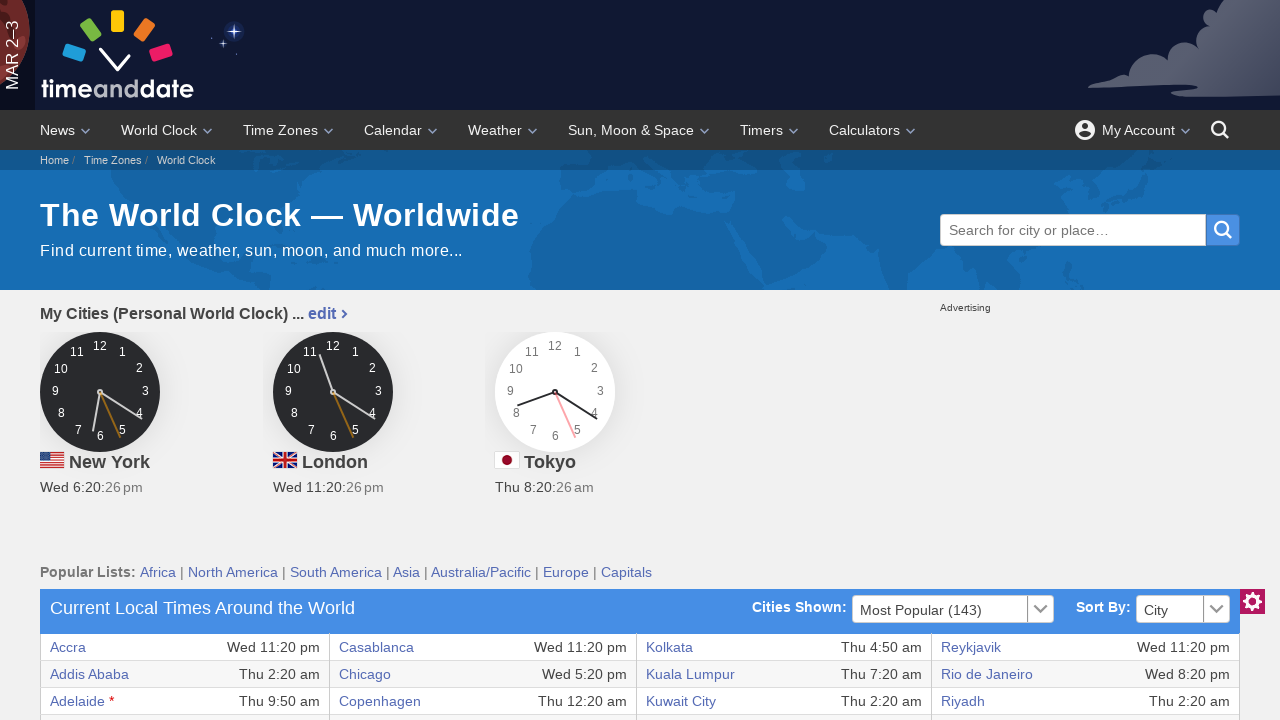

Retrieved text content from table row 6, column 8
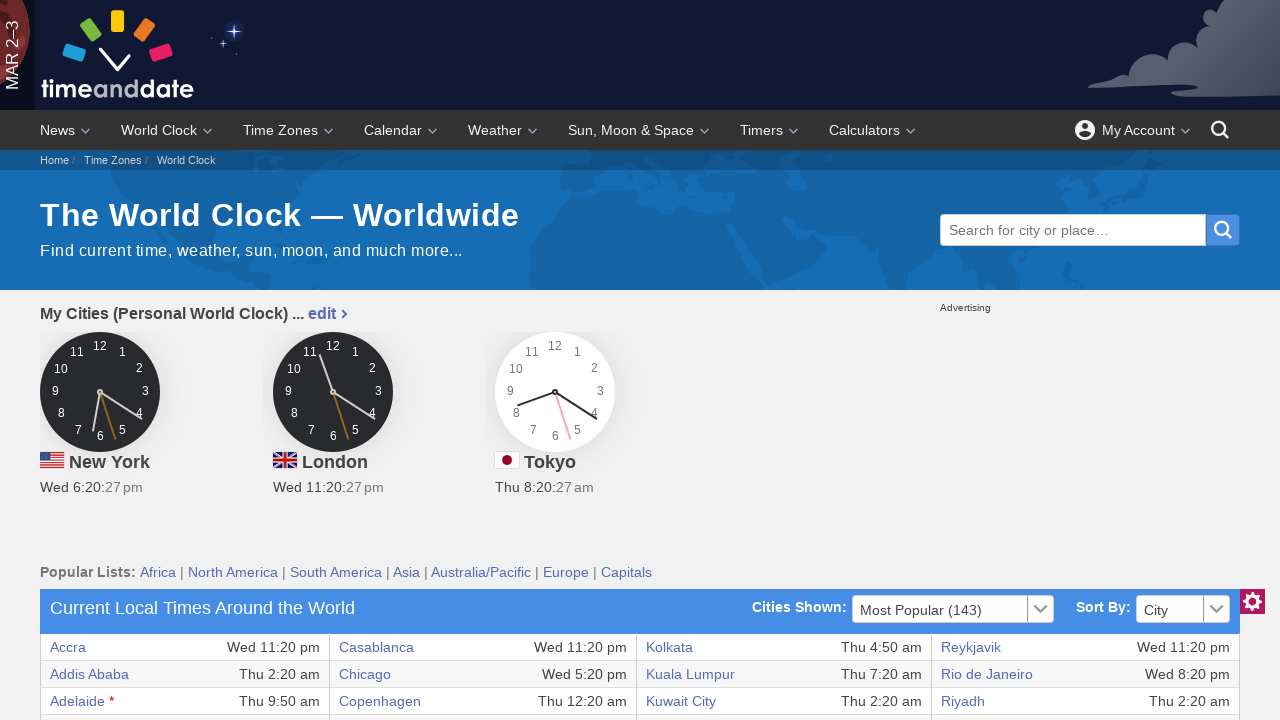

Retrieved text content from table row 7, column 1
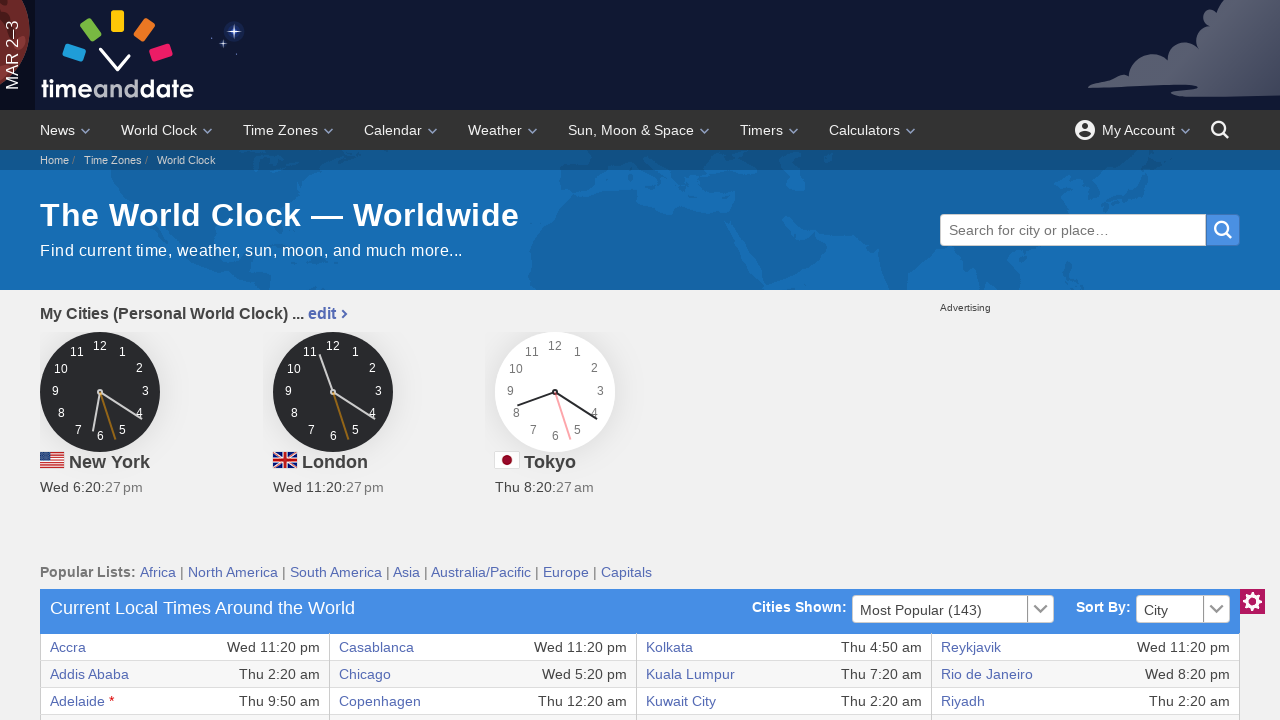

Retrieved text content from table row 7, column 2
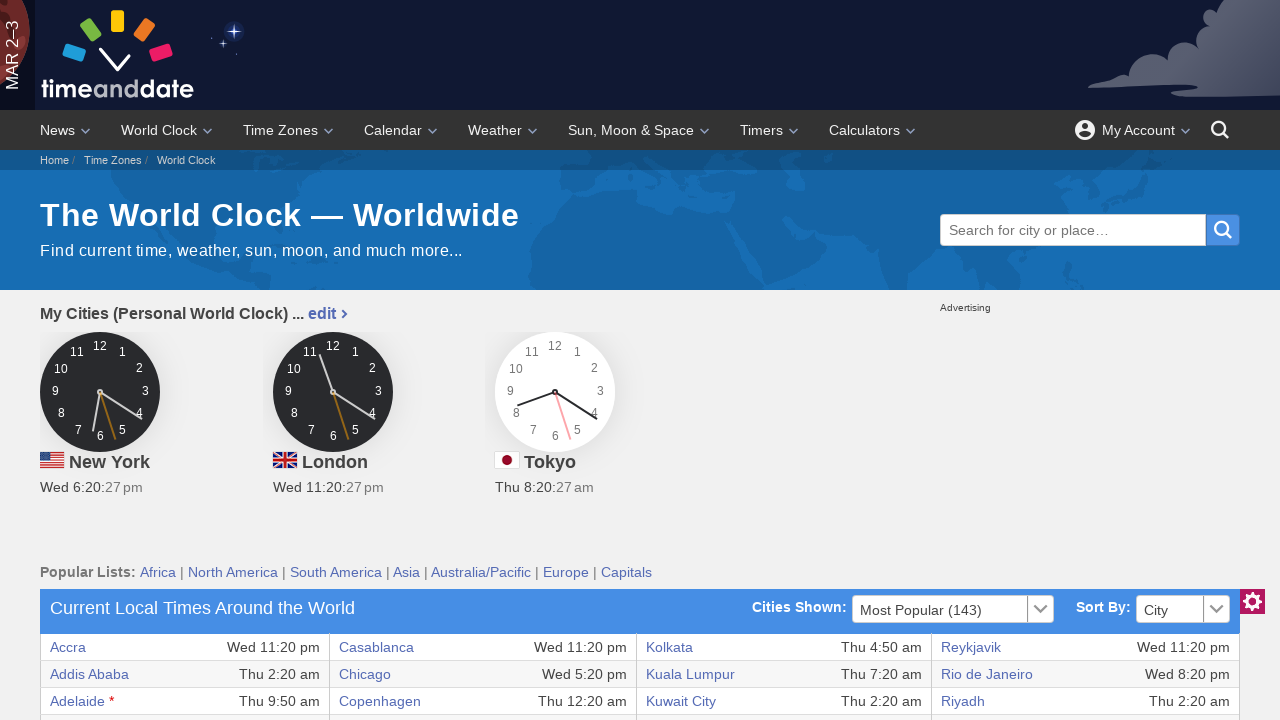

Retrieved text content from table row 7, column 3
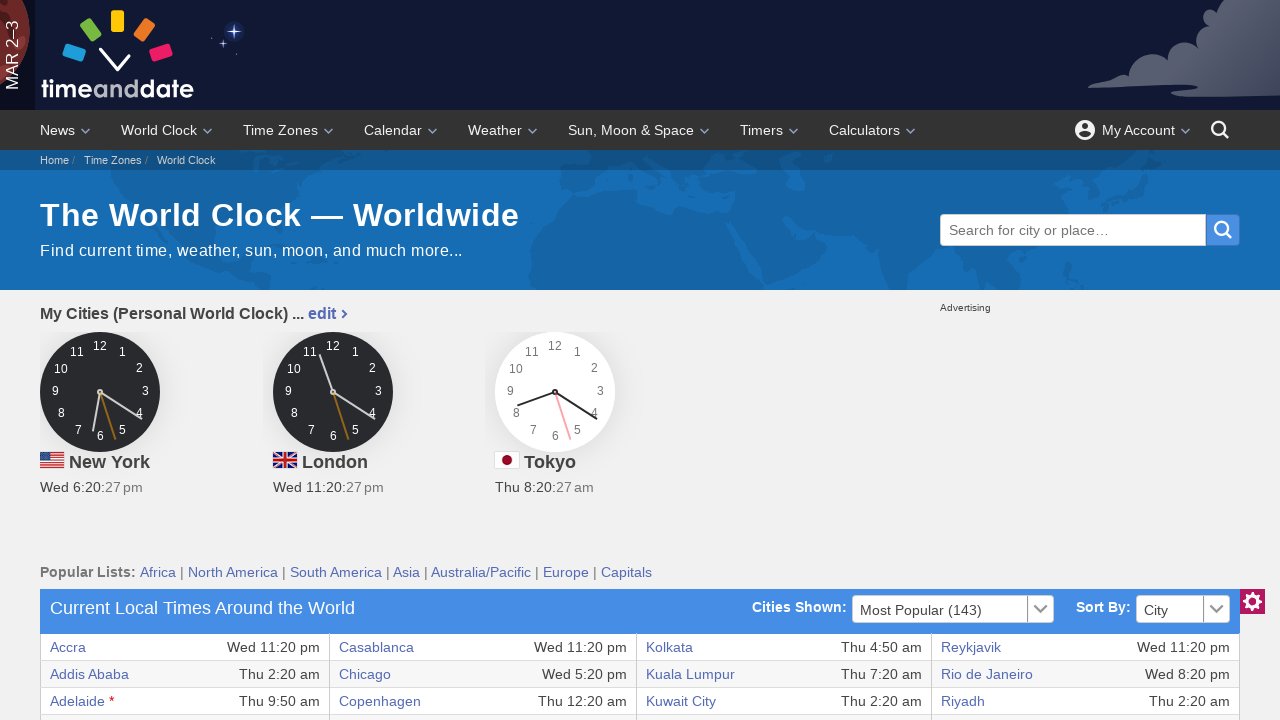

Retrieved text content from table row 7, column 4
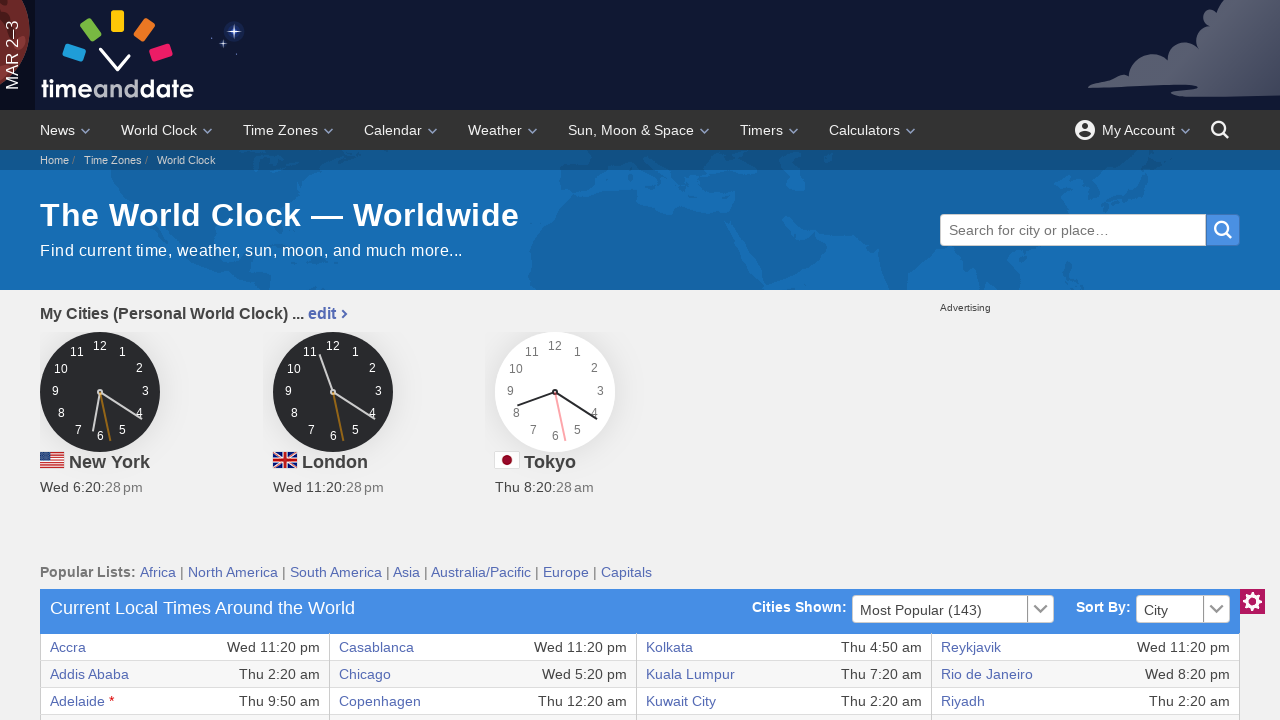

Retrieved text content from table row 7, column 5
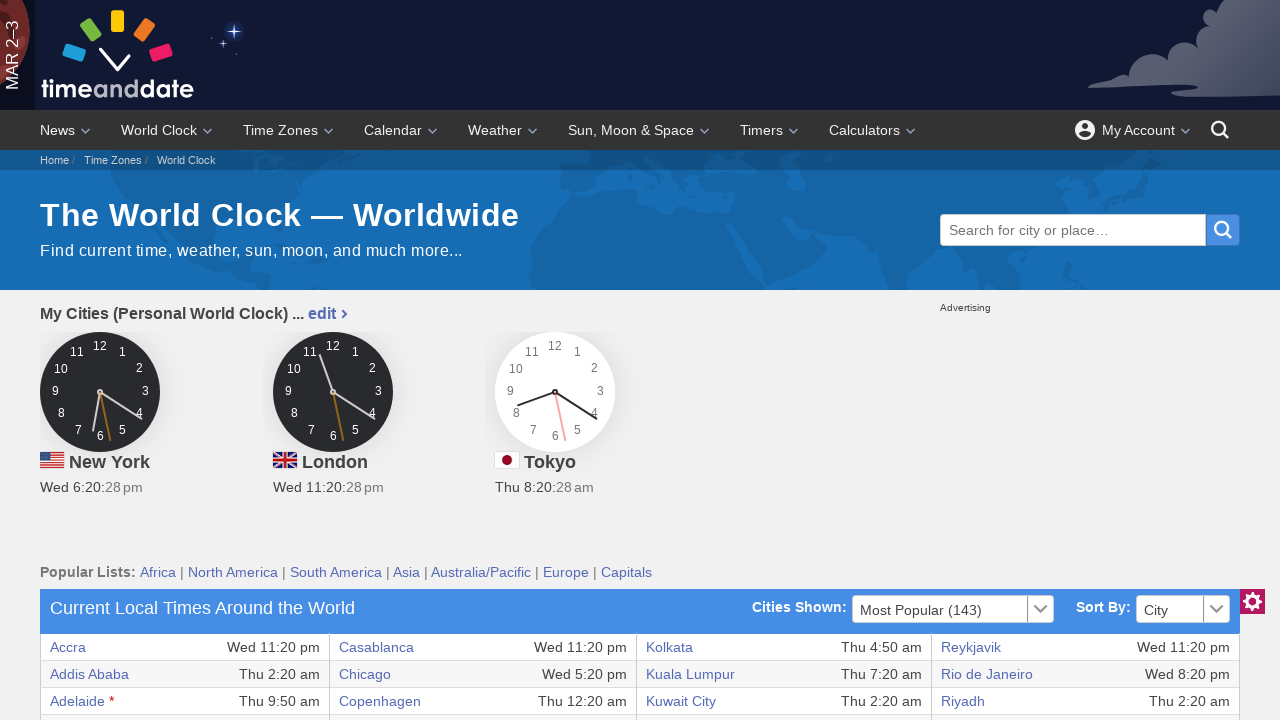

Retrieved text content from table row 7, column 6
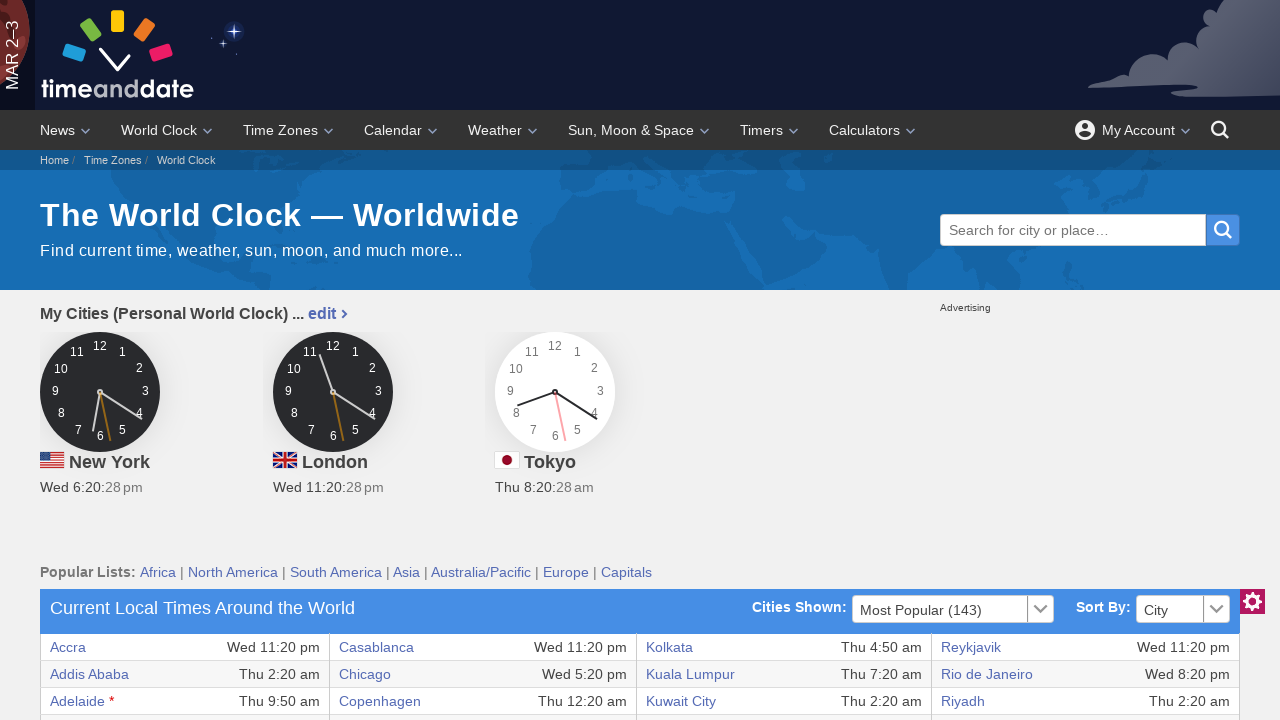

Retrieved text content from table row 7, column 7
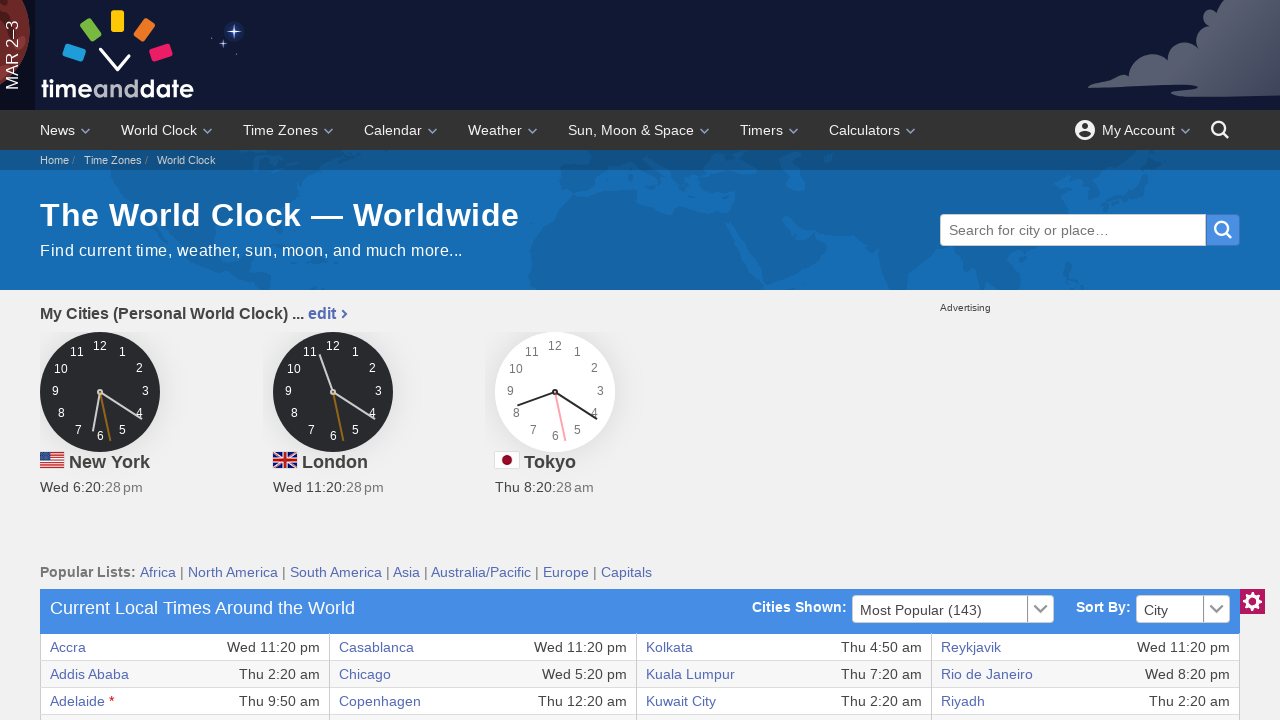

Retrieved text content from table row 7, column 8
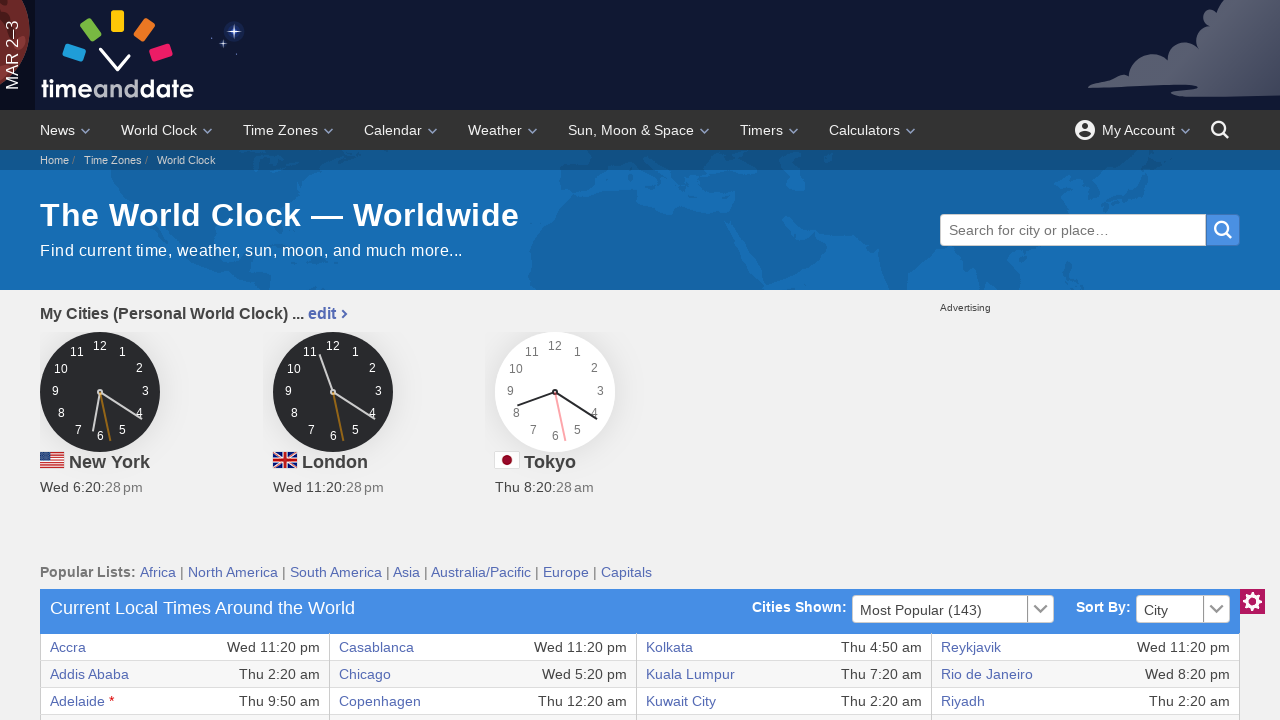

Retrieved text content from table row 8, column 1
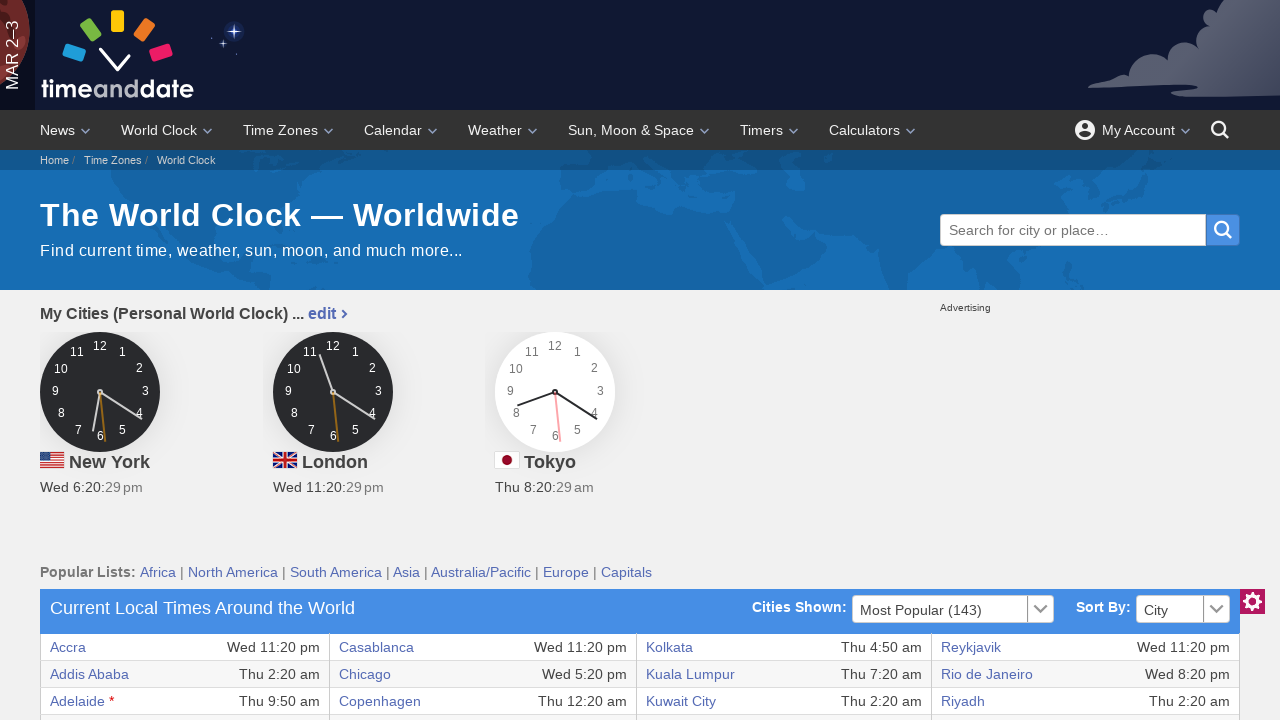

Retrieved text content from table row 8, column 2
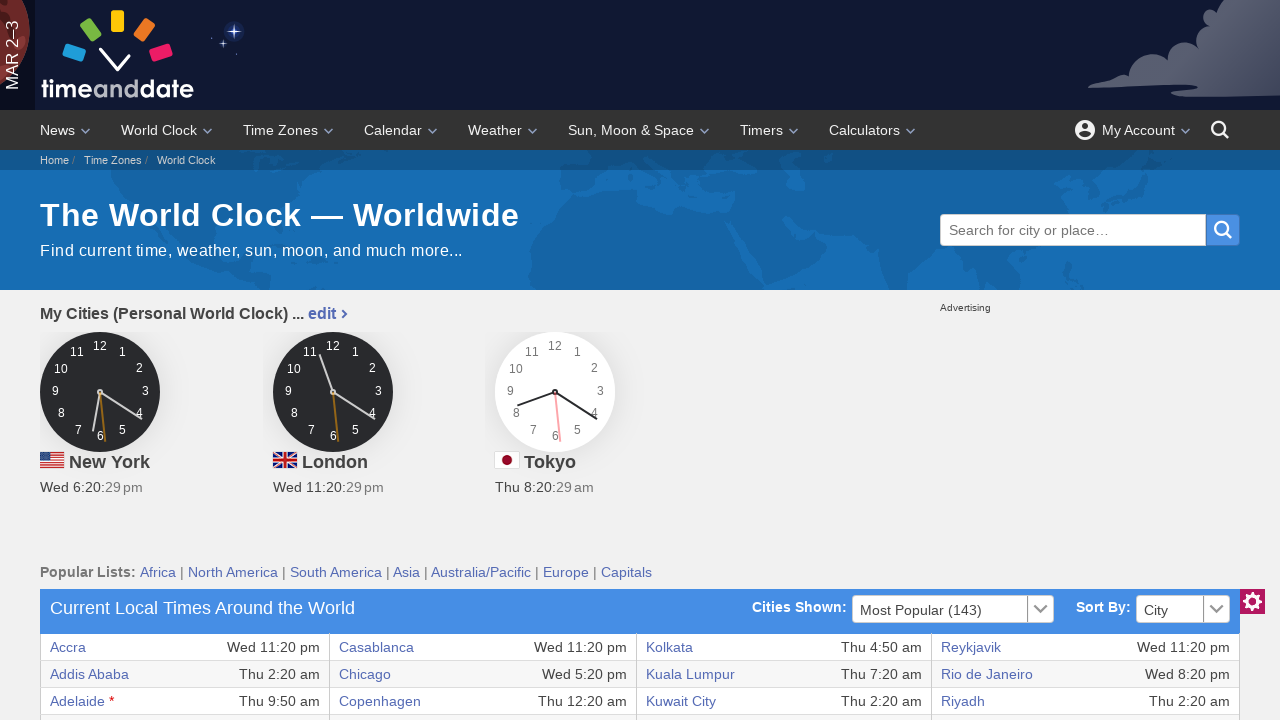

Retrieved text content from table row 8, column 3
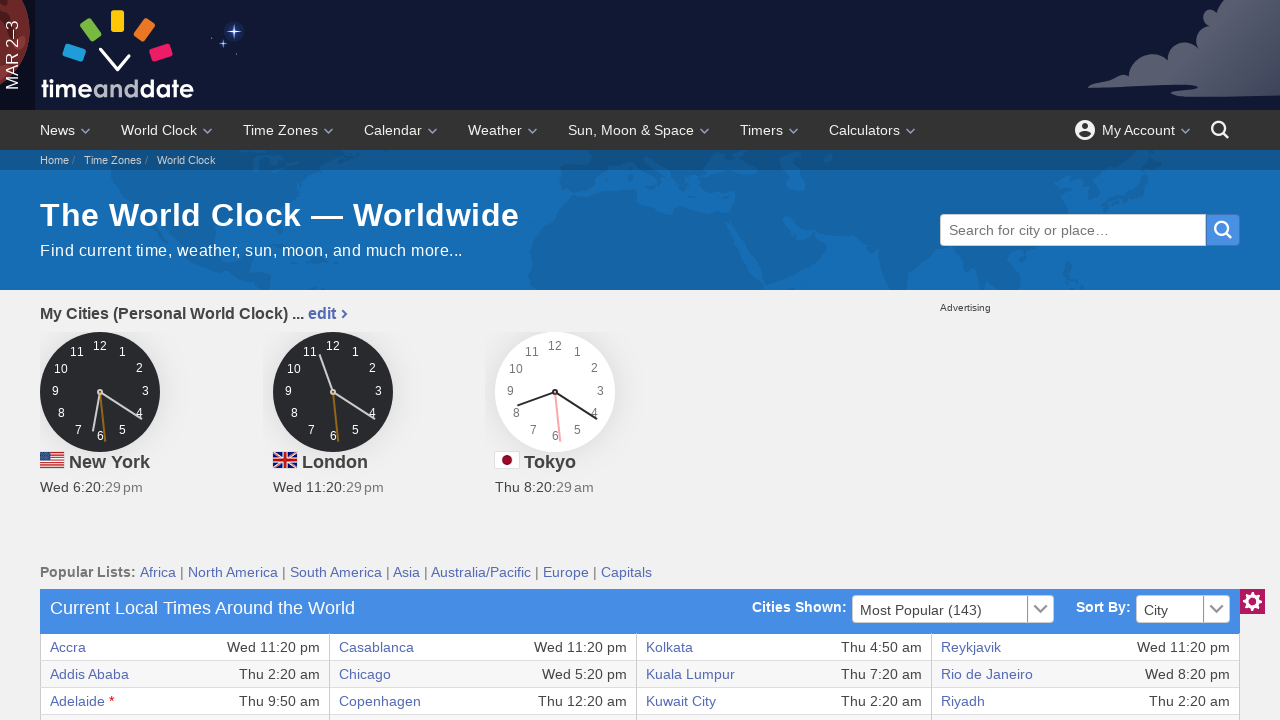

Retrieved text content from table row 8, column 4
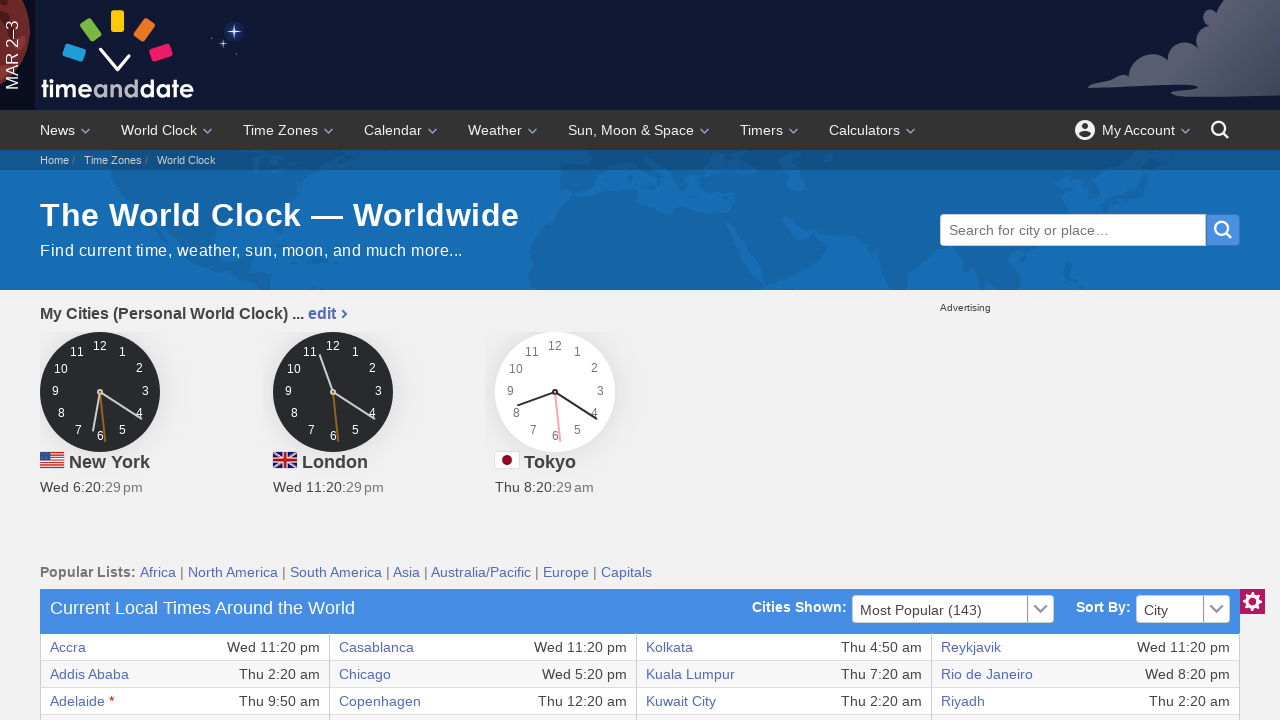

Retrieved text content from table row 8, column 5
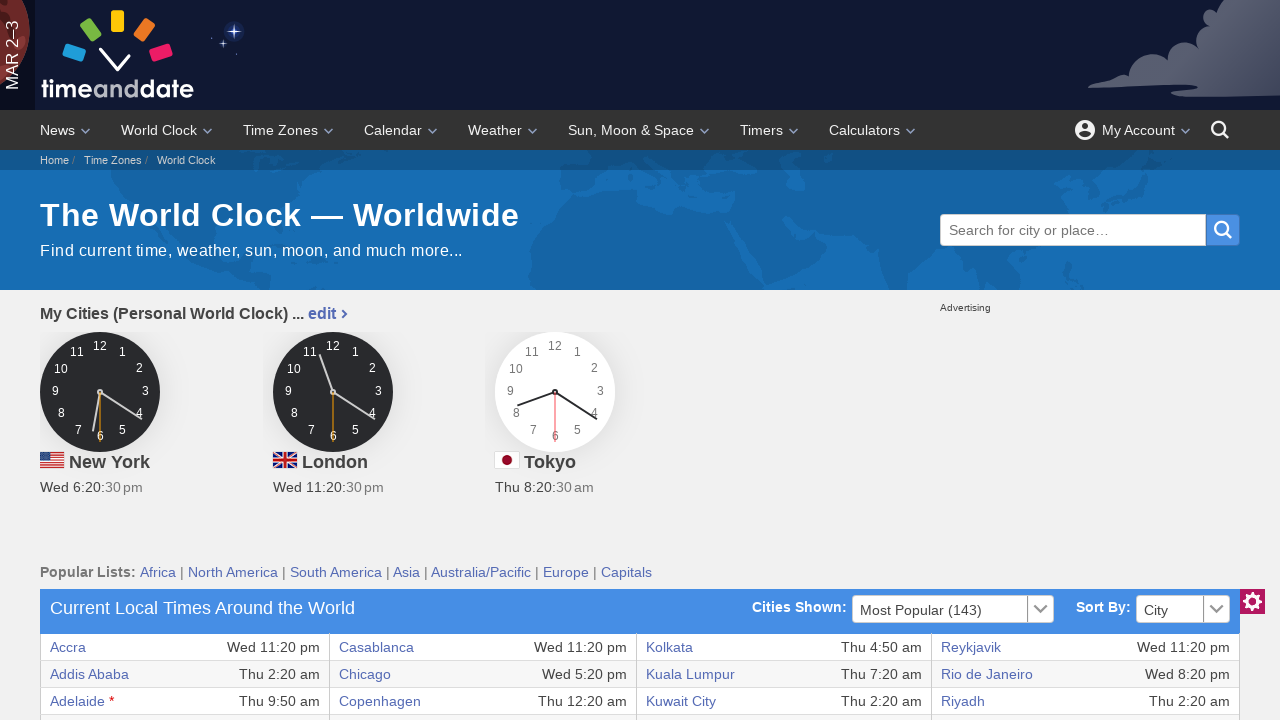

Retrieved text content from table row 8, column 6
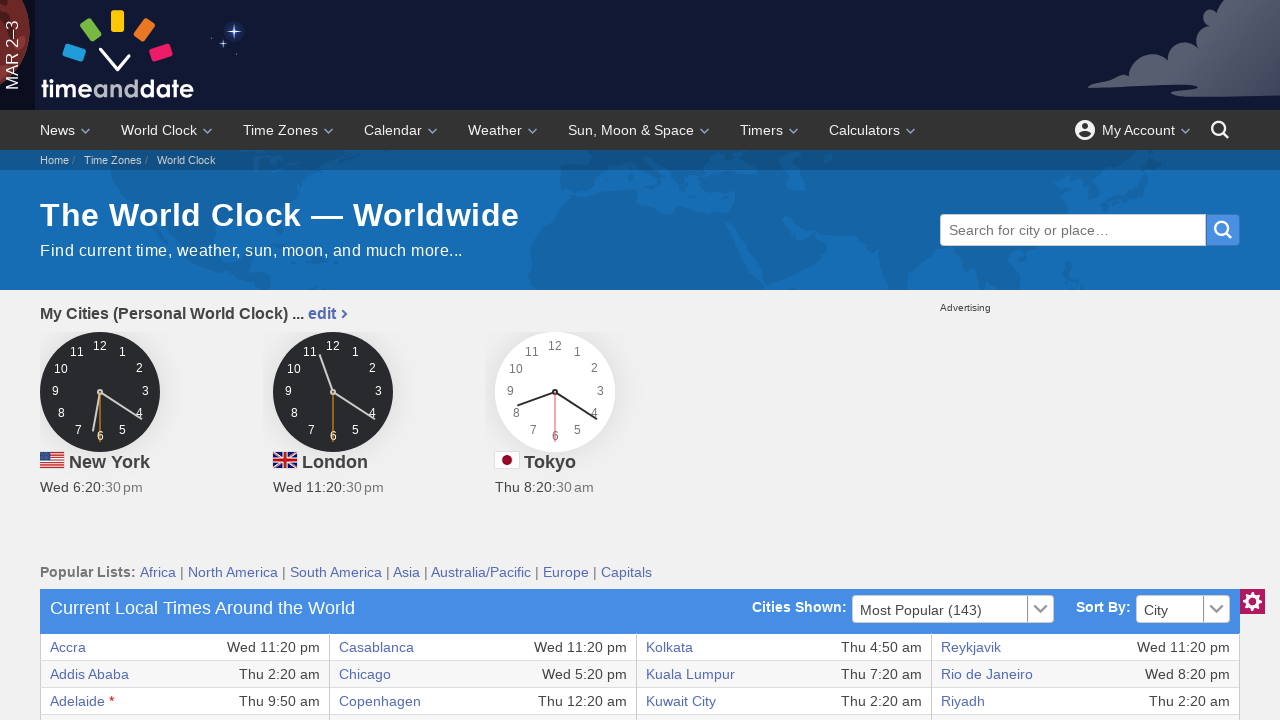

Retrieved text content from table row 8, column 7
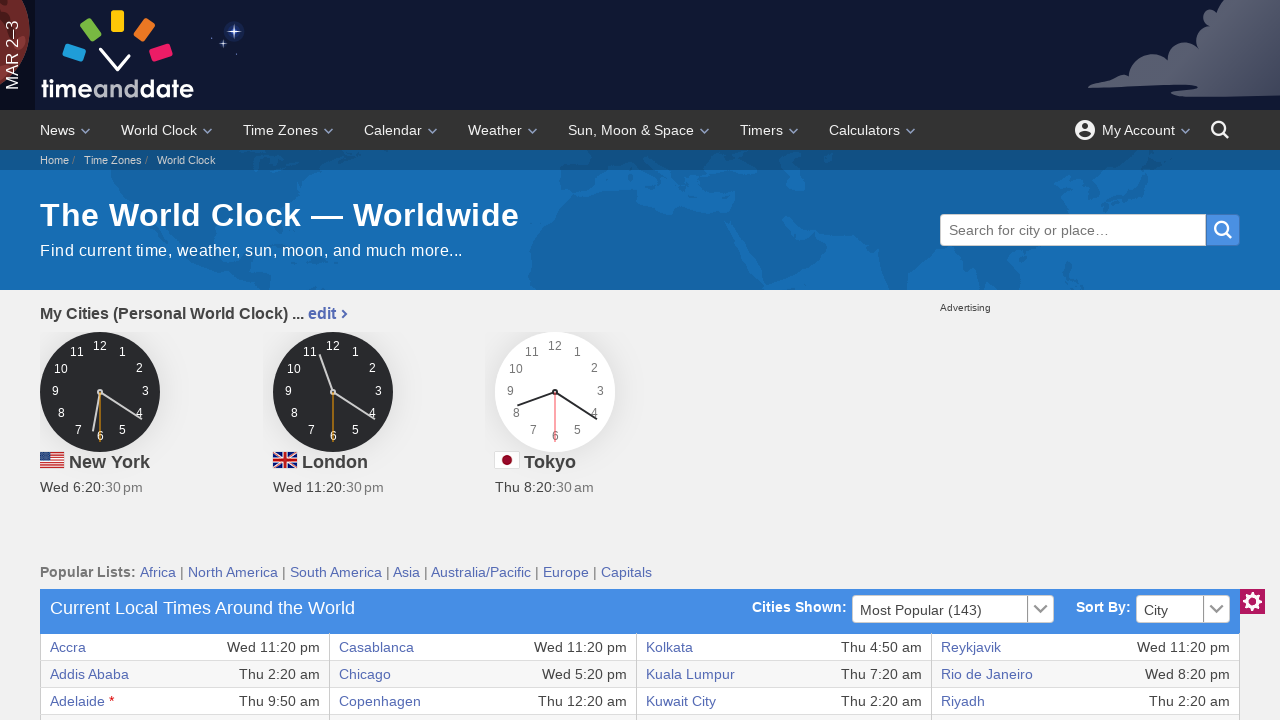

Retrieved text content from table row 8, column 8
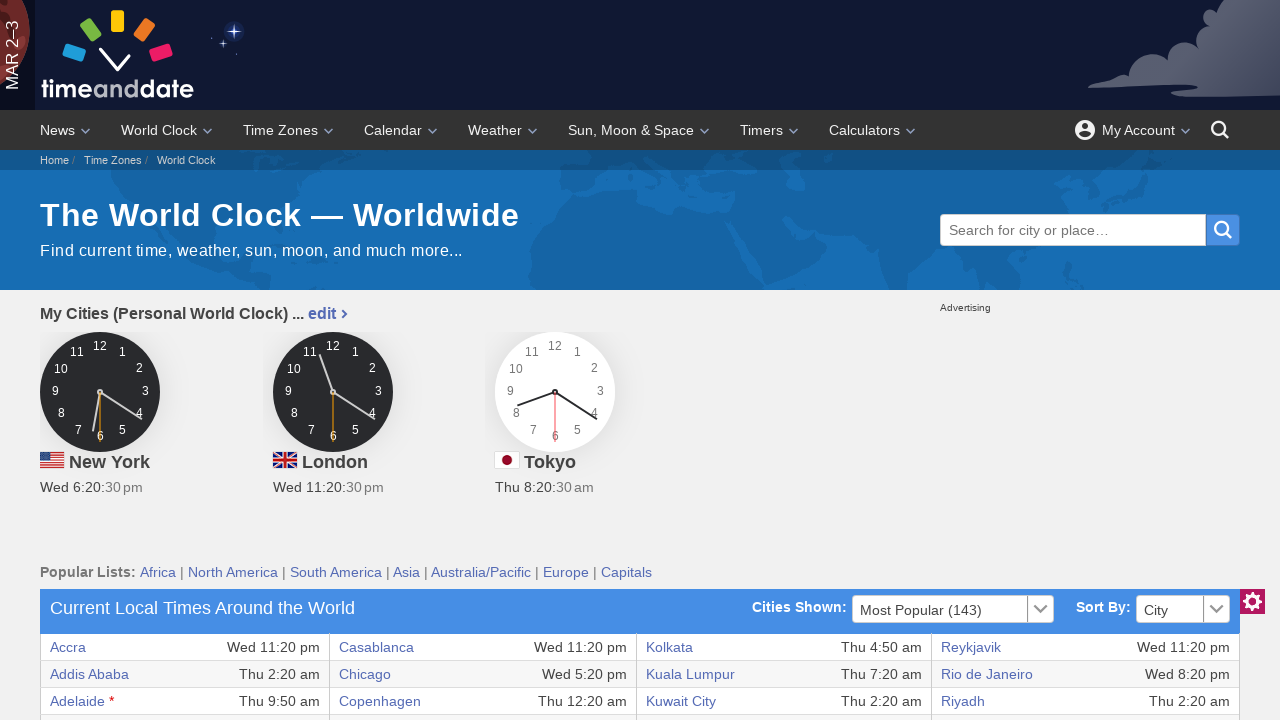

Retrieved text content from table row 9, column 1
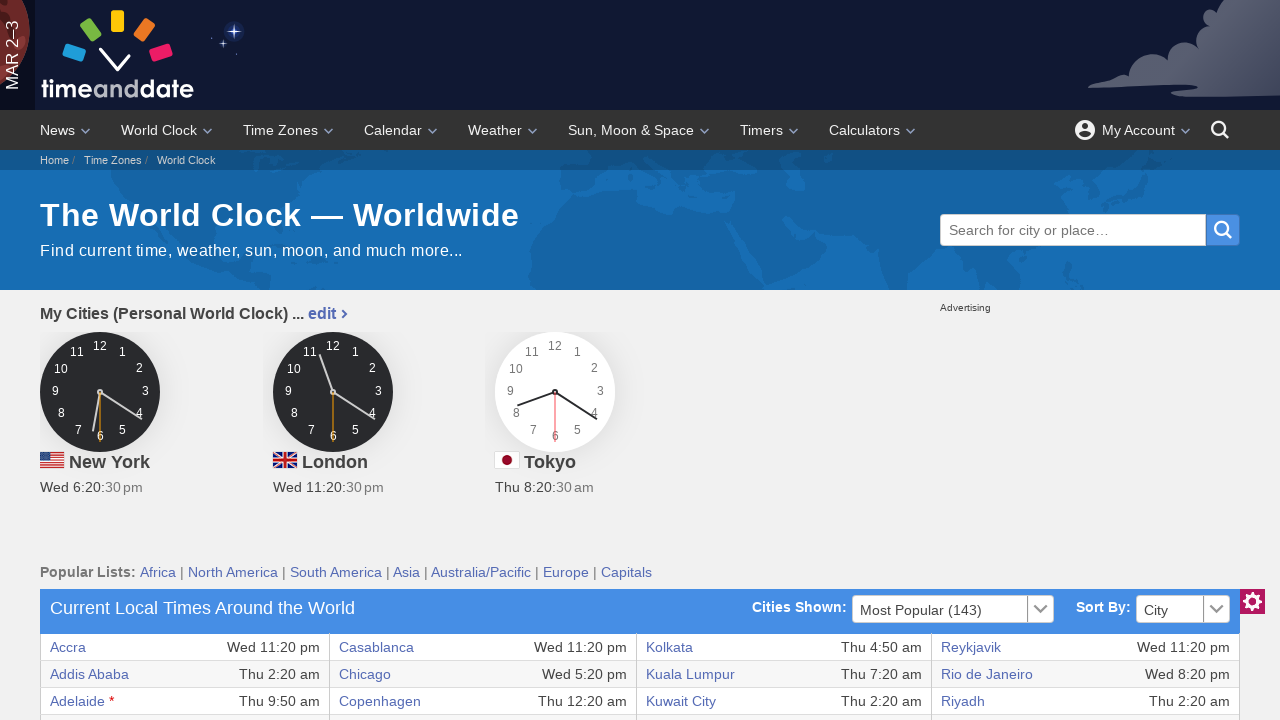

Retrieved text content from table row 9, column 2
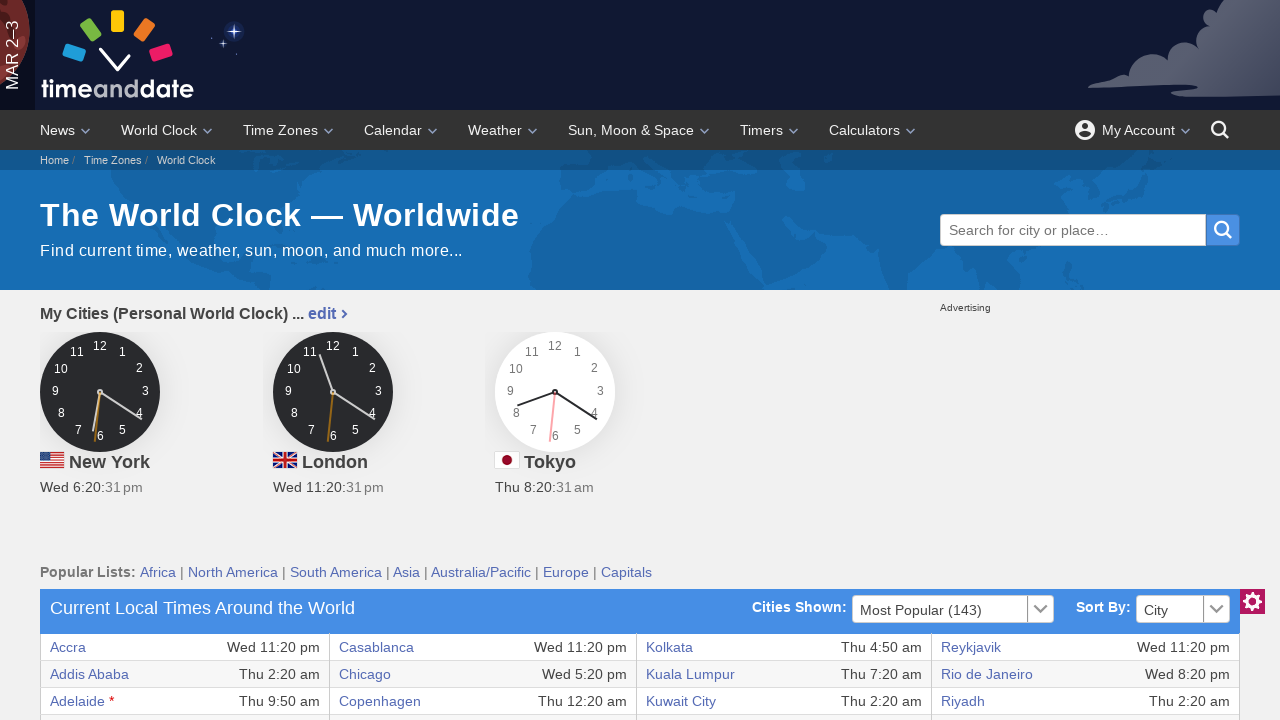

Retrieved text content from table row 9, column 3
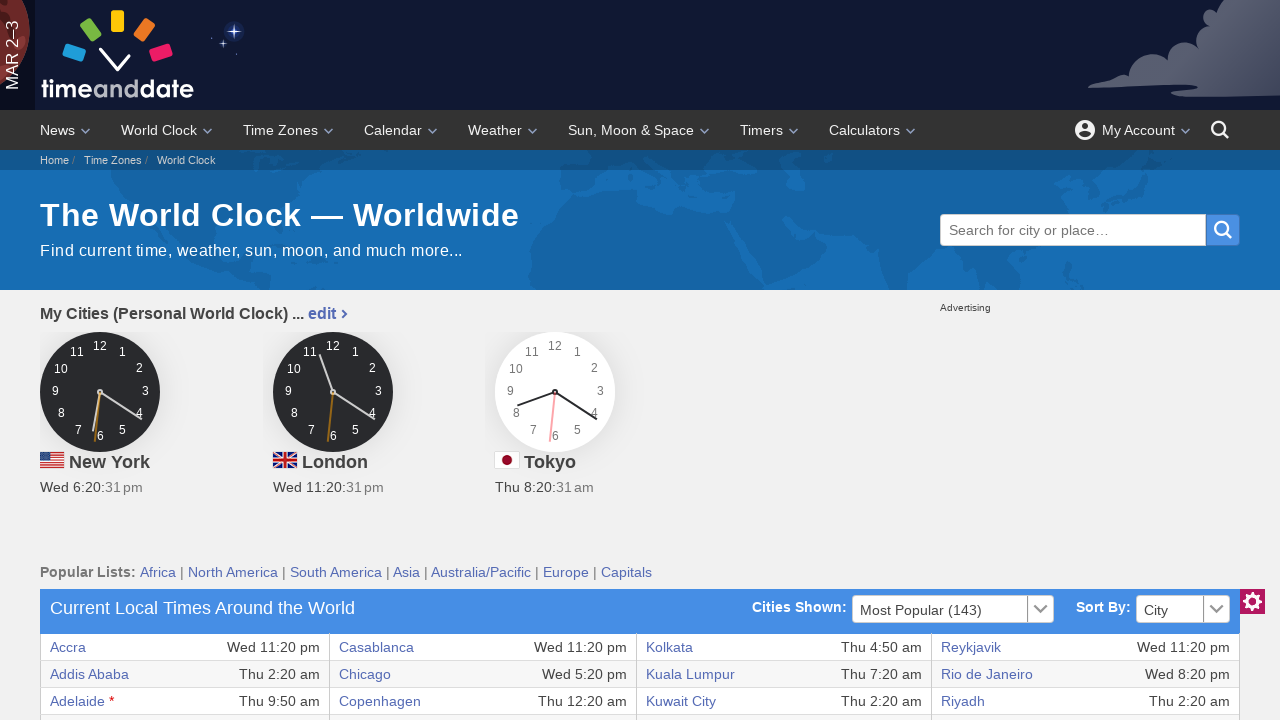

Retrieved text content from table row 9, column 4
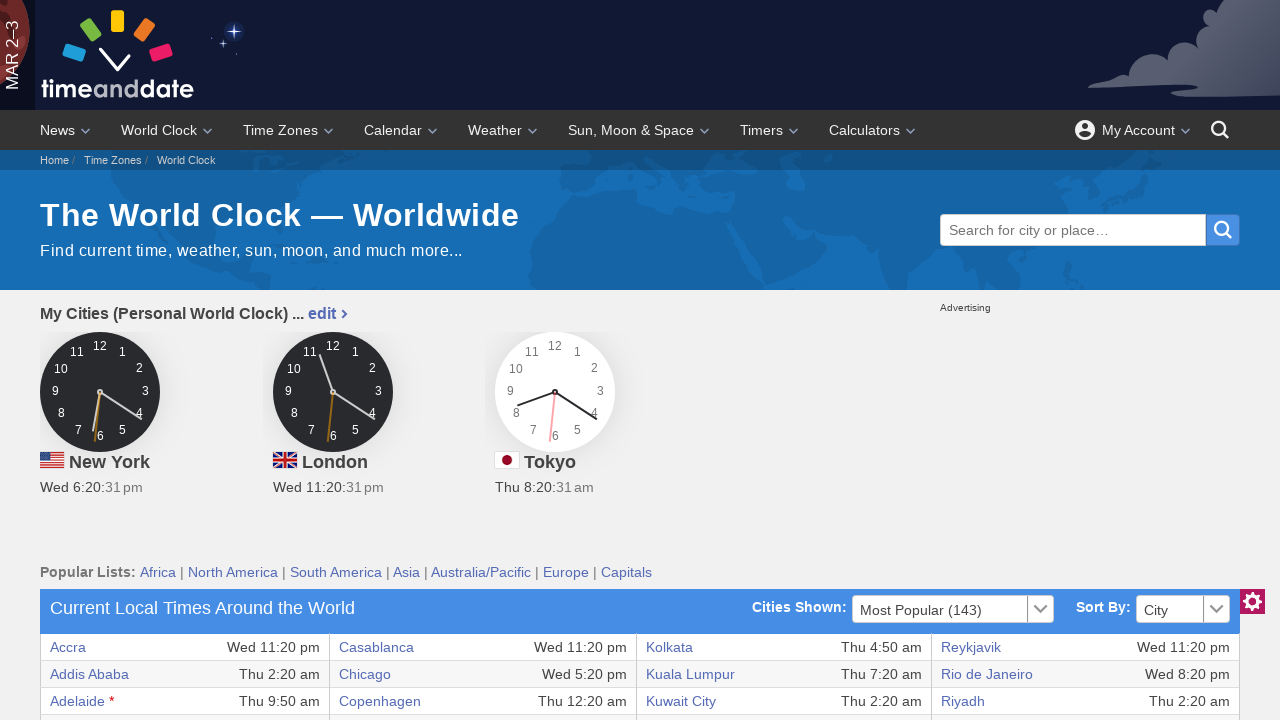

Retrieved text content from table row 9, column 5
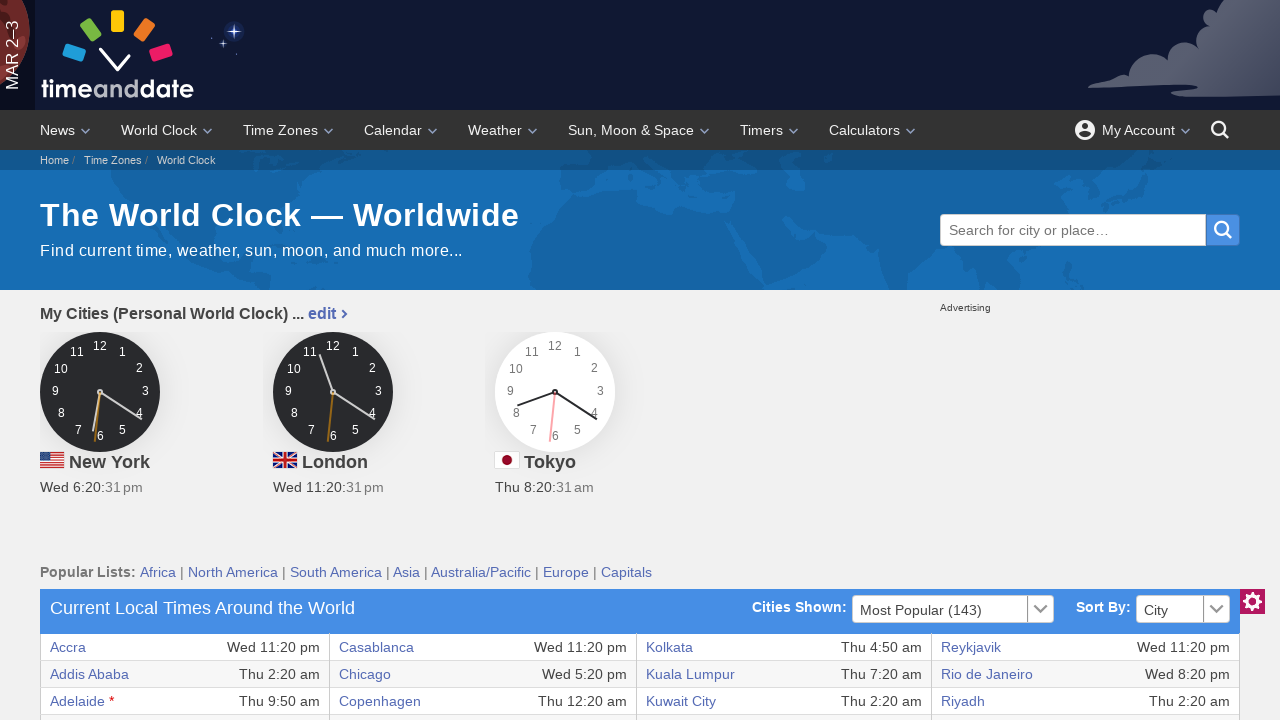

Retrieved text content from table row 9, column 6
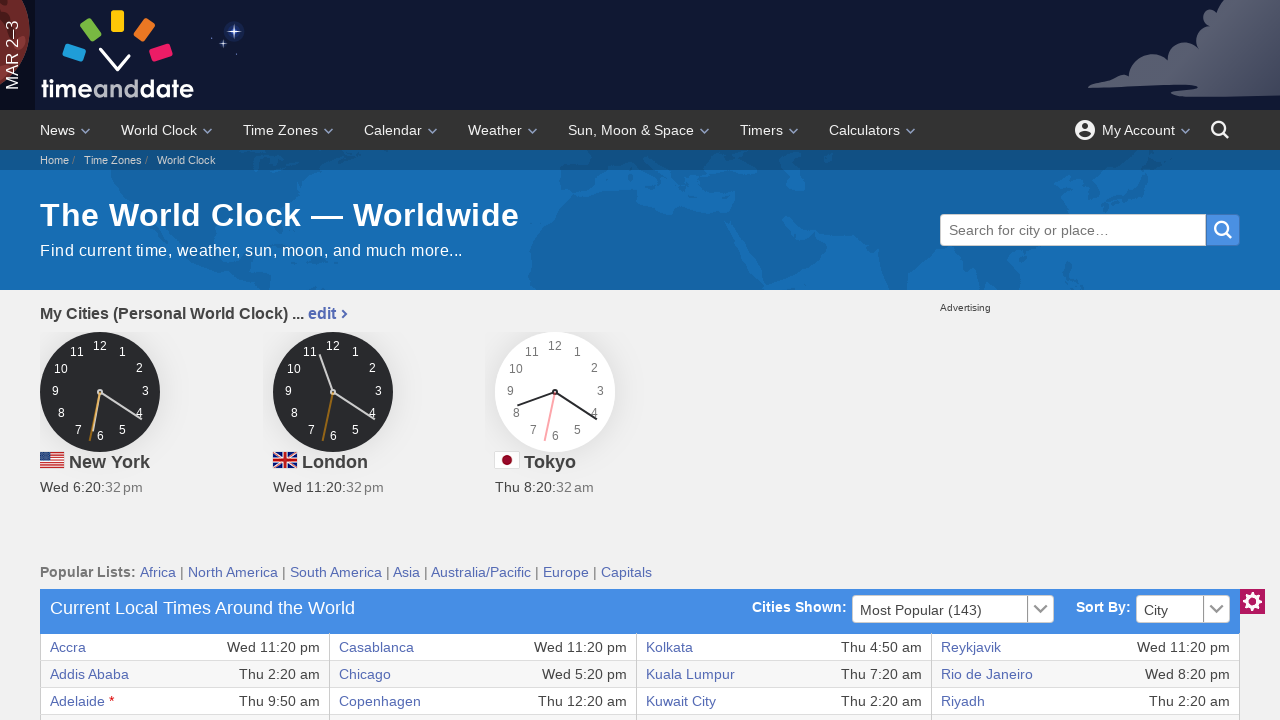

Retrieved text content from table row 9, column 7
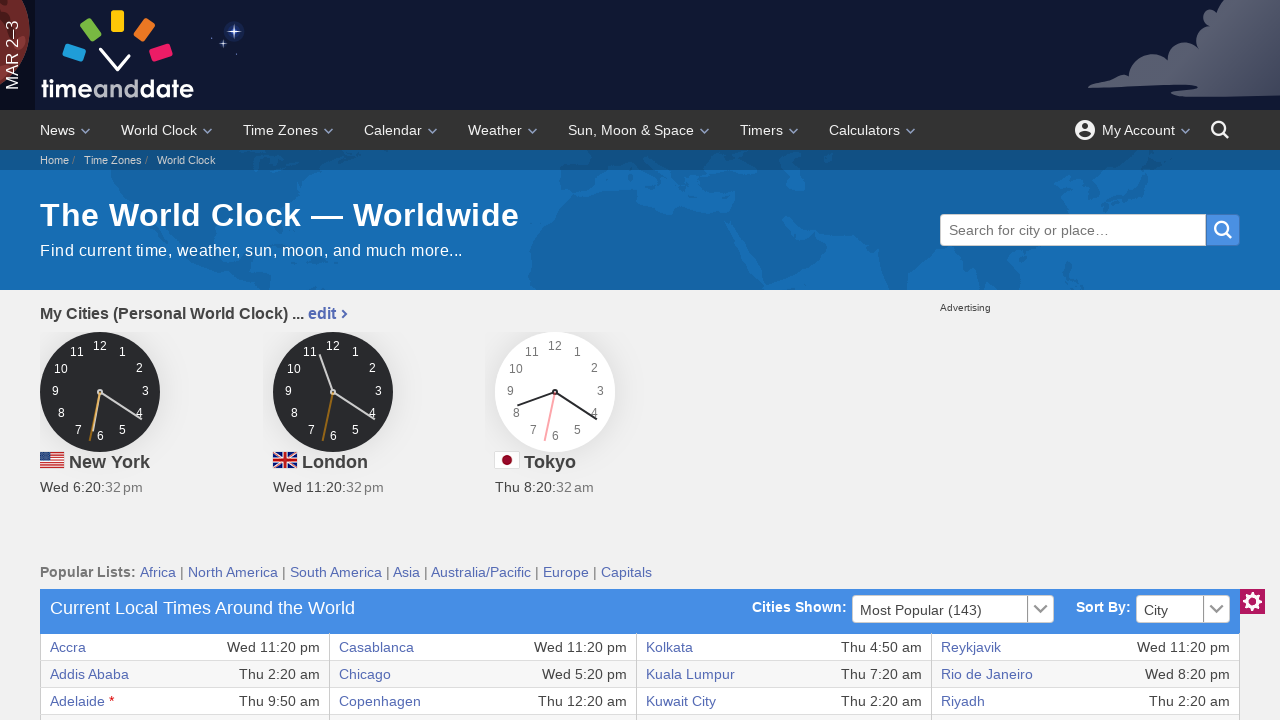

Retrieved text content from table row 9, column 8
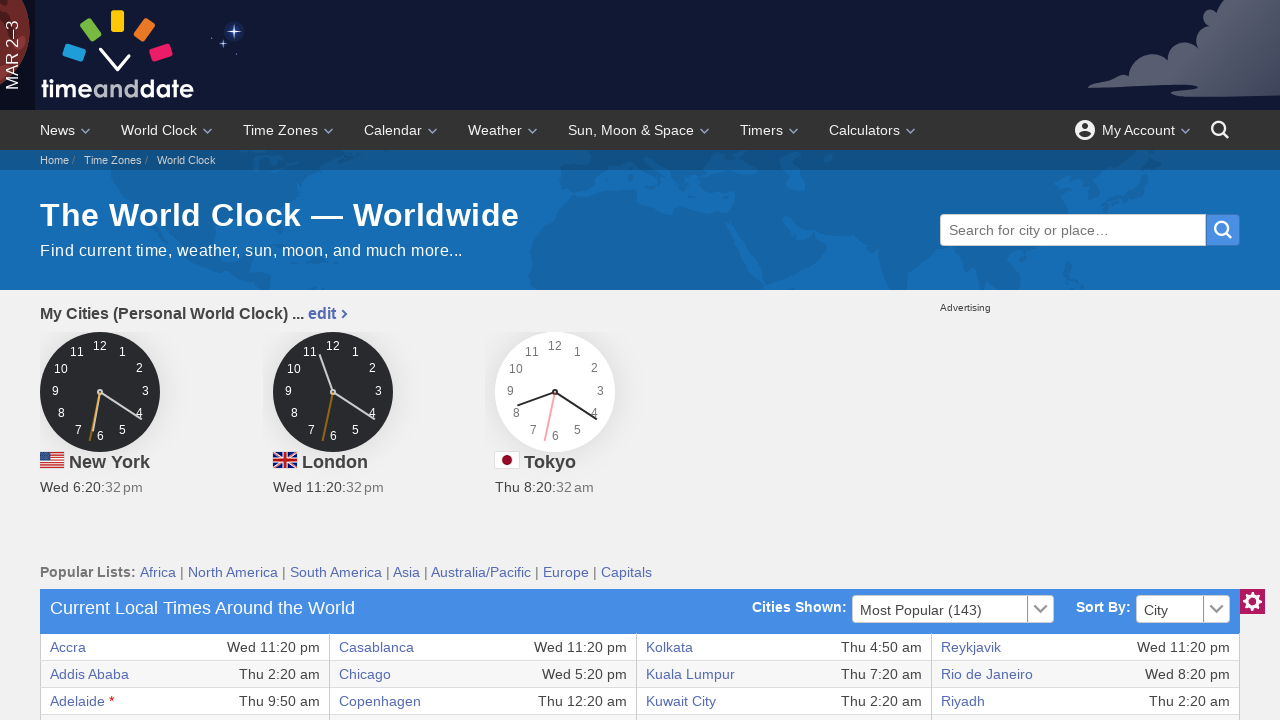

Retrieved text content from table row 10, column 1
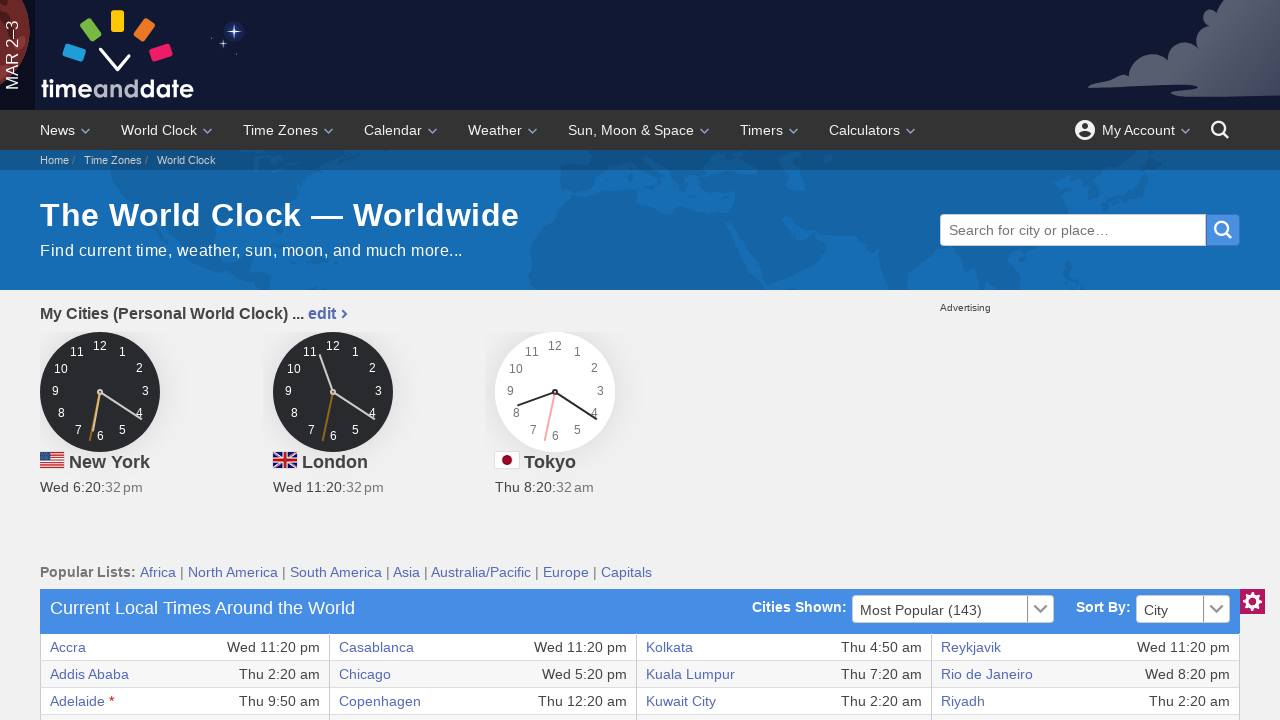

Retrieved text content from table row 10, column 2
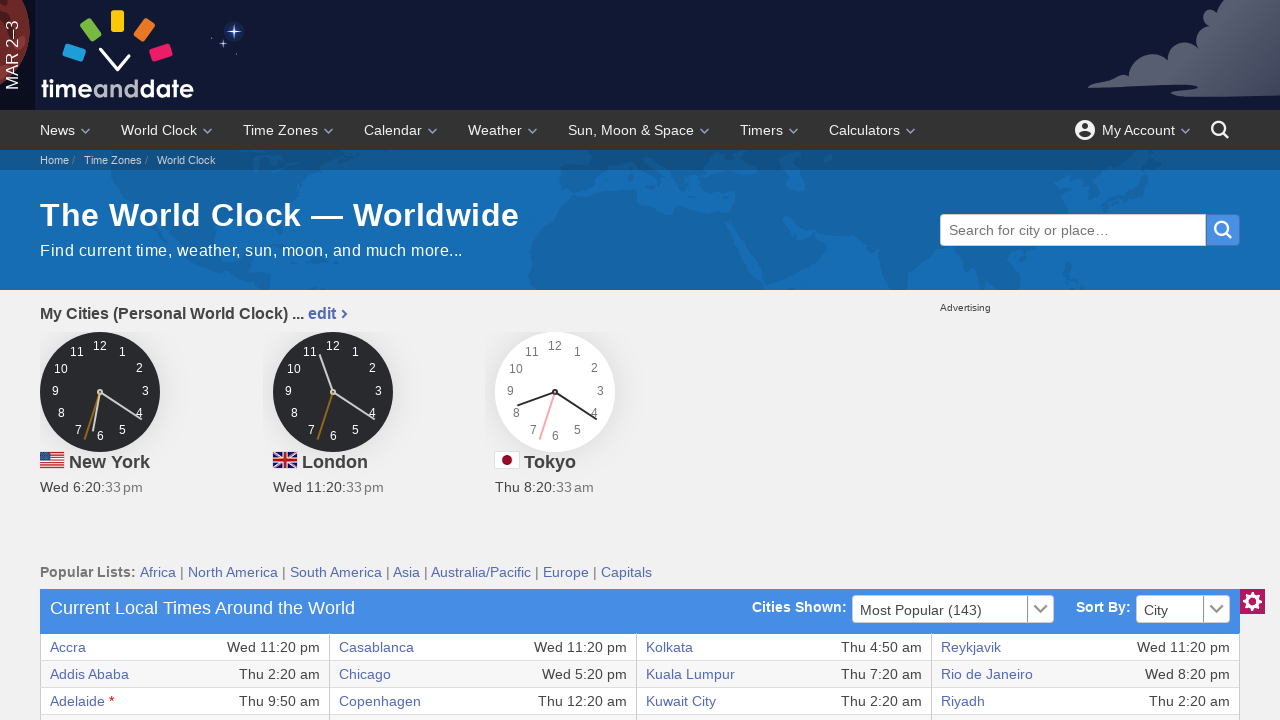

Retrieved text content from table row 10, column 3
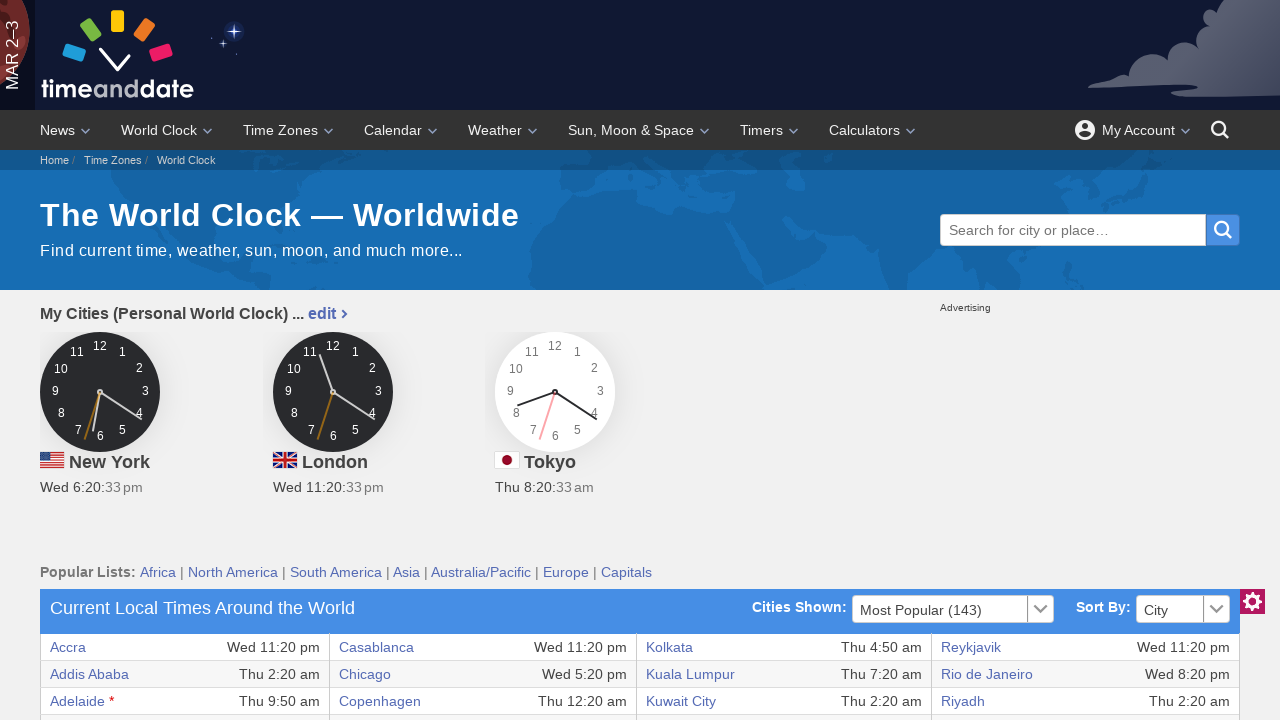

Retrieved text content from table row 10, column 4
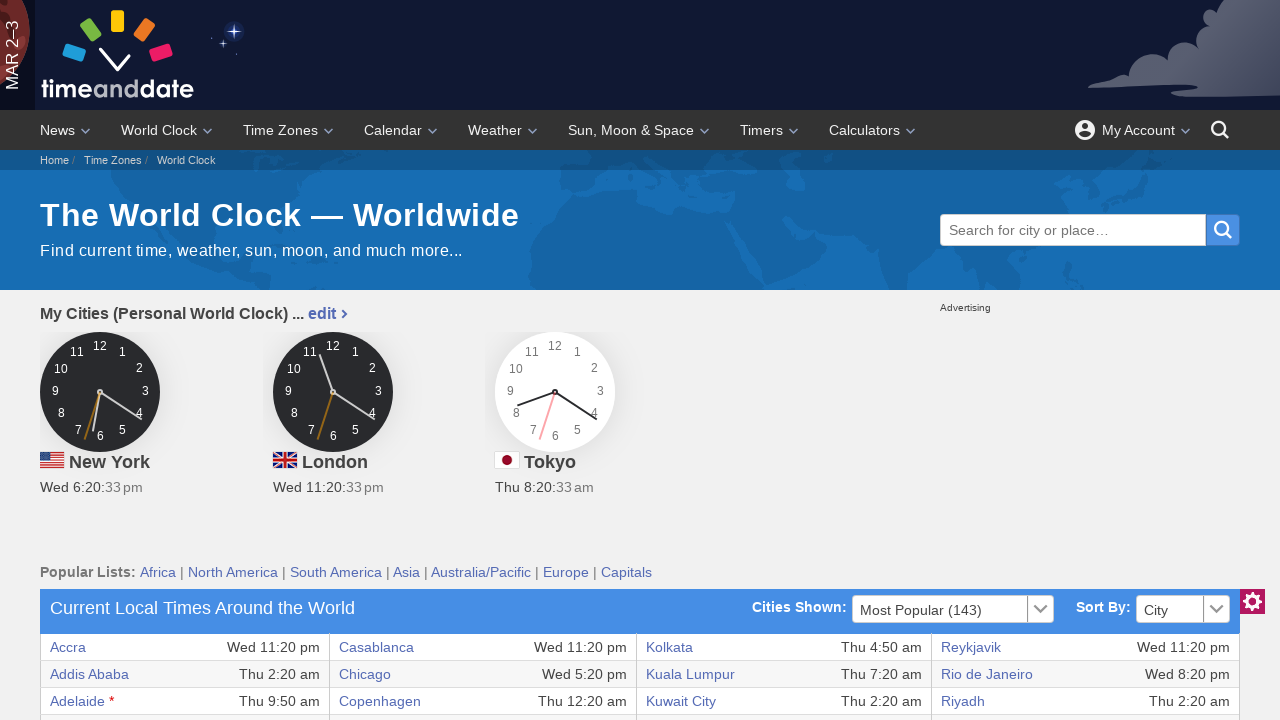

Retrieved text content from table row 10, column 5
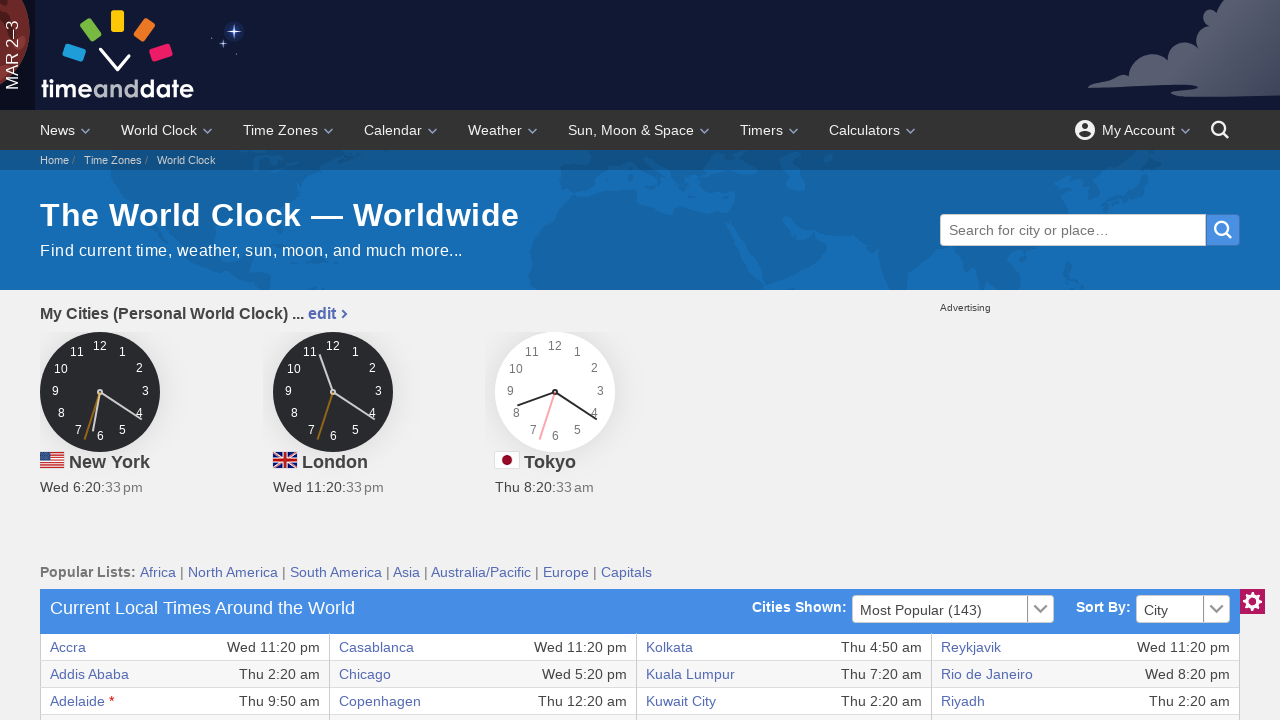

Retrieved text content from table row 10, column 6
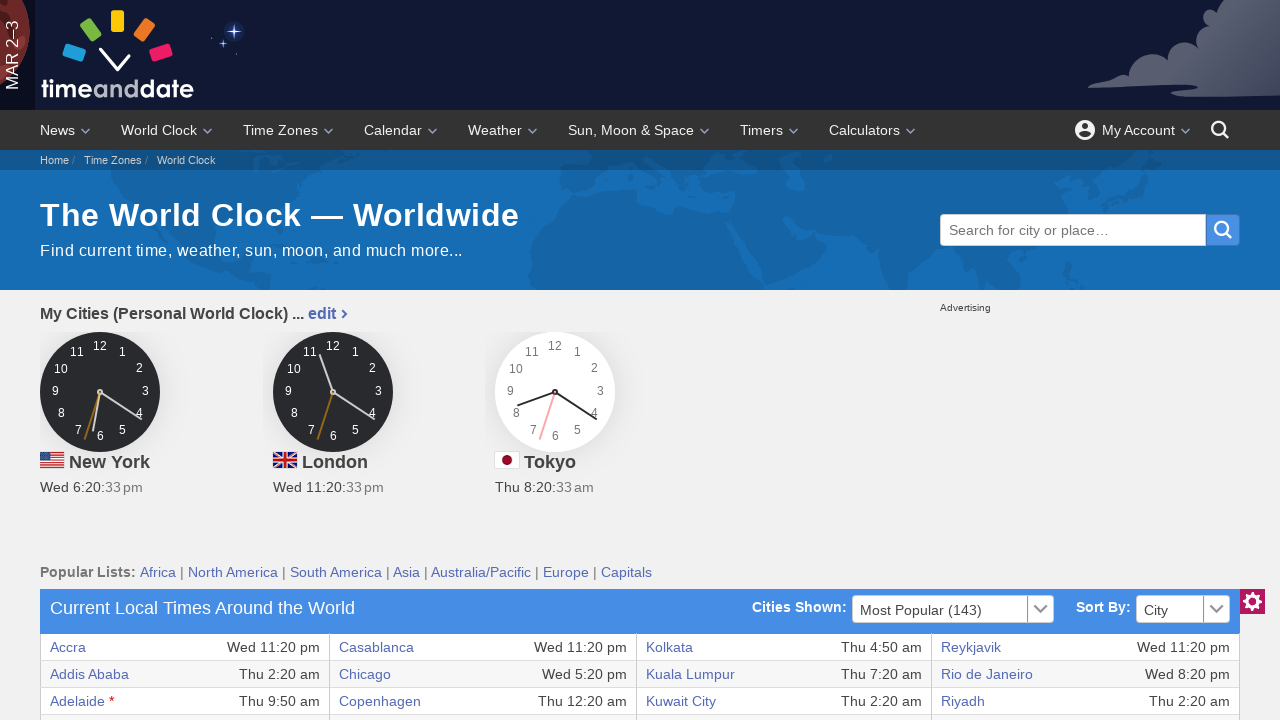

Retrieved text content from table row 10, column 7
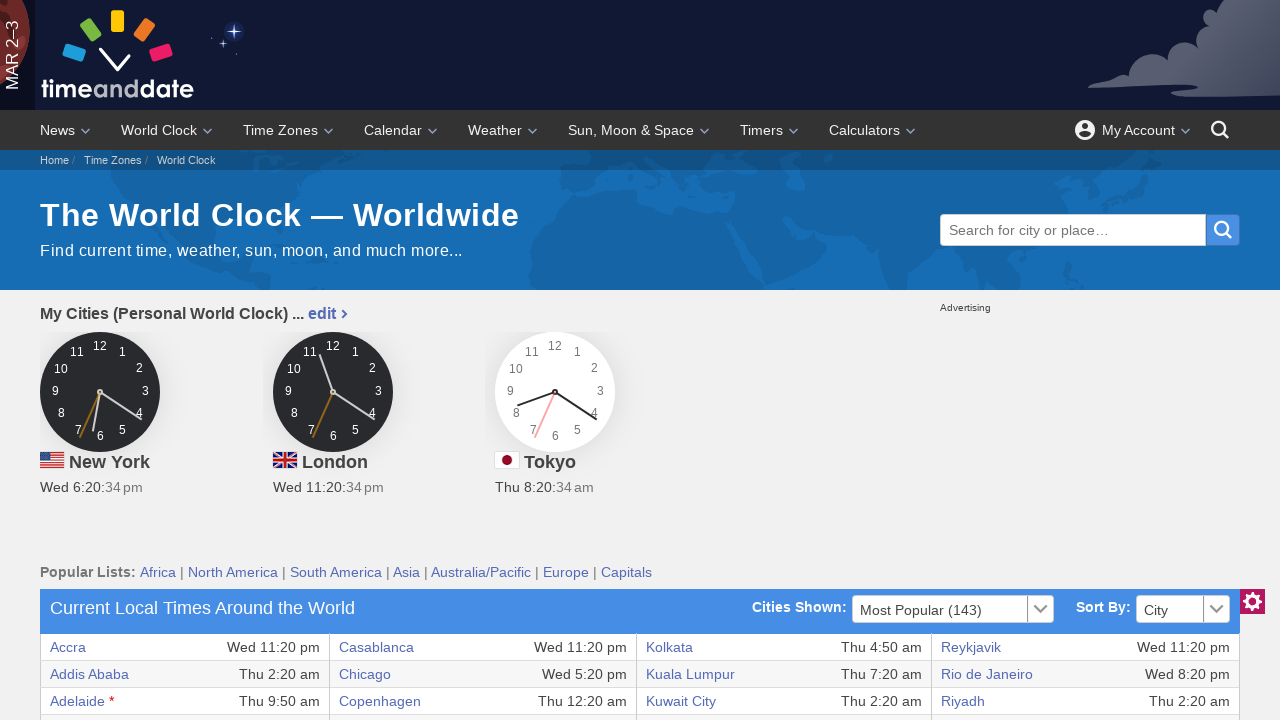

Retrieved text content from table row 10, column 8
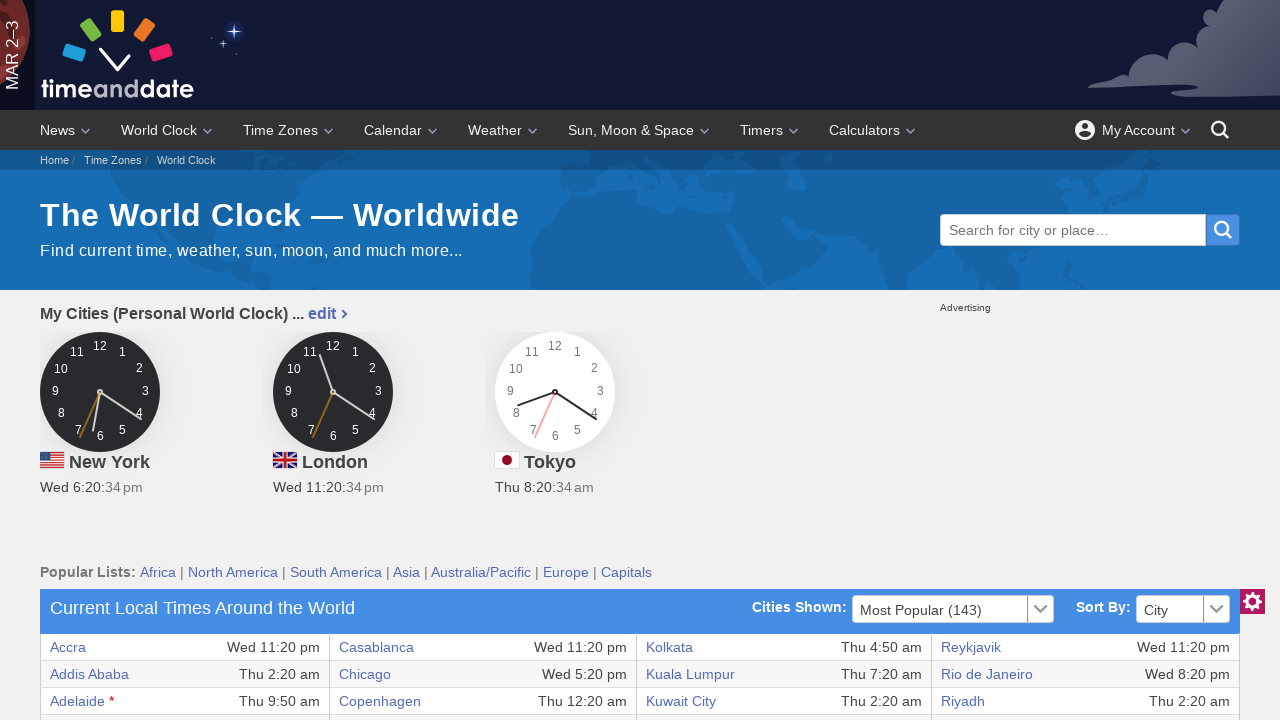

Retrieved text content from table row 11, column 1
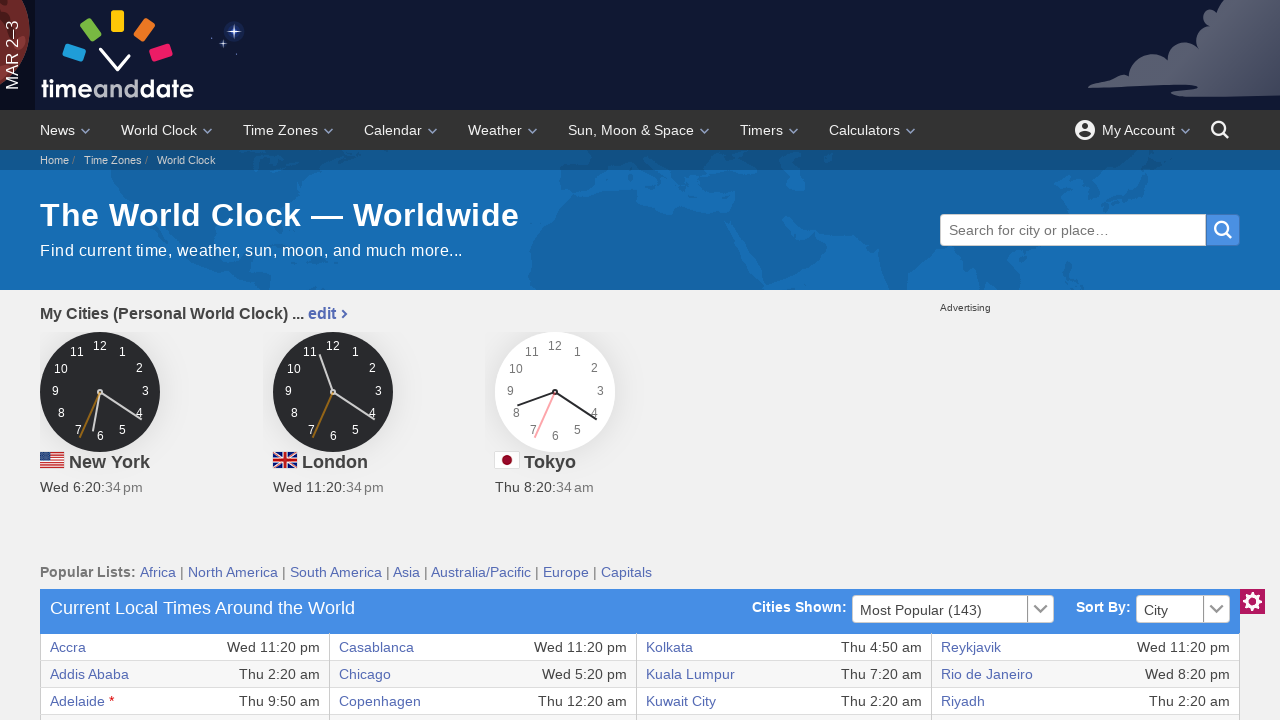

Retrieved text content from table row 11, column 2
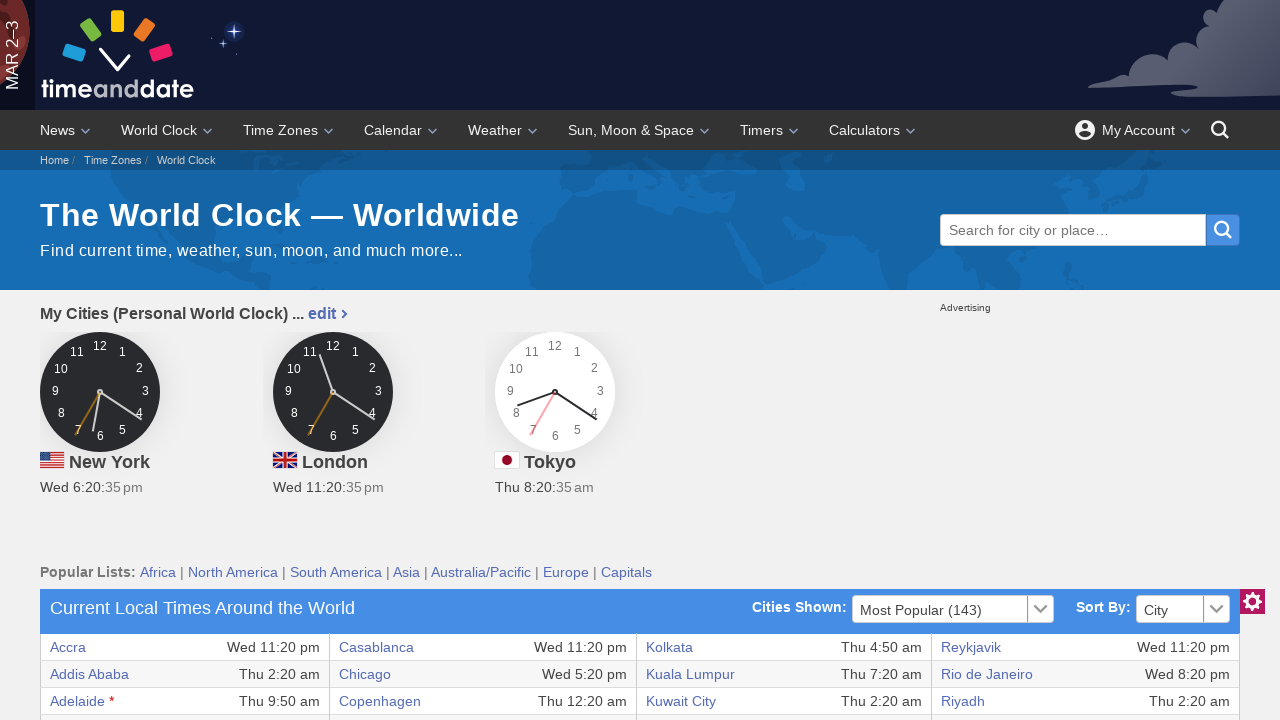

Retrieved text content from table row 11, column 3
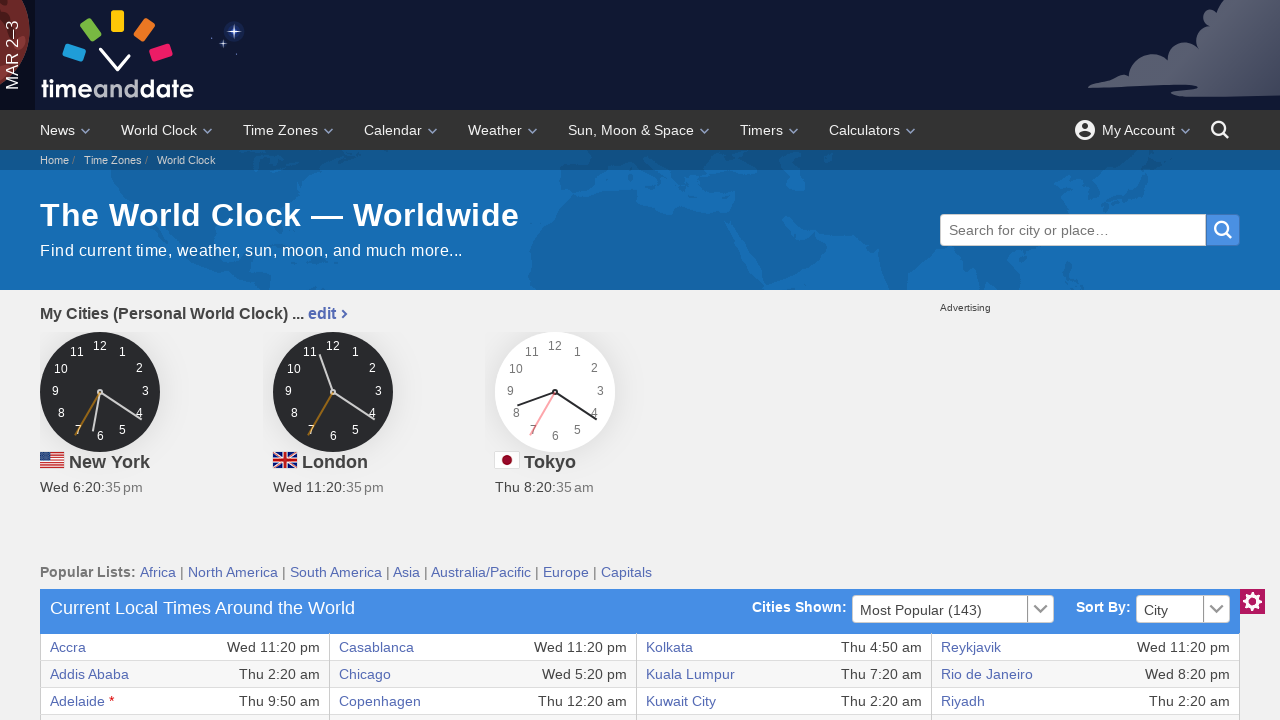

Retrieved text content from table row 11, column 4
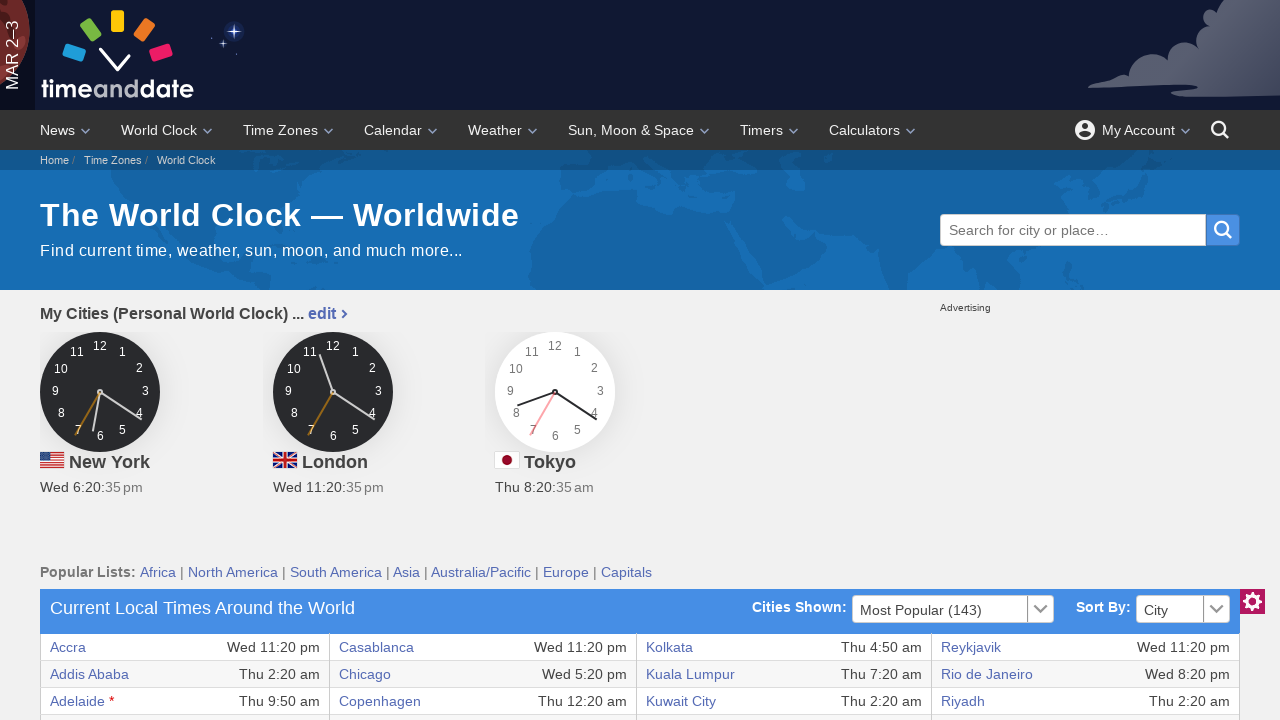

Retrieved text content from table row 11, column 5
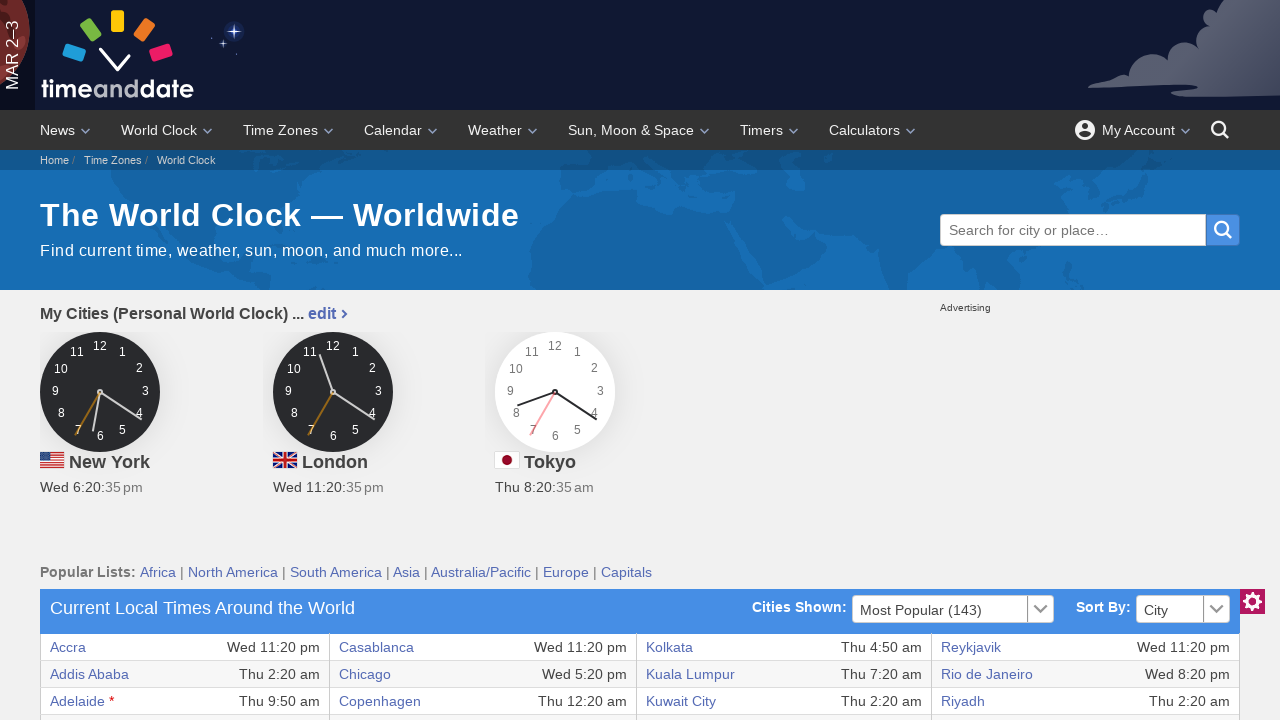

Retrieved text content from table row 11, column 6
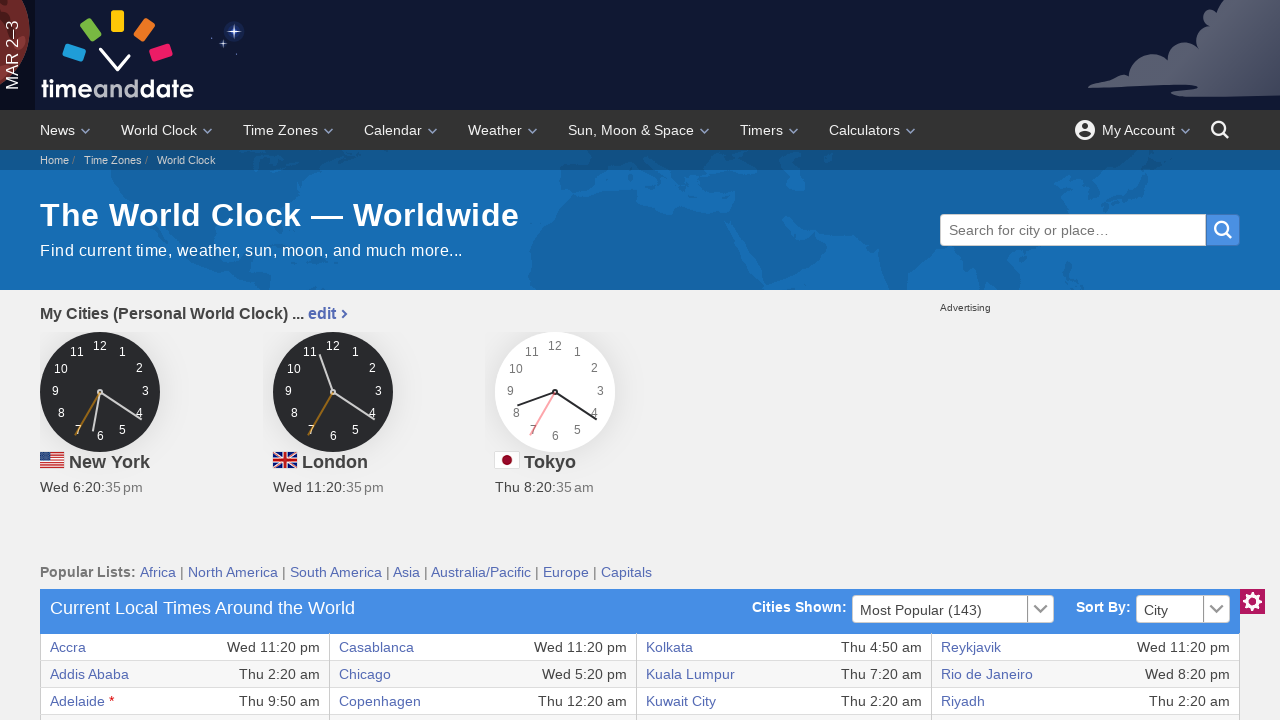

Retrieved text content from table row 11, column 7
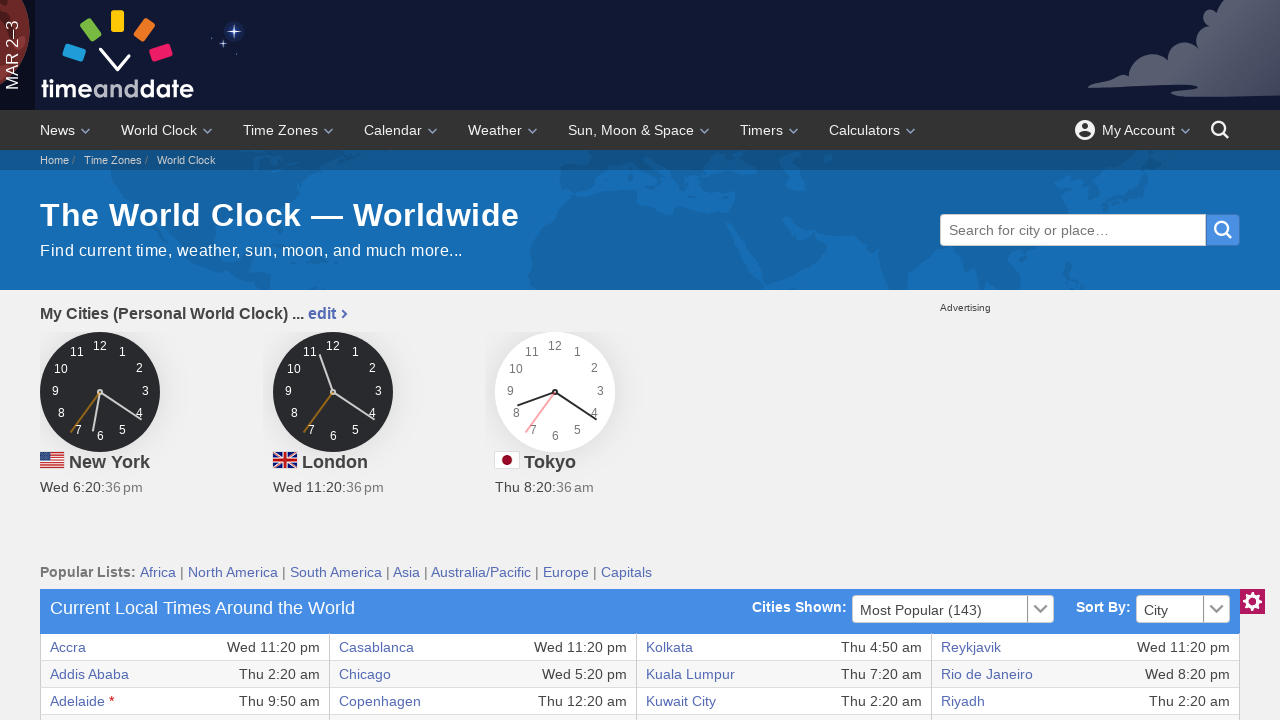

Retrieved text content from table row 11, column 8
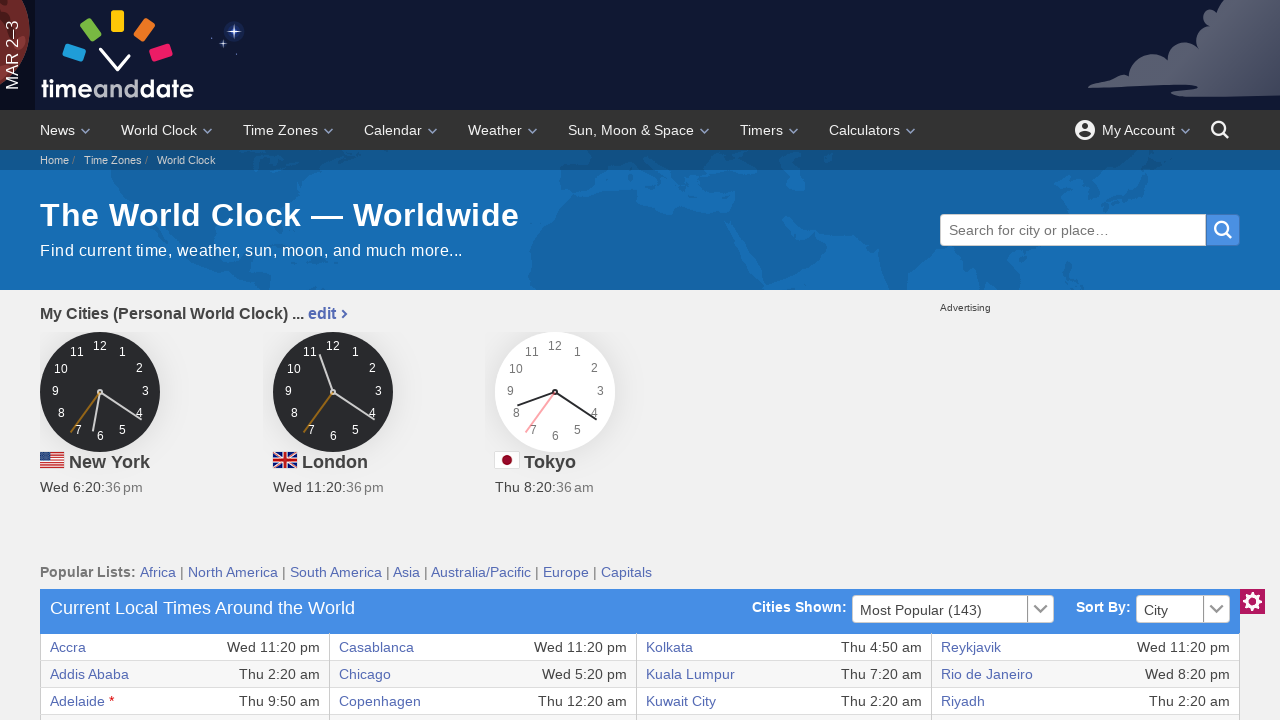

Retrieved text content from table row 12, column 1
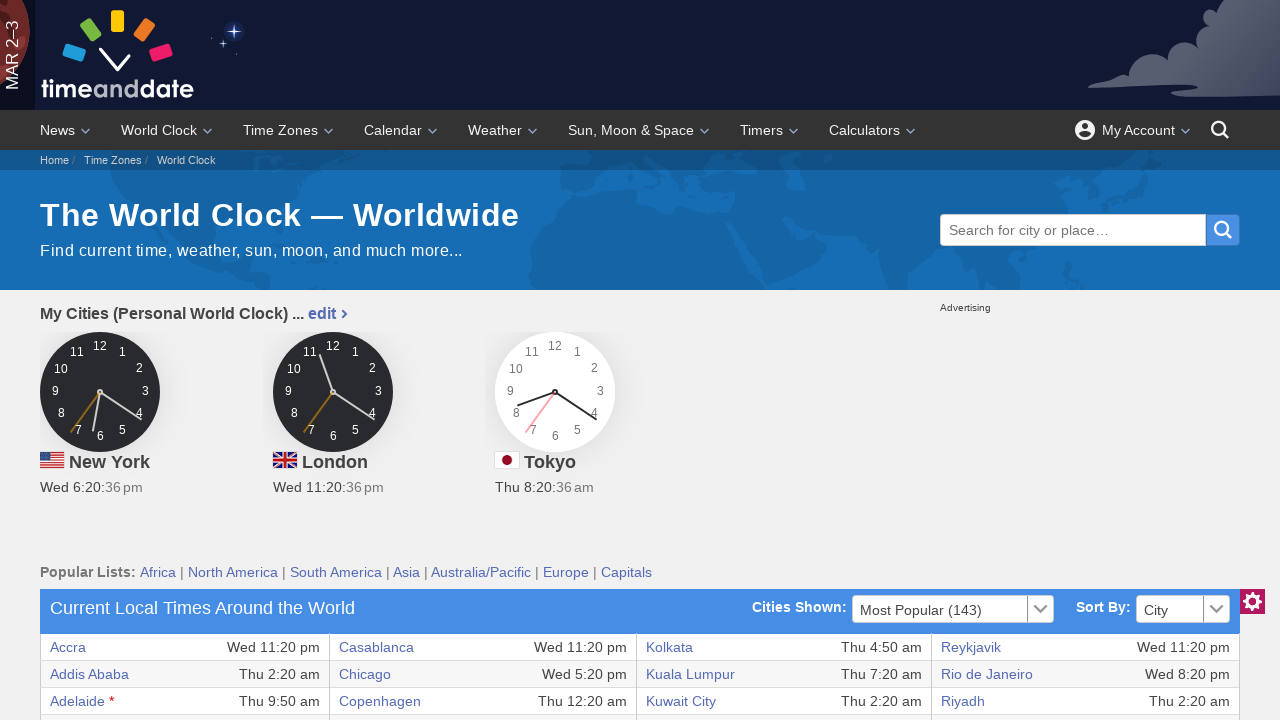

Retrieved text content from table row 12, column 2
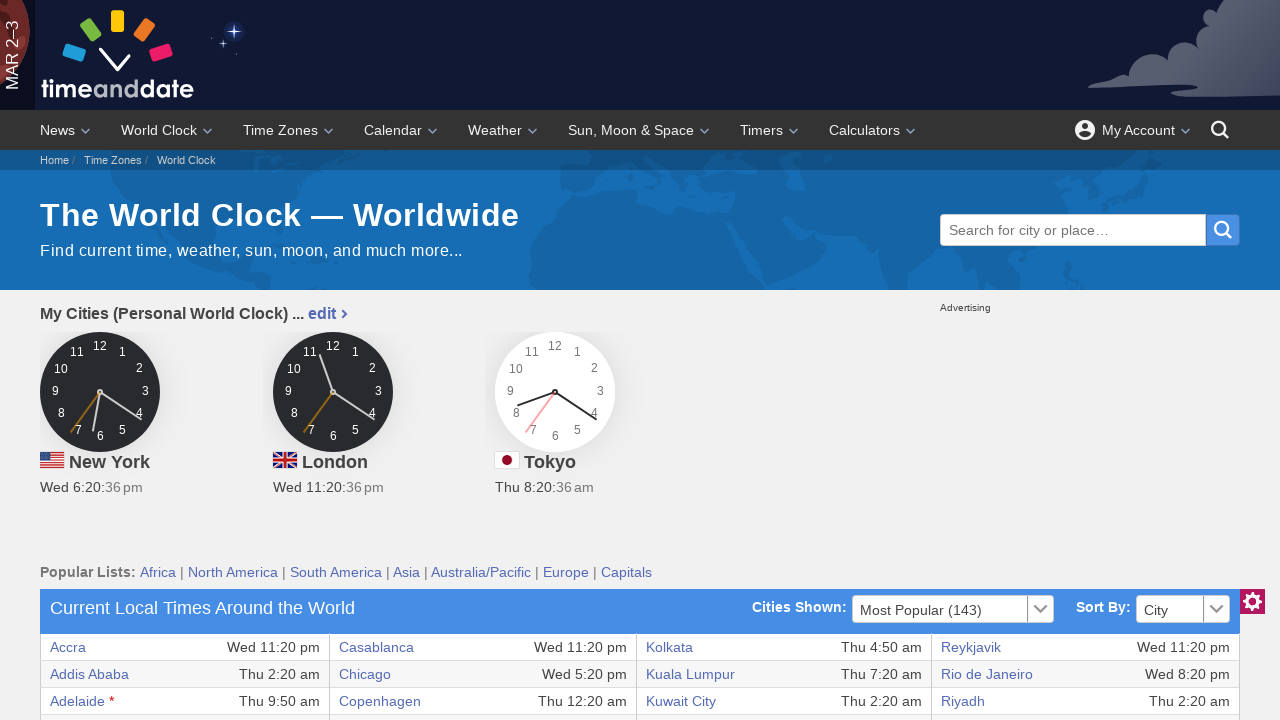

Retrieved text content from table row 12, column 3
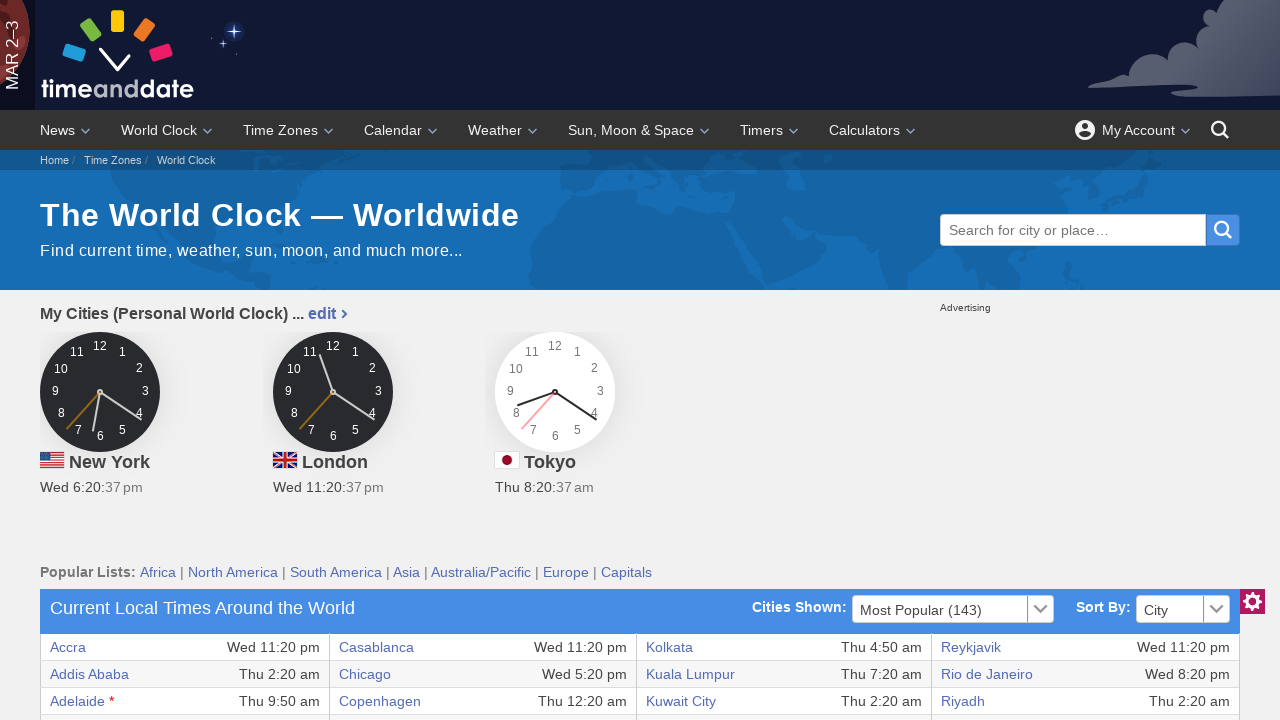

Retrieved text content from table row 12, column 4
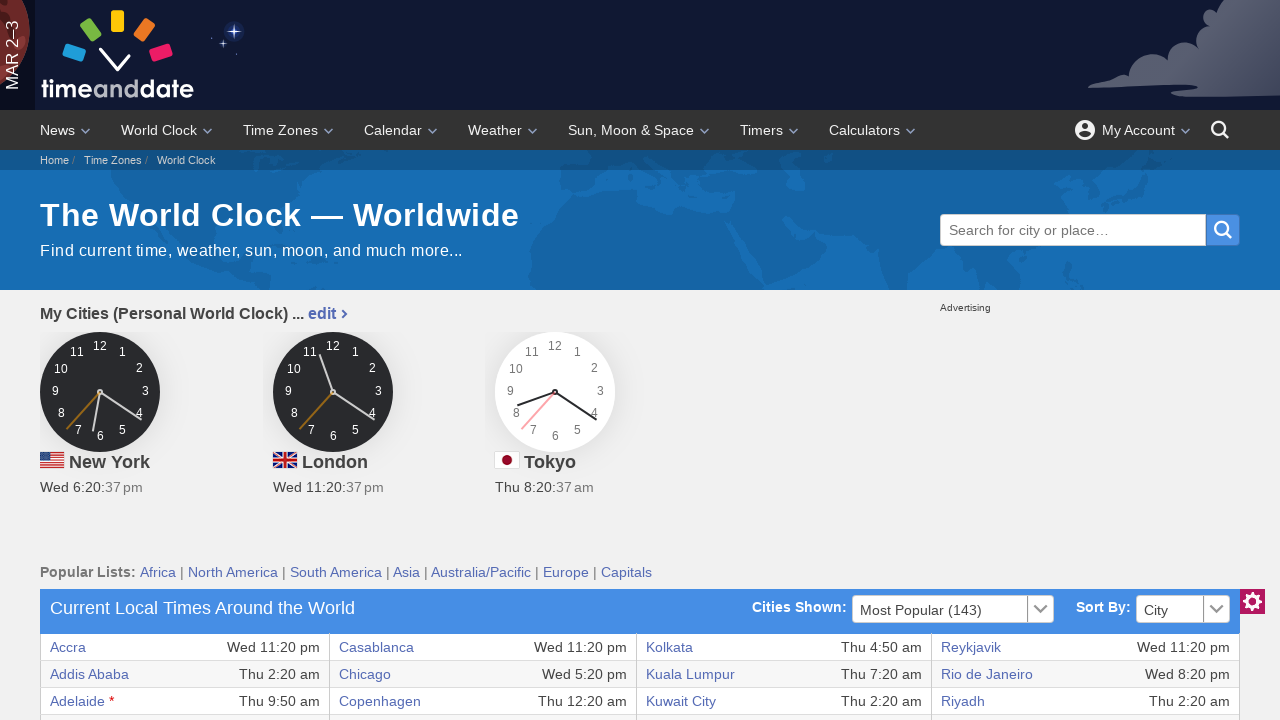

Retrieved text content from table row 12, column 5
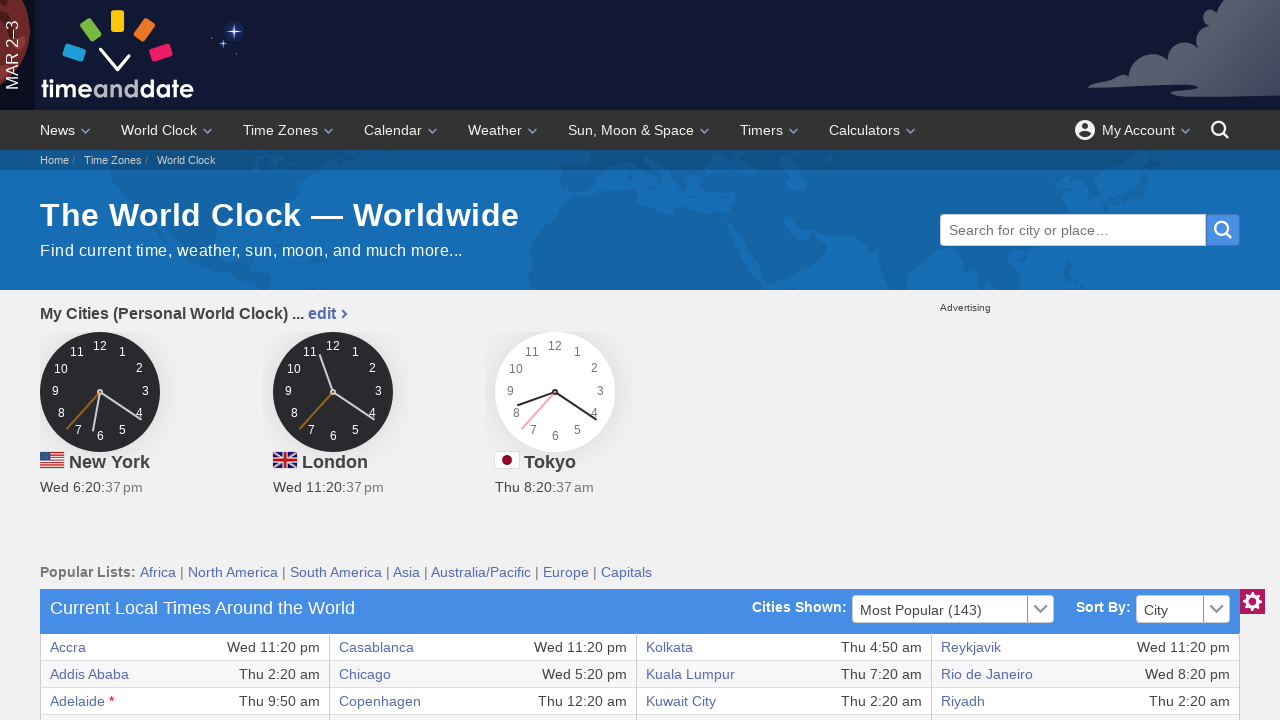

Retrieved text content from table row 12, column 6
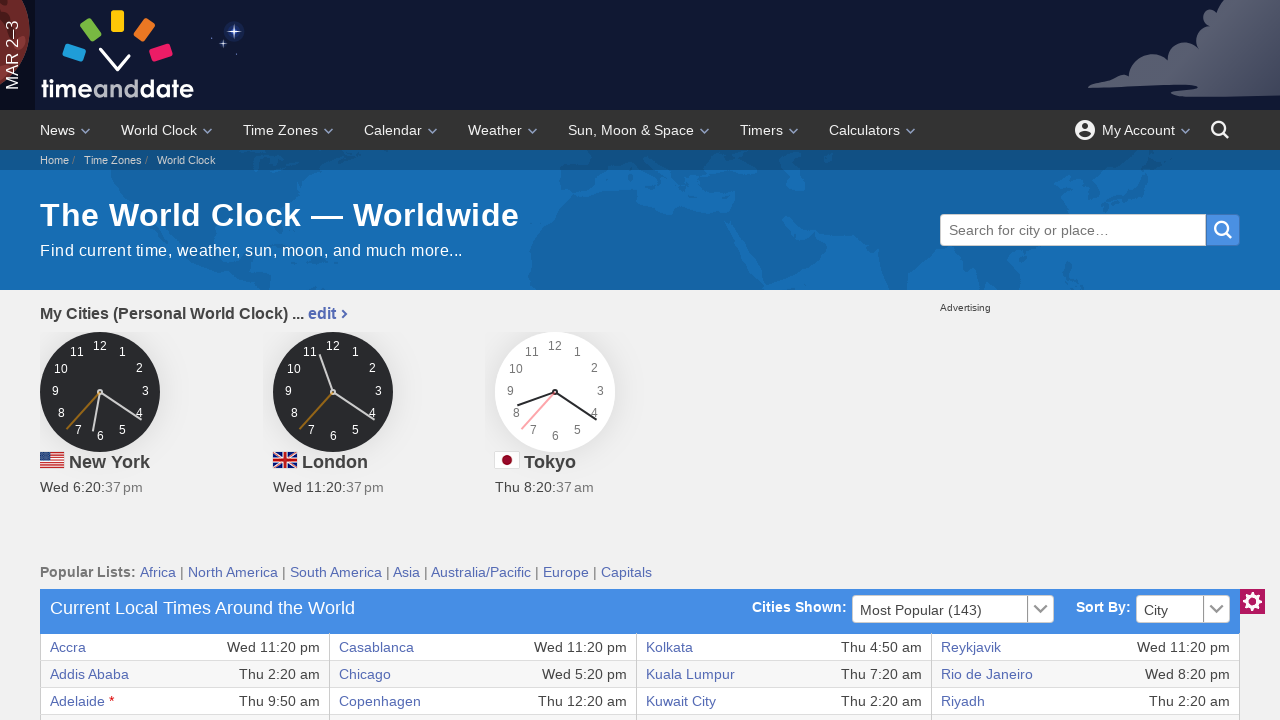

Retrieved text content from table row 12, column 7
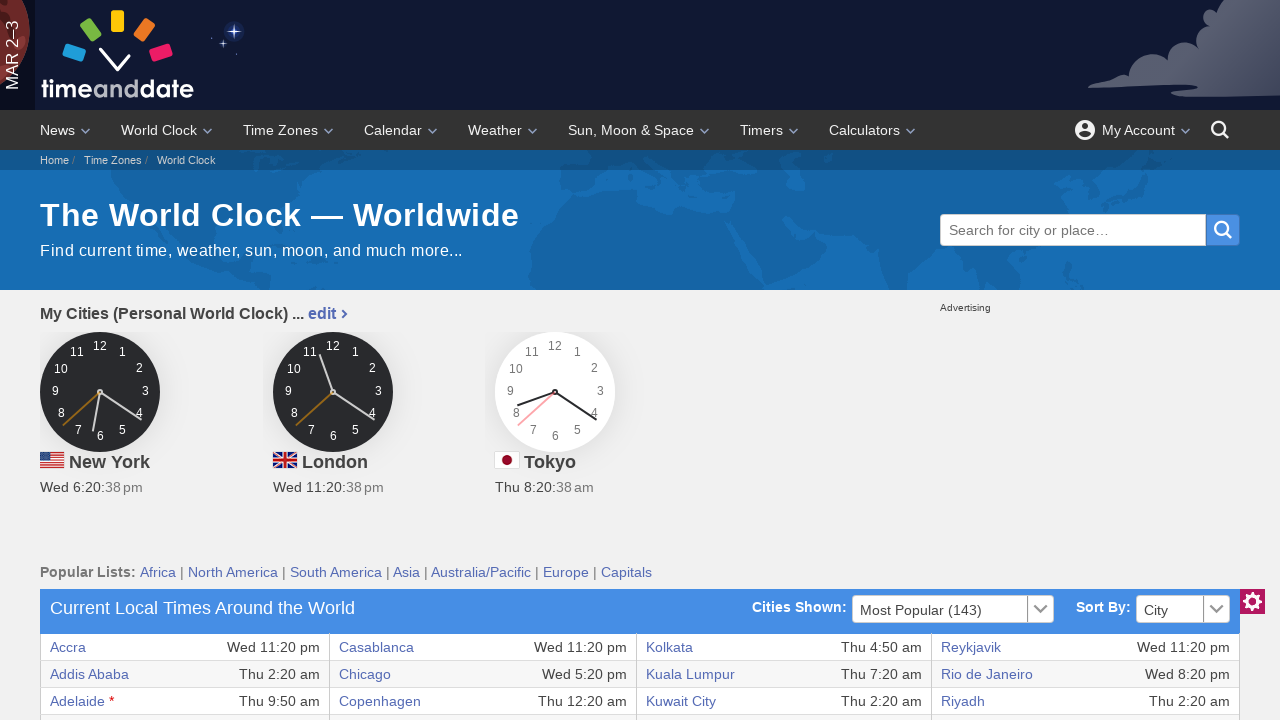

Retrieved text content from table row 12, column 8
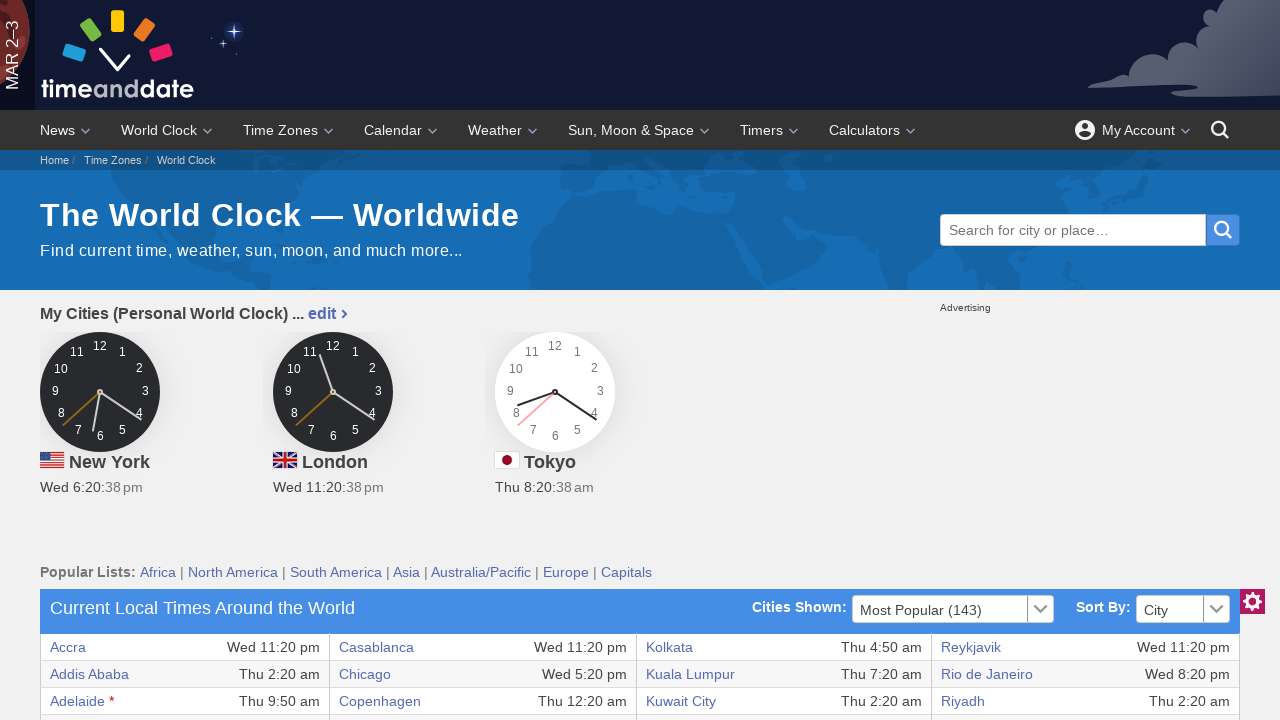

Retrieved text content from table row 13, column 1
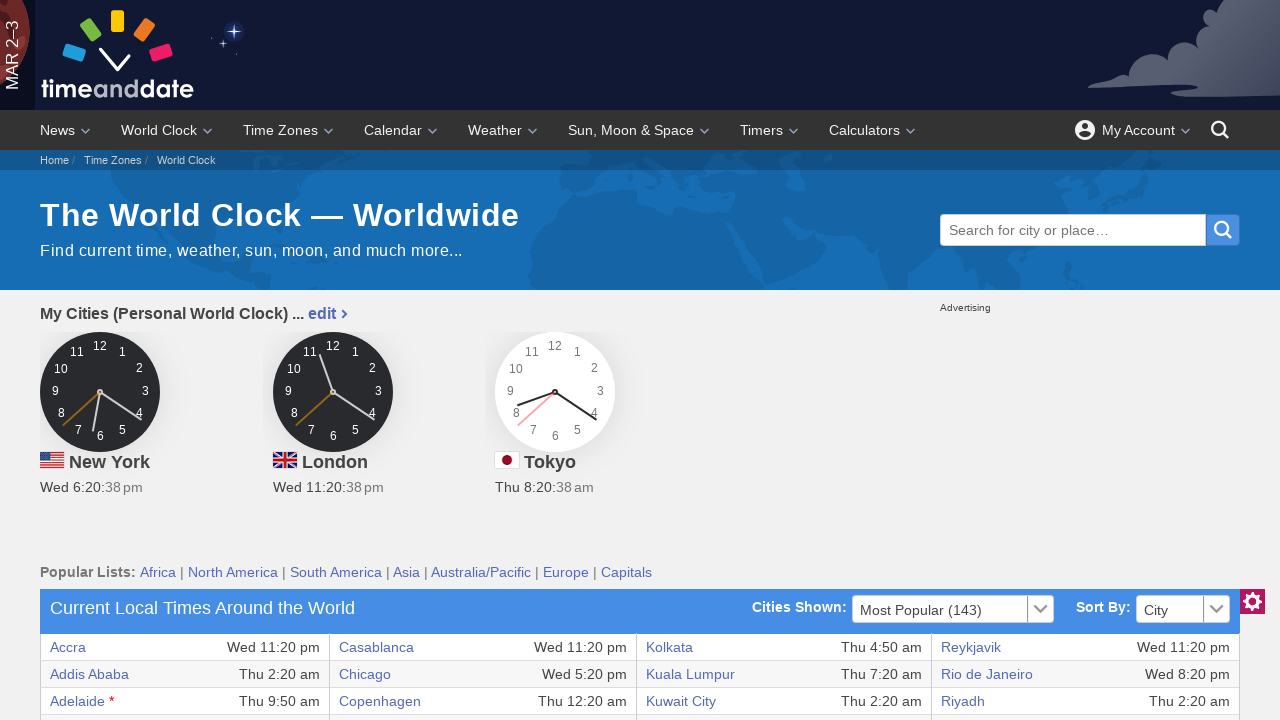

Retrieved text content from table row 13, column 2
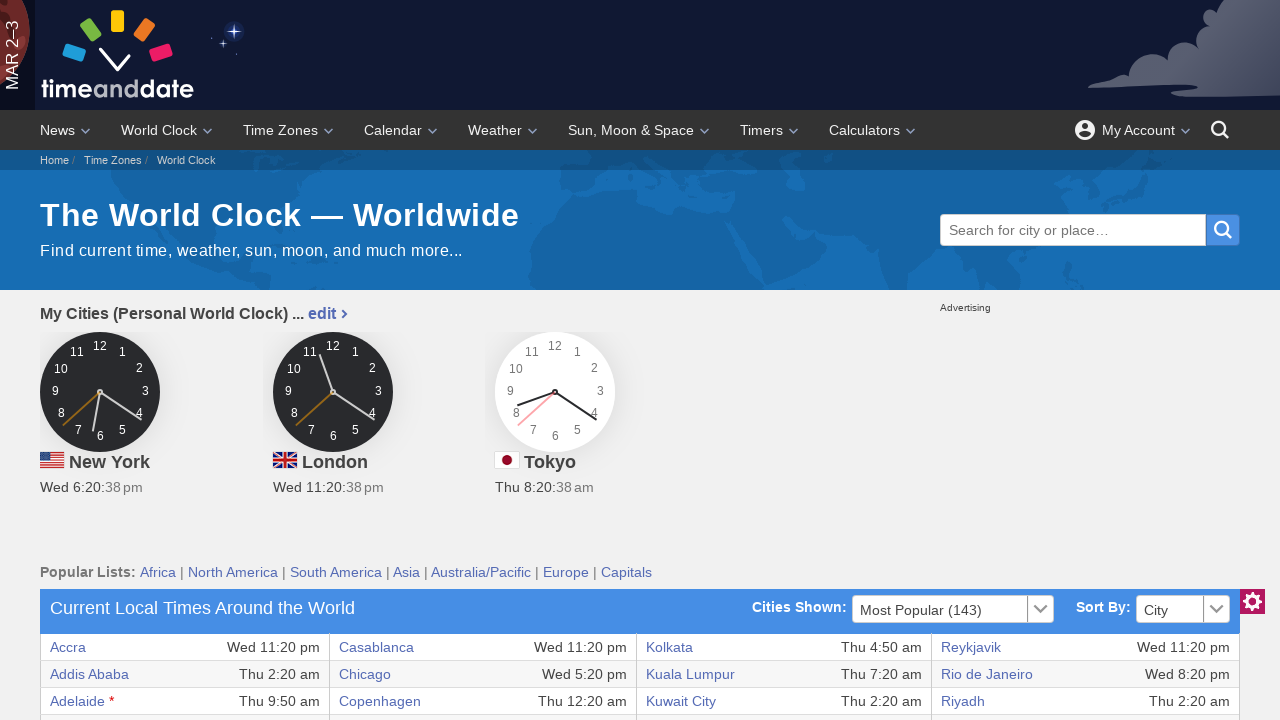

Retrieved text content from table row 13, column 3
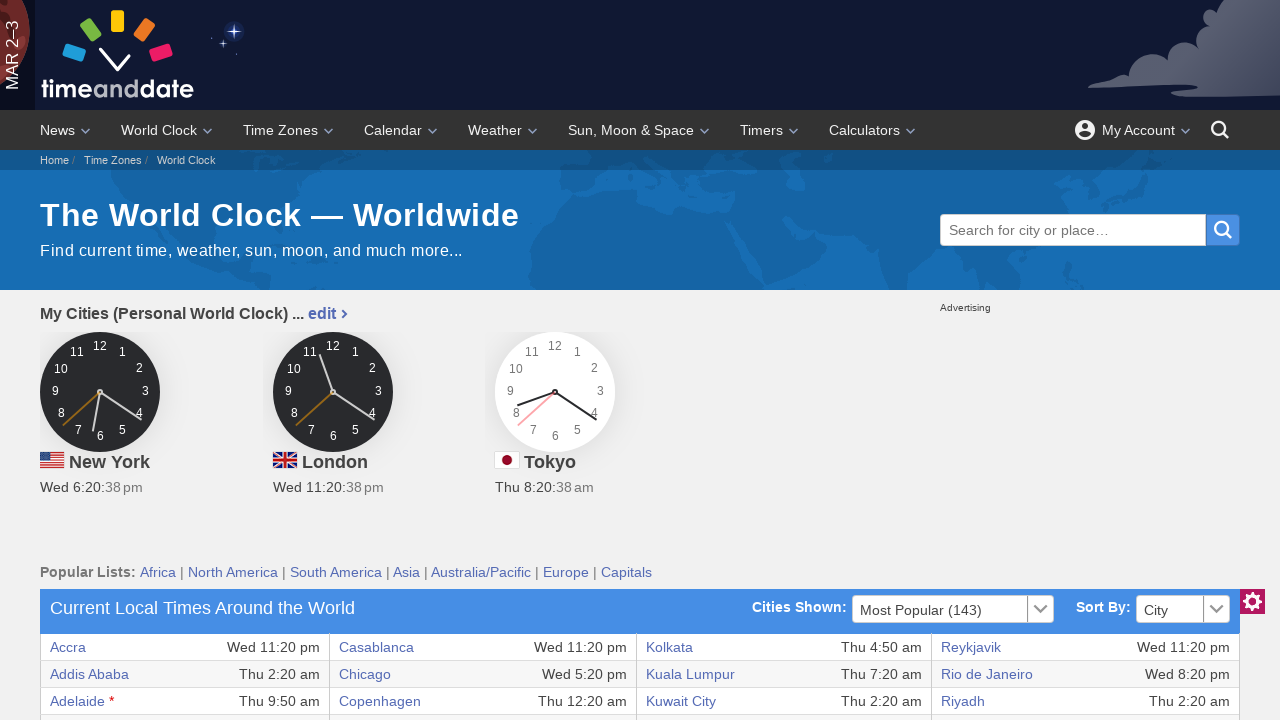

Retrieved text content from table row 13, column 4
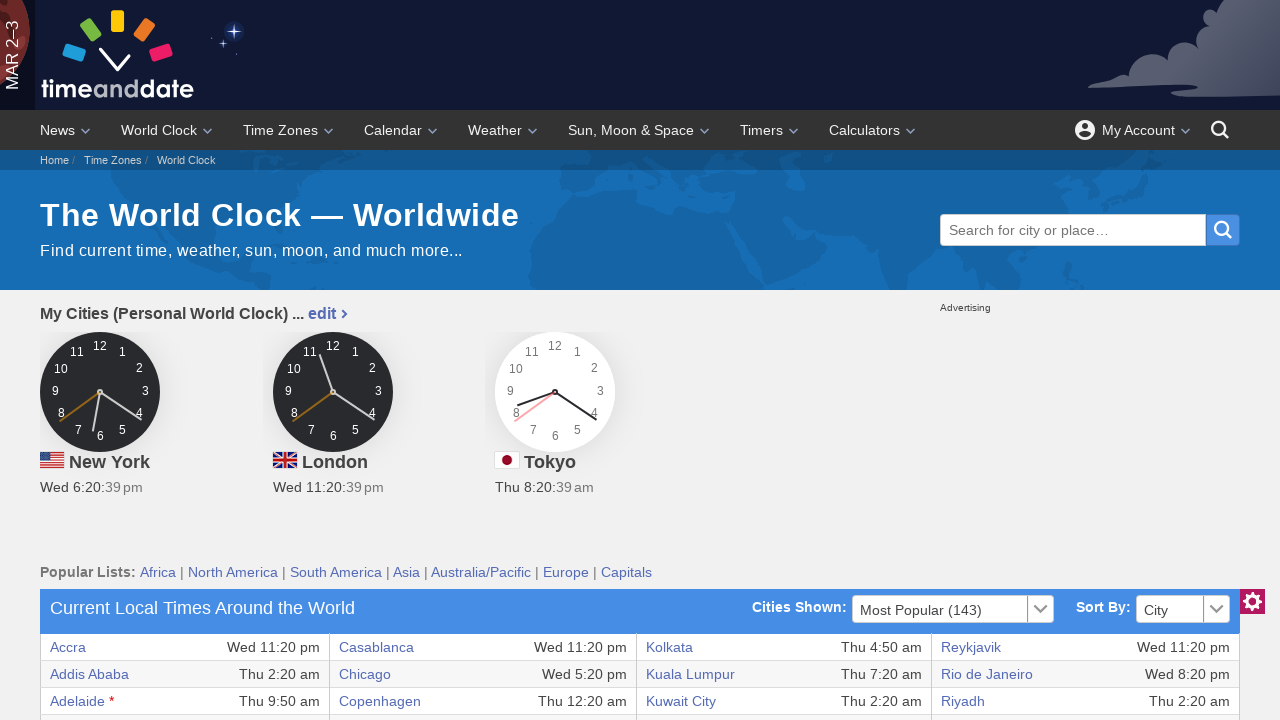

Retrieved text content from table row 13, column 5
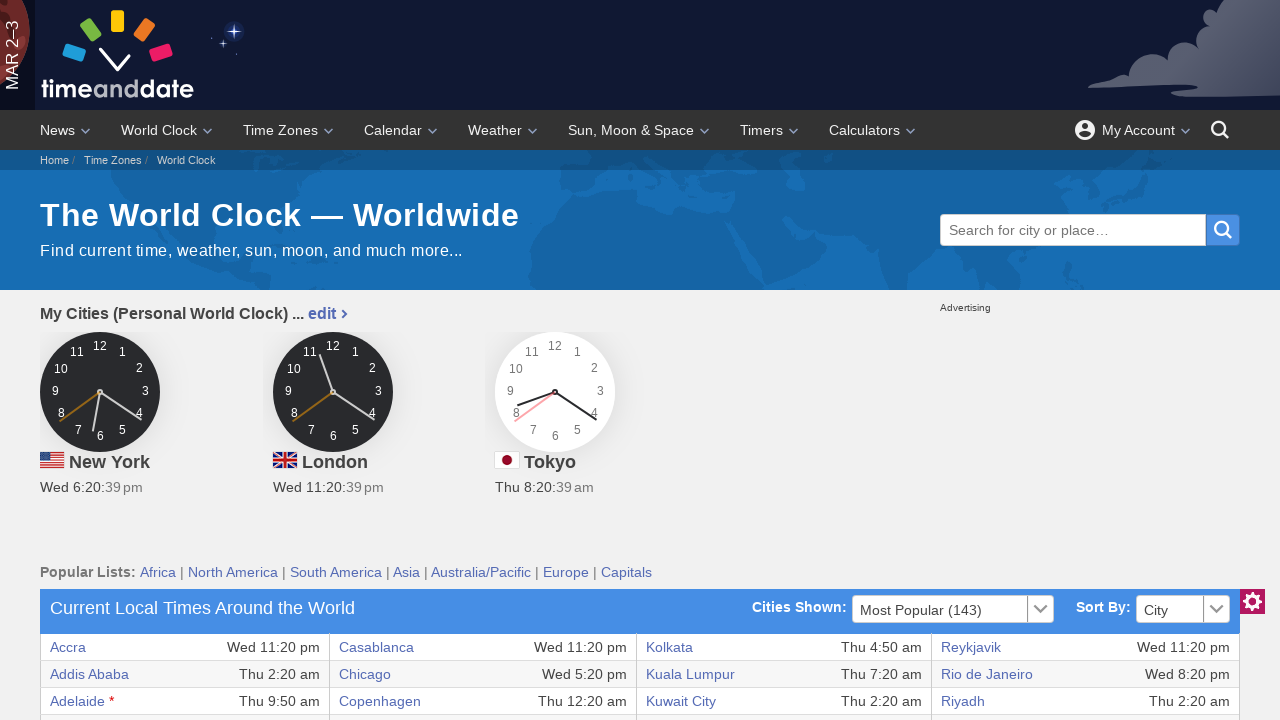

Retrieved text content from table row 13, column 6
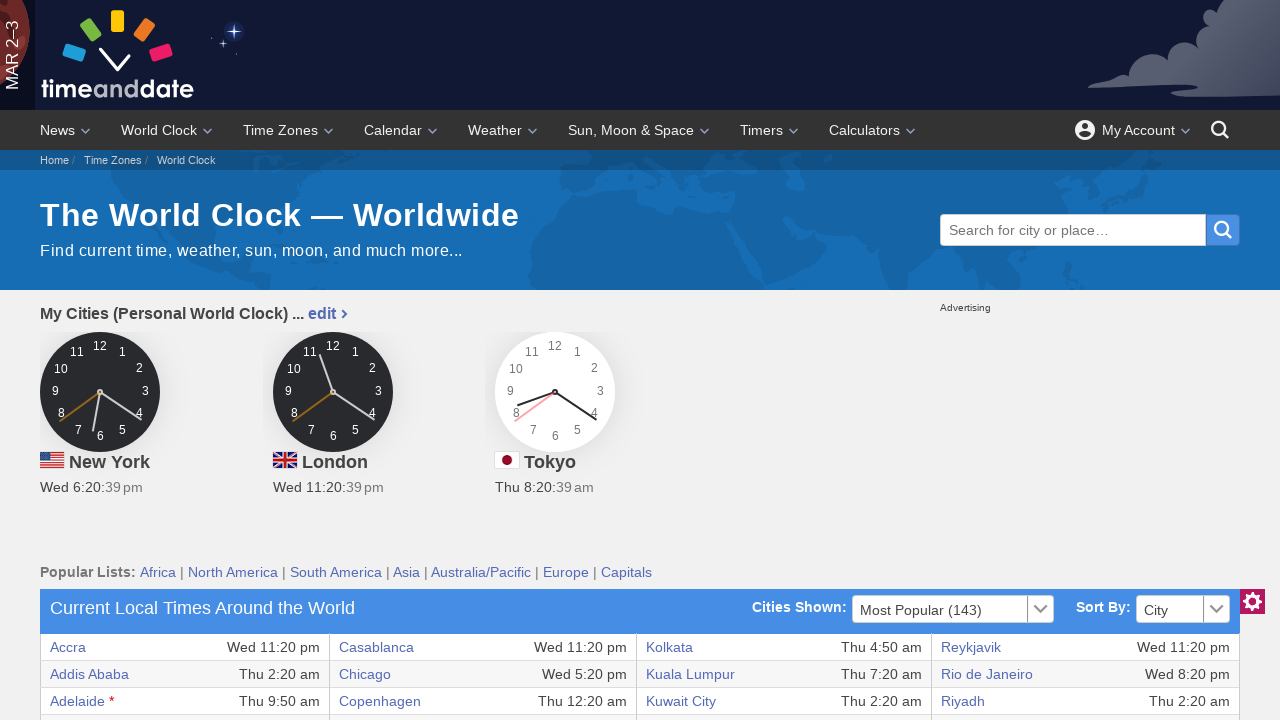

Retrieved text content from table row 13, column 7
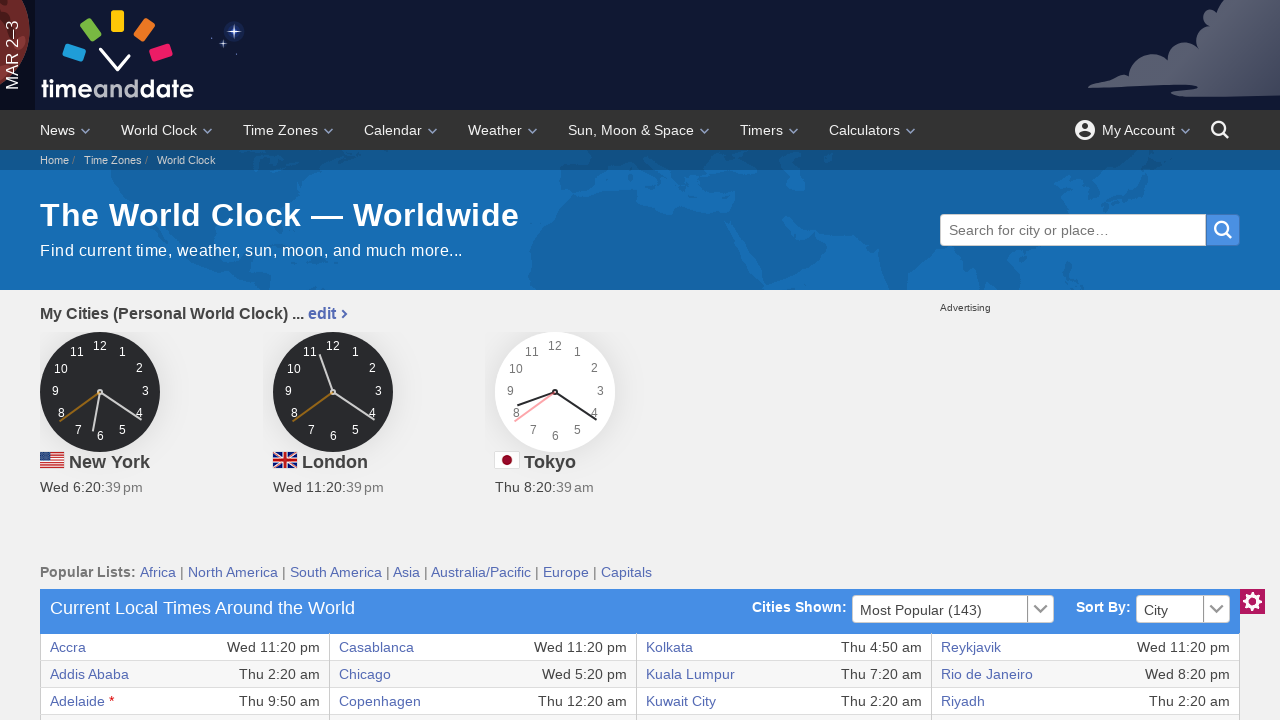

Retrieved text content from table row 13, column 8
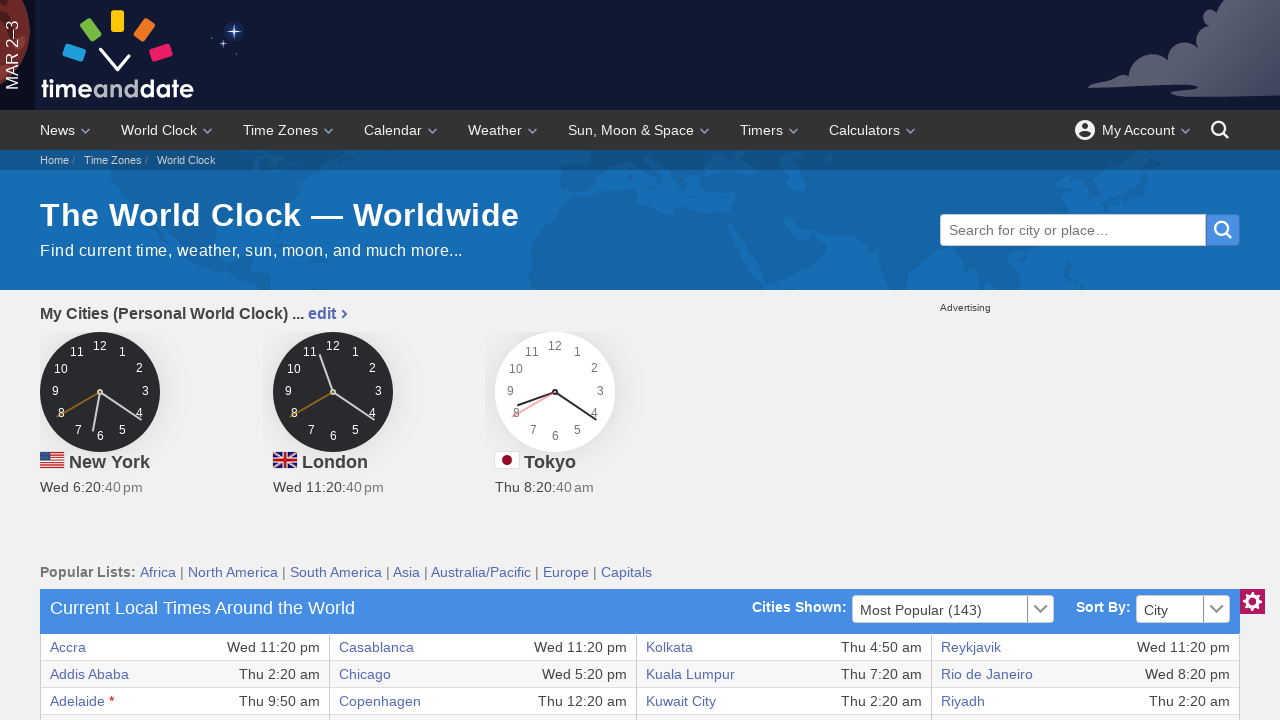

Retrieved text content from table row 14, column 1
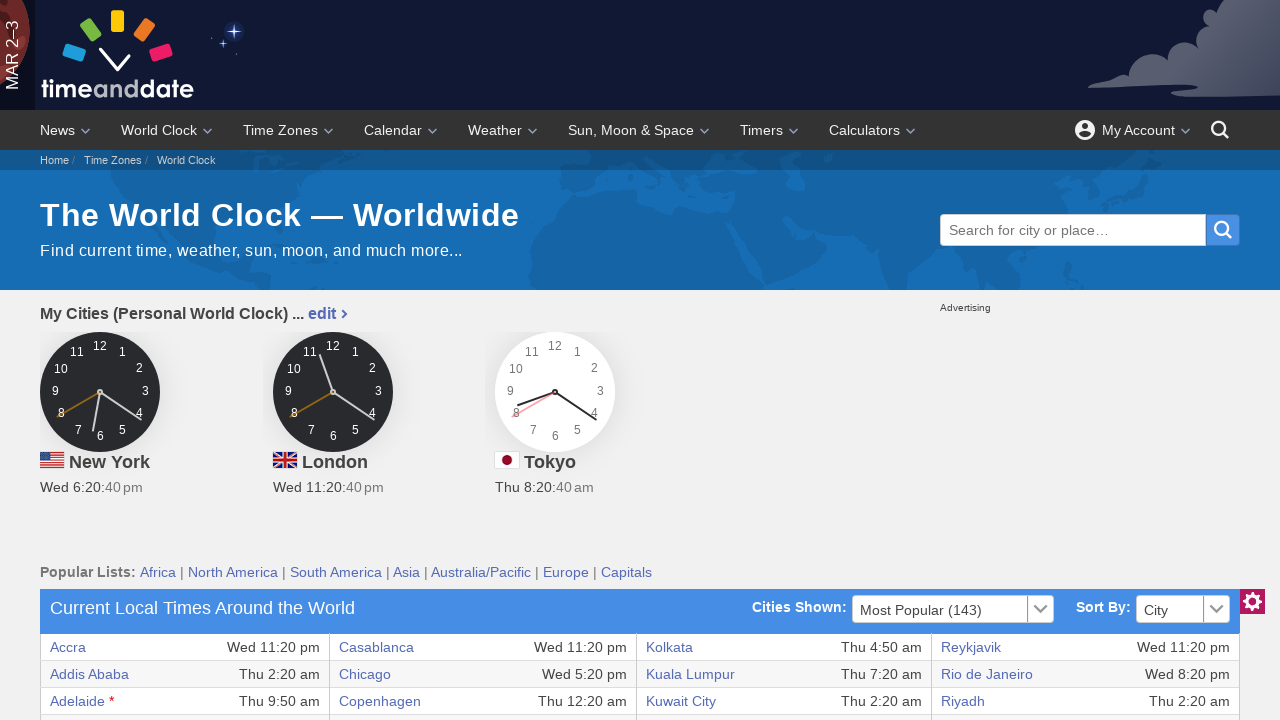

Retrieved text content from table row 14, column 2
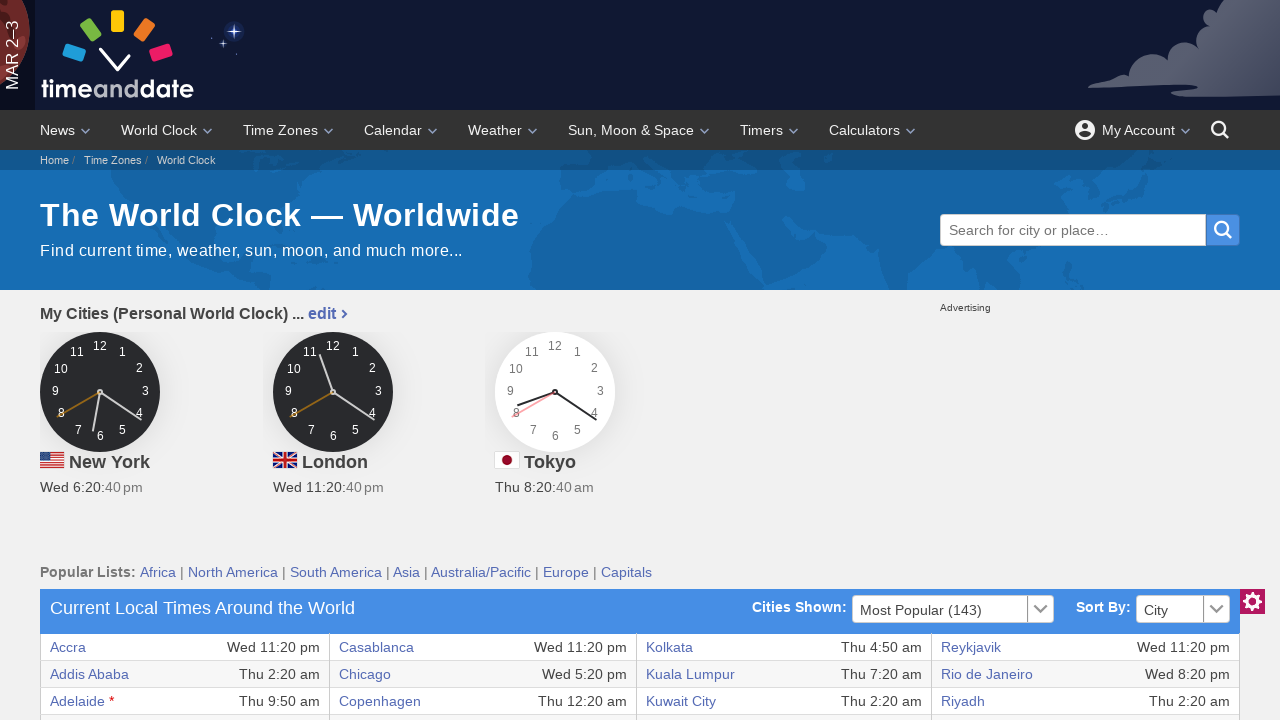

Retrieved text content from table row 14, column 3
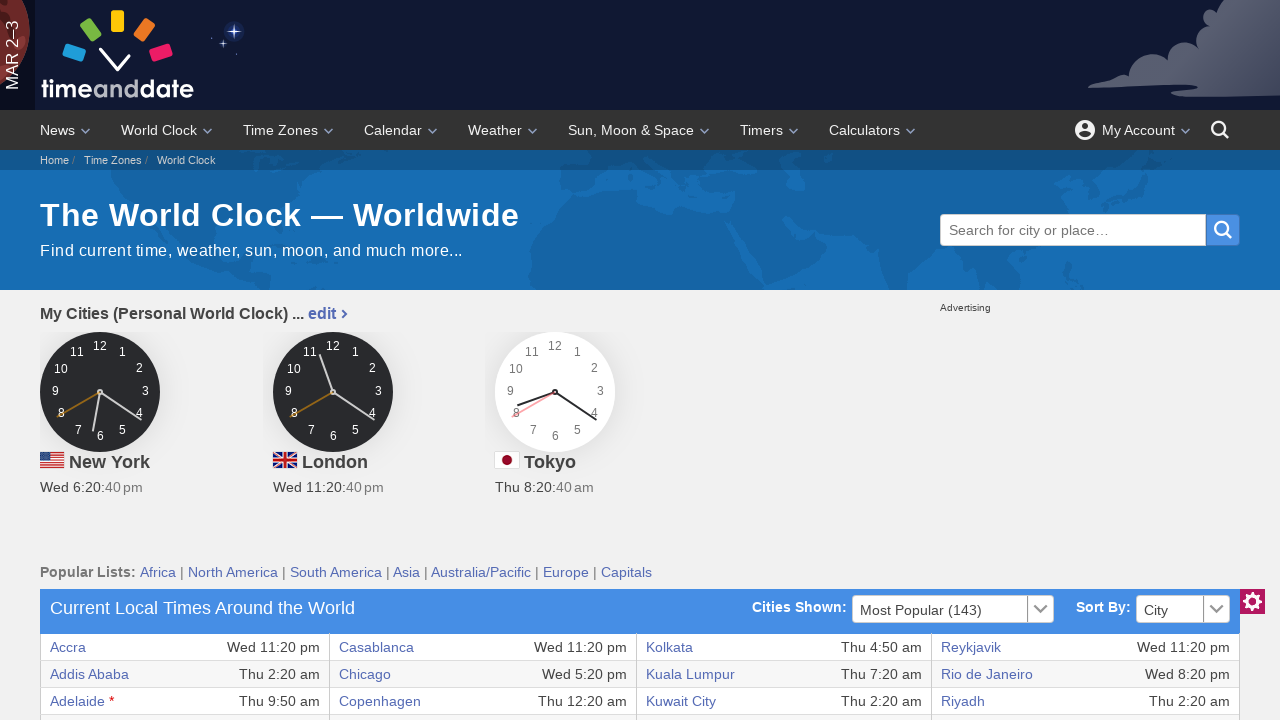

Retrieved text content from table row 14, column 4
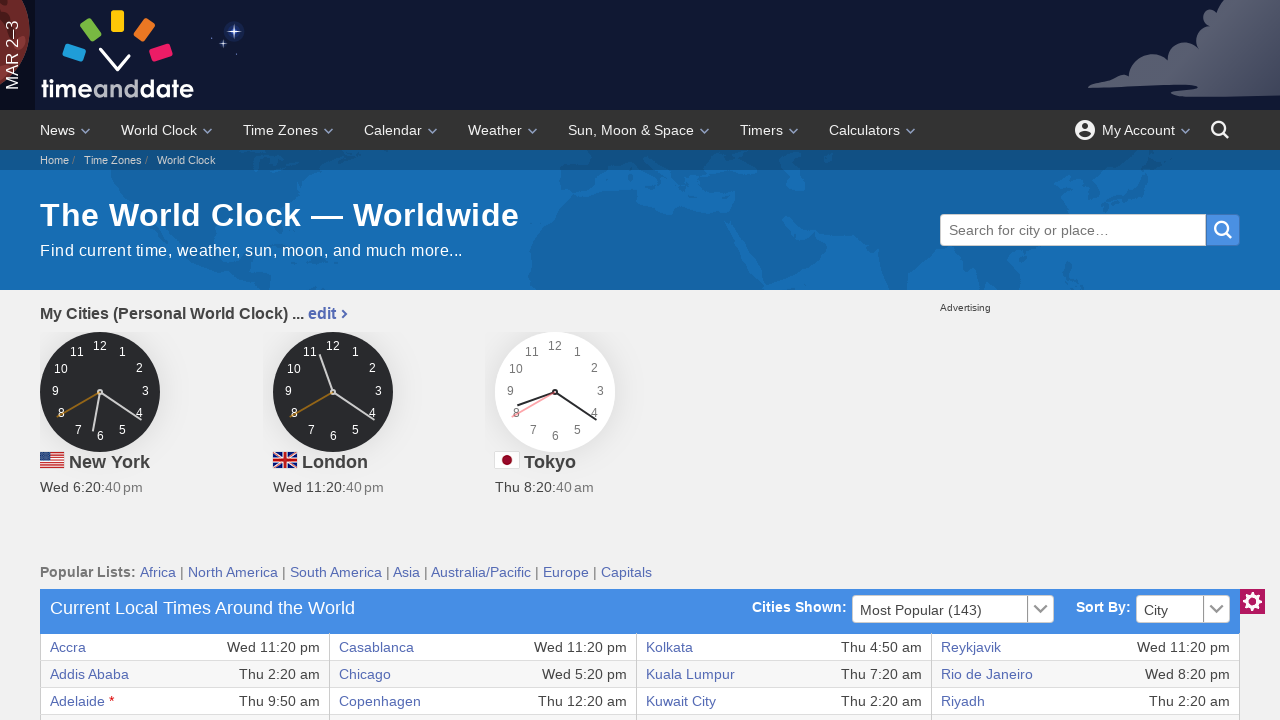

Retrieved text content from table row 14, column 5
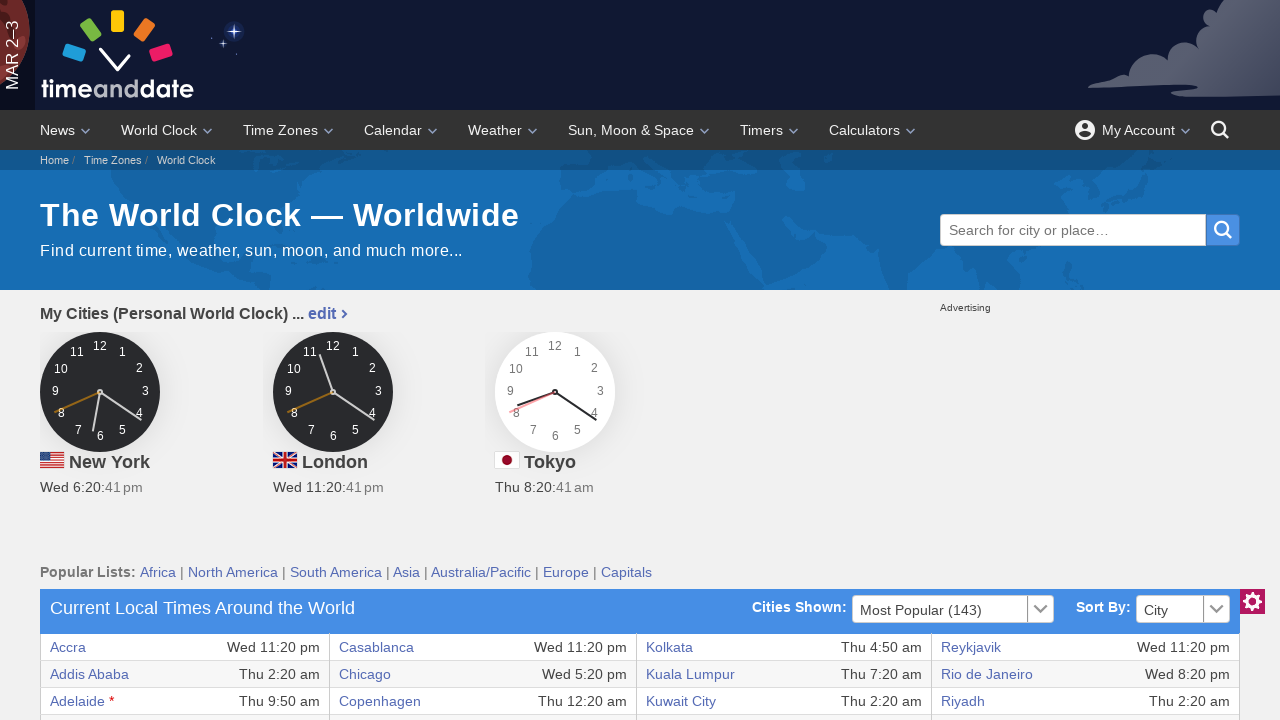

Retrieved text content from table row 14, column 6
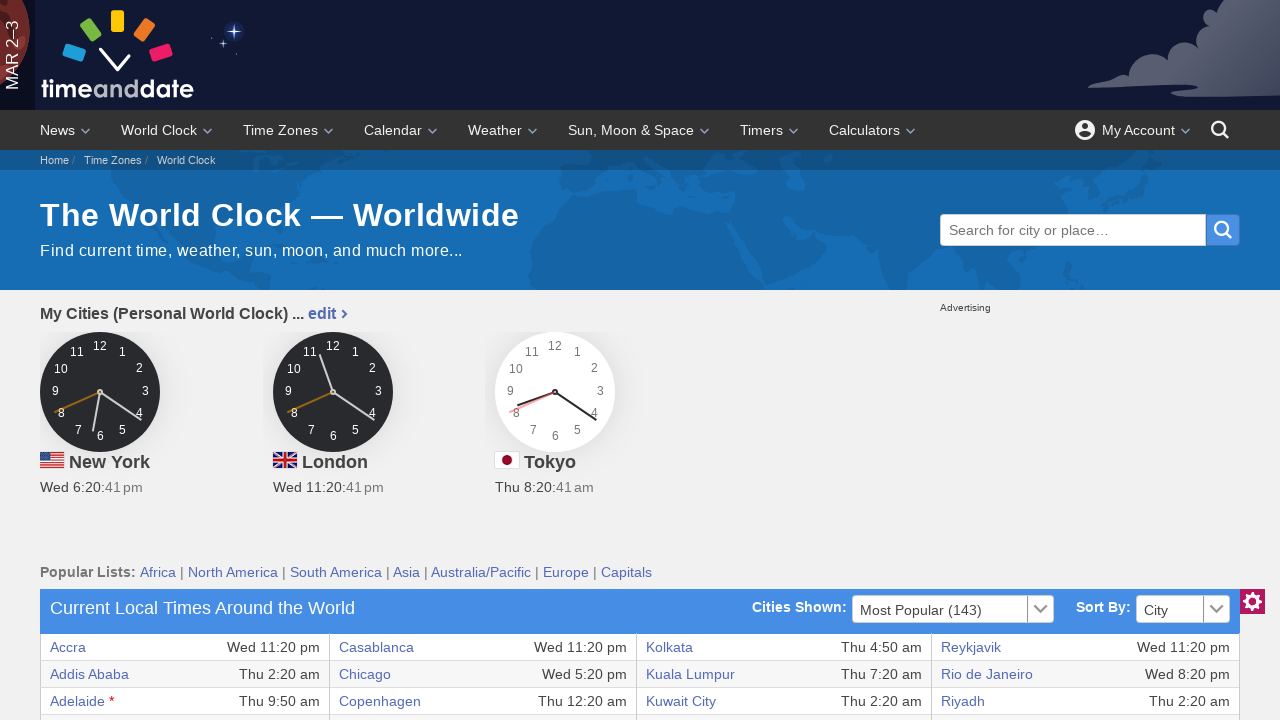

Retrieved text content from table row 14, column 7
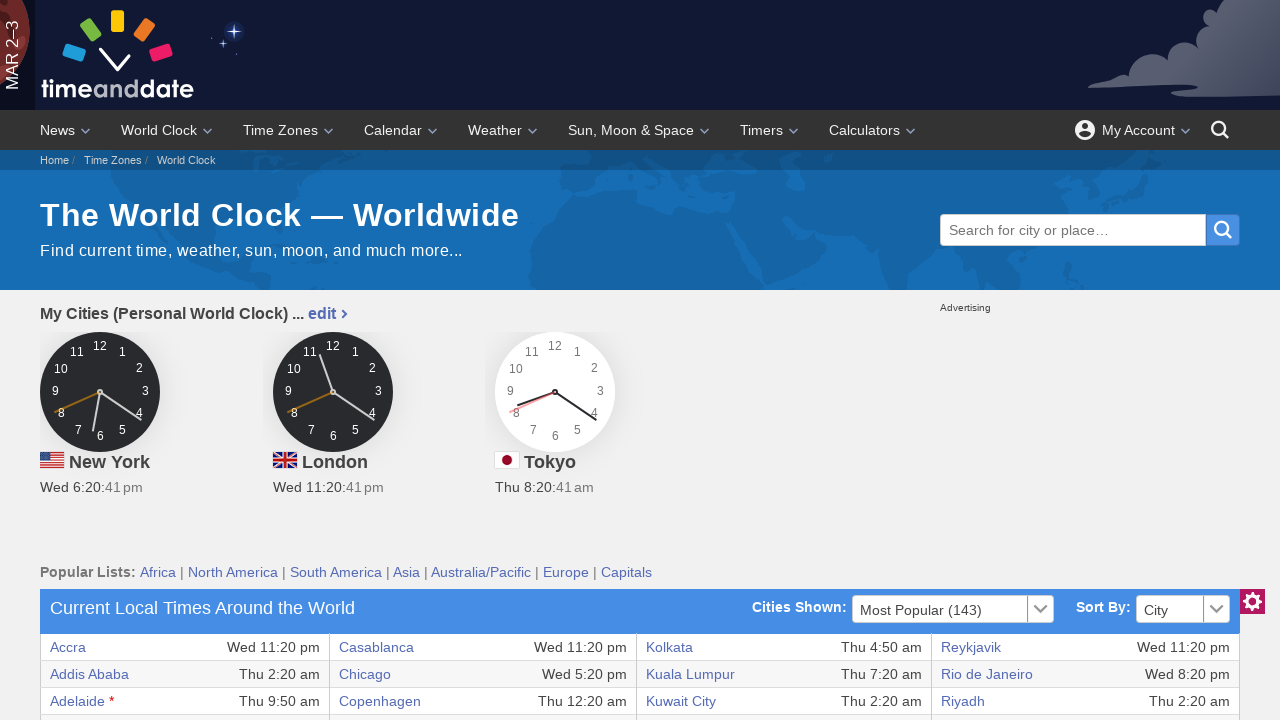

Retrieved text content from table row 14, column 8
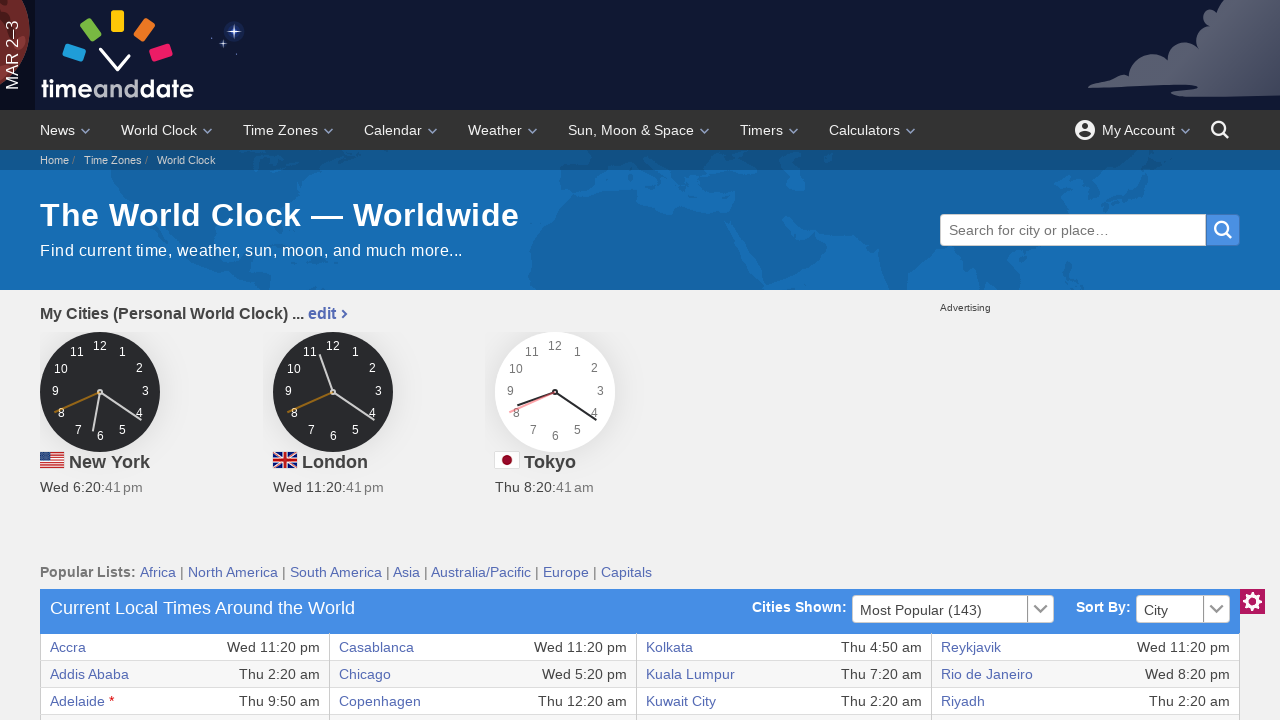

Retrieved text content from table row 15, column 1
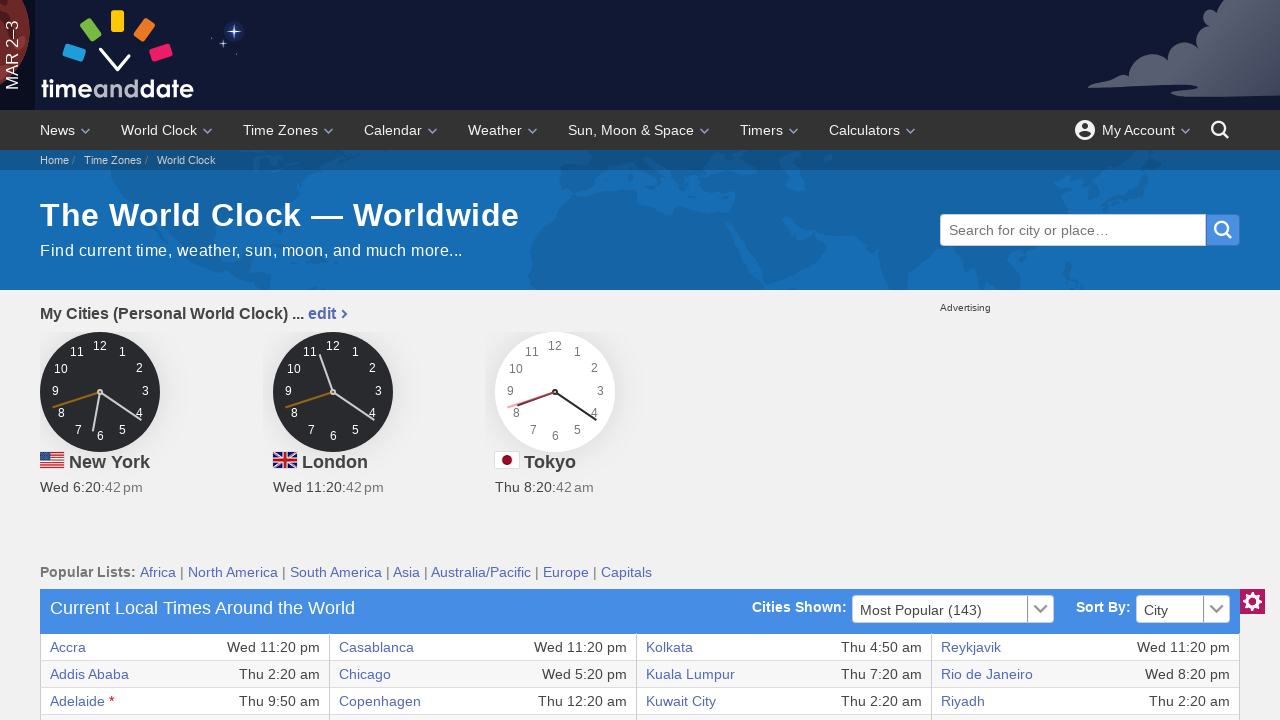

Retrieved text content from table row 15, column 2
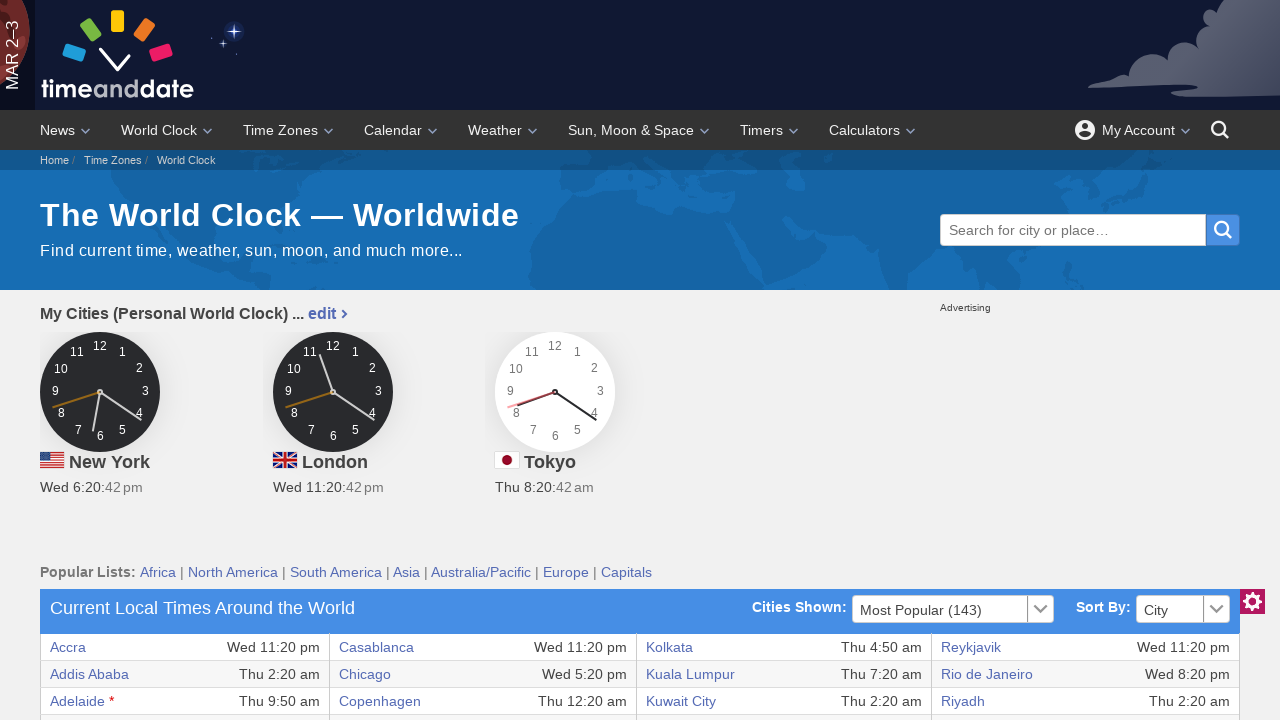

Retrieved text content from table row 15, column 3
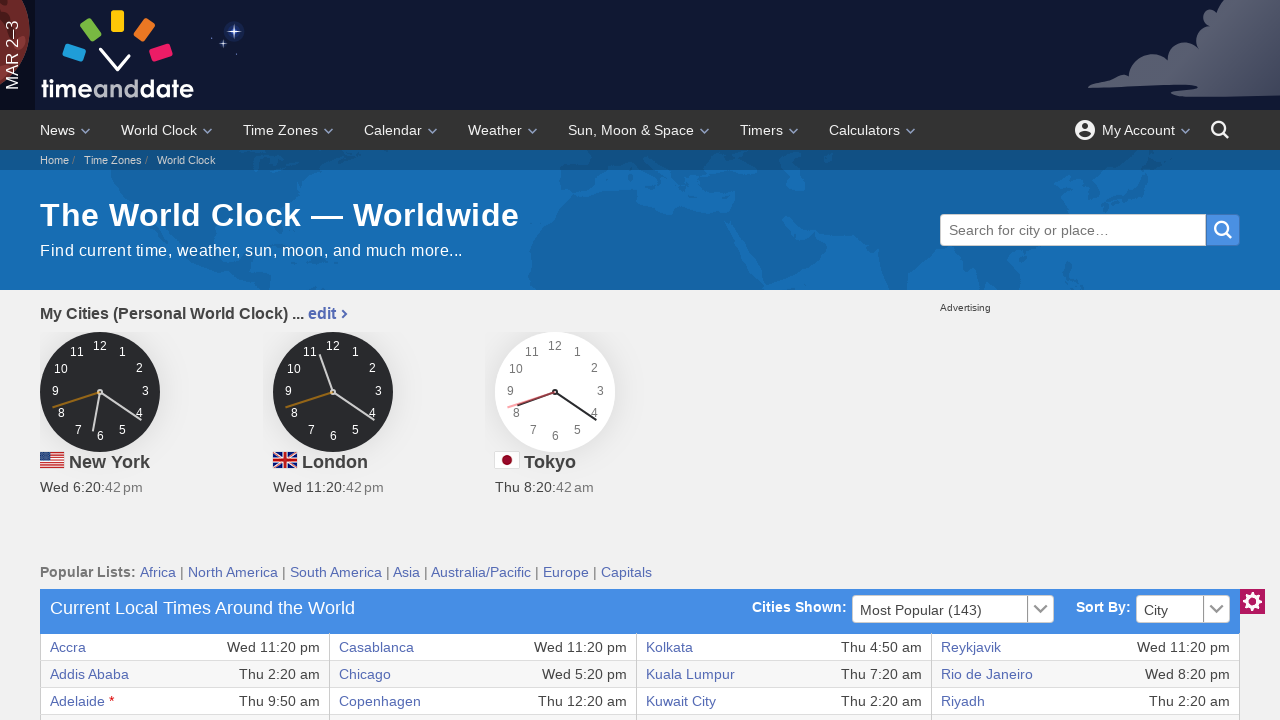

Retrieved text content from table row 15, column 4
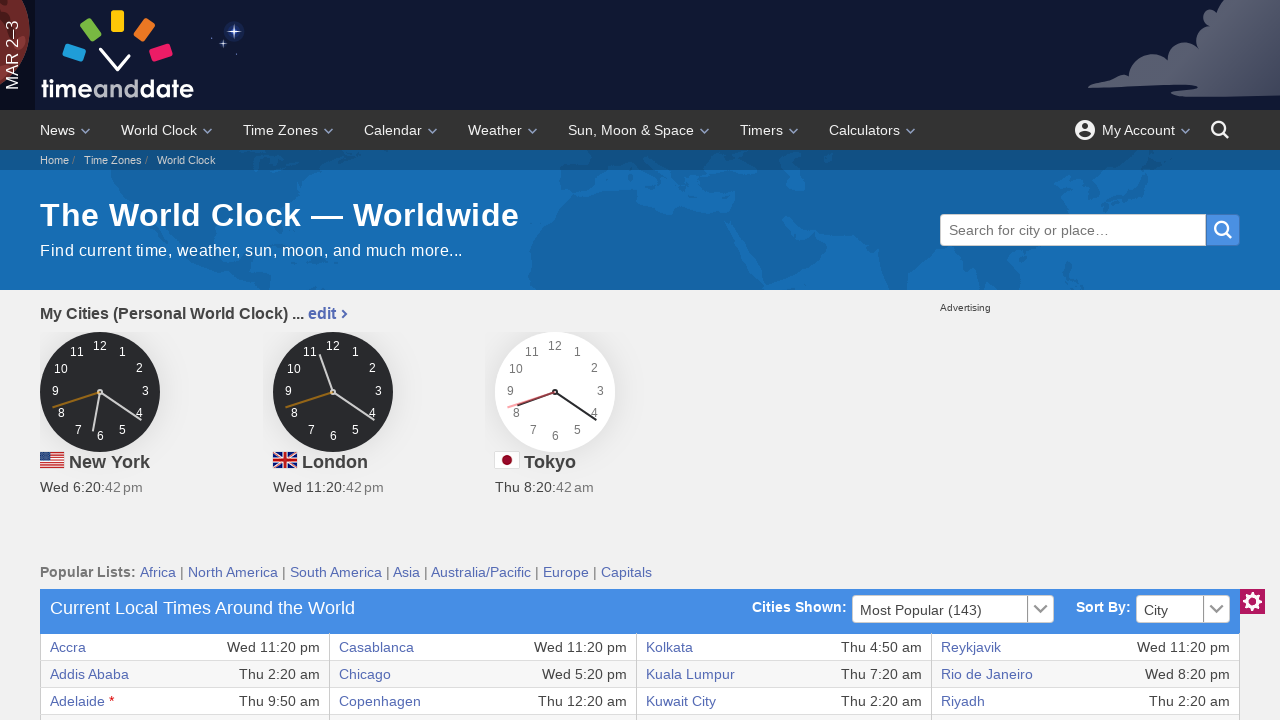

Retrieved text content from table row 15, column 5
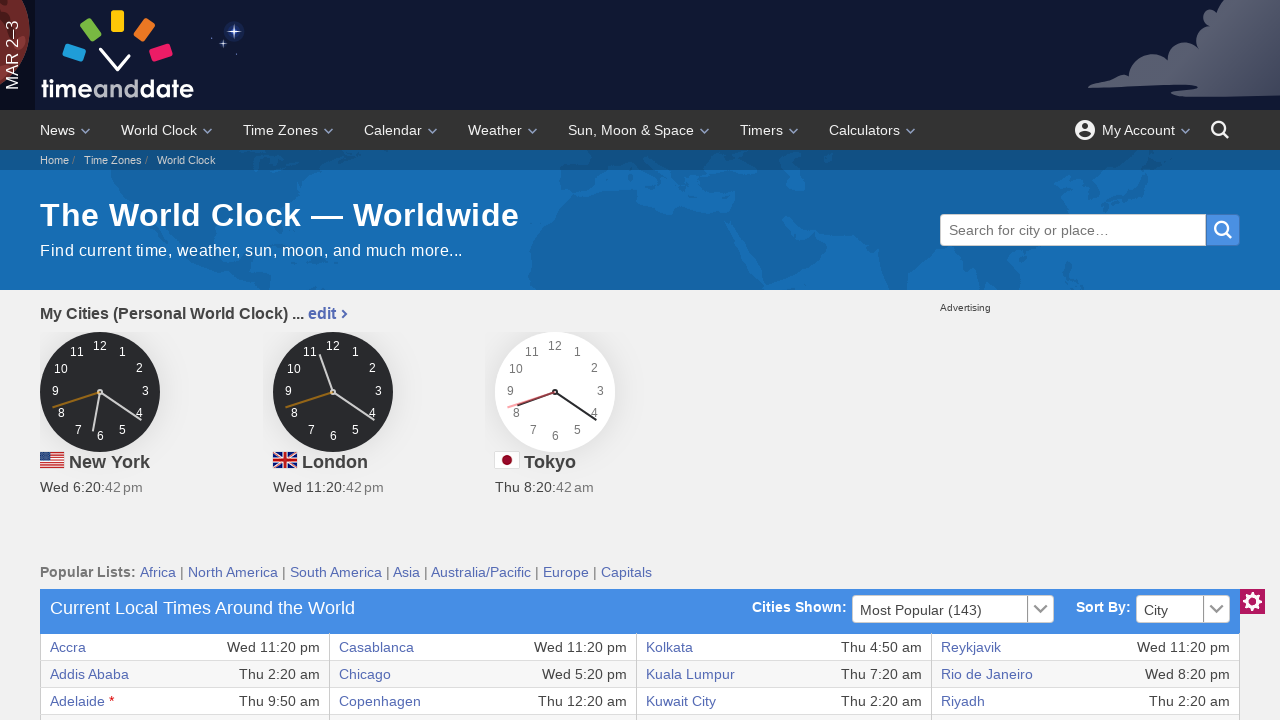

Retrieved text content from table row 15, column 6
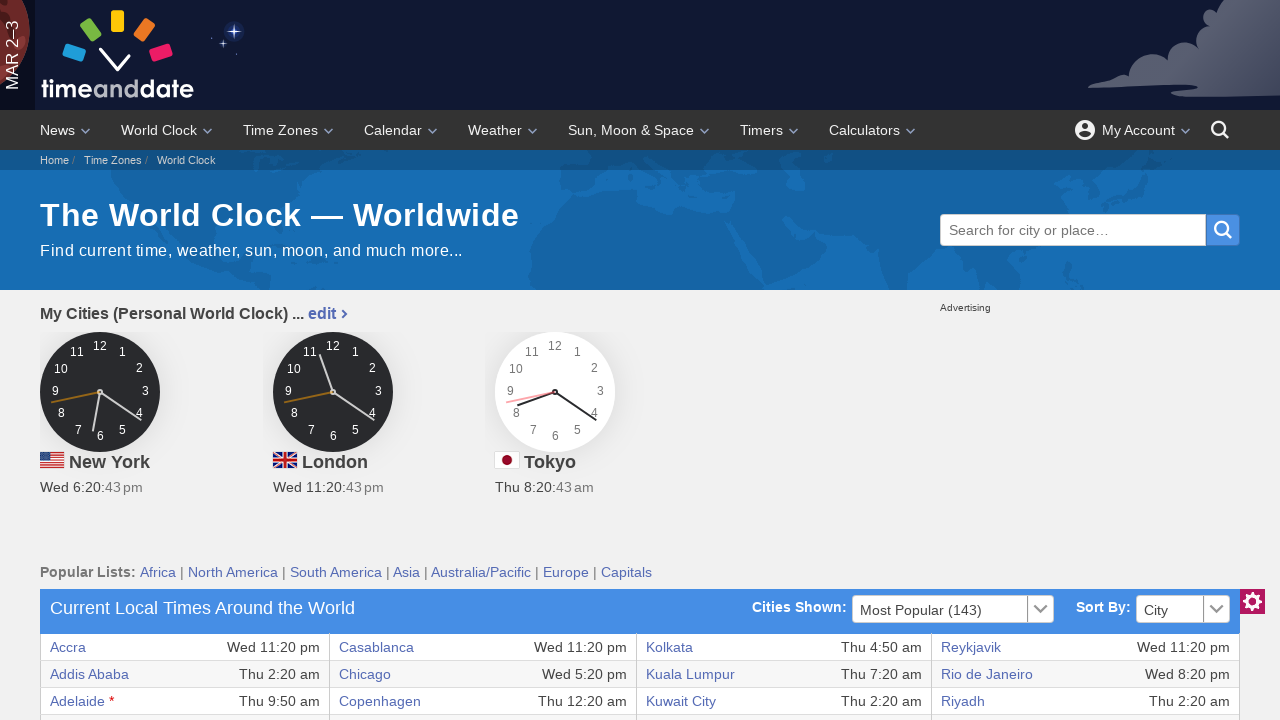

Retrieved text content from table row 15, column 7
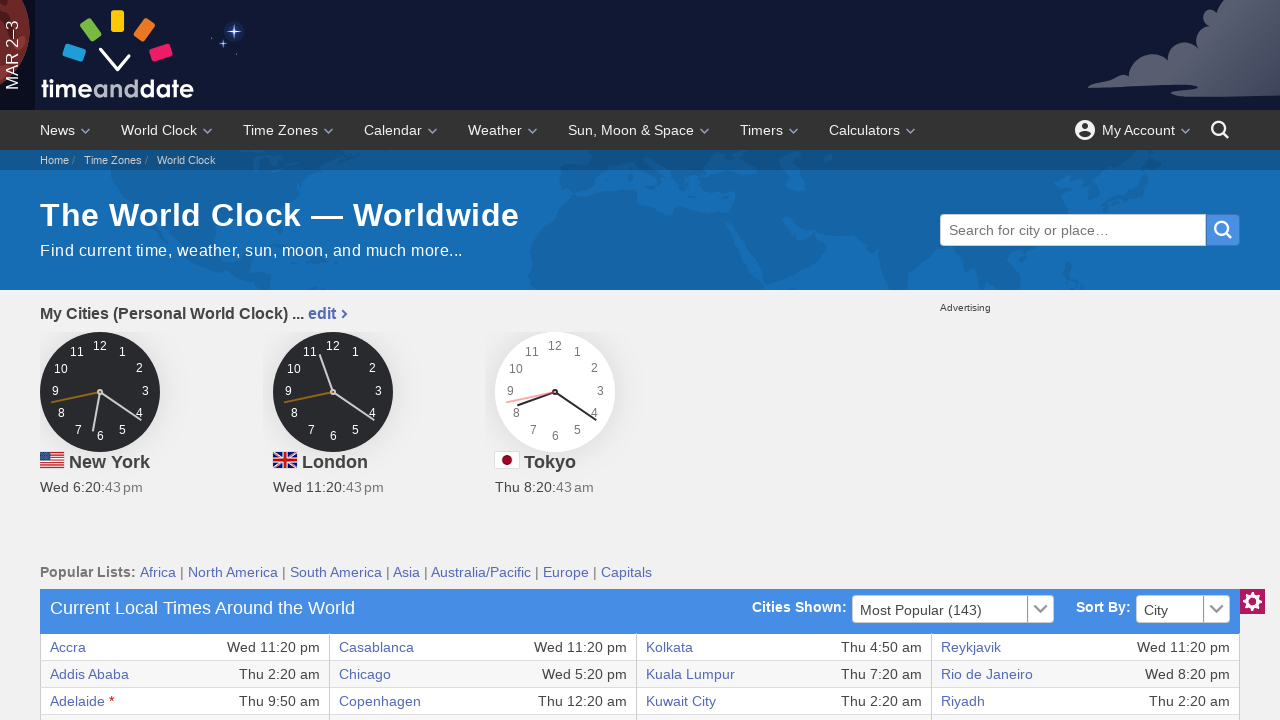

Retrieved text content from table row 15, column 8
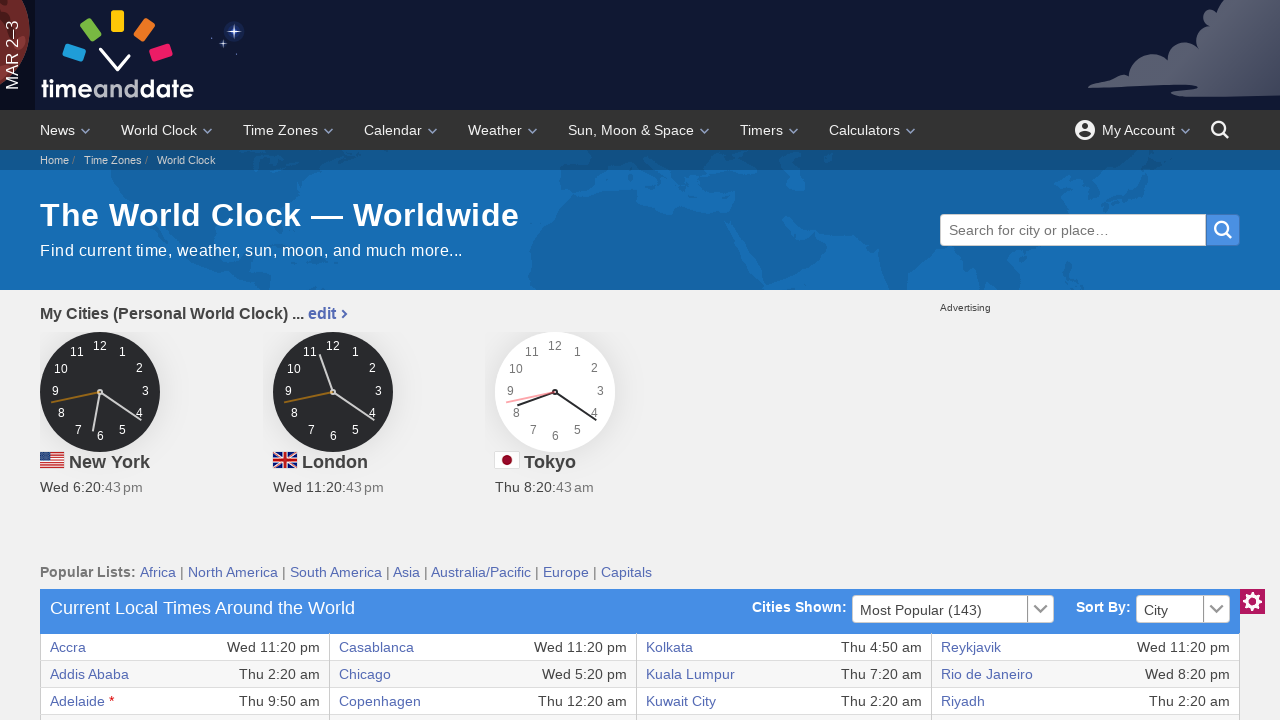

Retrieved text content from table row 16, column 1
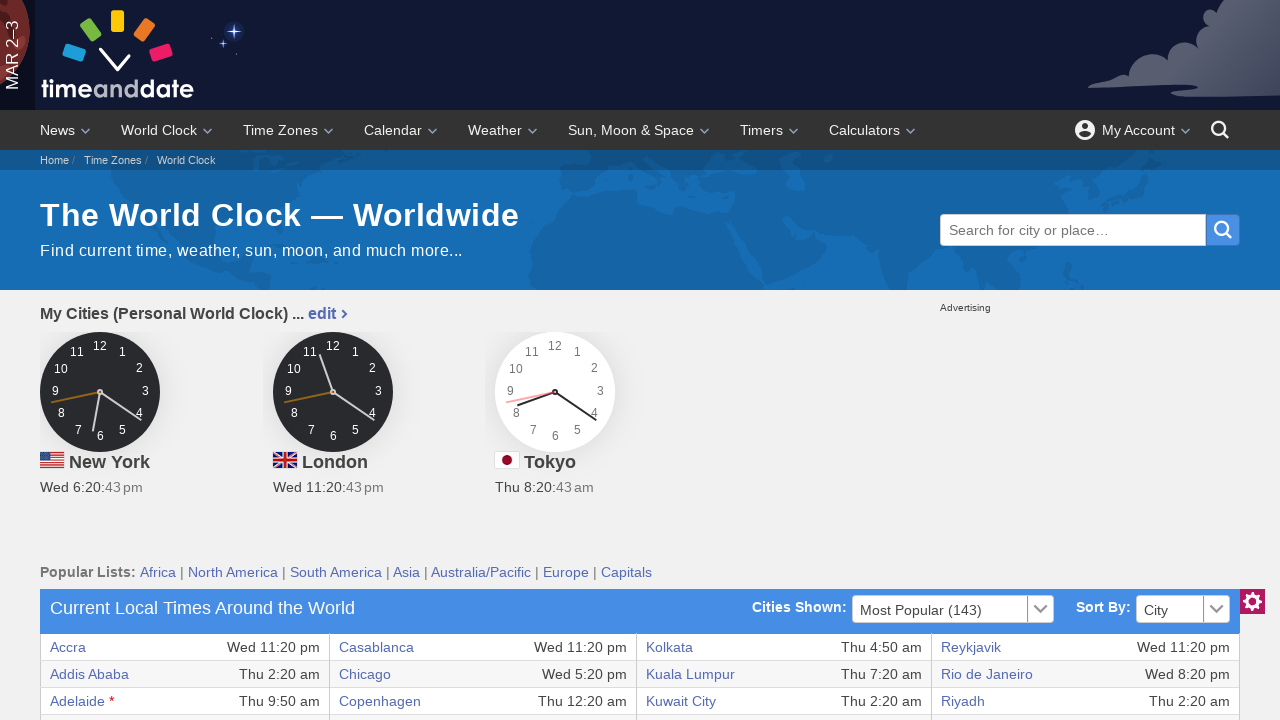

Retrieved text content from table row 16, column 2
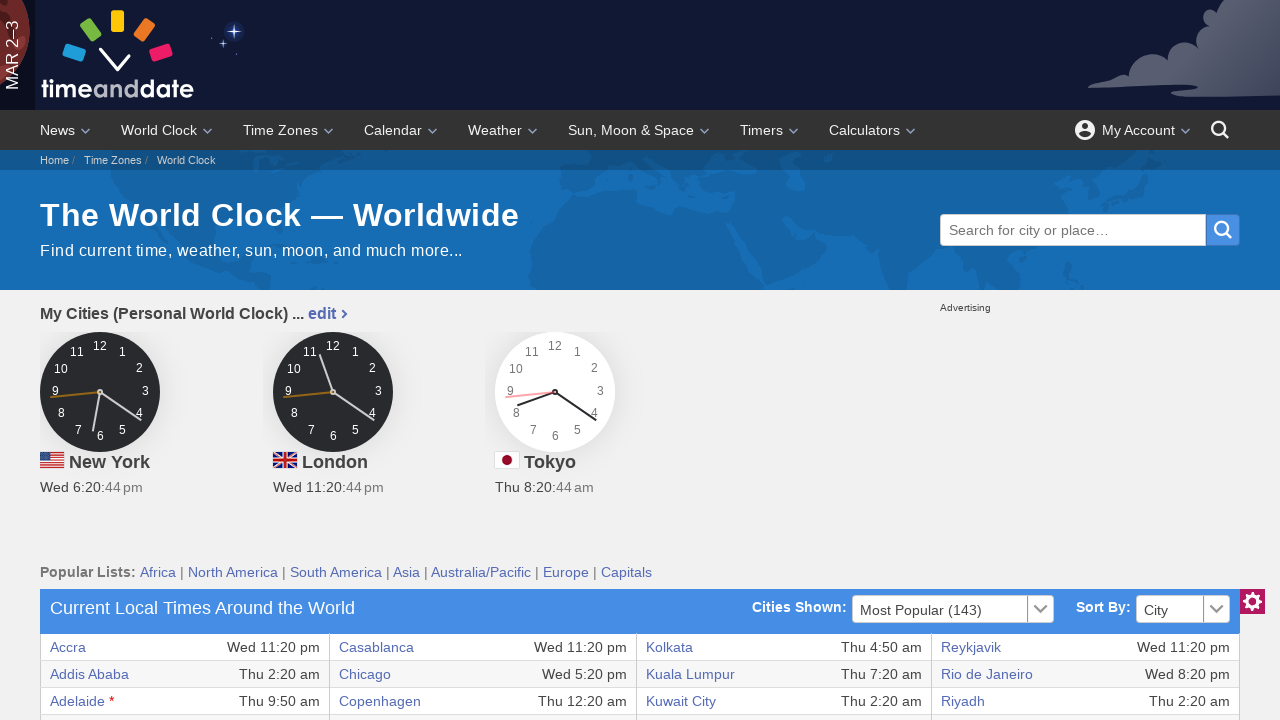

Retrieved text content from table row 16, column 3
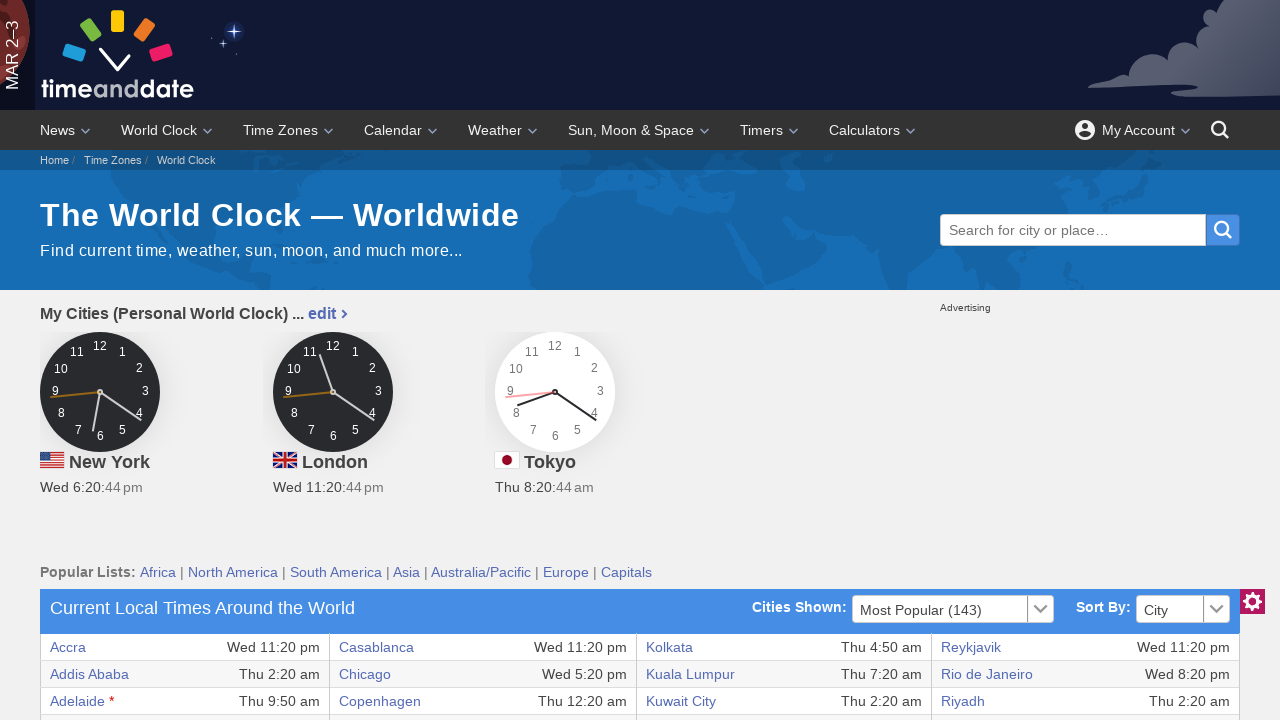

Retrieved text content from table row 16, column 4
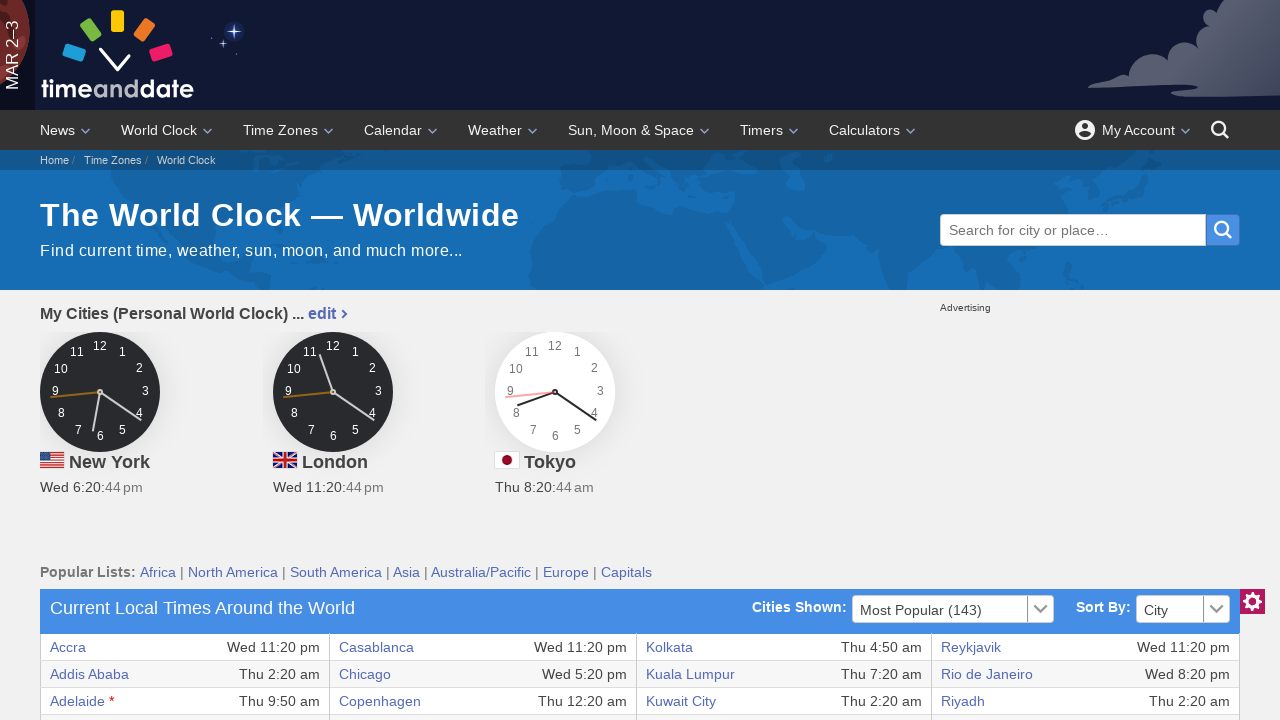

Retrieved text content from table row 16, column 5
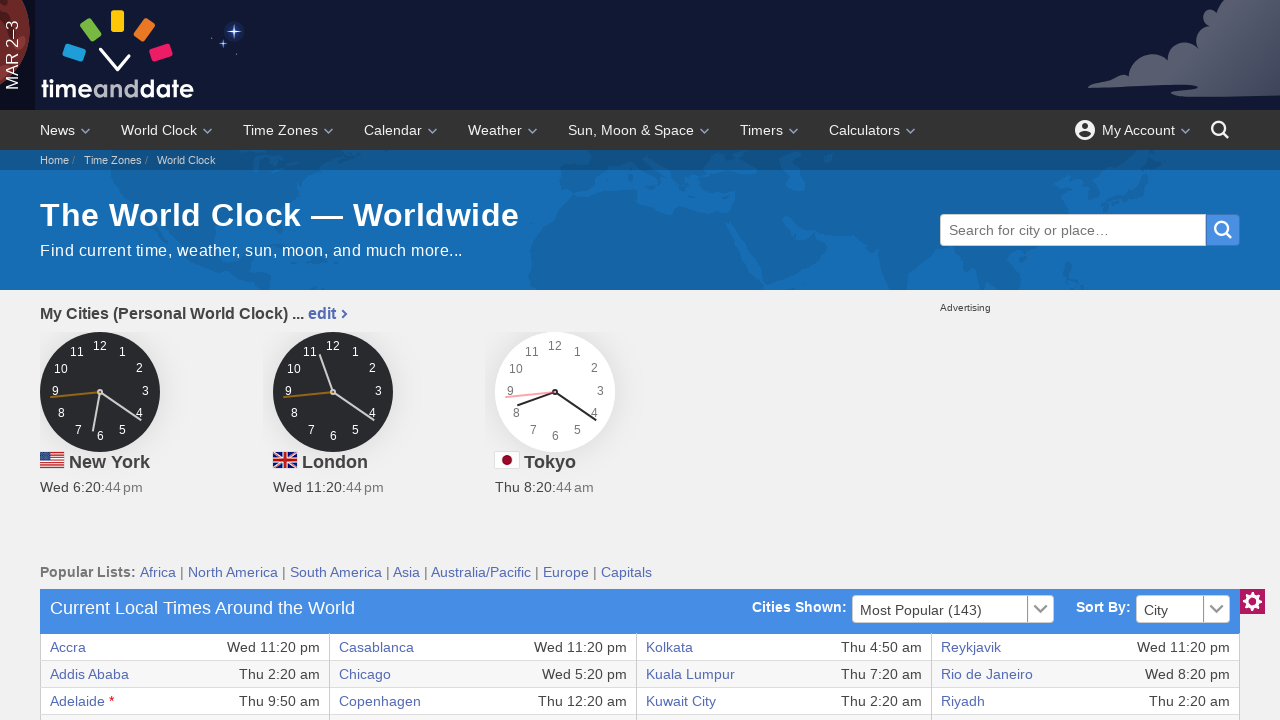

Retrieved text content from table row 16, column 6
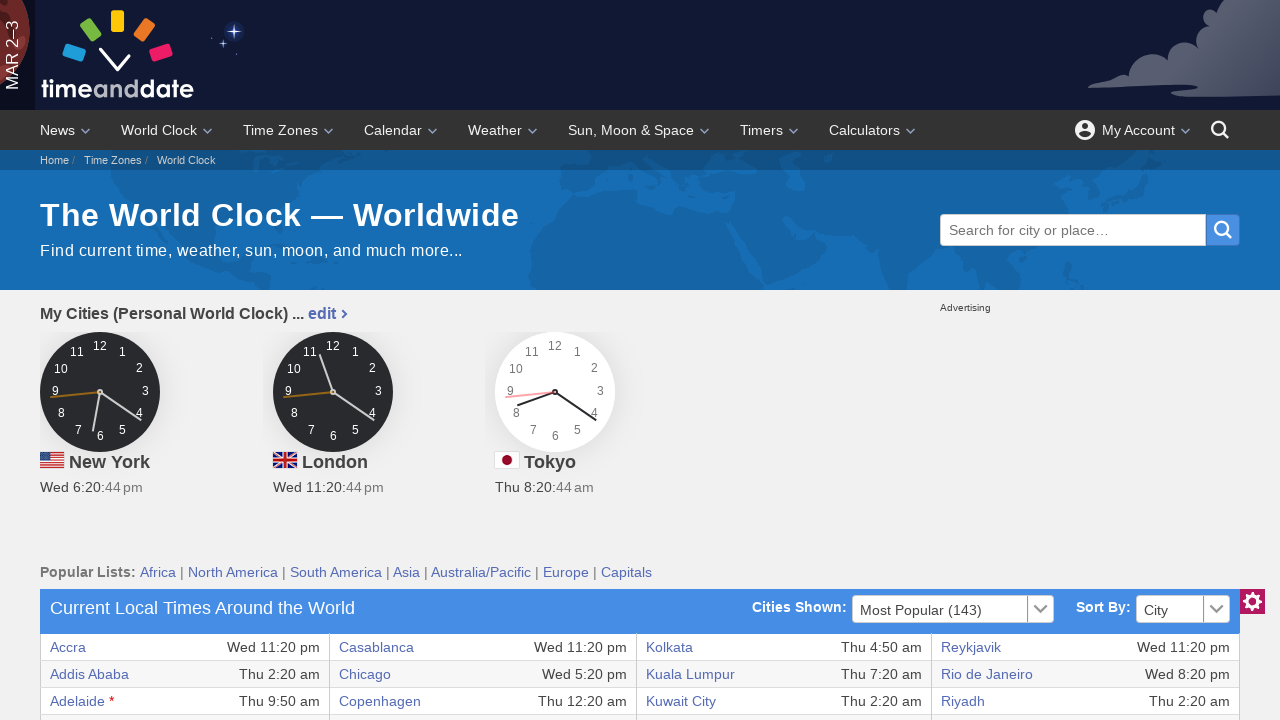

Retrieved text content from table row 16, column 7
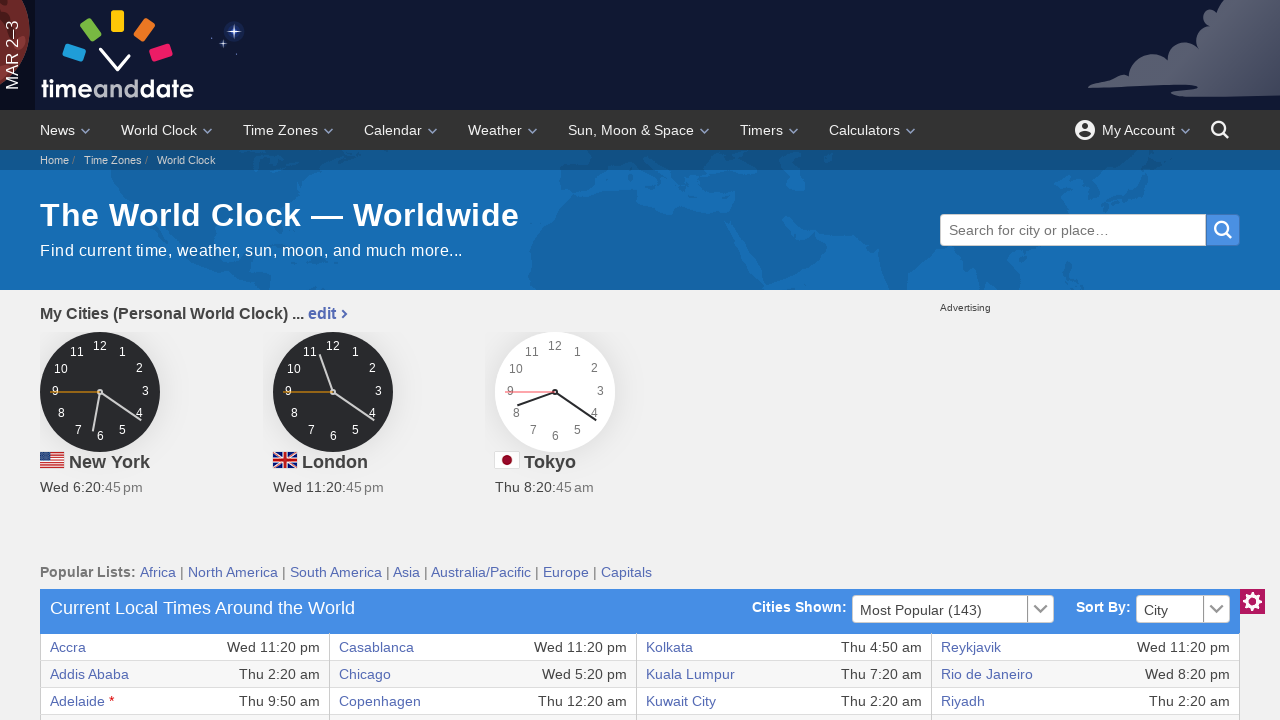

Retrieved text content from table row 16, column 8
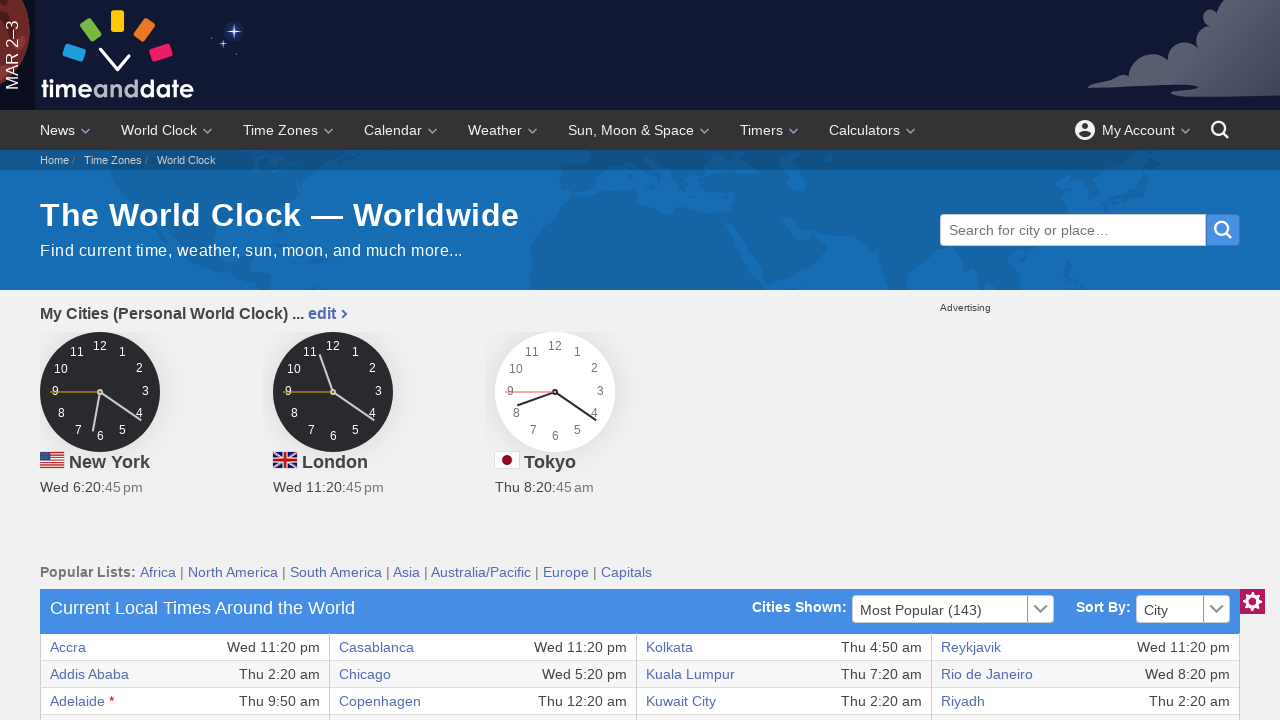

Retrieved text content from table row 17, column 1
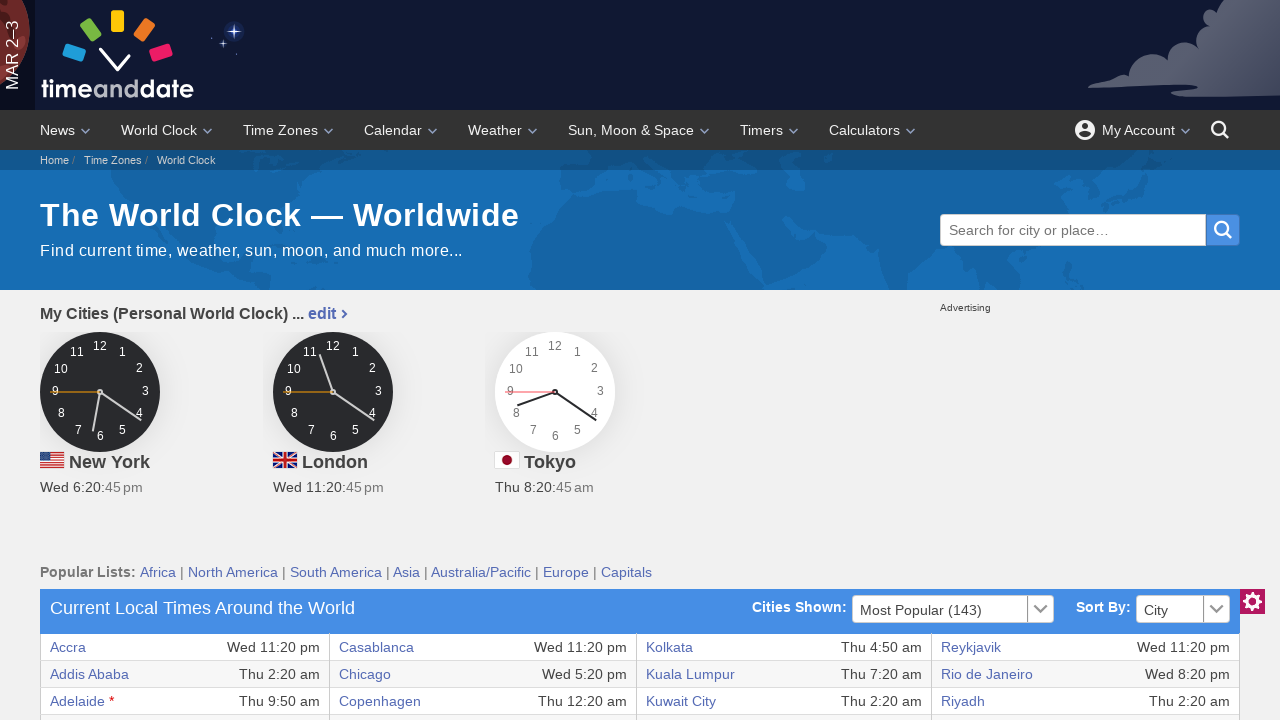

Retrieved text content from table row 17, column 2
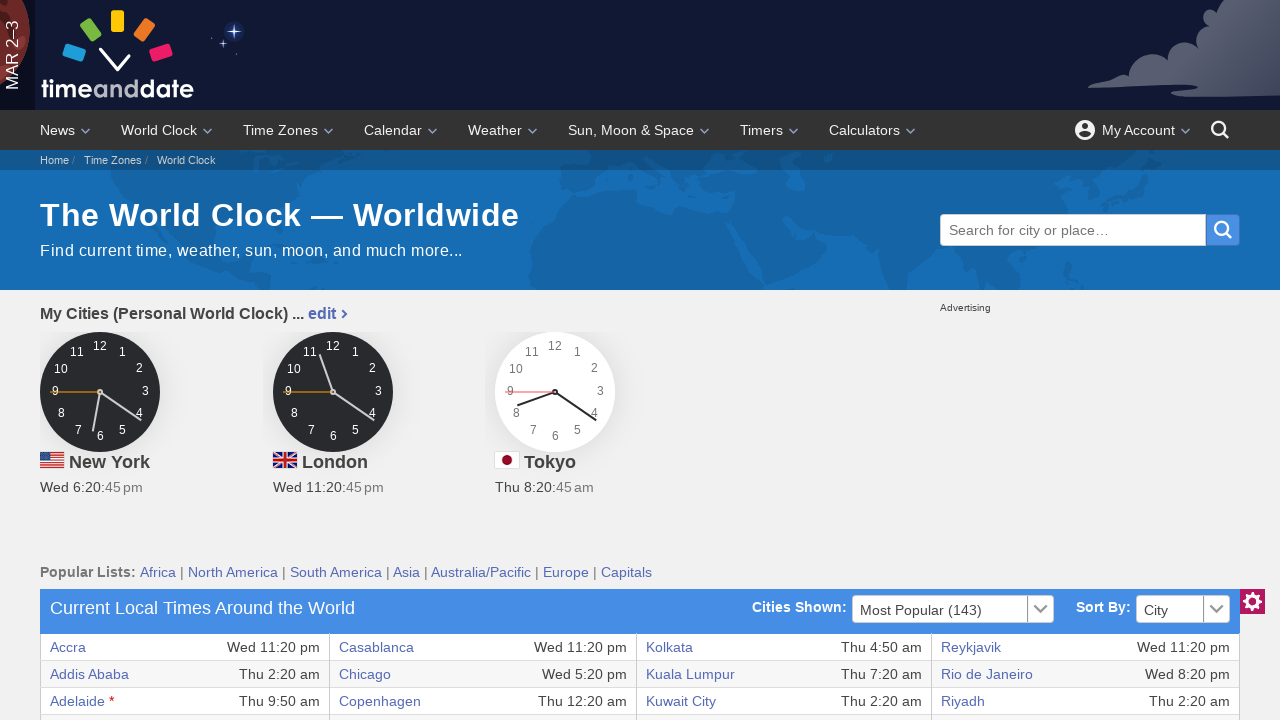

Retrieved text content from table row 17, column 3
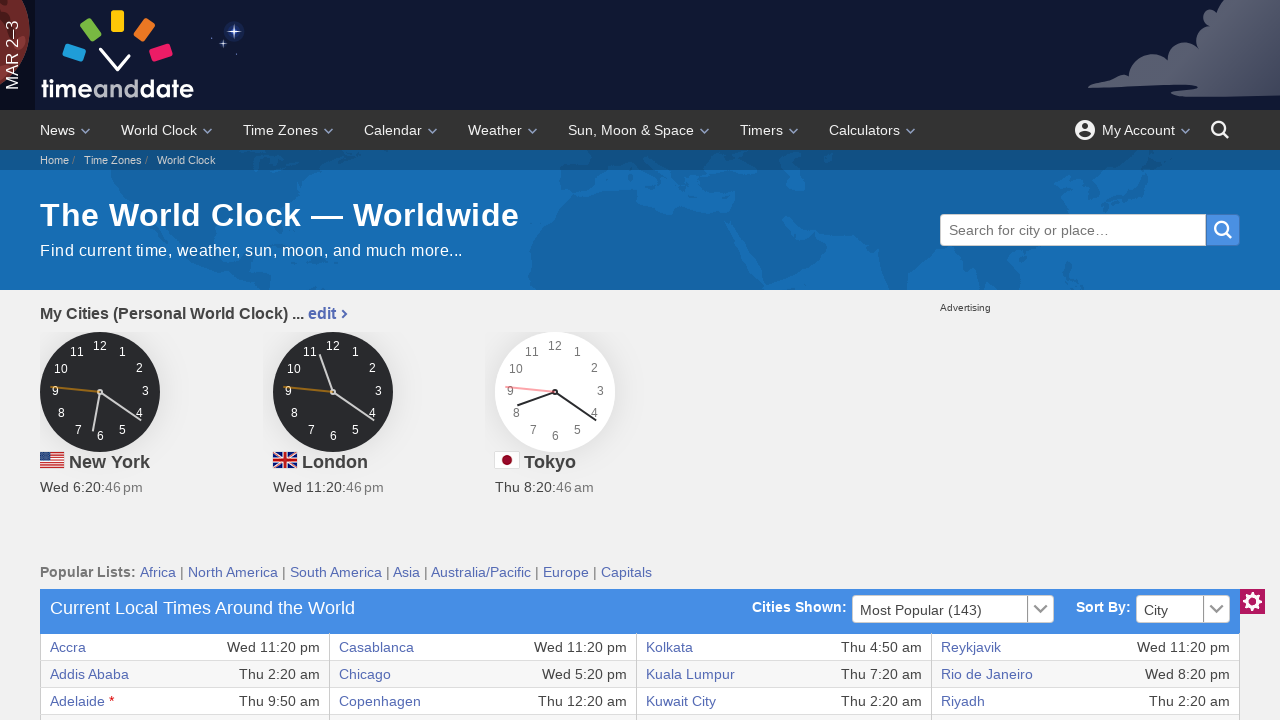

Retrieved text content from table row 17, column 4
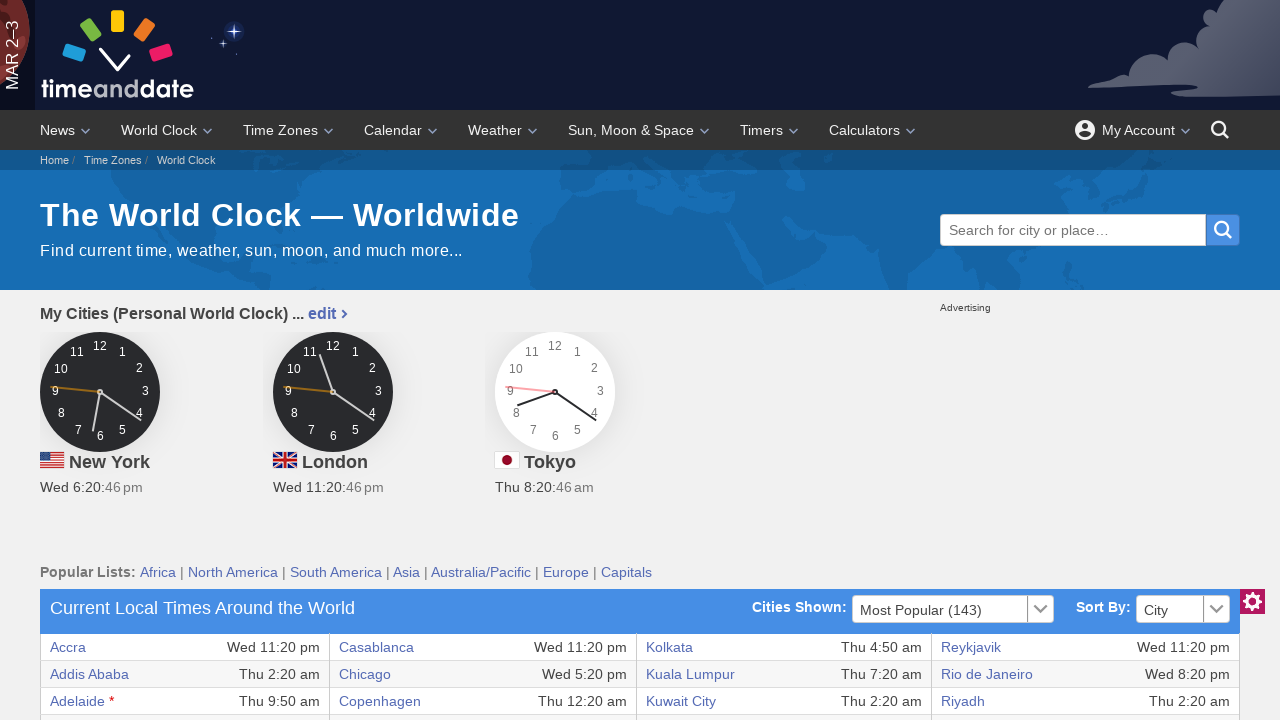

Retrieved text content from table row 17, column 5
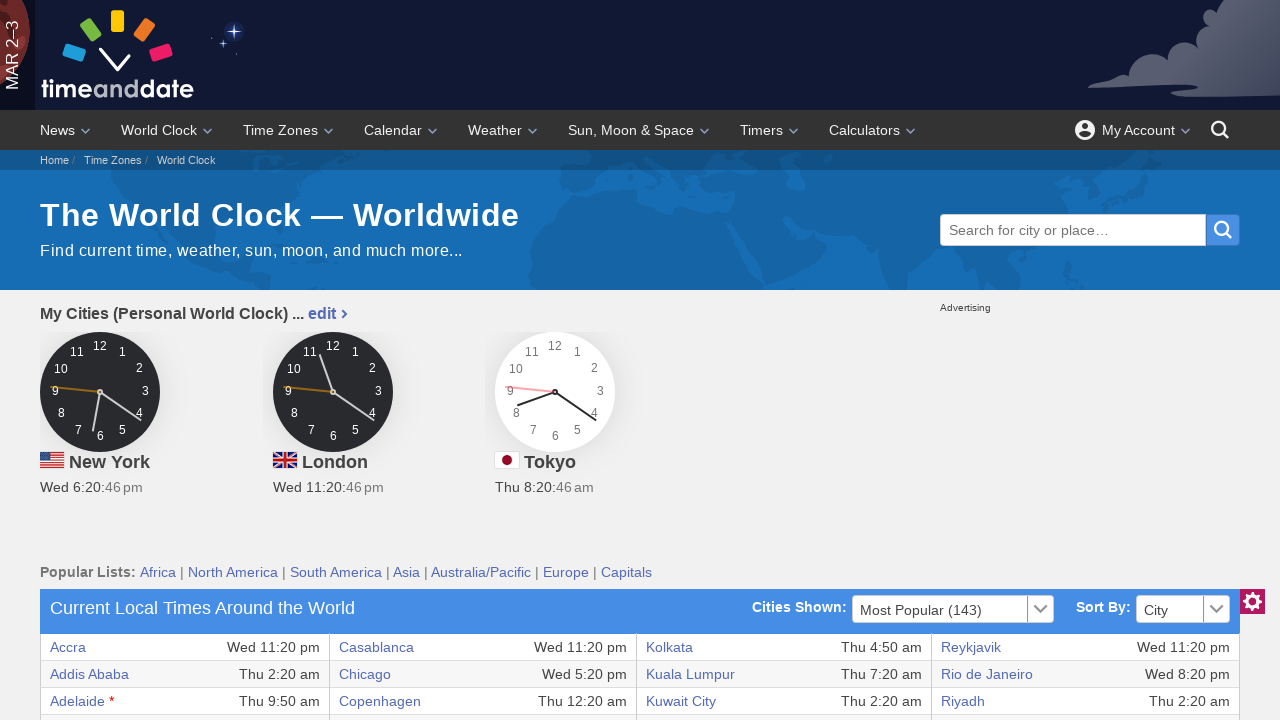

Retrieved text content from table row 17, column 6
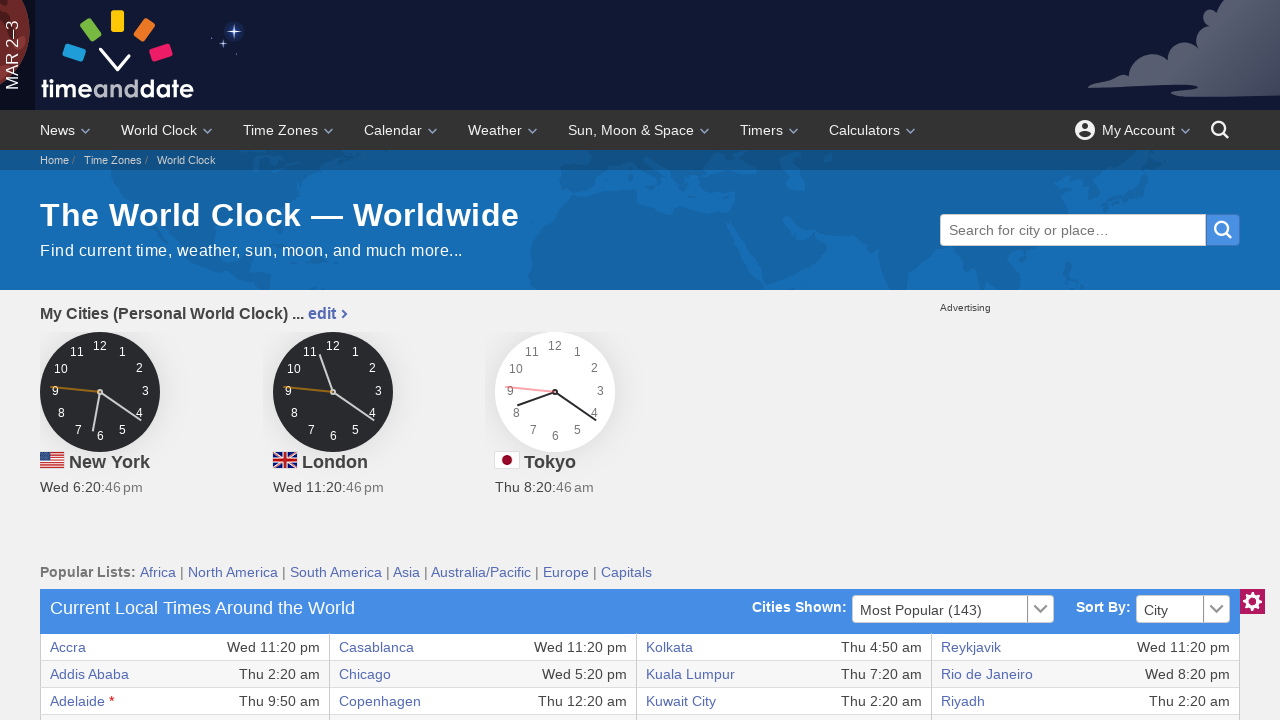

Retrieved text content from table row 17, column 7
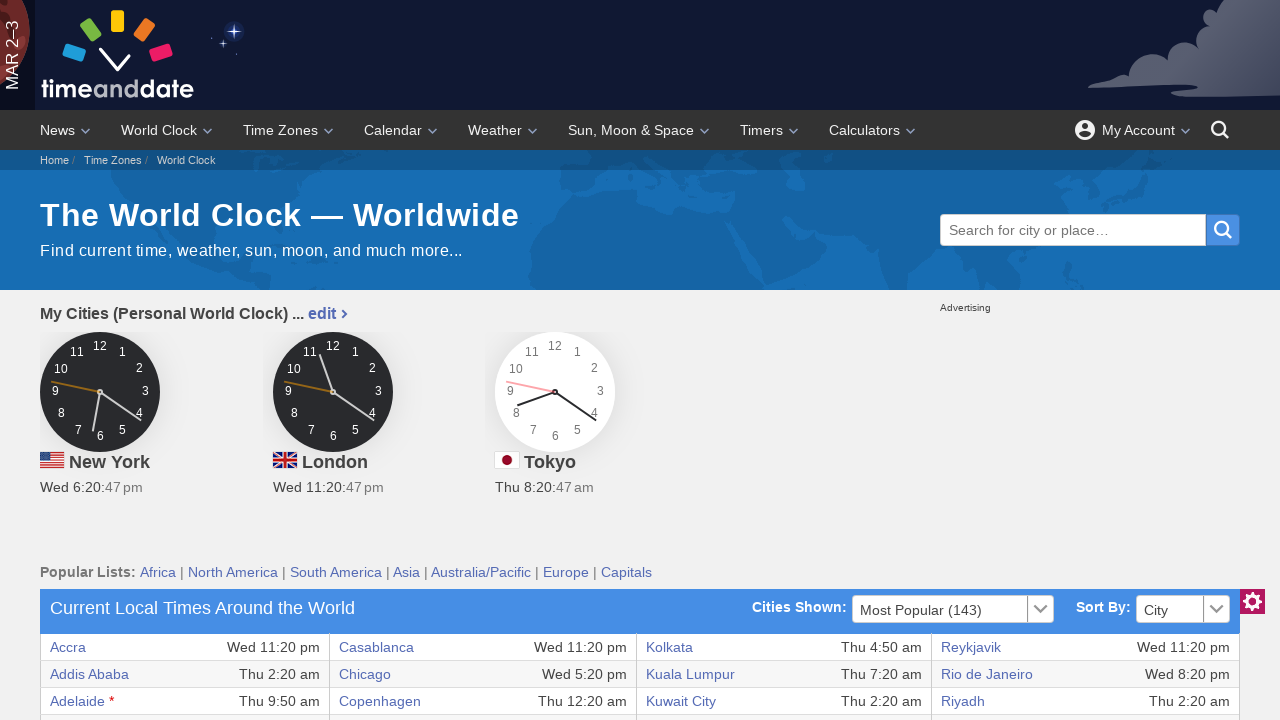

Retrieved text content from table row 17, column 8
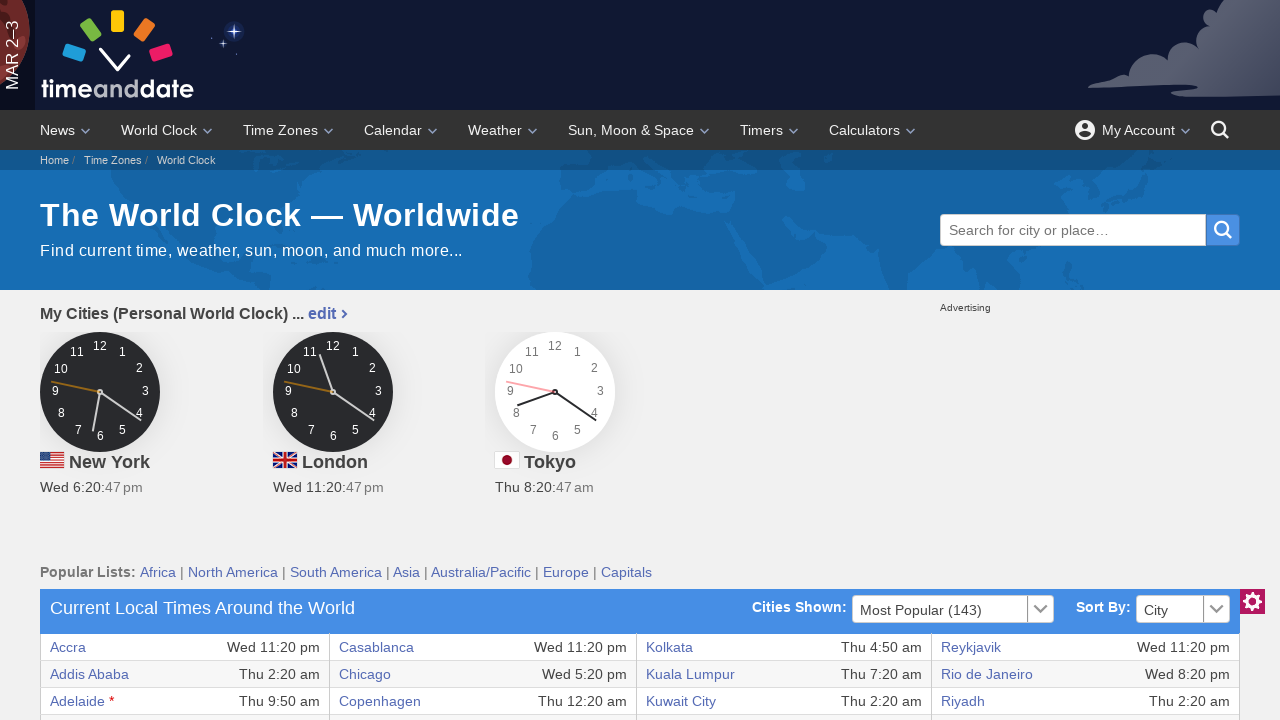

Retrieved text content from table row 18, column 1
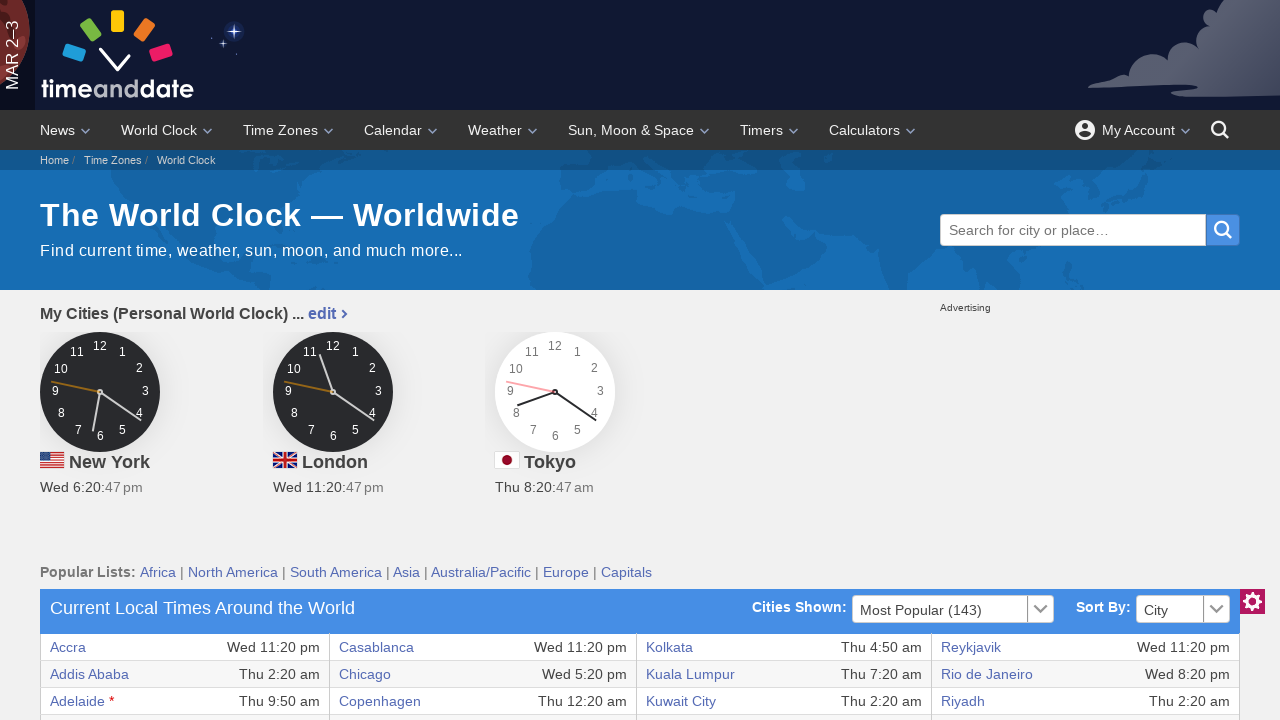

Retrieved text content from table row 18, column 2
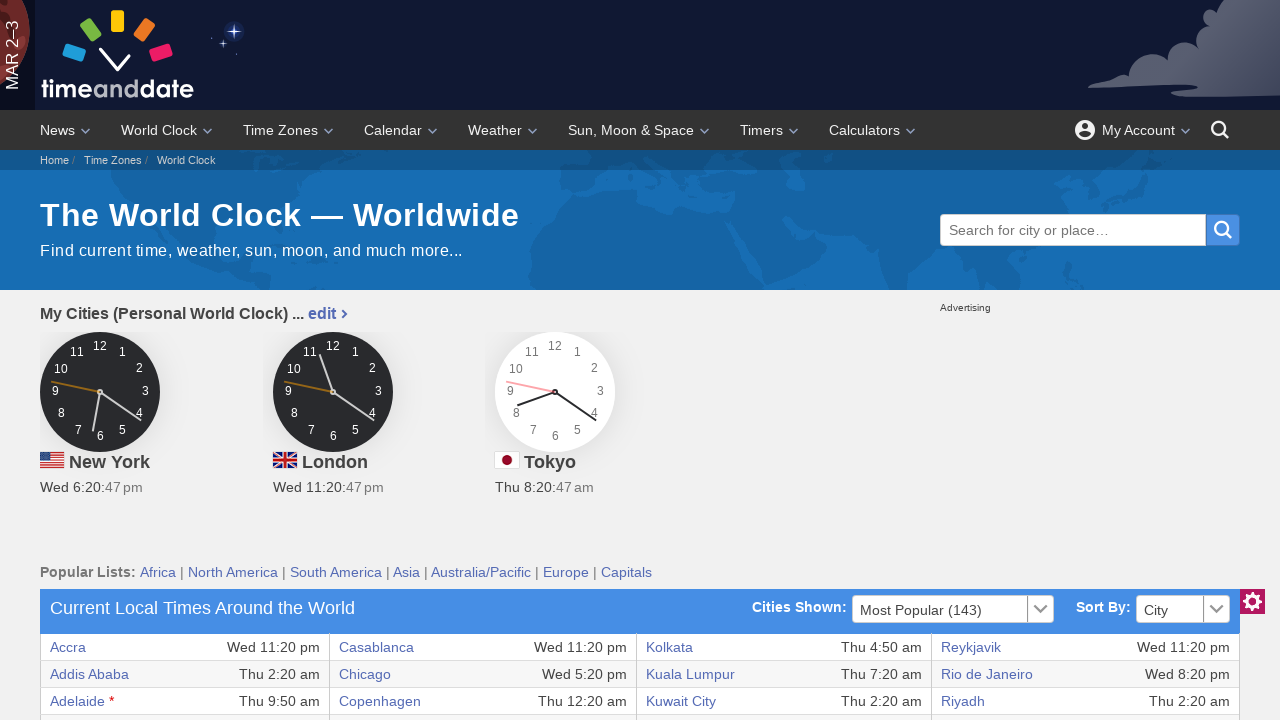

Retrieved text content from table row 18, column 3
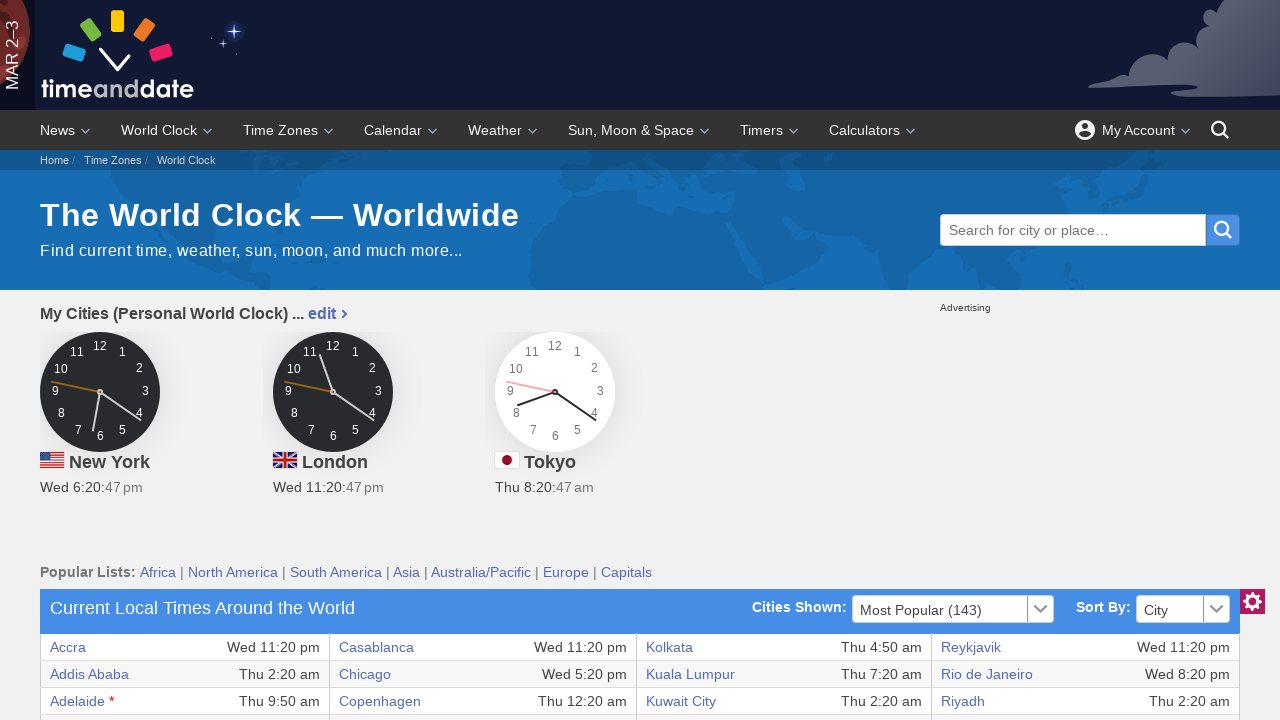

Retrieved text content from table row 18, column 4
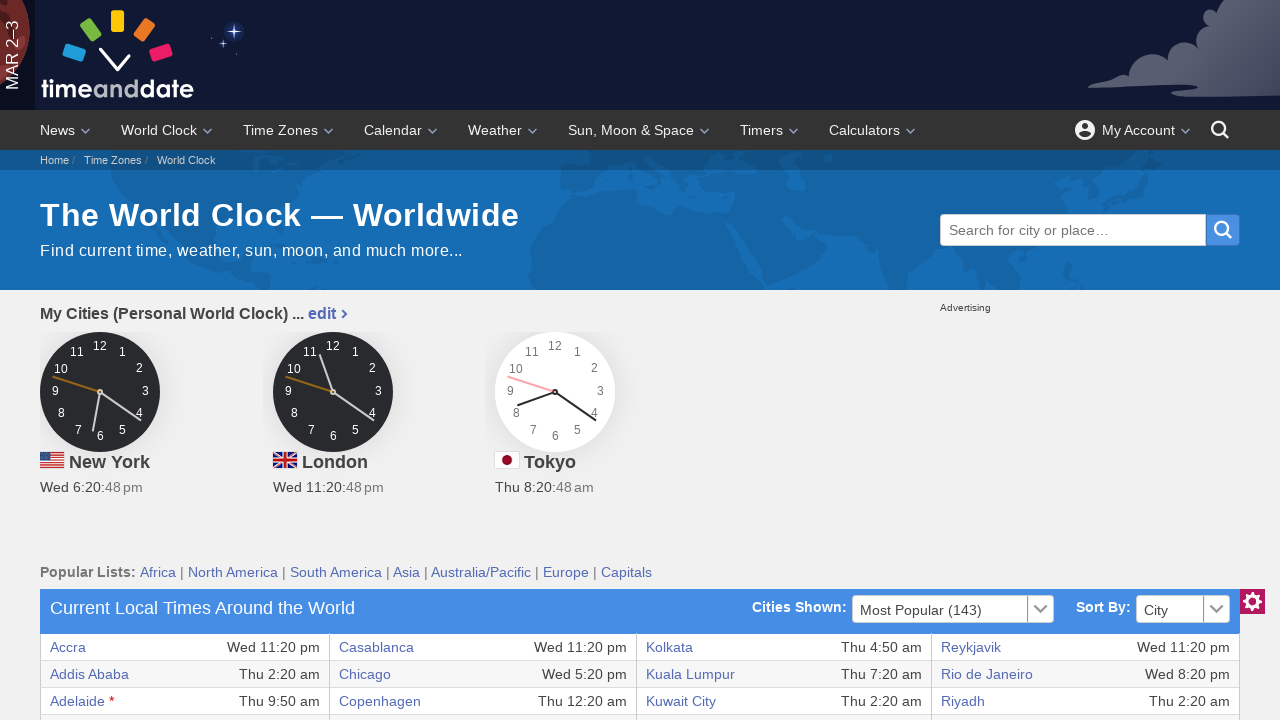

Retrieved text content from table row 18, column 5
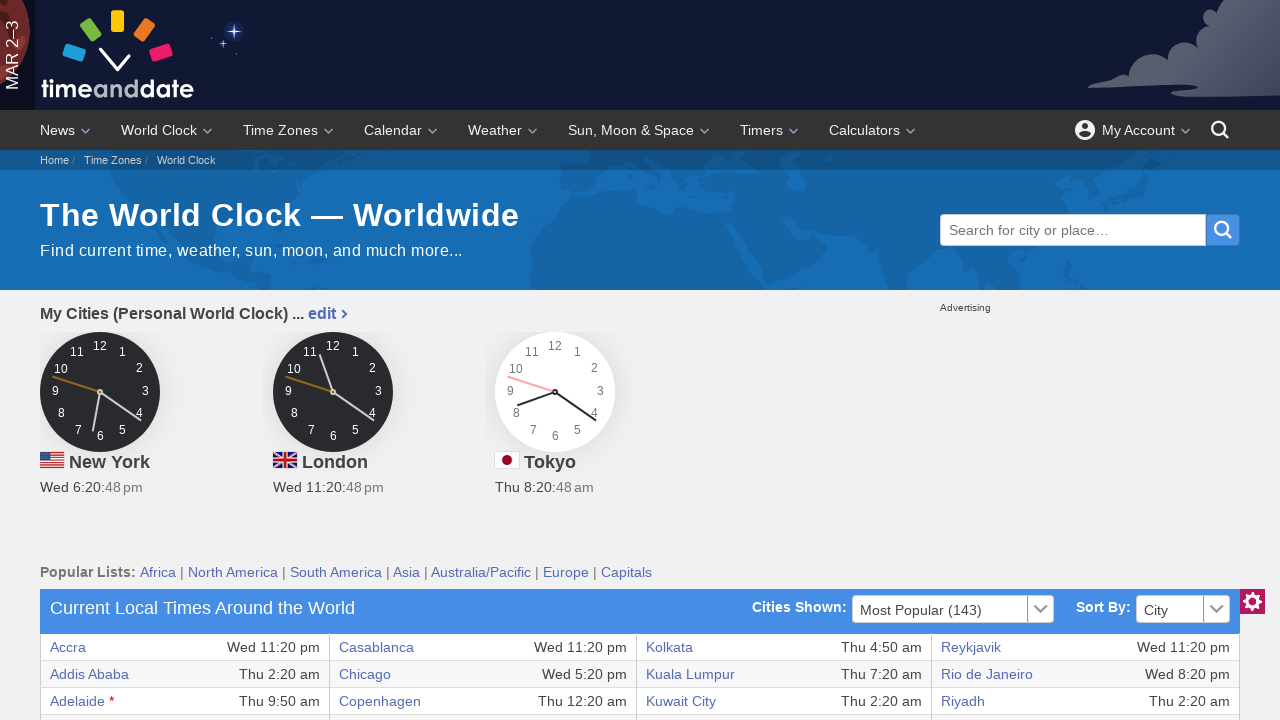

Retrieved text content from table row 18, column 6
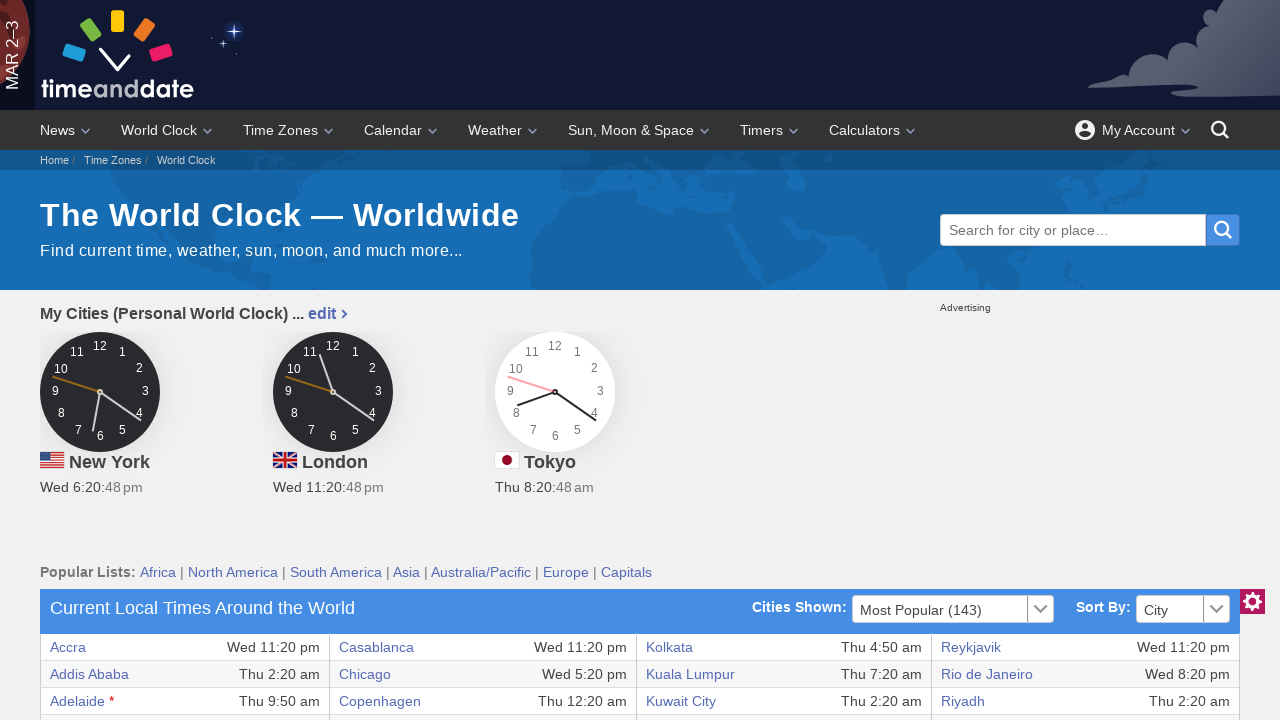

Retrieved text content from table row 18, column 7
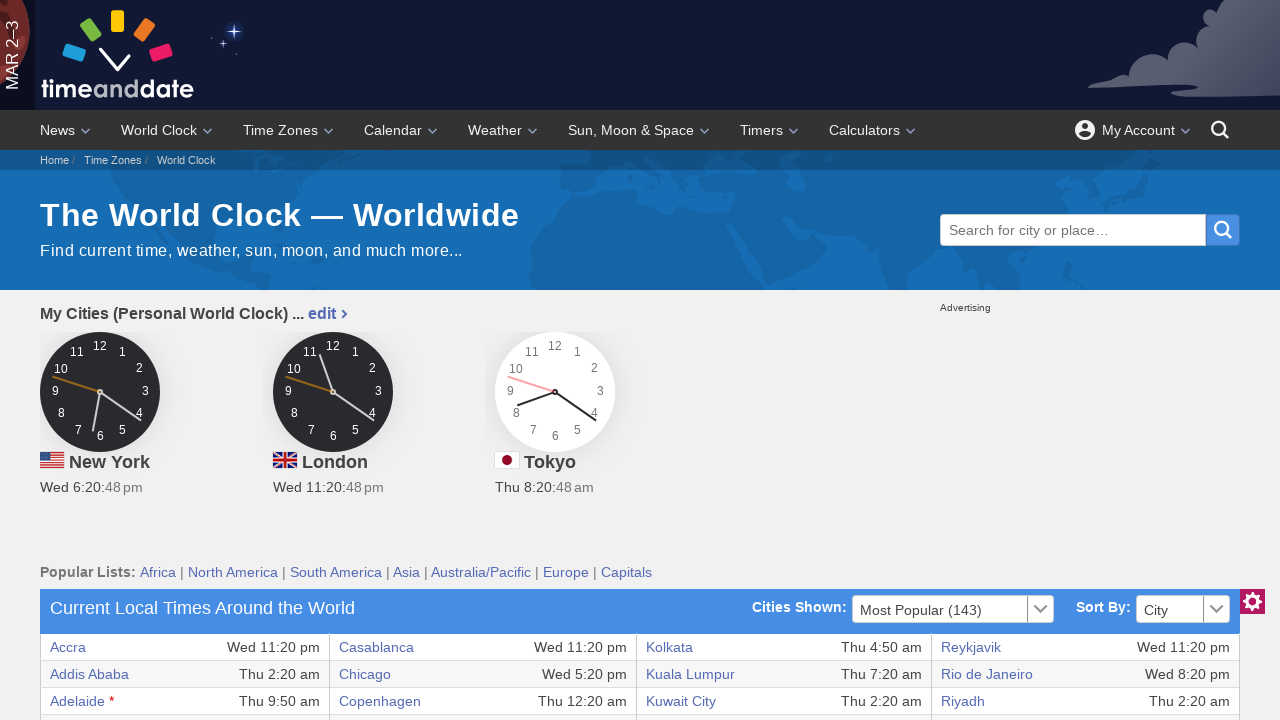

Retrieved text content from table row 18, column 8
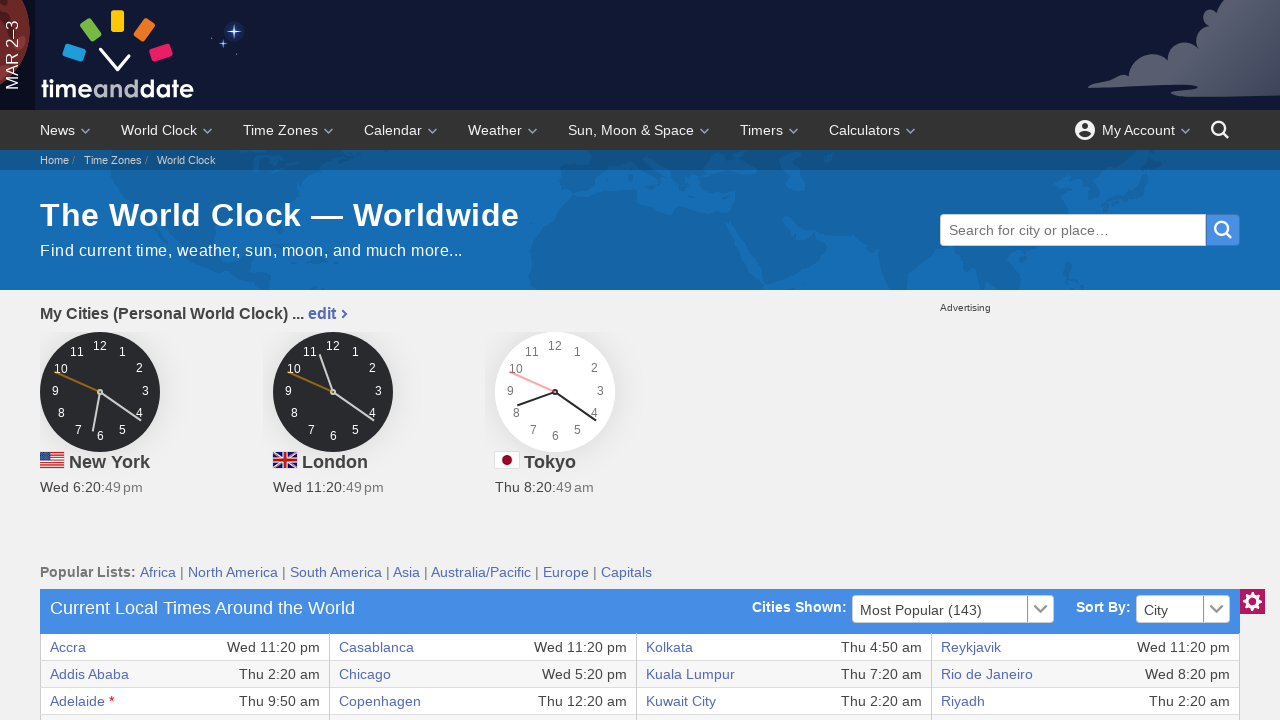

Retrieved text content from table row 19, column 1
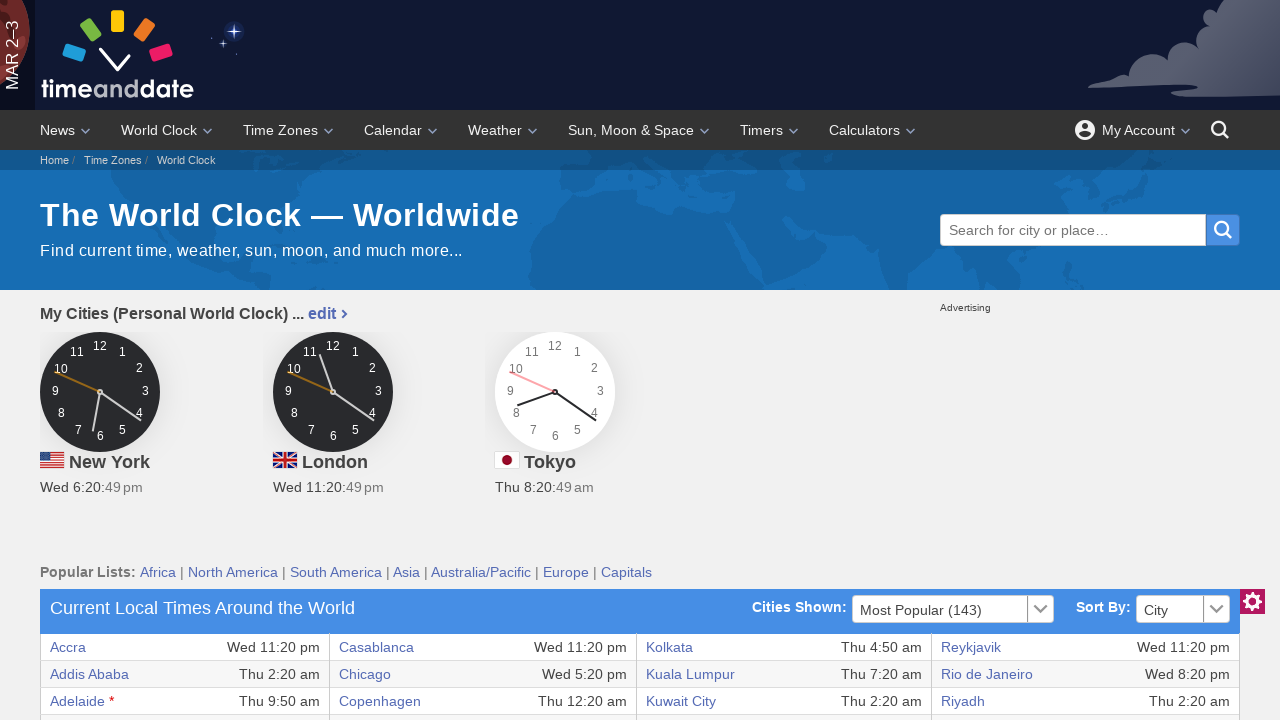

Retrieved text content from table row 19, column 2
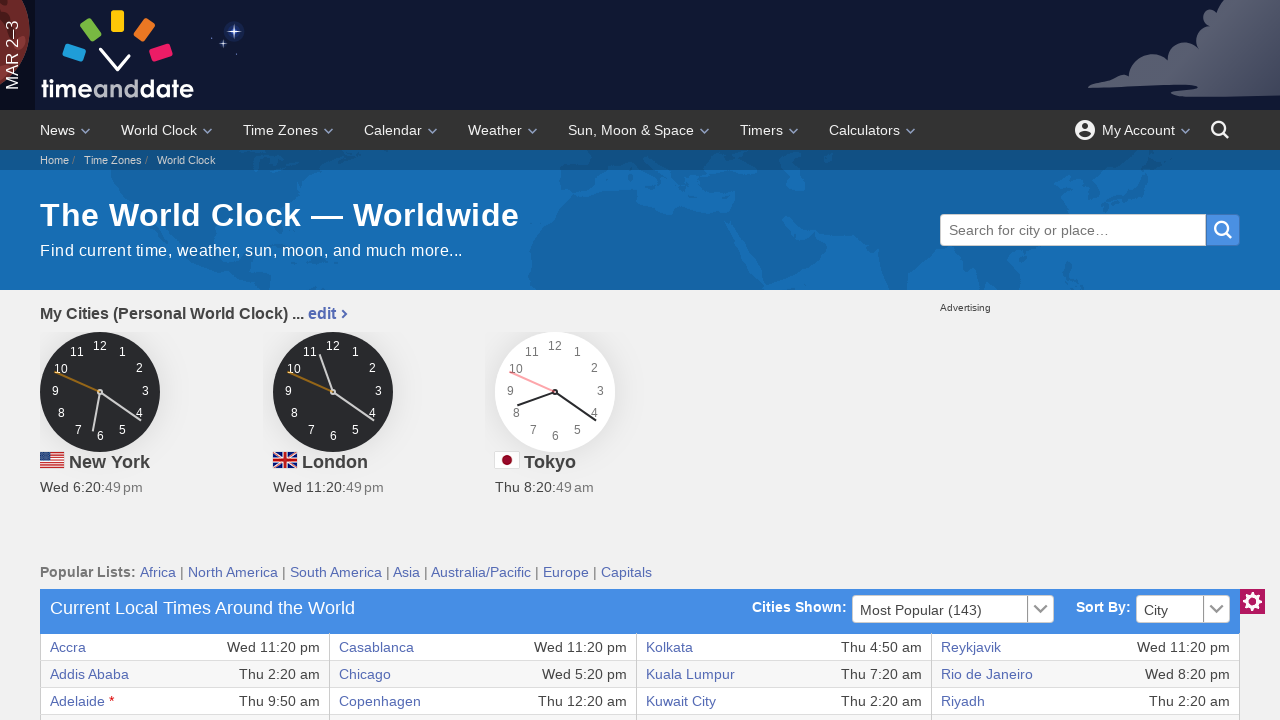

Retrieved text content from table row 19, column 3
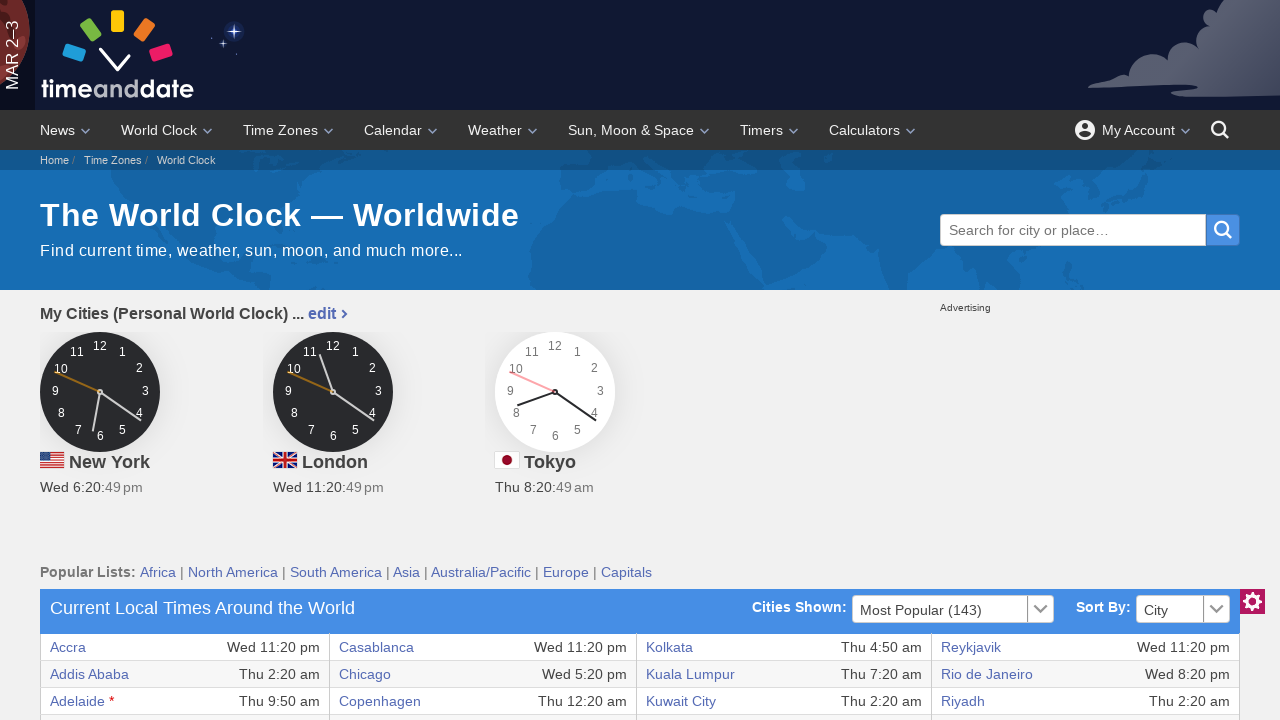

Retrieved text content from table row 19, column 4
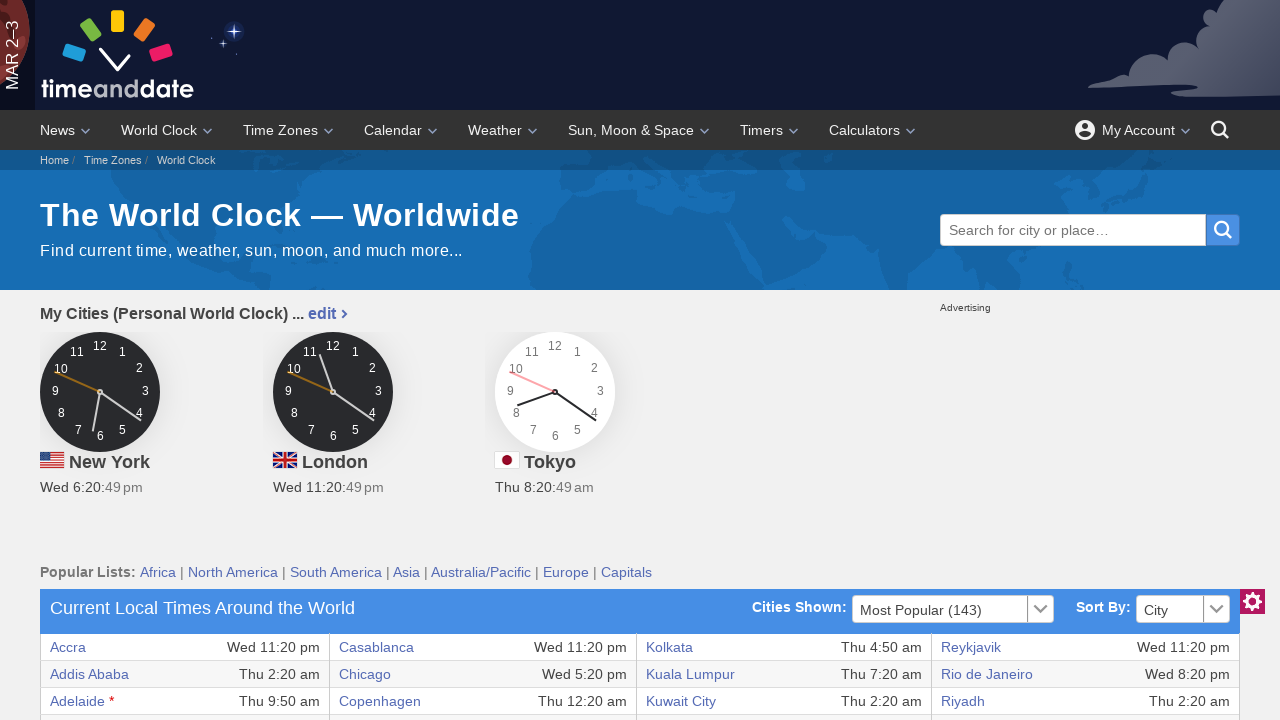

Retrieved text content from table row 19, column 5
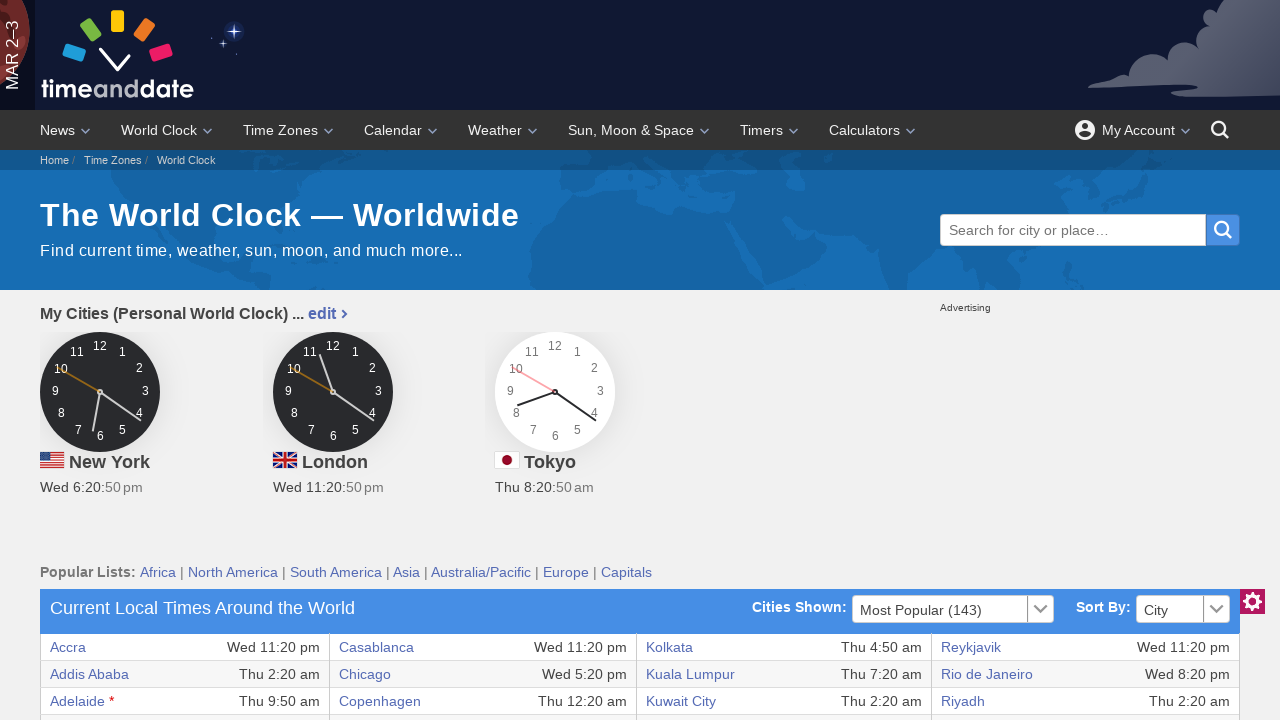

Retrieved text content from table row 19, column 6
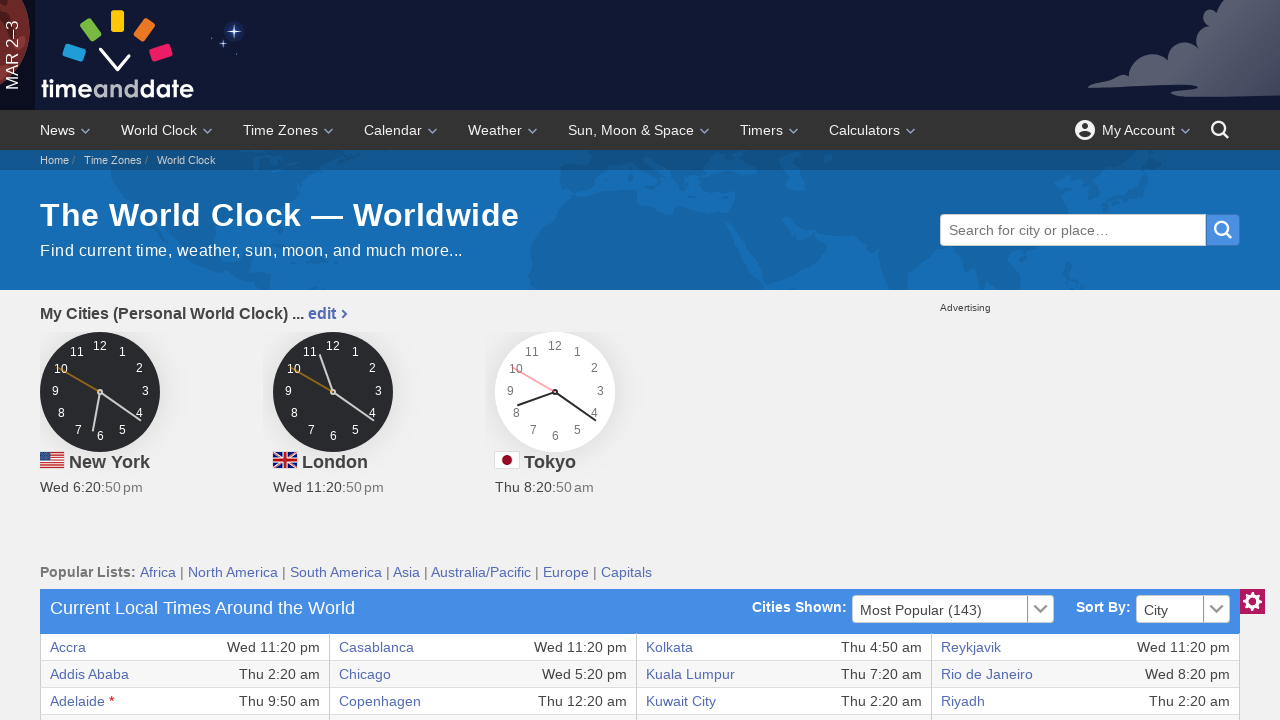

Retrieved text content from table row 19, column 7
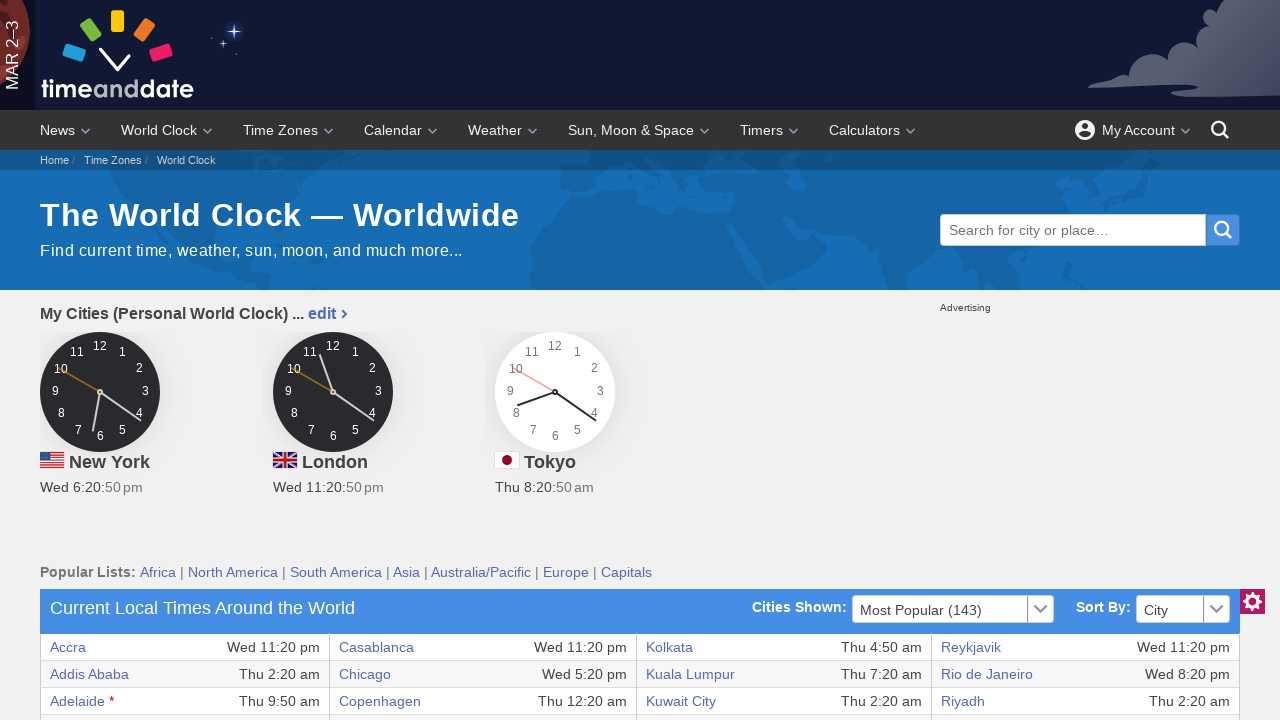

Retrieved text content from table row 19, column 8
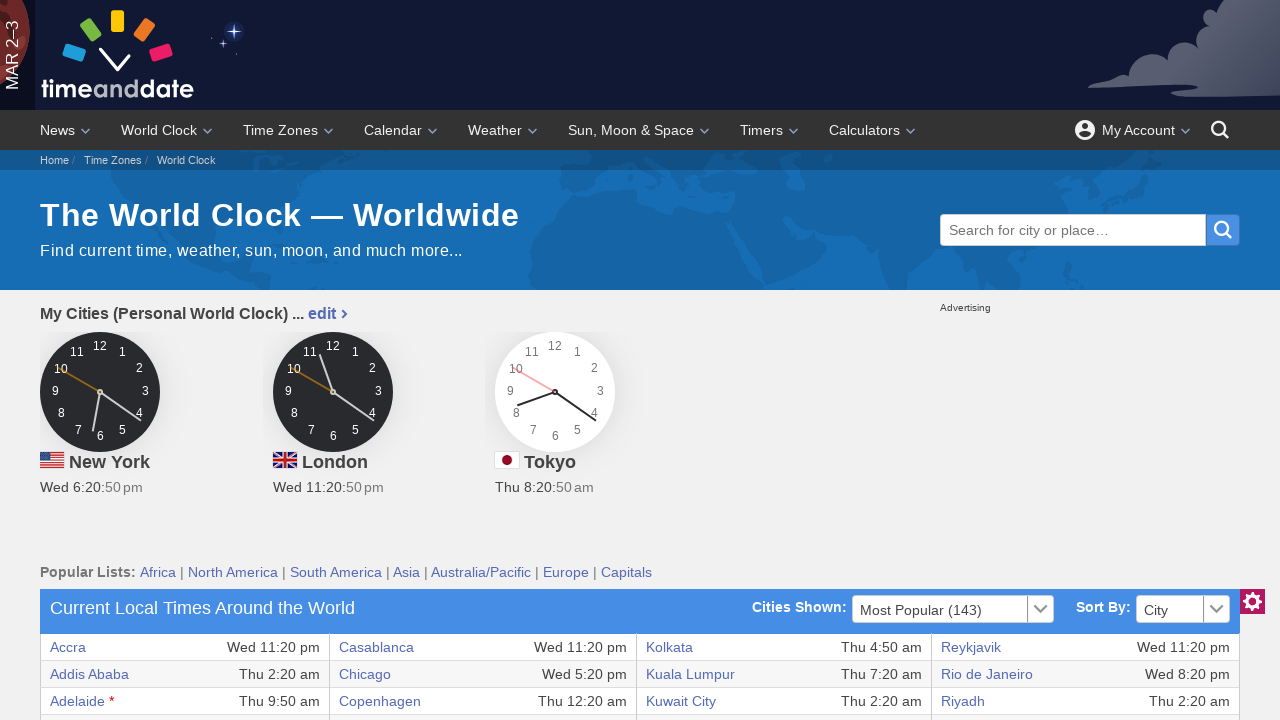

Retrieved text content from table row 20, column 1
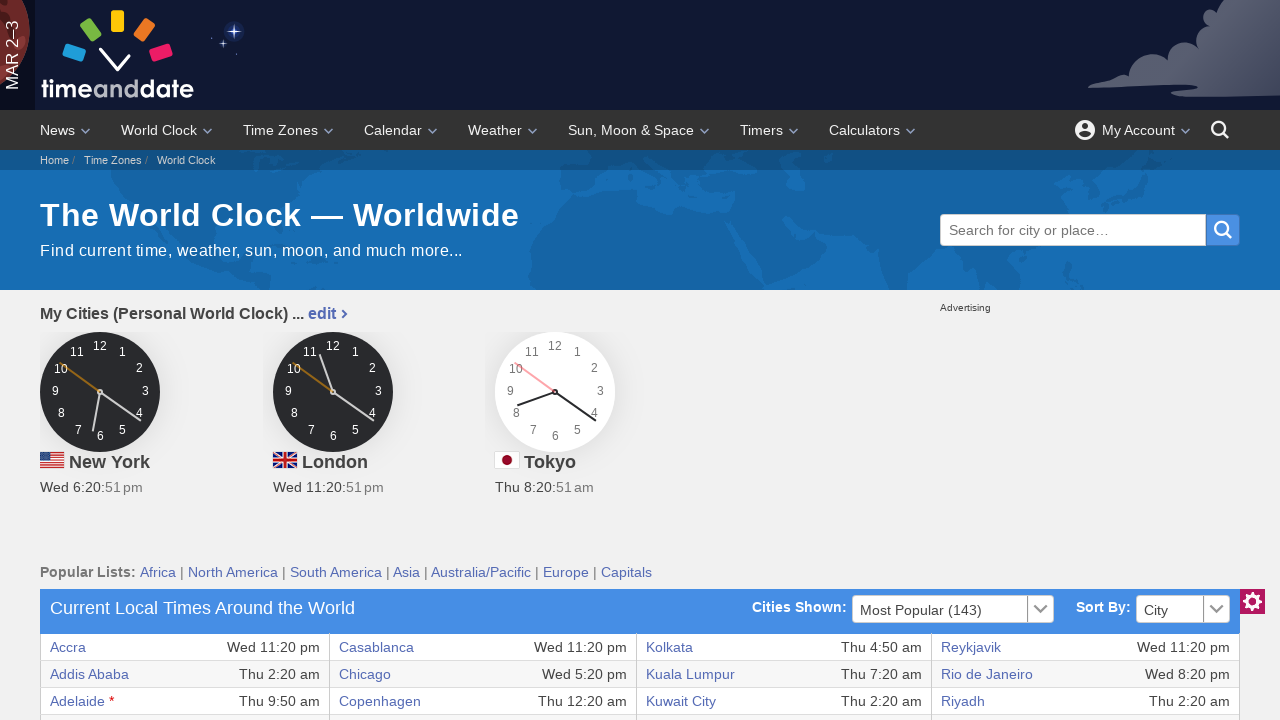

Retrieved text content from table row 20, column 2
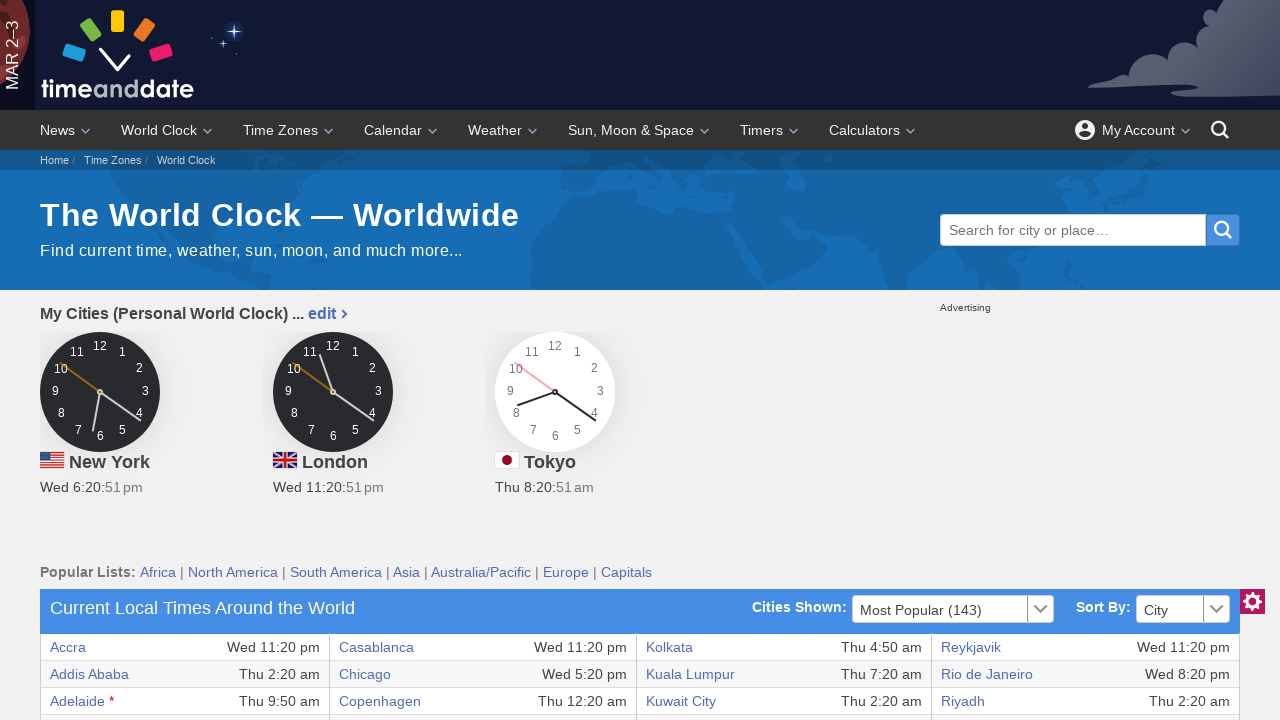

Retrieved text content from table row 20, column 3
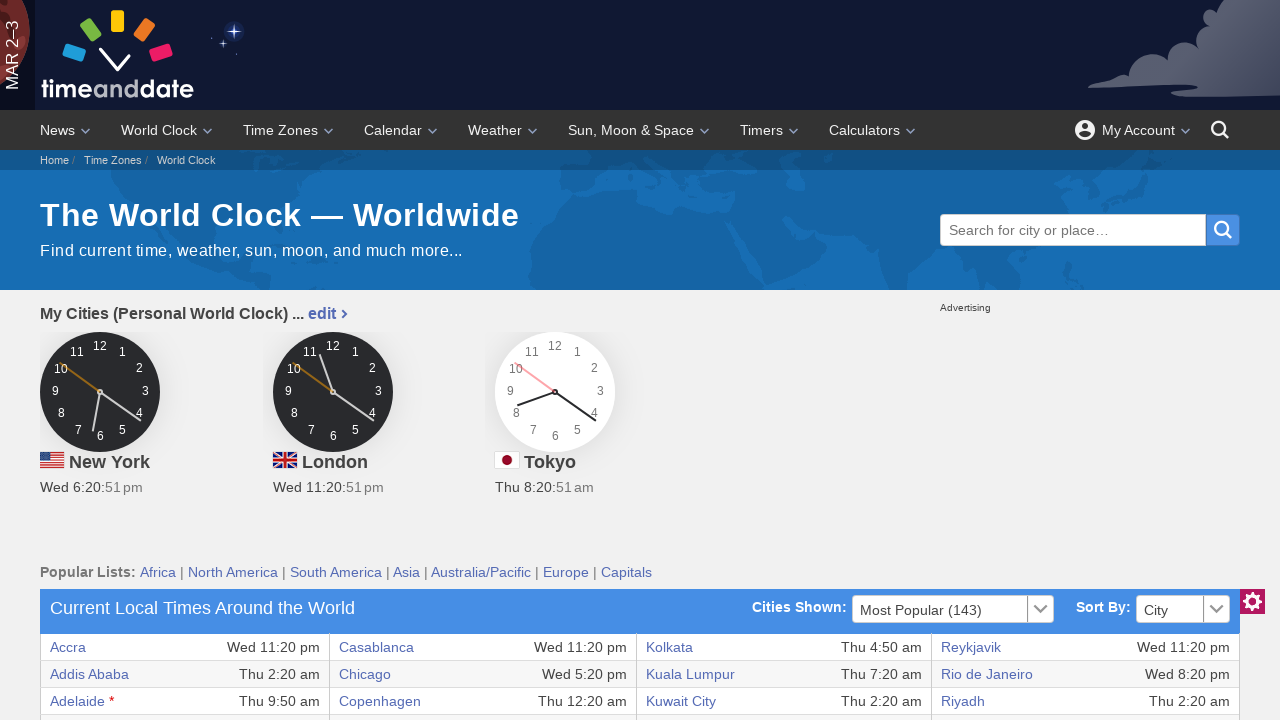

Retrieved text content from table row 20, column 4
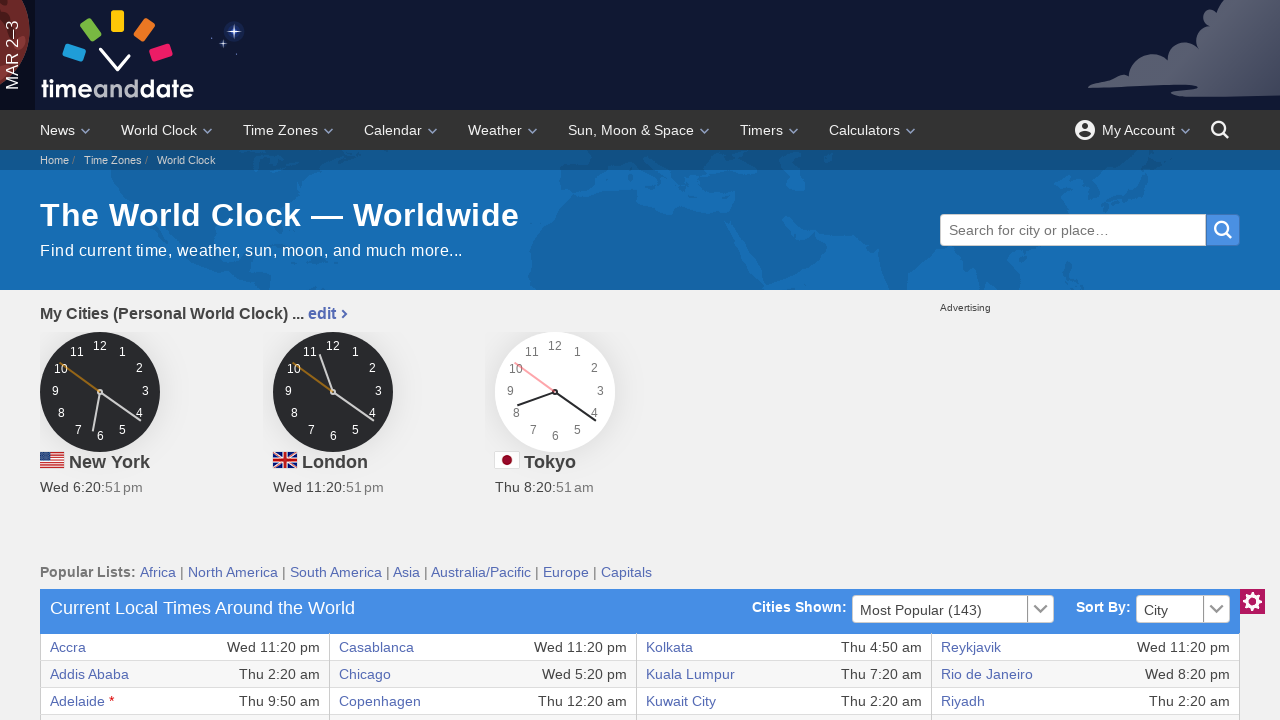

Retrieved text content from table row 20, column 5
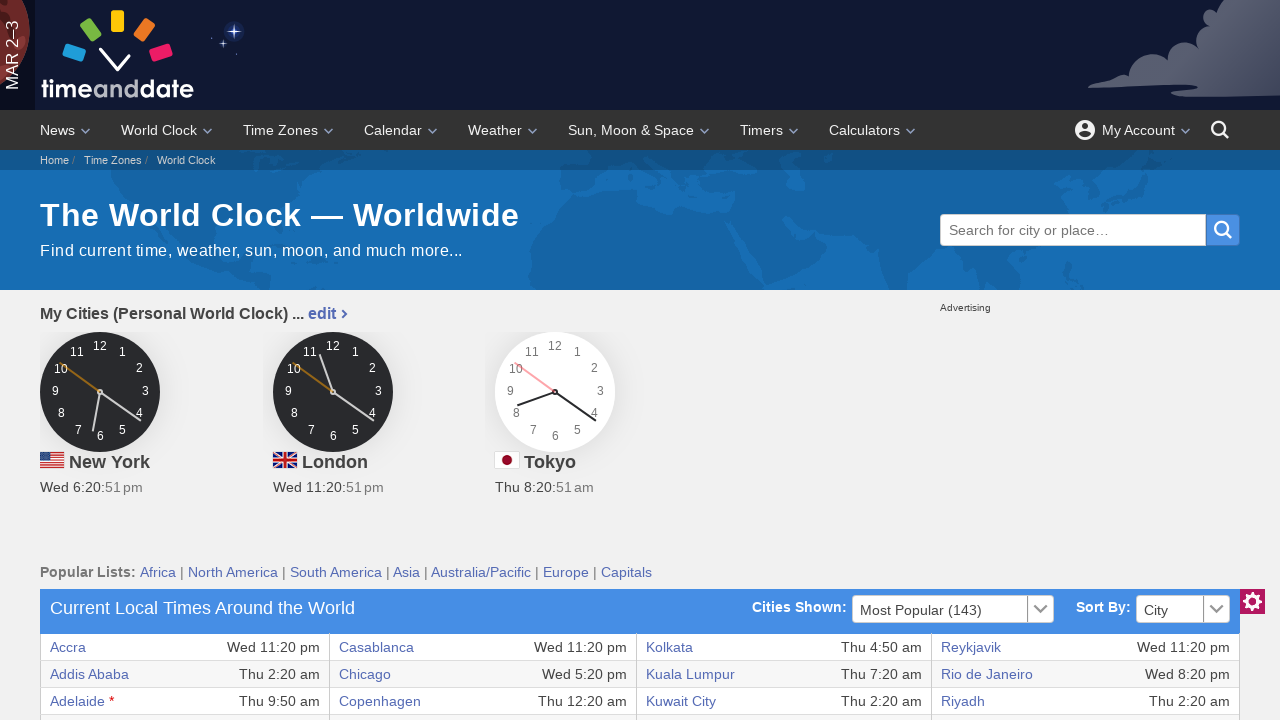

Retrieved text content from table row 20, column 6
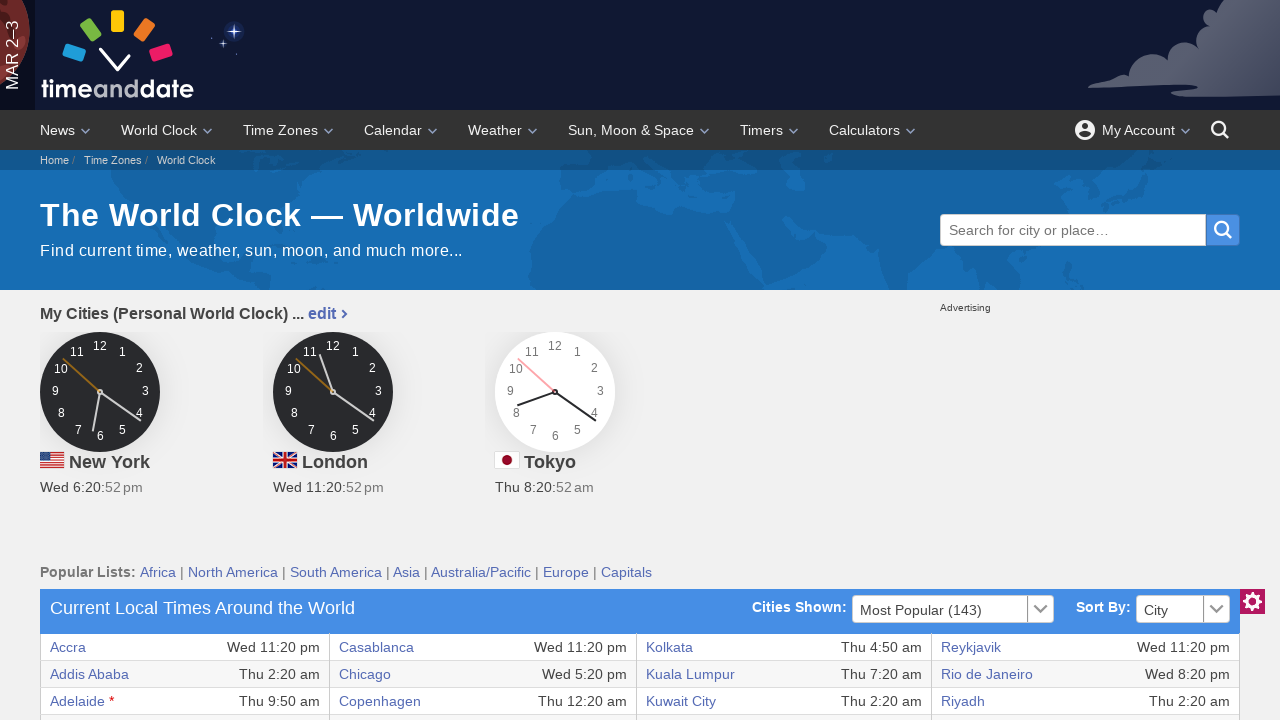

Retrieved text content from table row 20, column 7
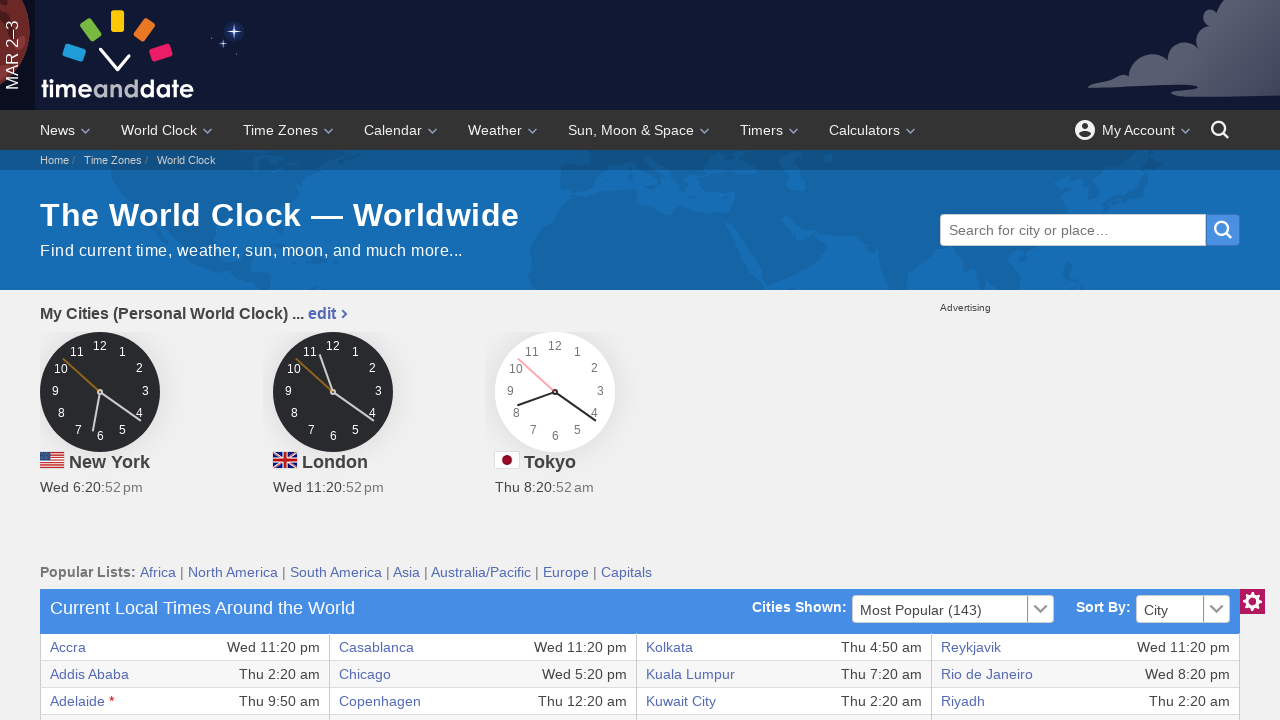

Retrieved text content from table row 20, column 8
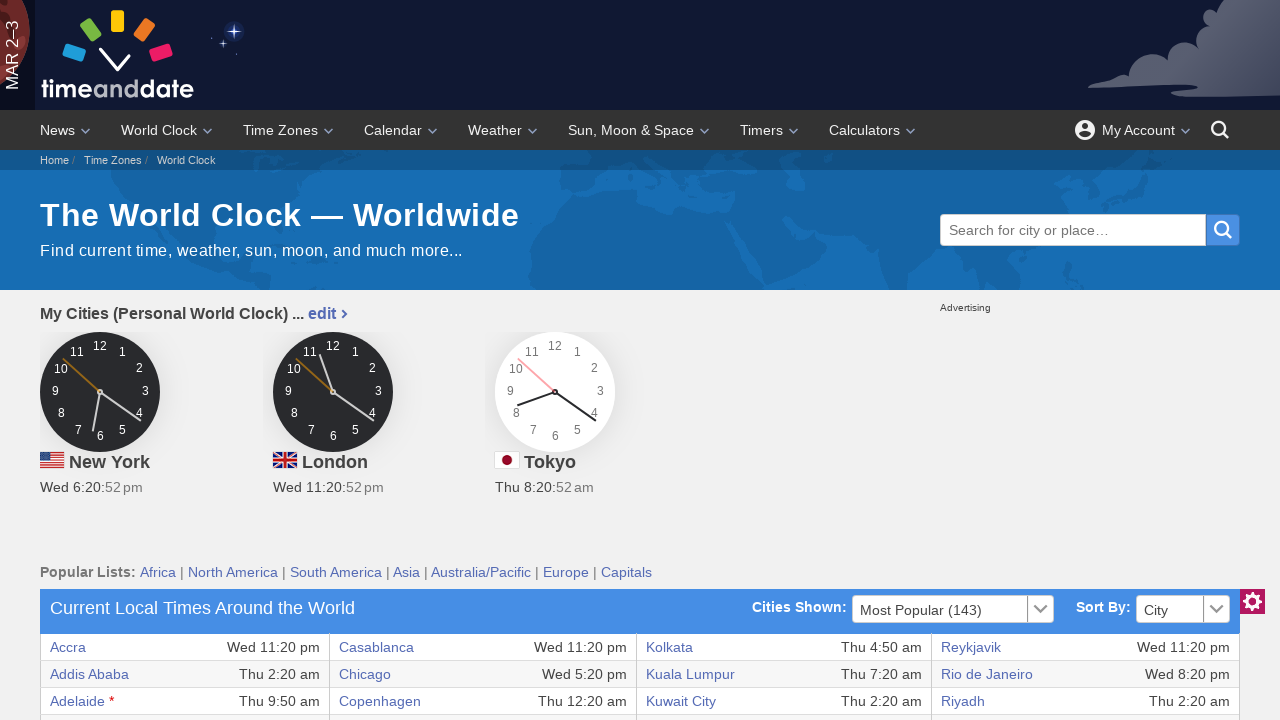

Retrieved text content from table row 21, column 1
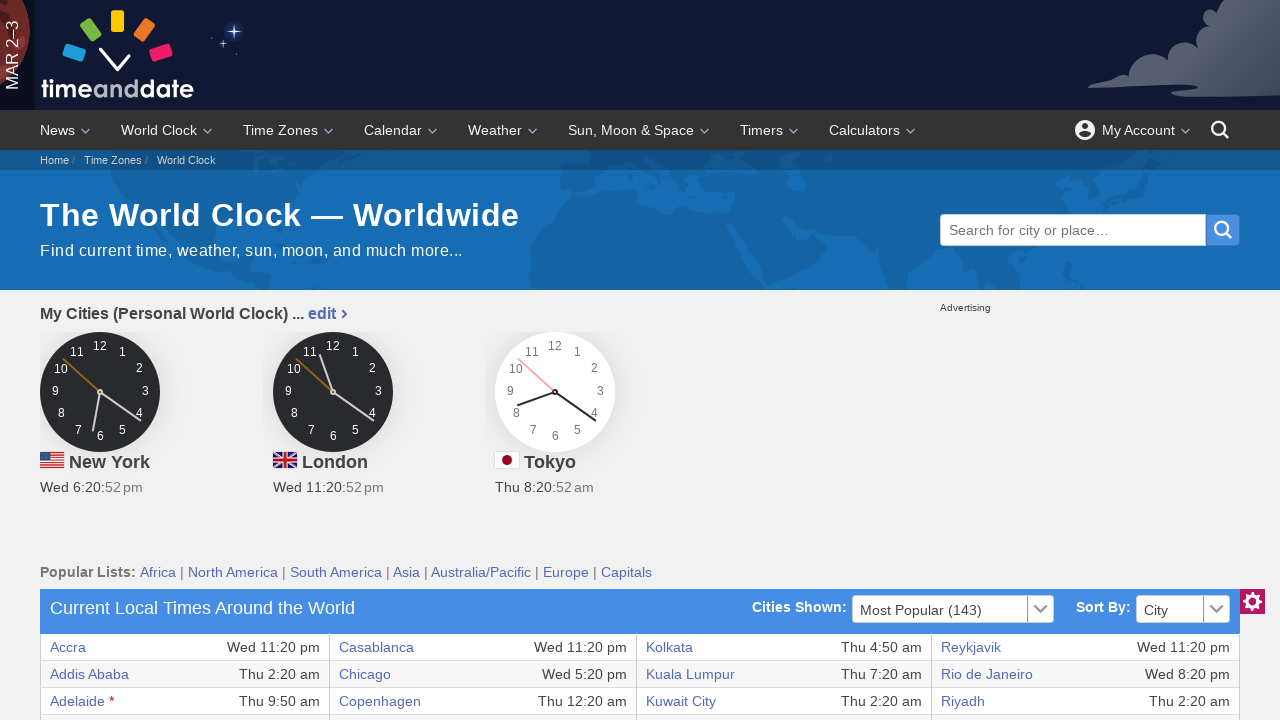

Retrieved text content from table row 21, column 2
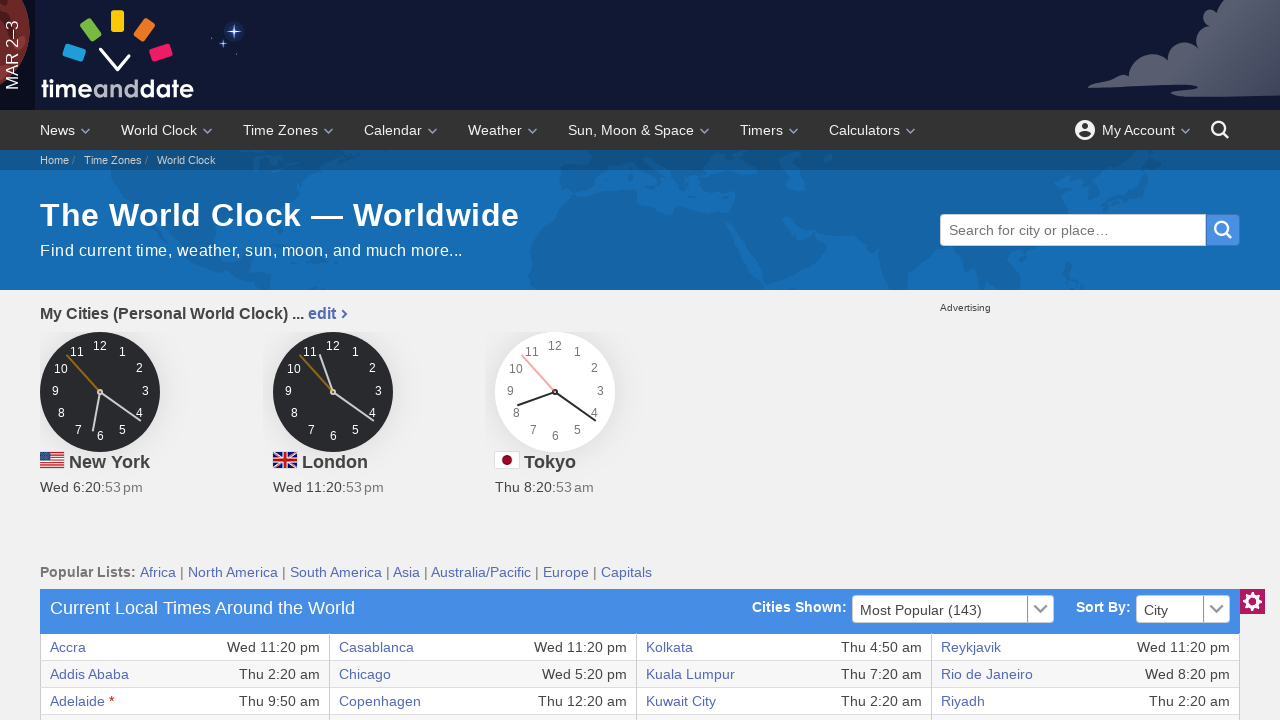

Retrieved text content from table row 21, column 3
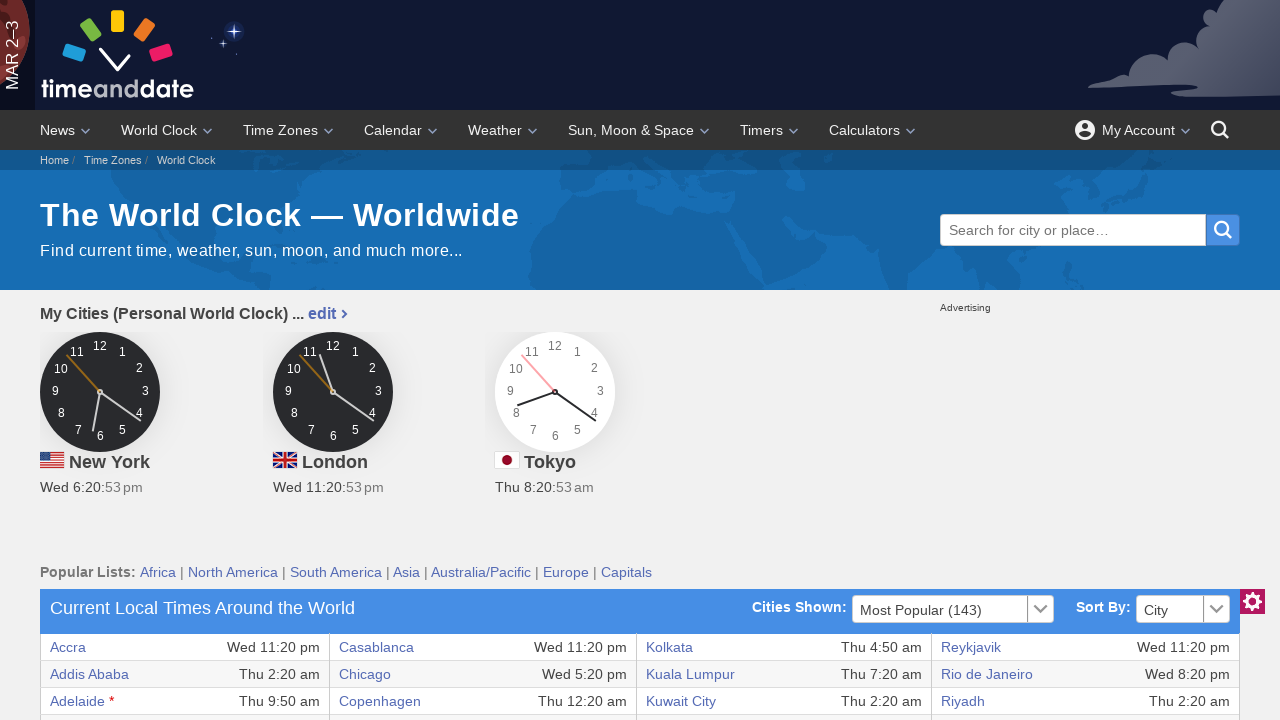

Retrieved text content from table row 21, column 4
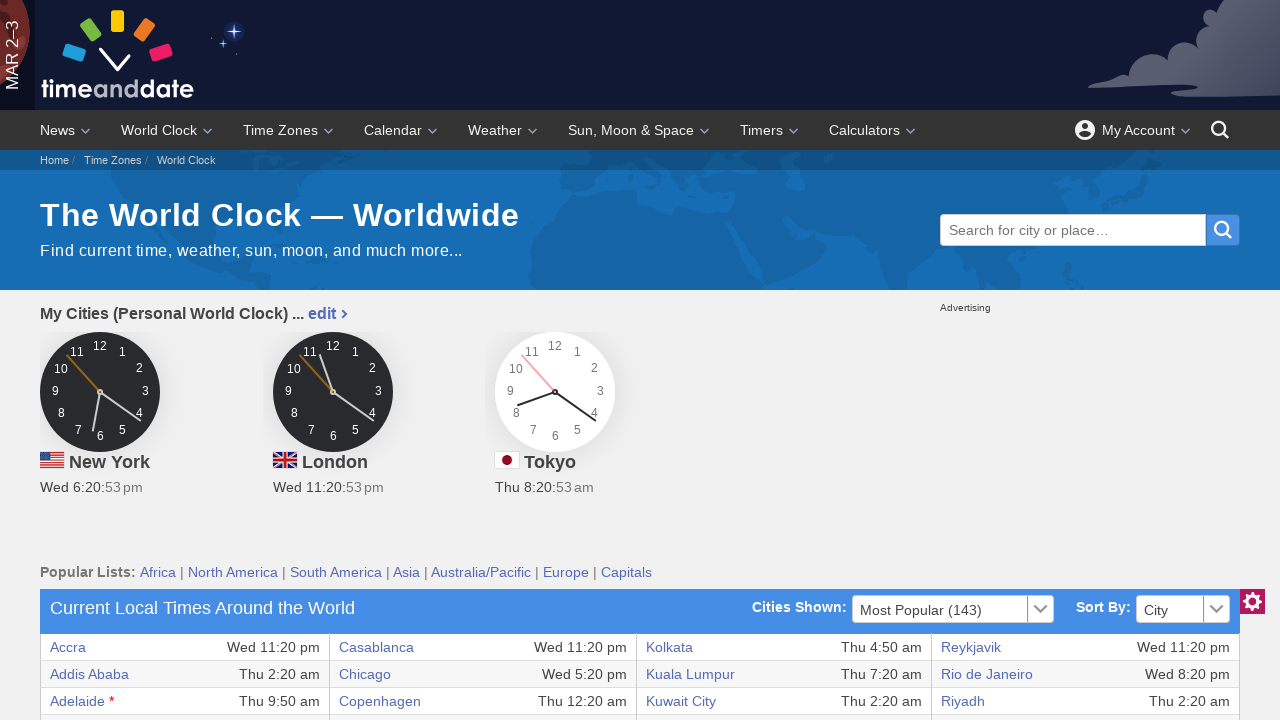

Retrieved text content from table row 21, column 5
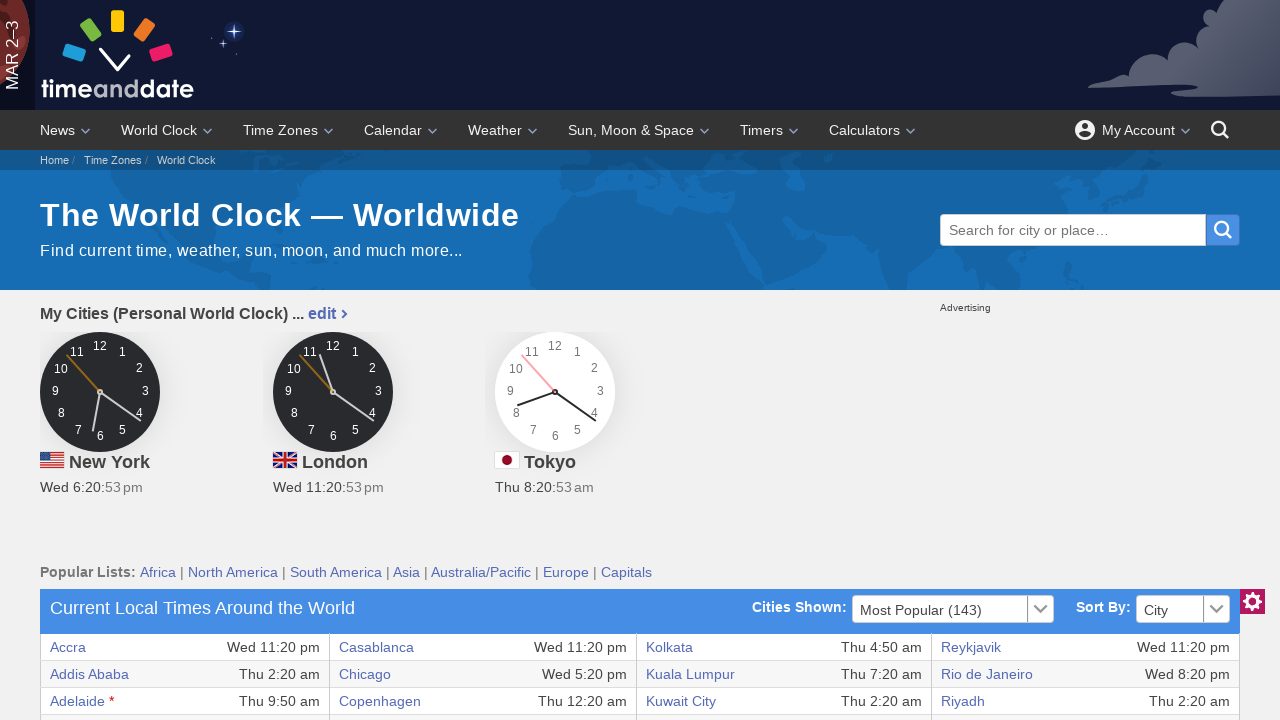

Retrieved text content from table row 21, column 6
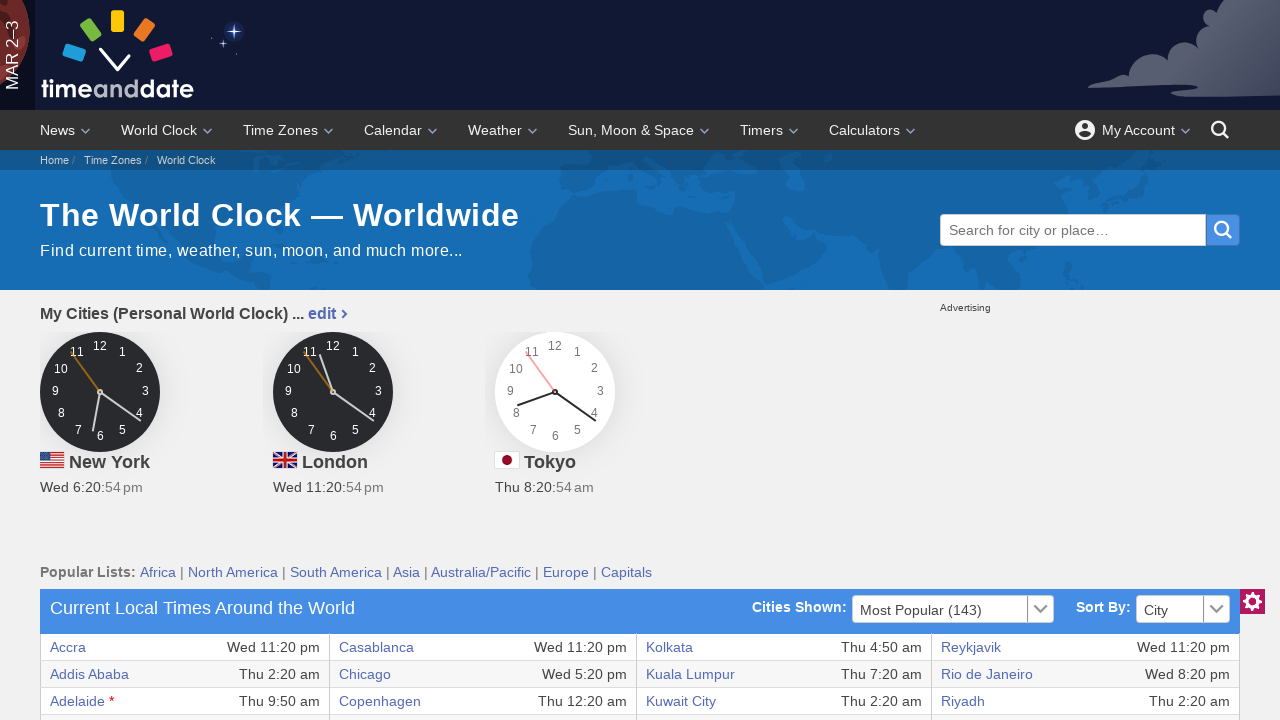

Retrieved text content from table row 21, column 7
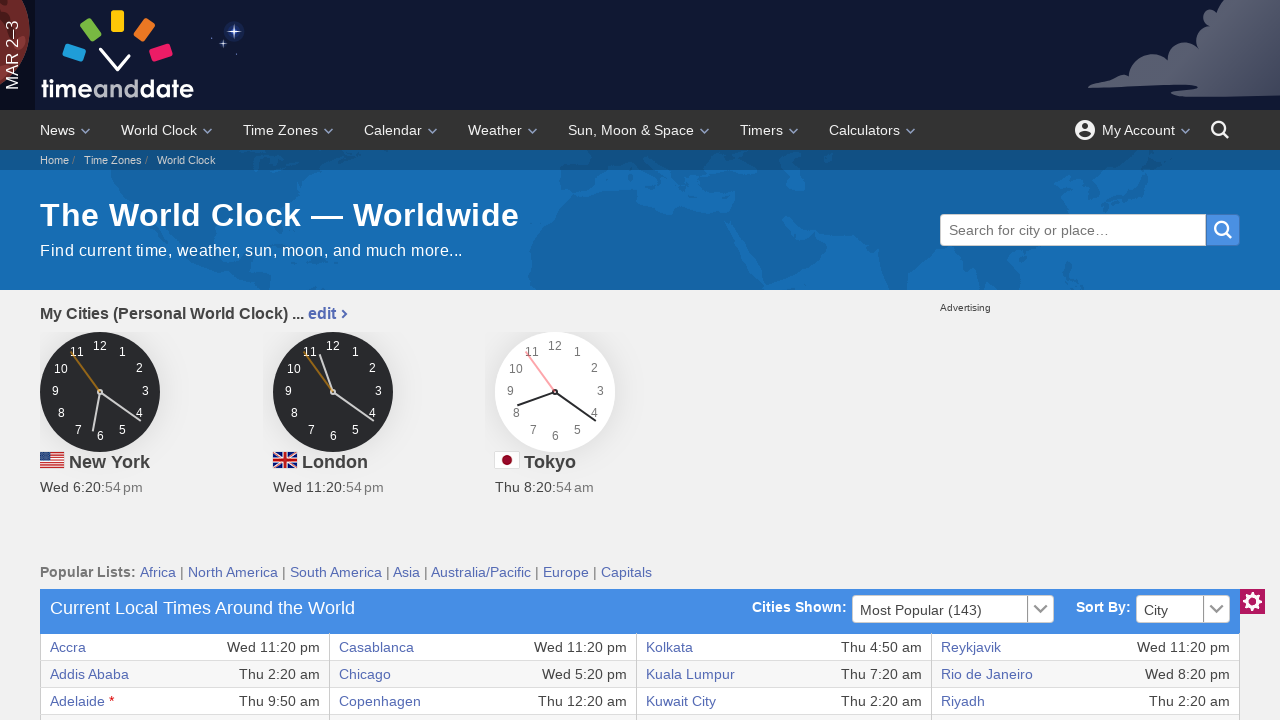

Retrieved text content from table row 21, column 8
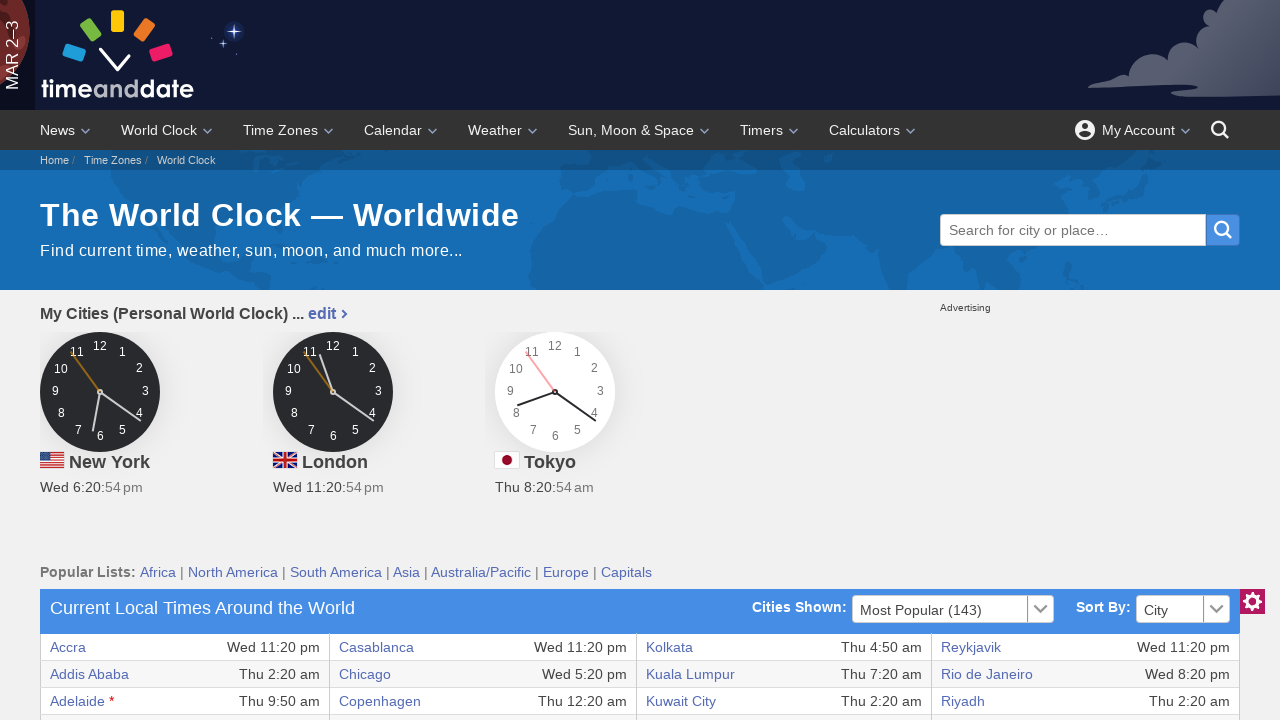

Retrieved text content from table row 22, column 1
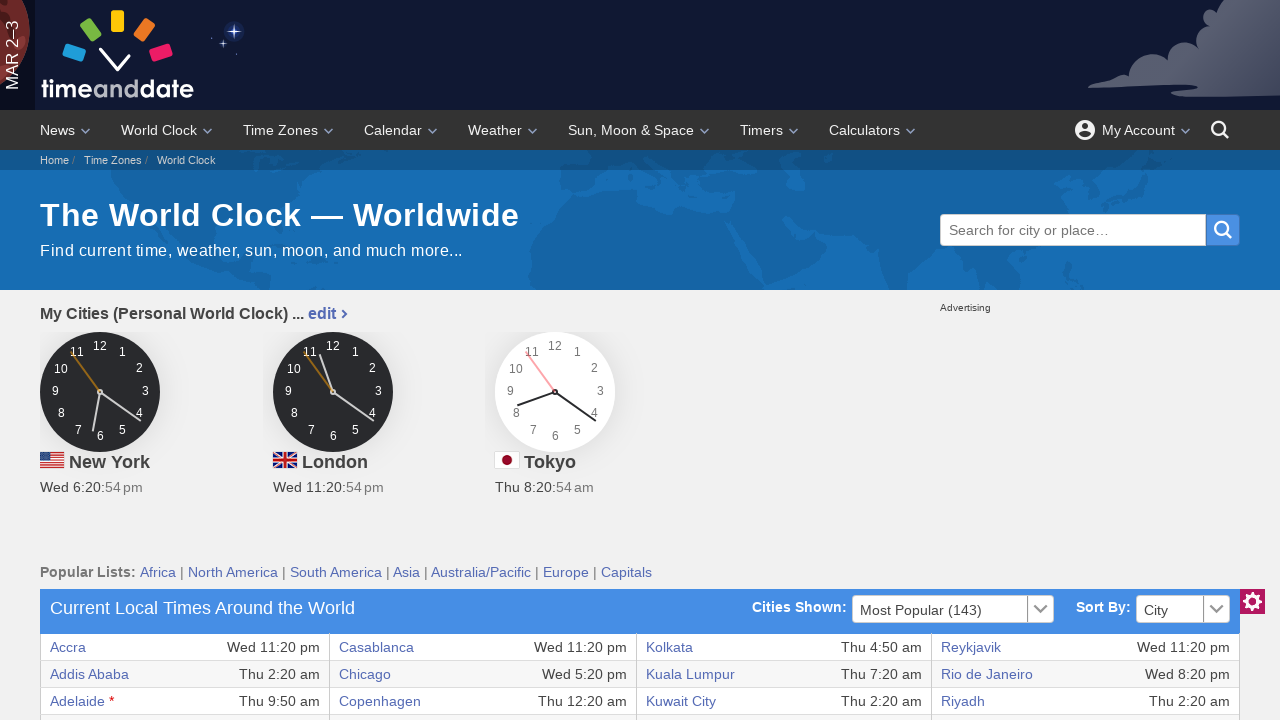

Retrieved text content from table row 22, column 2
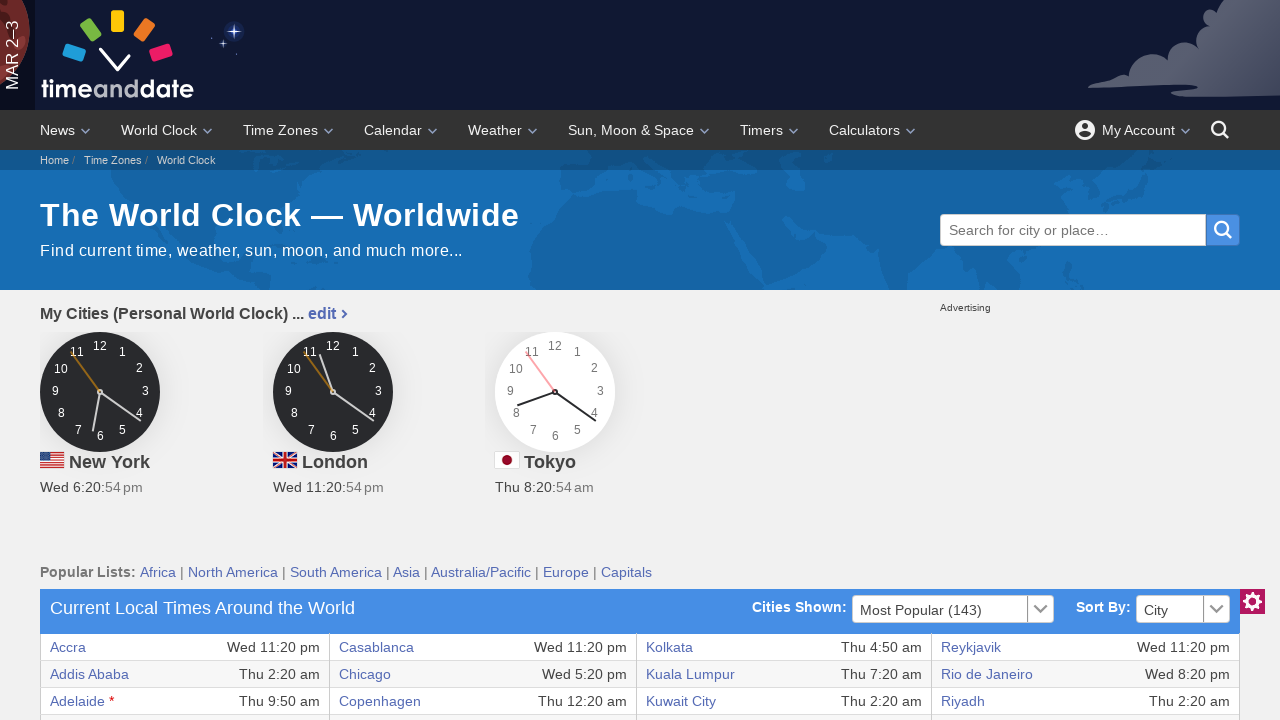

Retrieved text content from table row 22, column 3
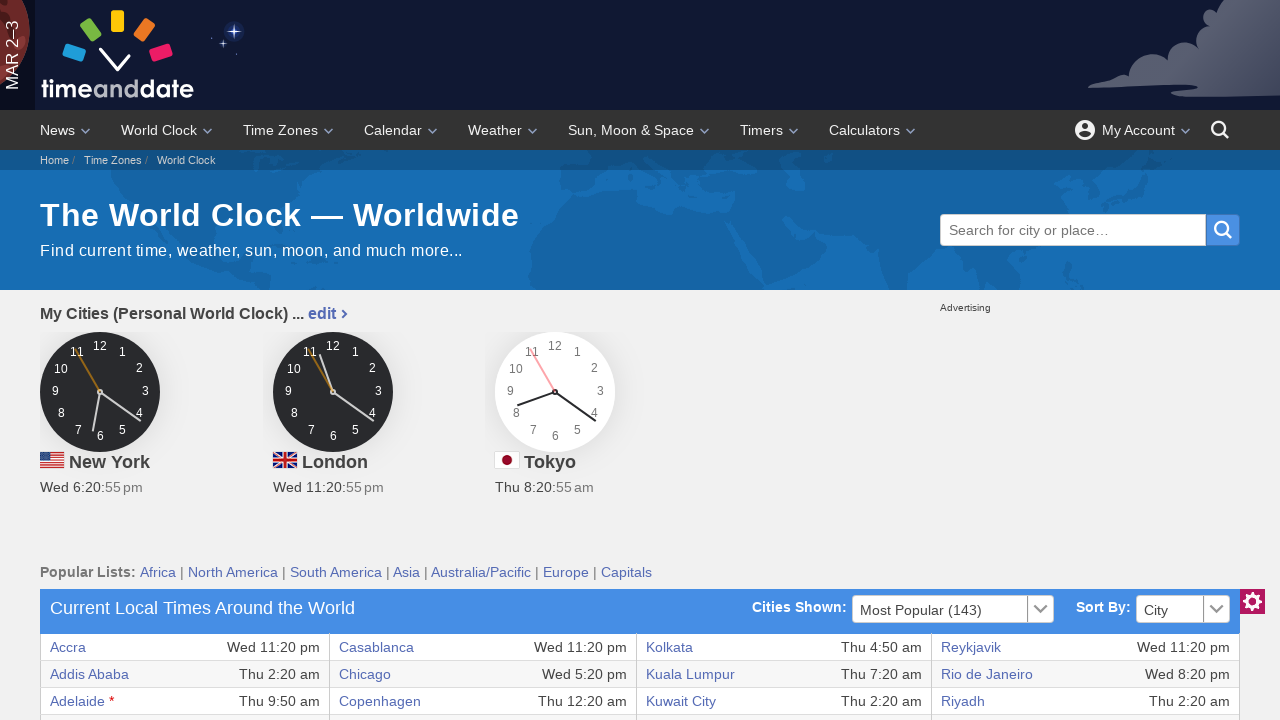

Retrieved text content from table row 22, column 4
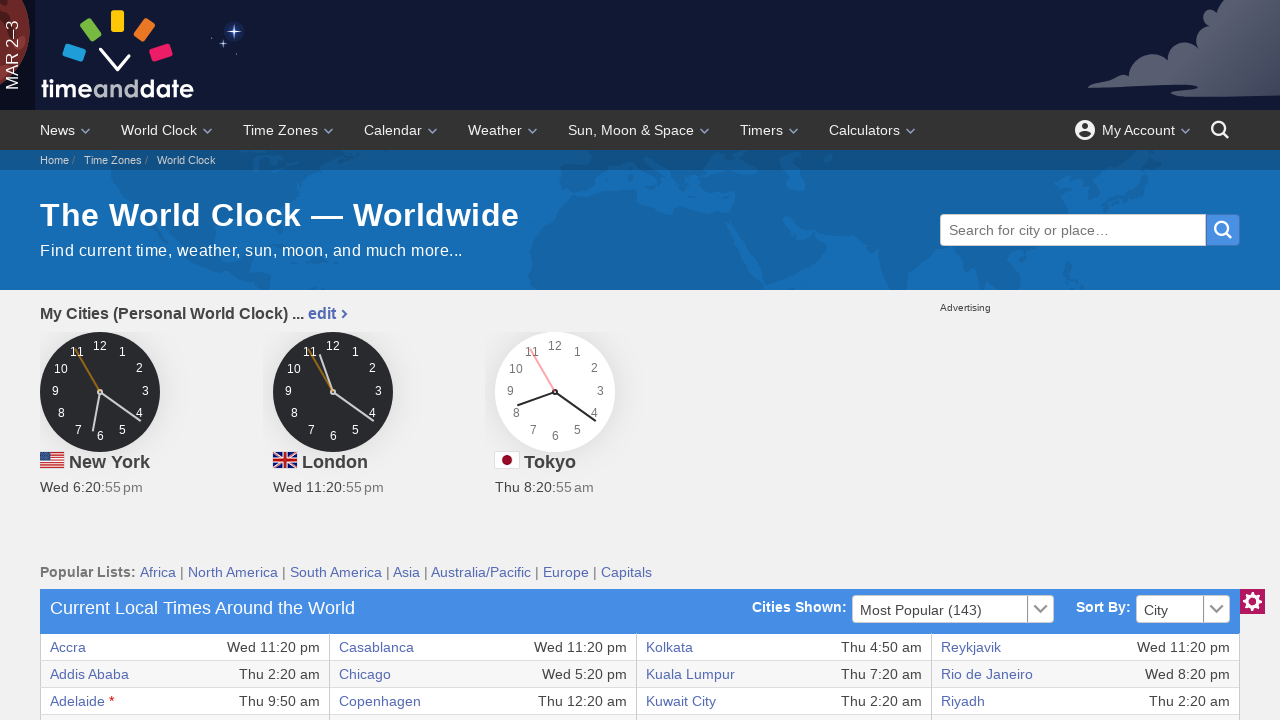

Retrieved text content from table row 22, column 5
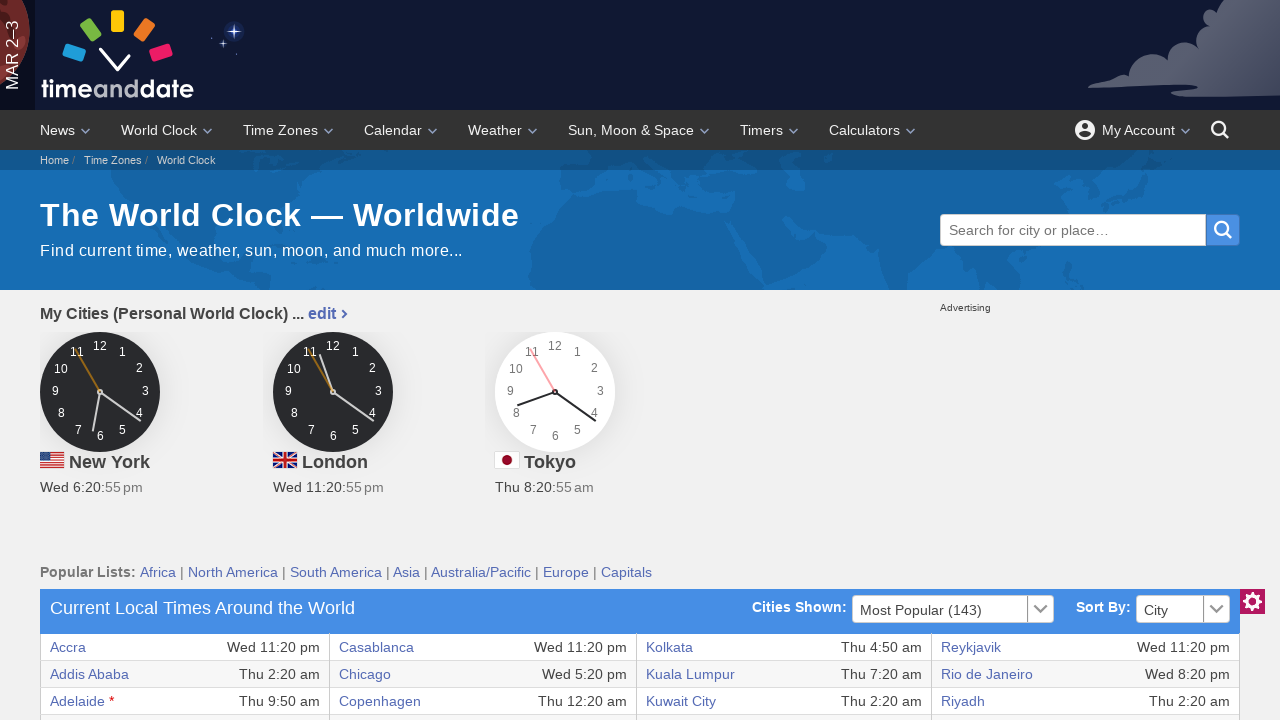

Retrieved text content from table row 22, column 6
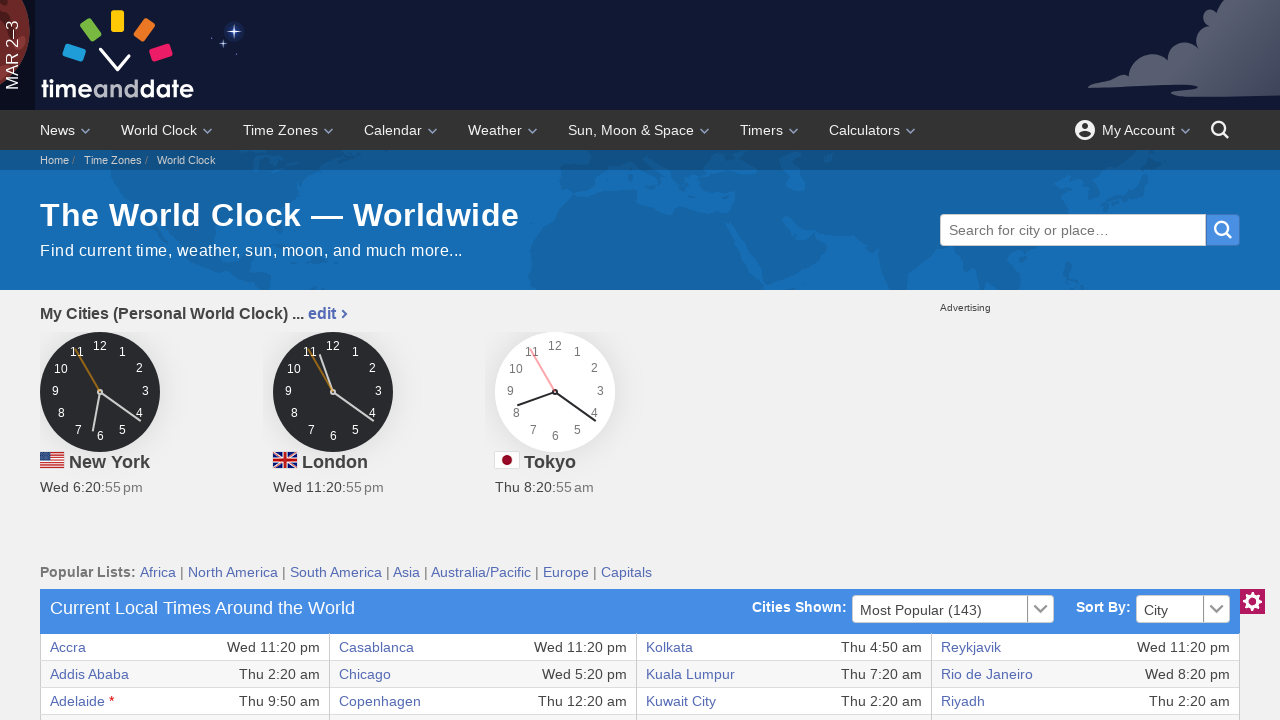

Retrieved text content from table row 22, column 7
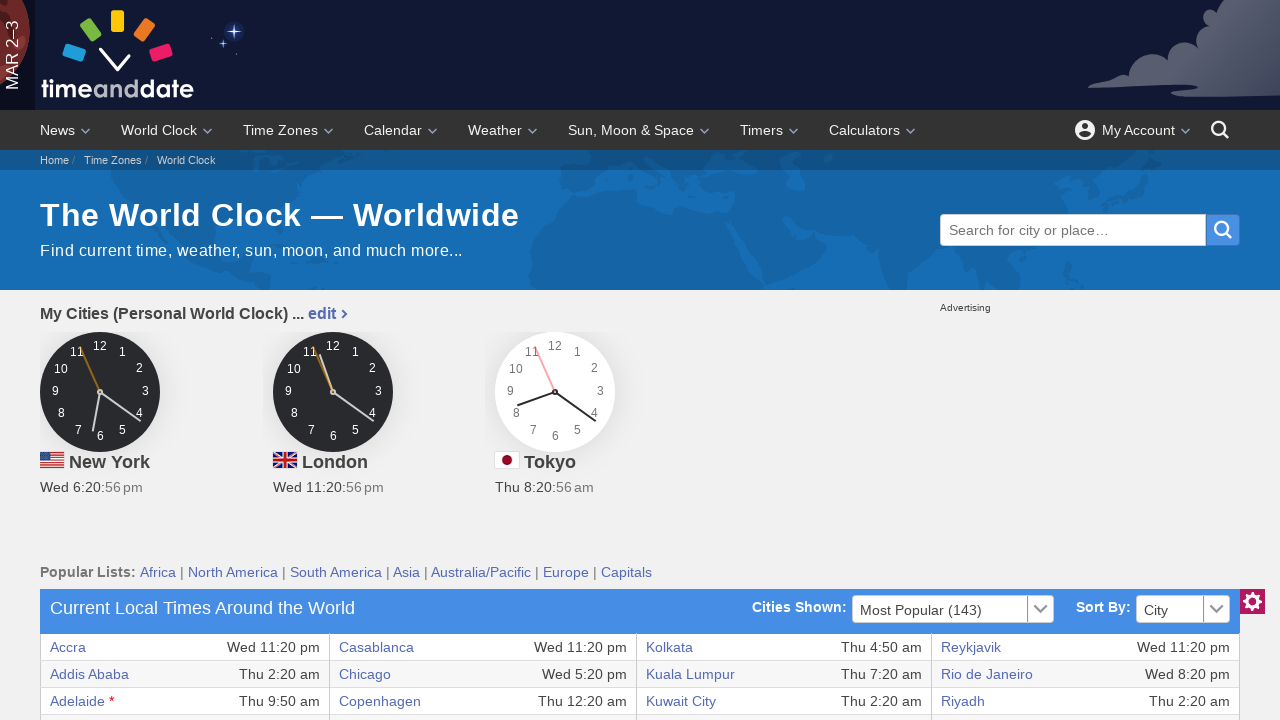

Retrieved text content from table row 22, column 8
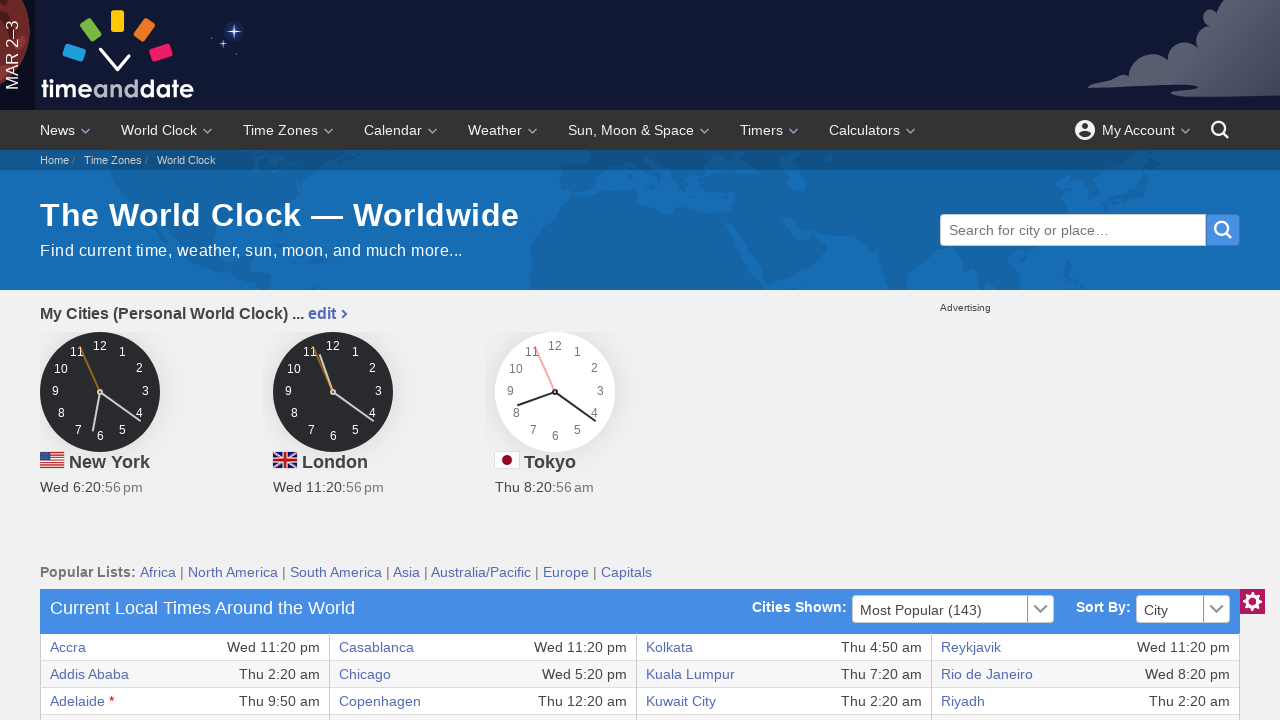

Retrieved text content from table row 23, column 1
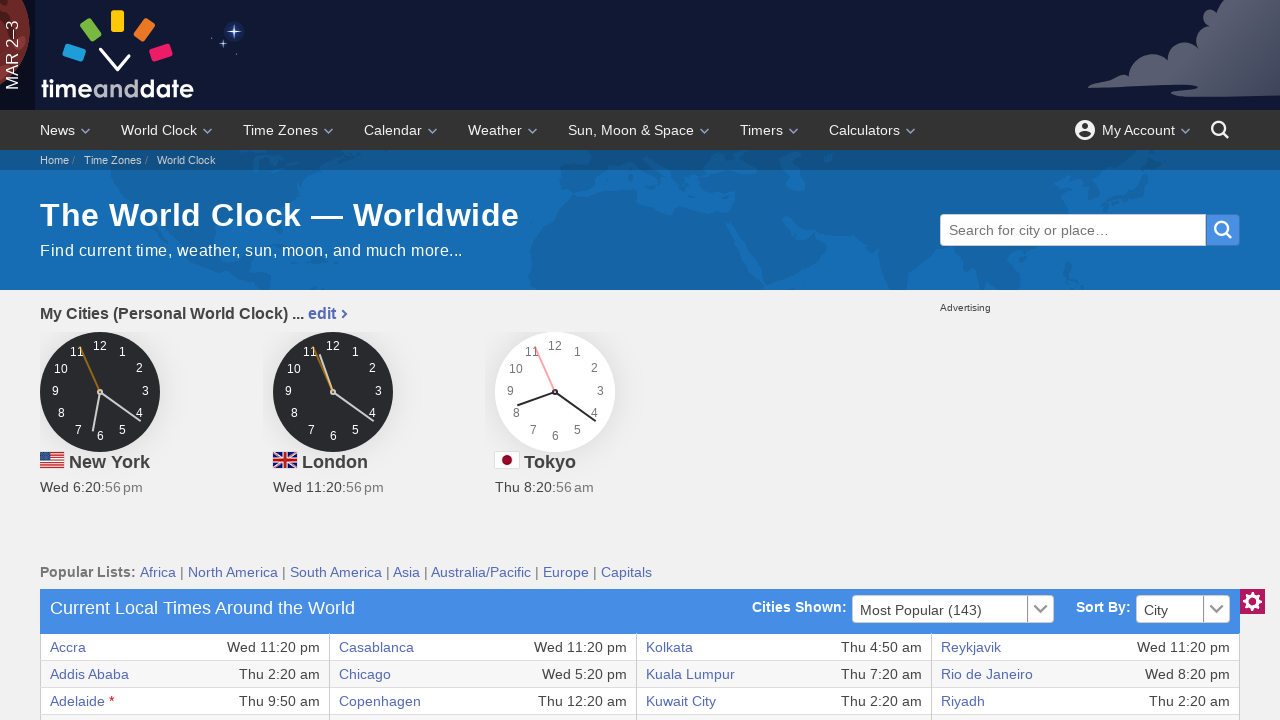

Retrieved text content from table row 23, column 2
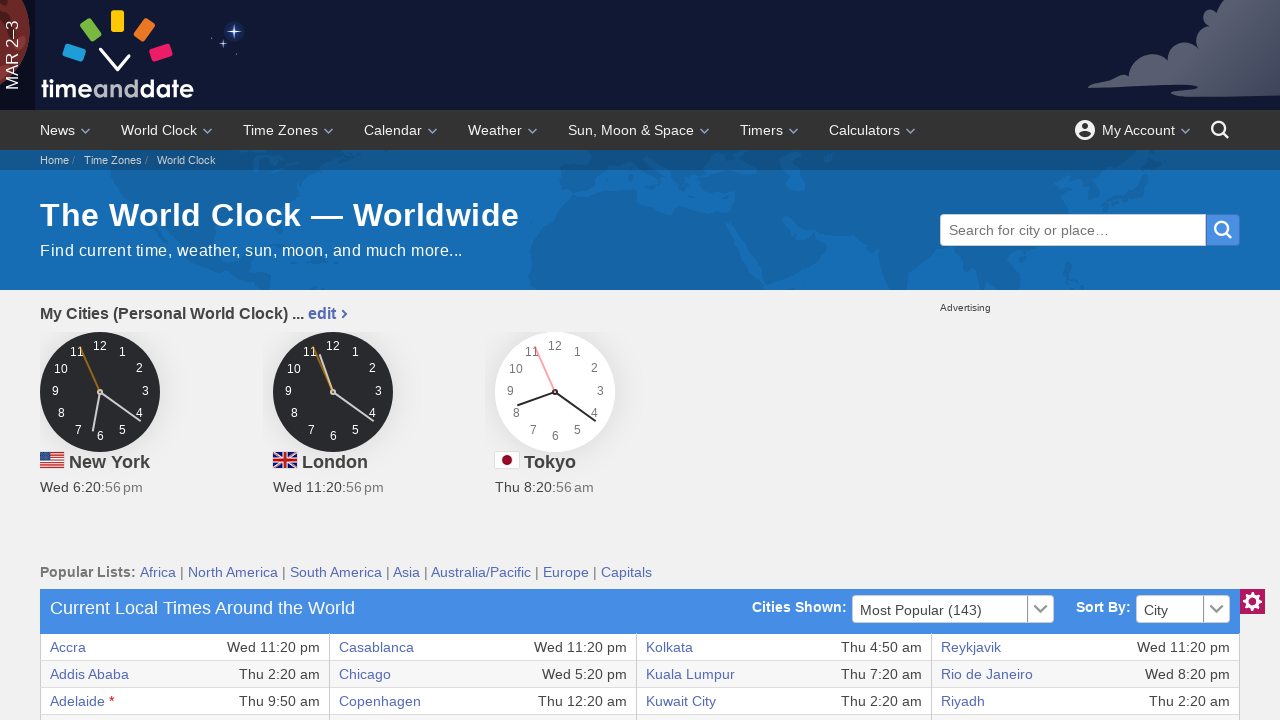

Retrieved text content from table row 23, column 3
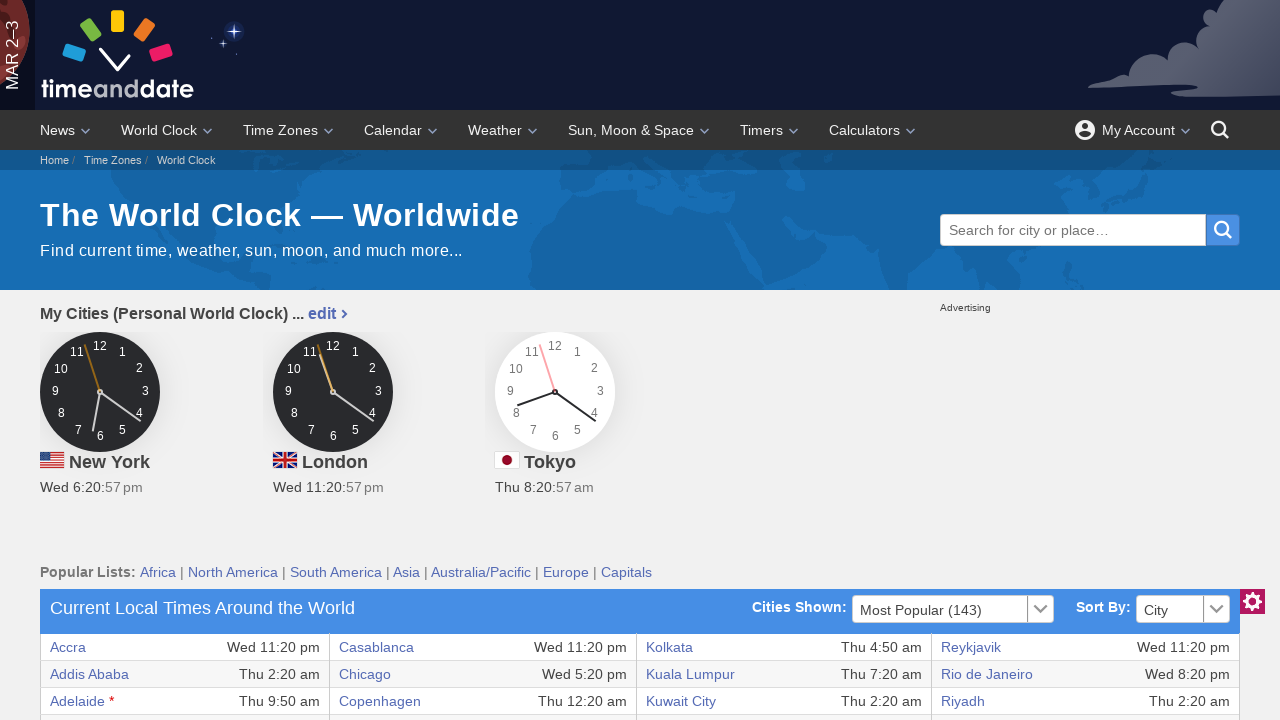

Retrieved text content from table row 23, column 4
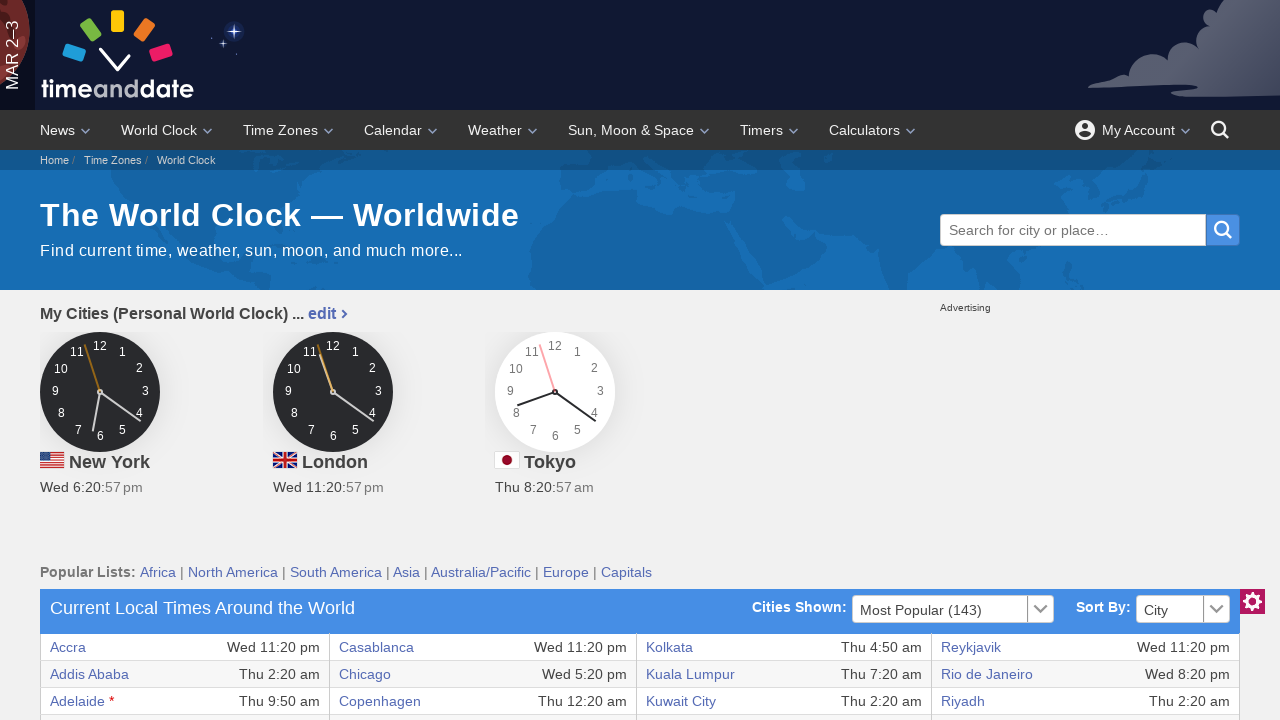

Retrieved text content from table row 23, column 5
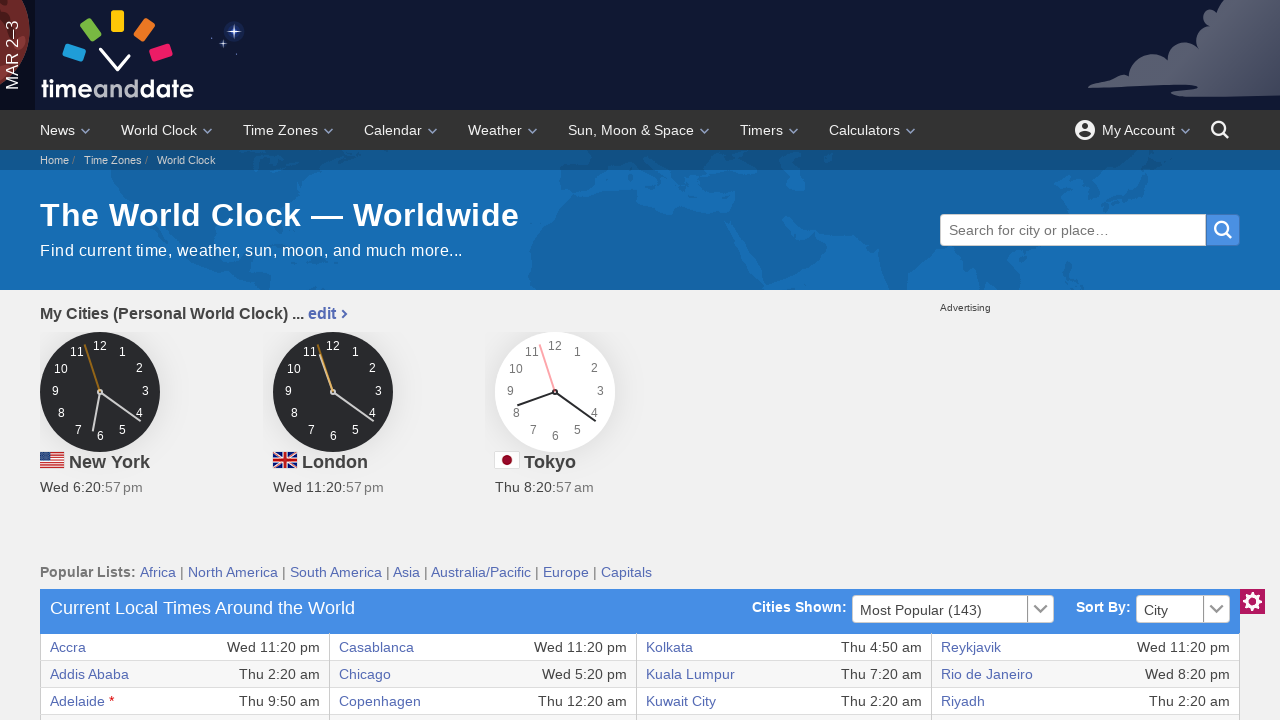

Retrieved text content from table row 23, column 6
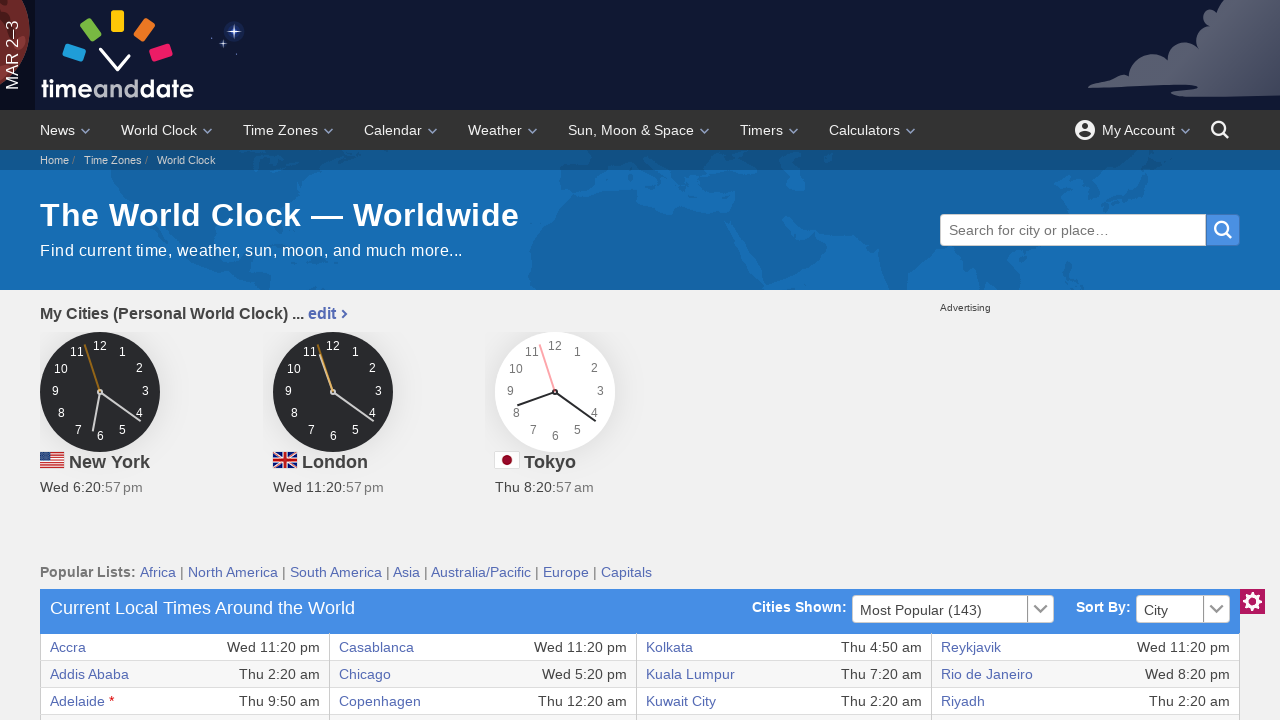

Retrieved text content from table row 23, column 7
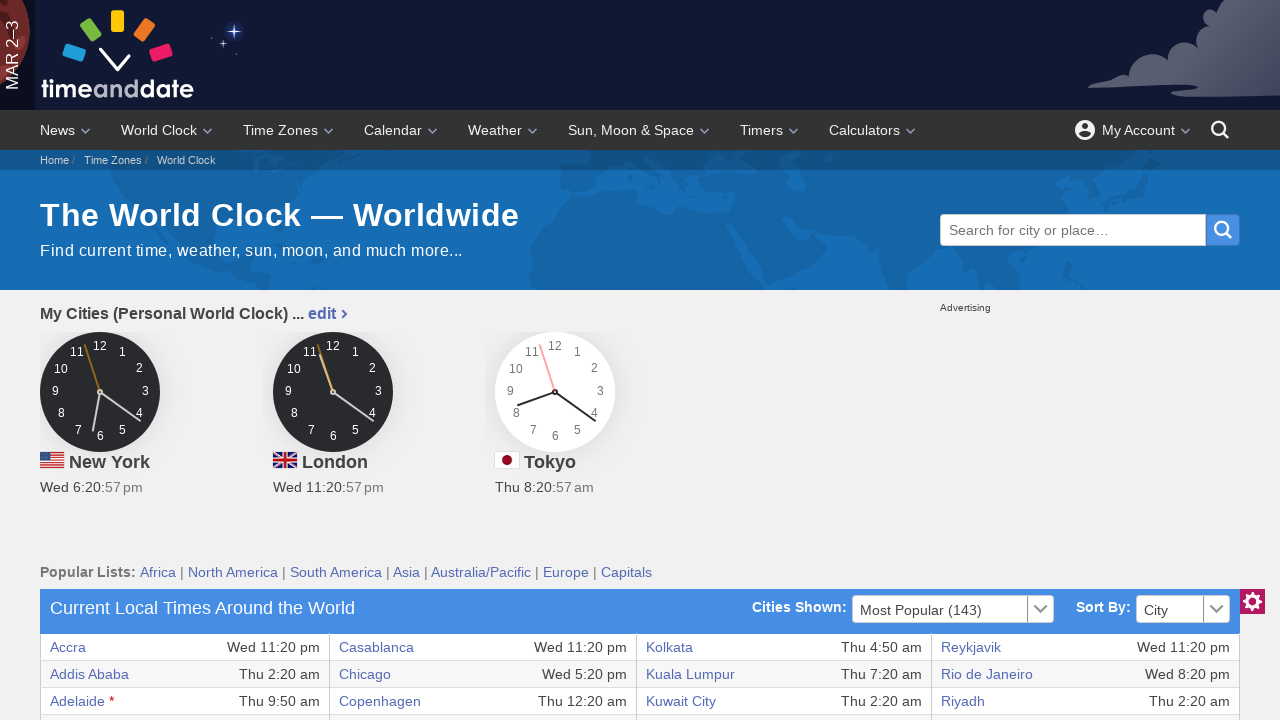

Retrieved text content from table row 23, column 8
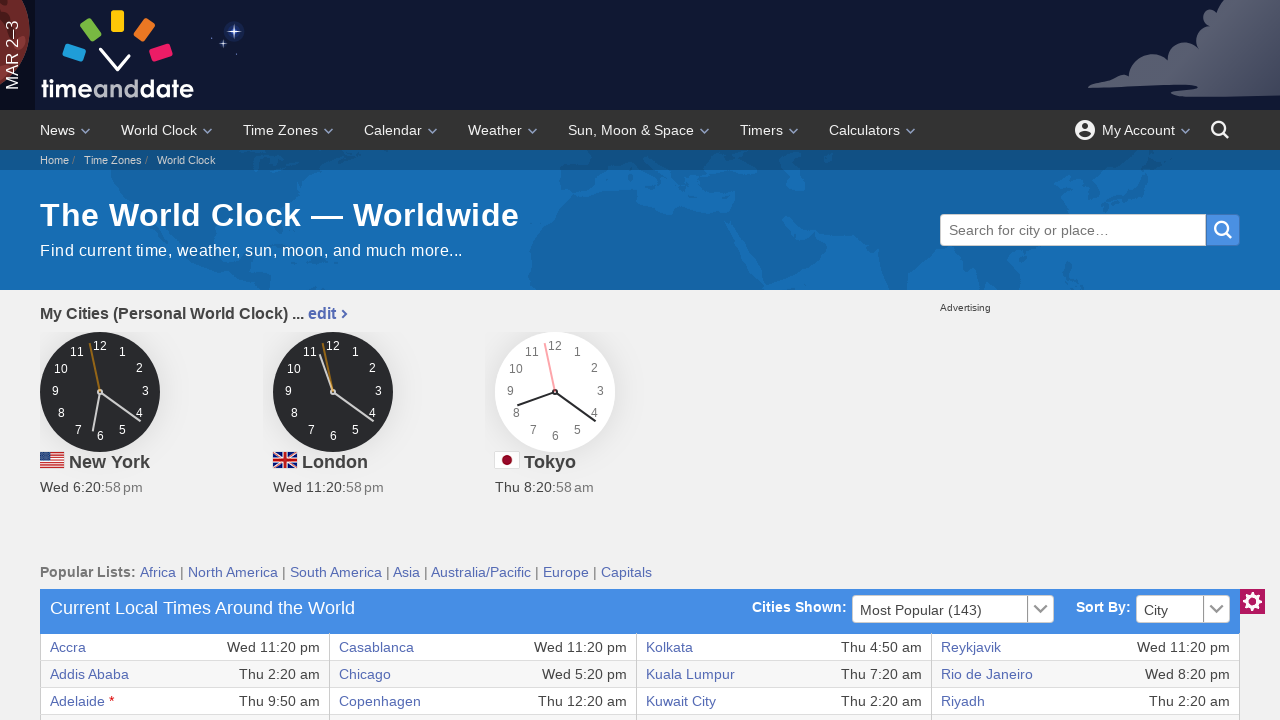

Retrieved text content from table row 24, column 1
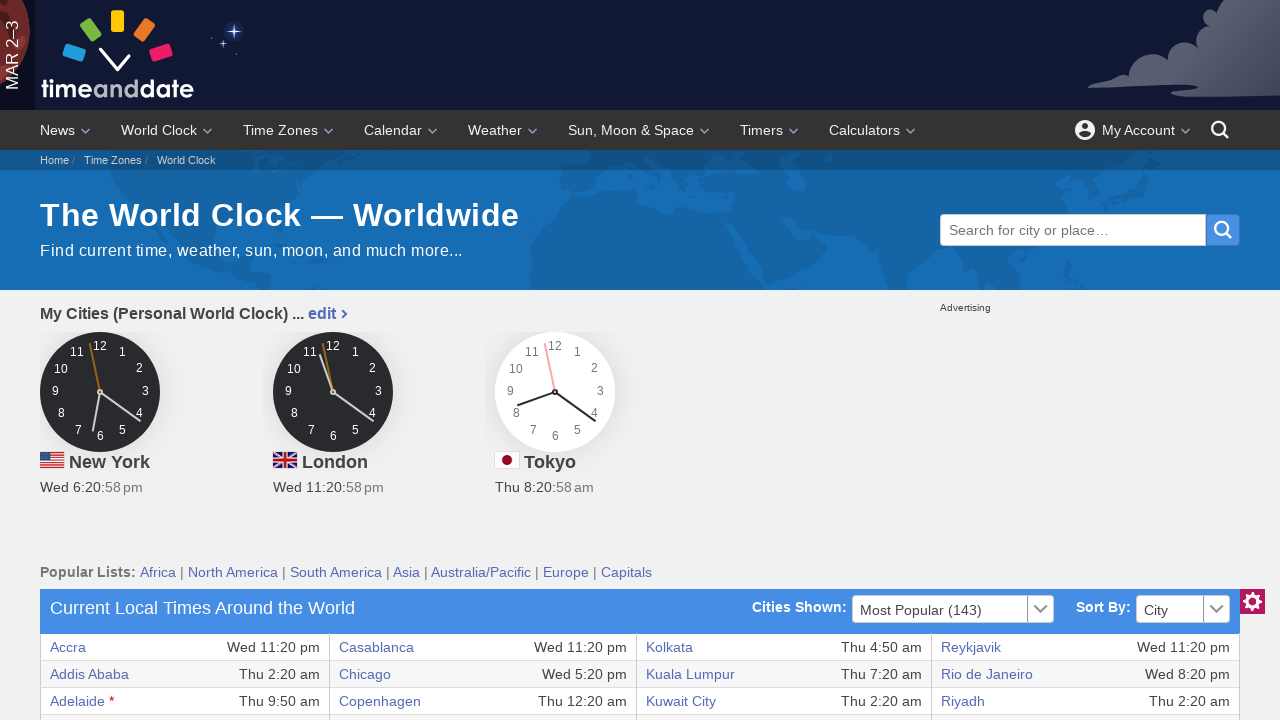

Retrieved text content from table row 24, column 2
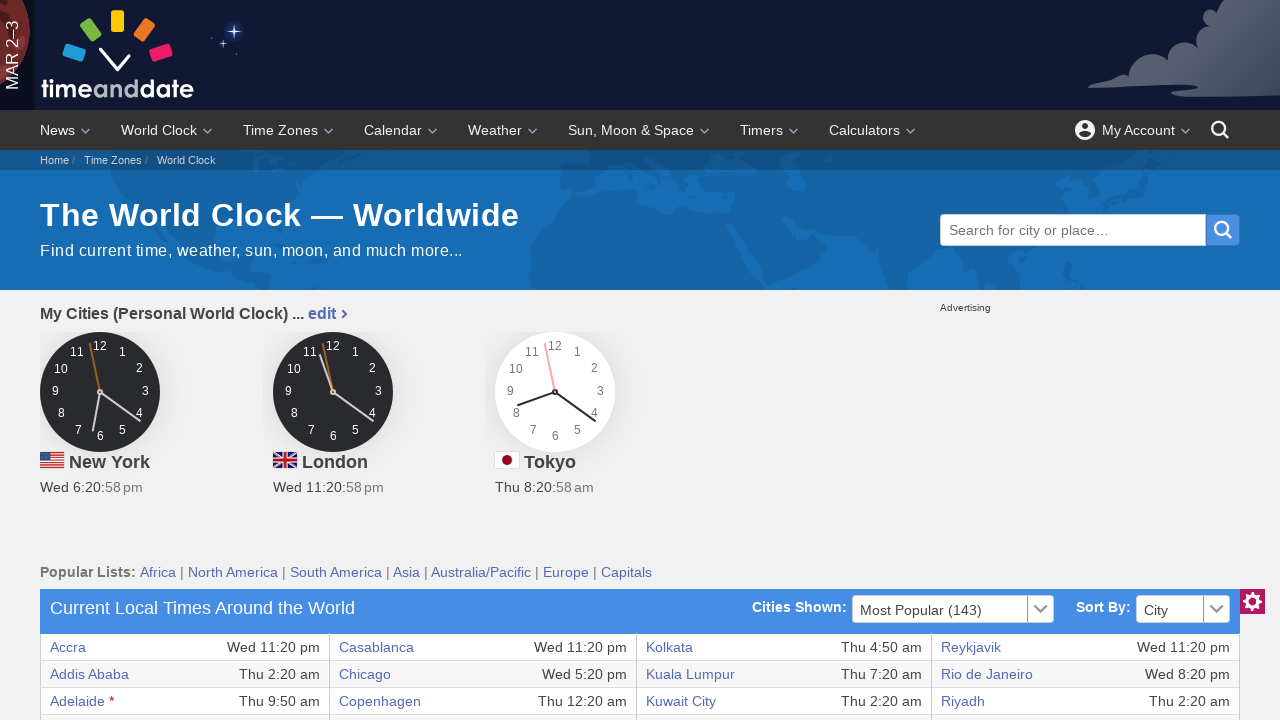

Retrieved text content from table row 24, column 3
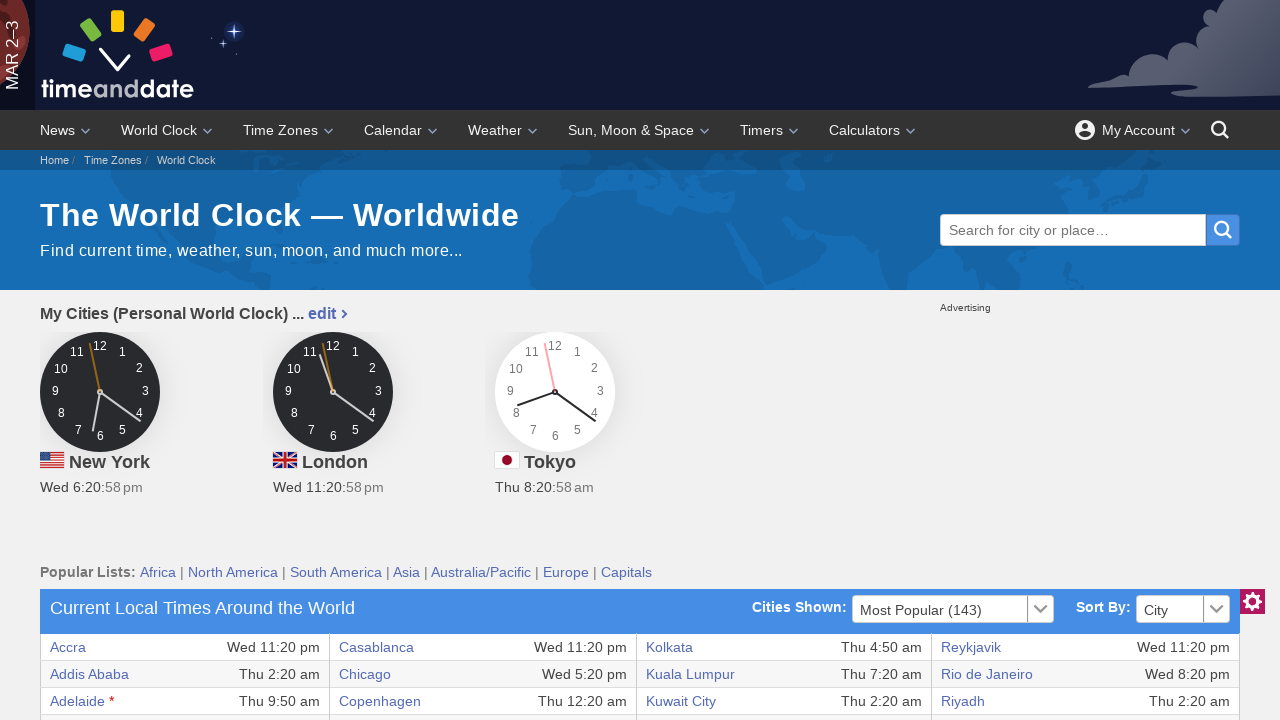

Retrieved text content from table row 24, column 4
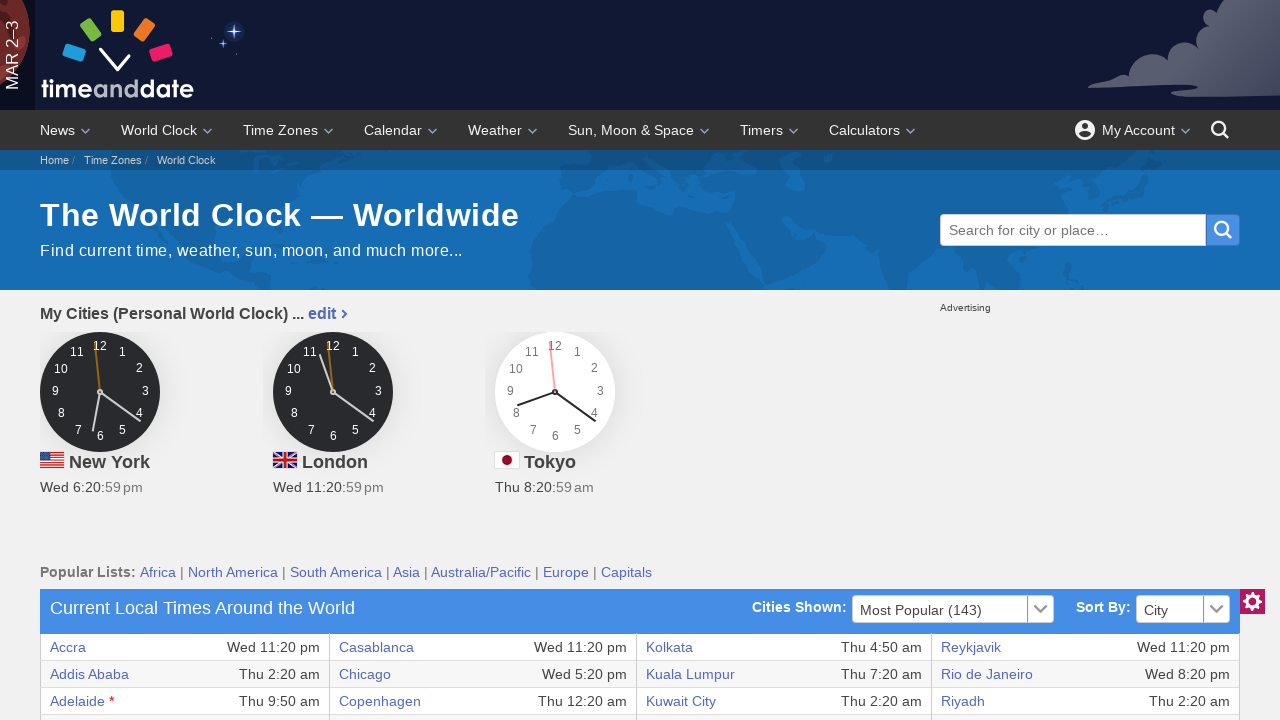

Retrieved text content from table row 24, column 5
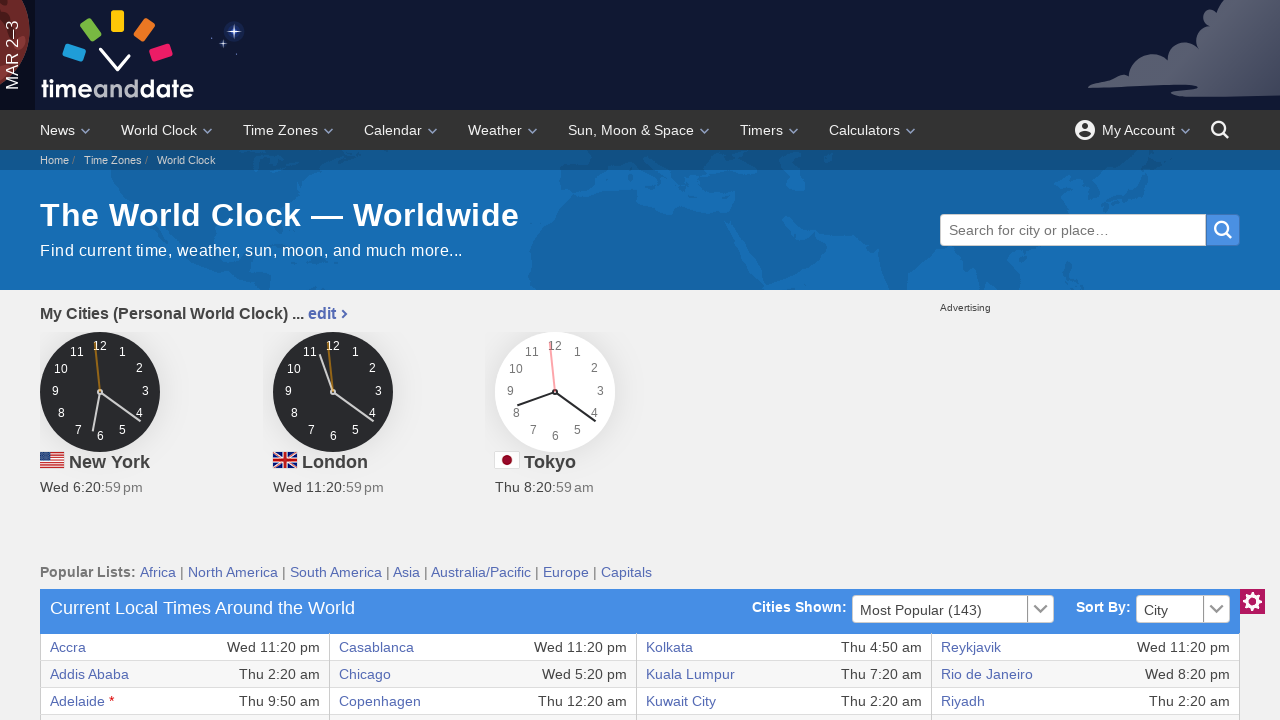

Retrieved text content from table row 24, column 6
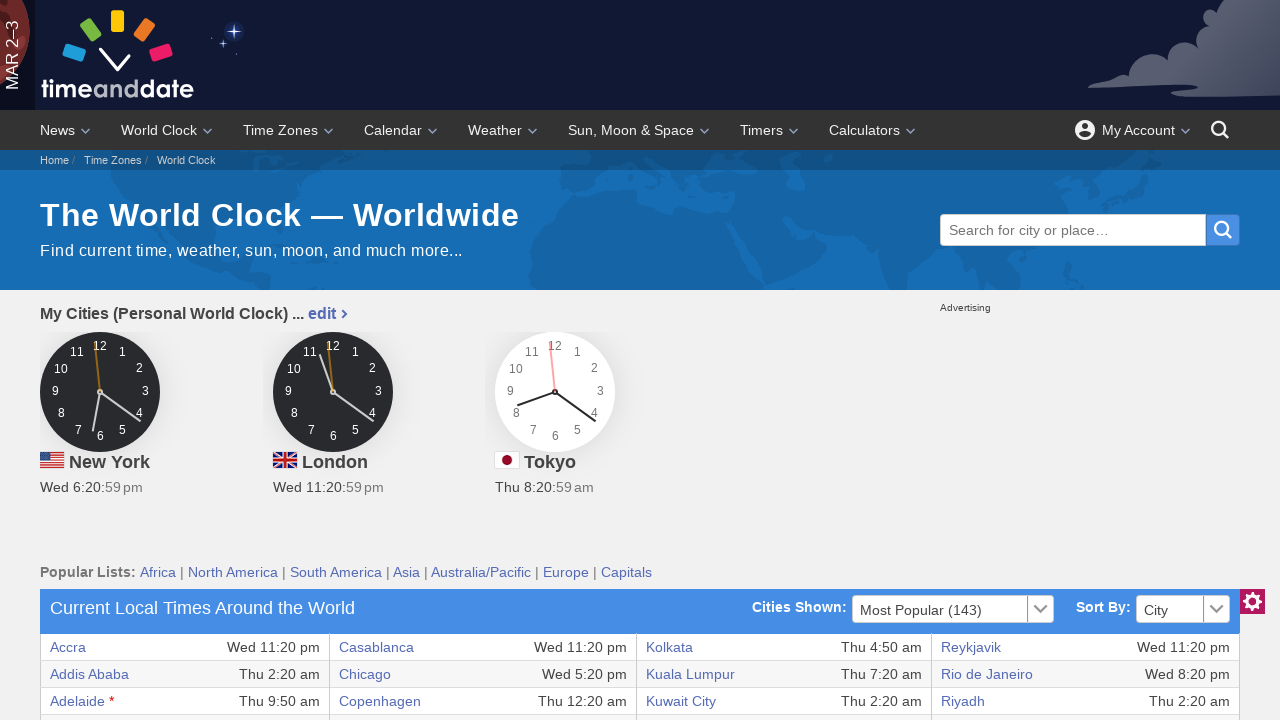

Retrieved text content from table row 24, column 7
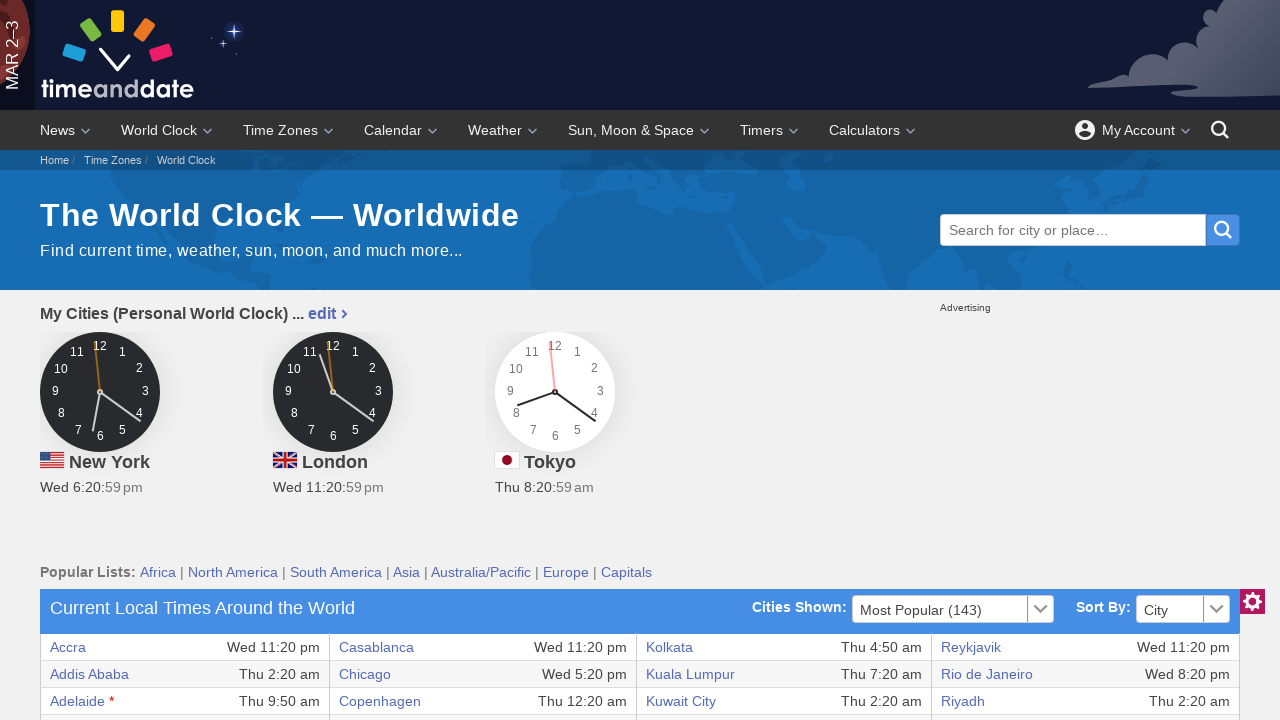

Retrieved text content from table row 24, column 8
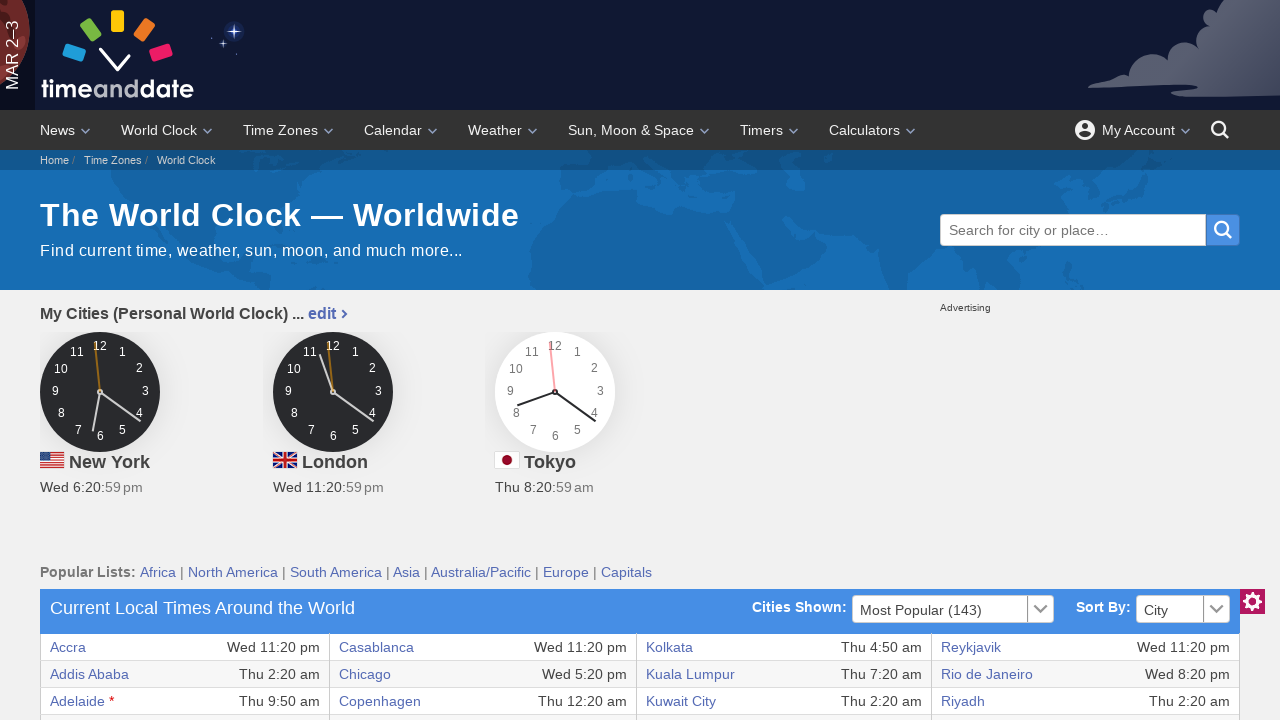

Retrieved text content from table row 25, column 1
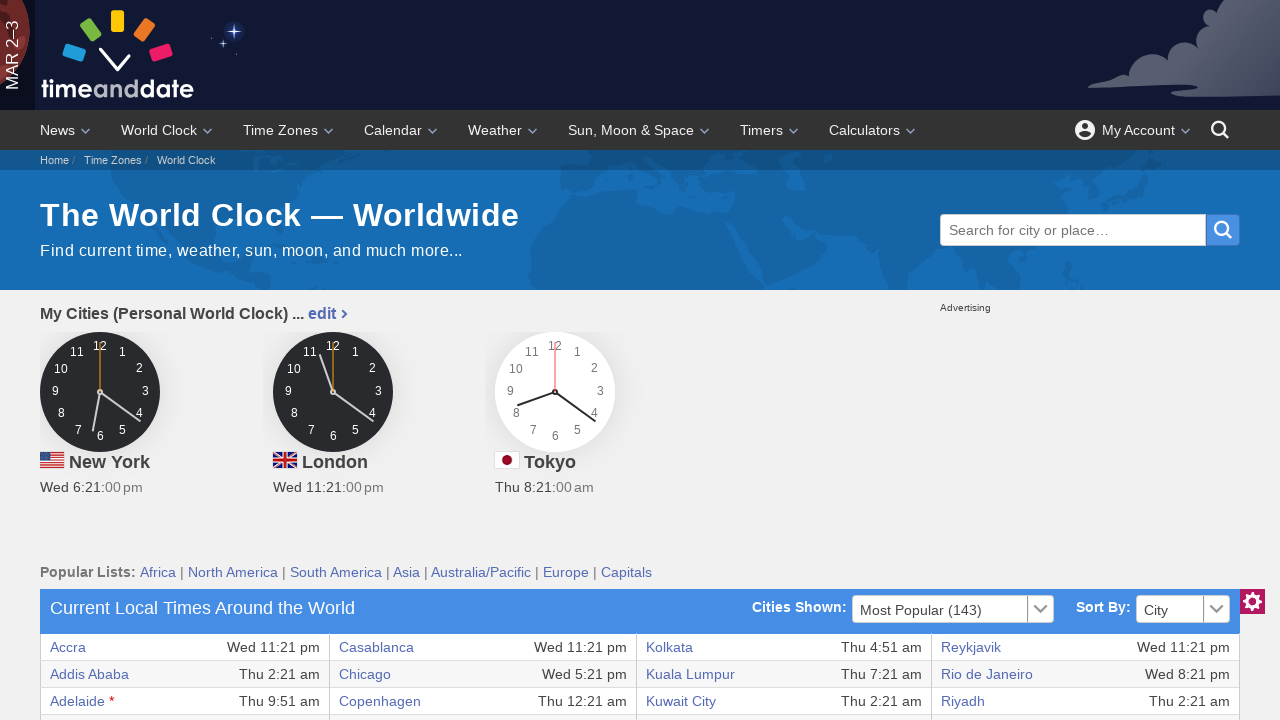

Retrieved text content from table row 25, column 2
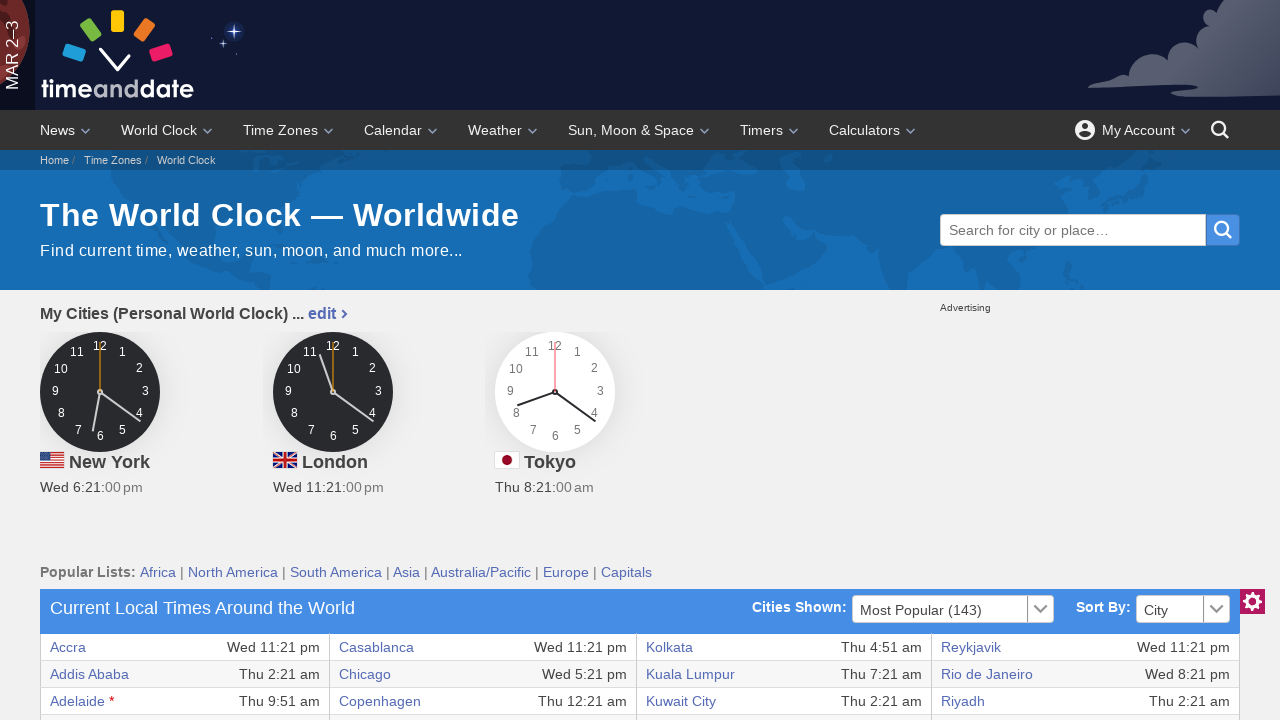

Retrieved text content from table row 25, column 3
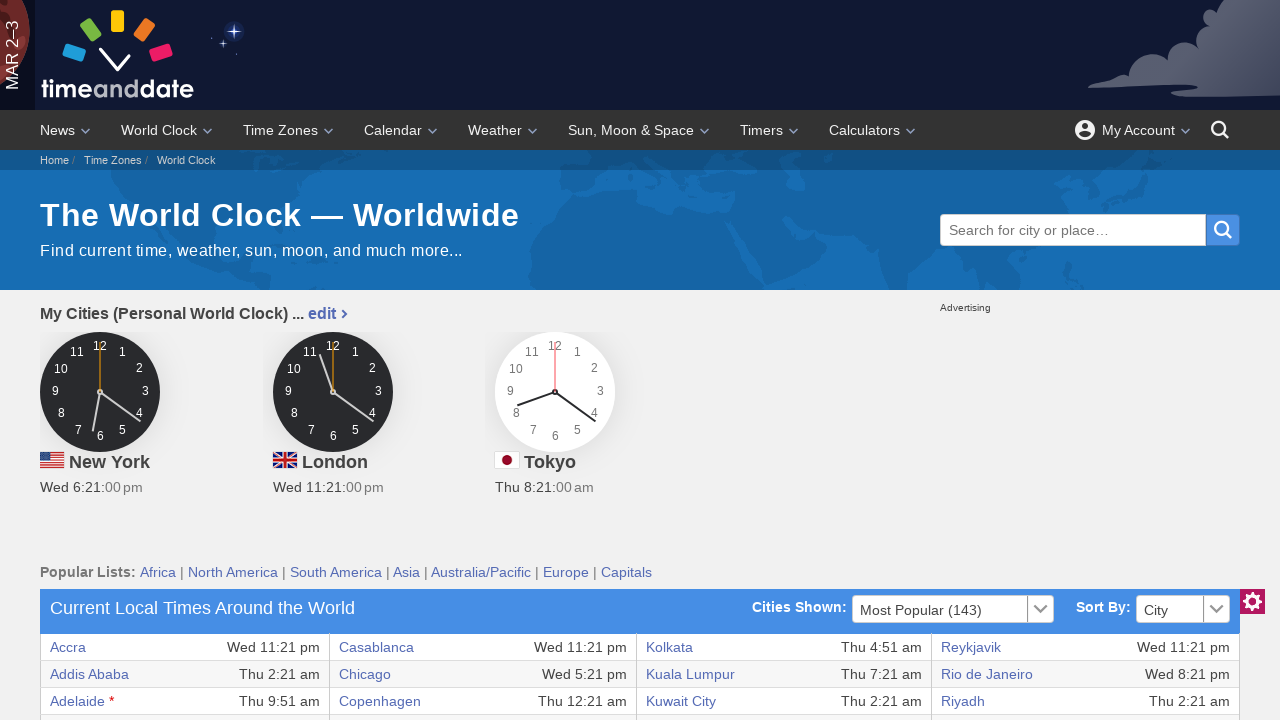

Retrieved text content from table row 25, column 4
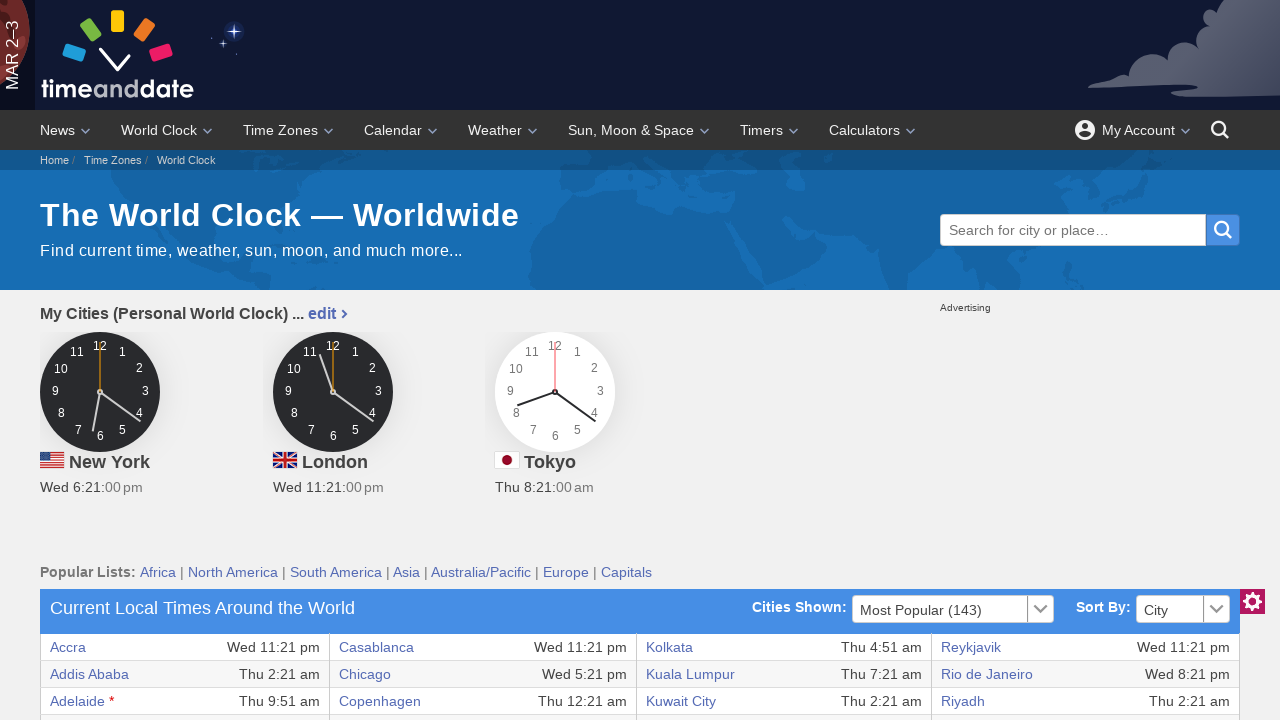

Retrieved text content from table row 25, column 5
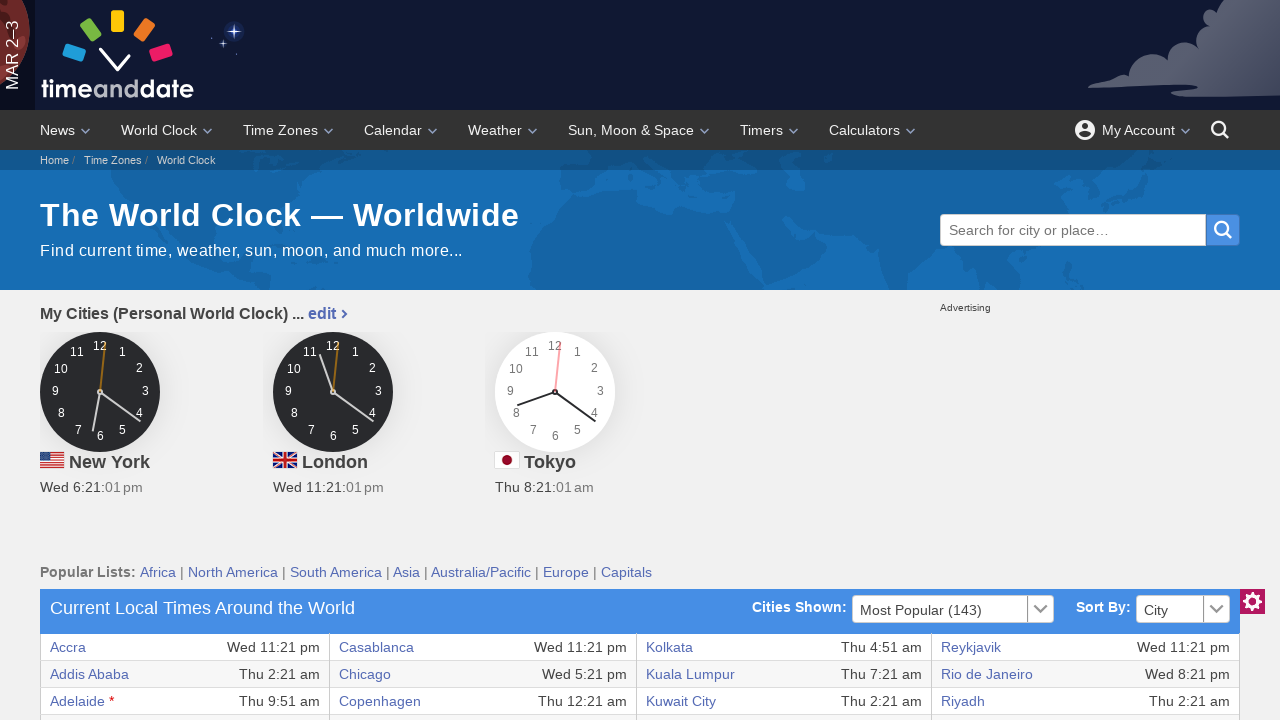

Retrieved text content from table row 25, column 6
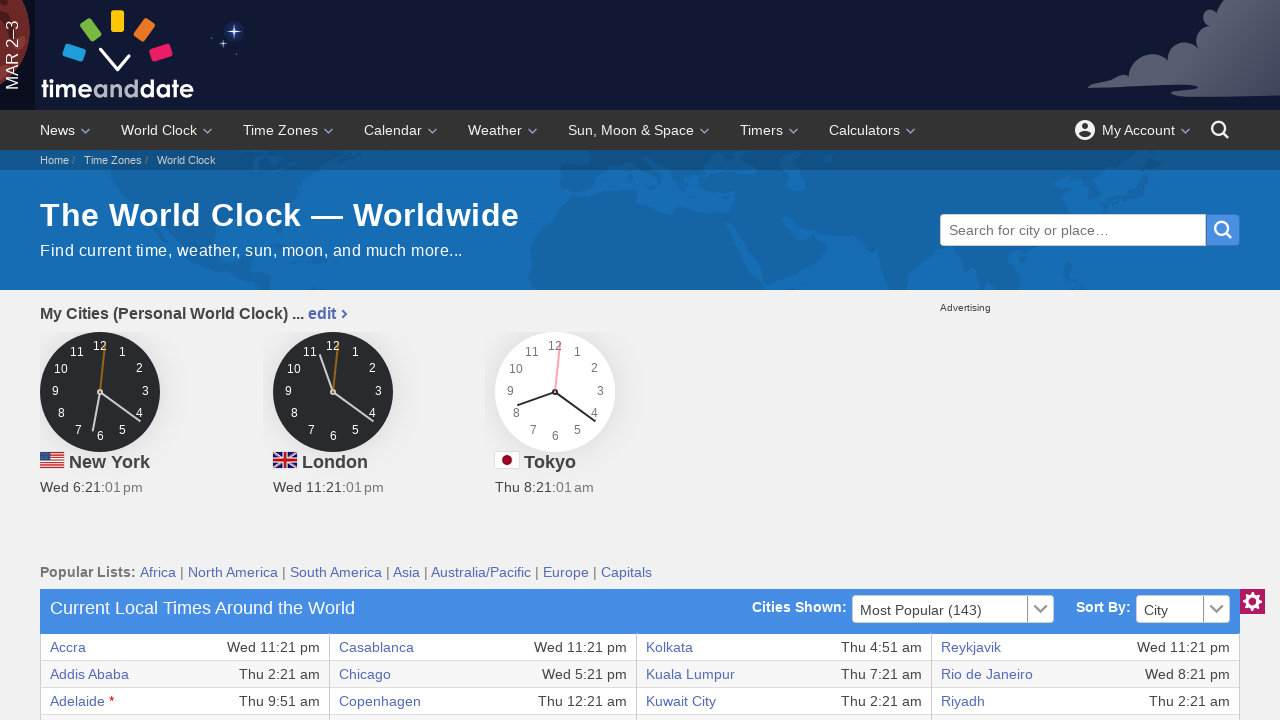

Retrieved text content from table row 25, column 7
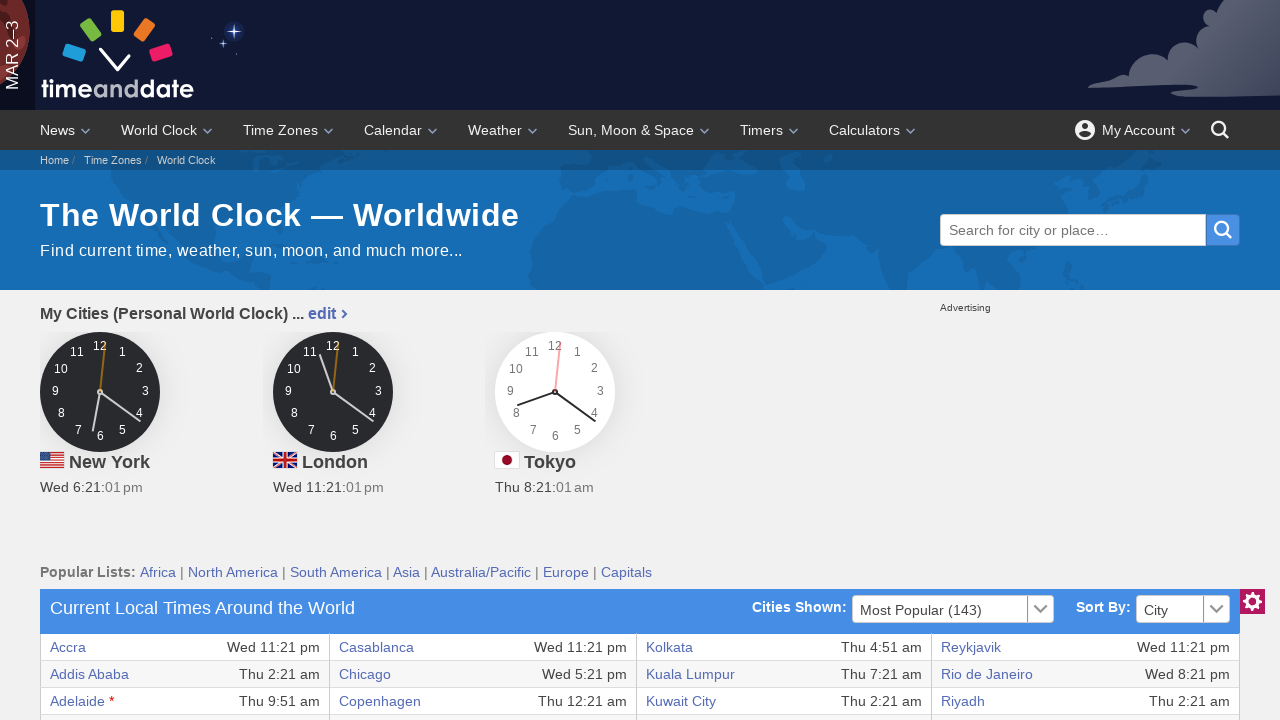

Retrieved text content from table row 25, column 8
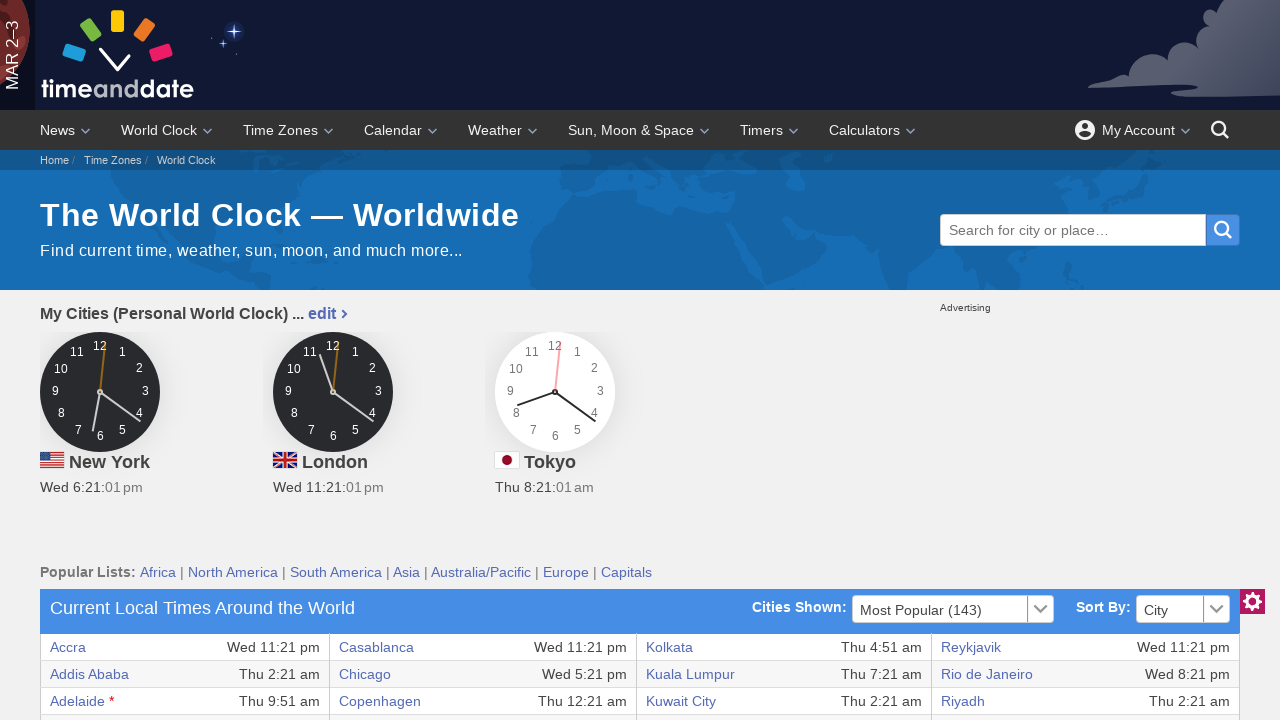

Retrieved text content from table row 26, column 1
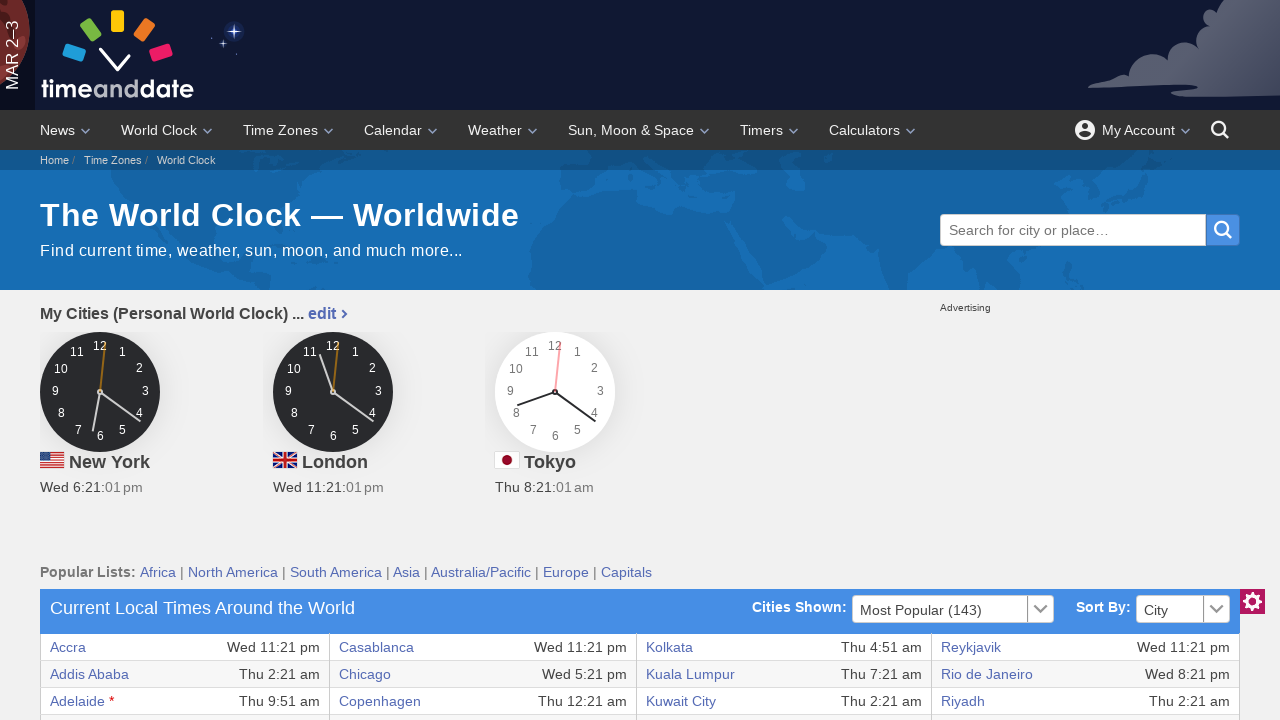

Retrieved text content from table row 26, column 2
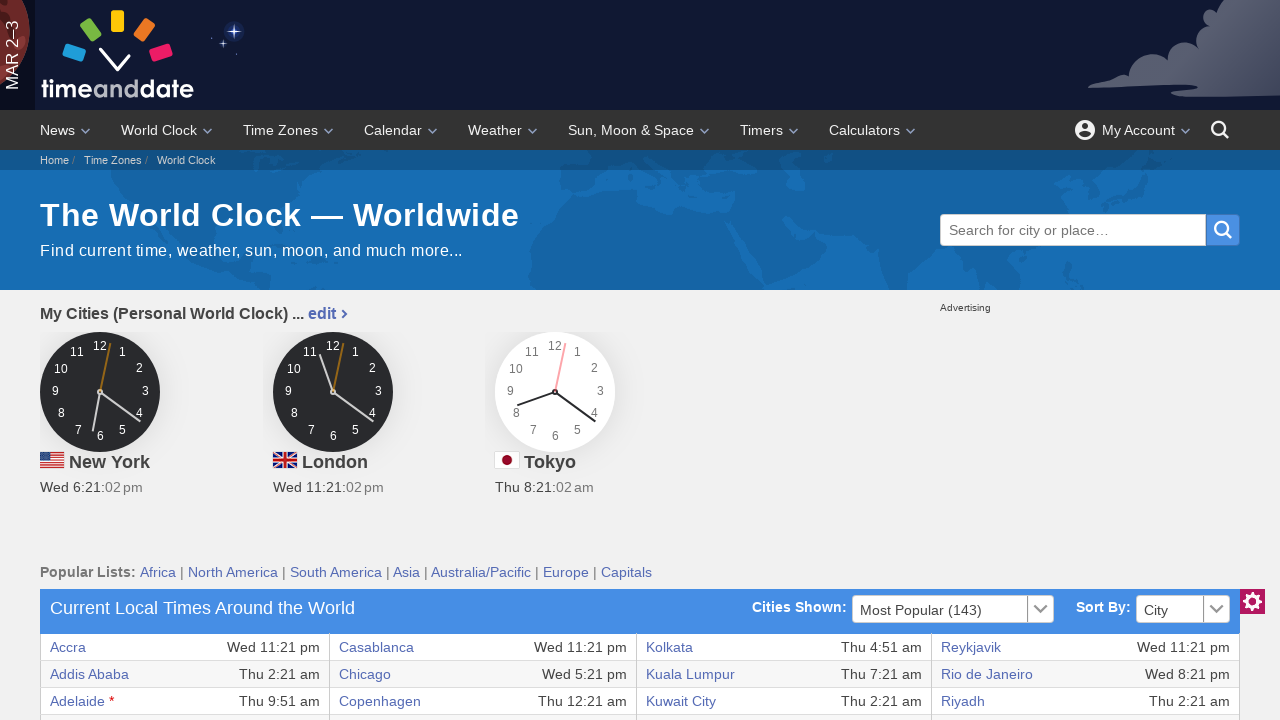

Retrieved text content from table row 26, column 3
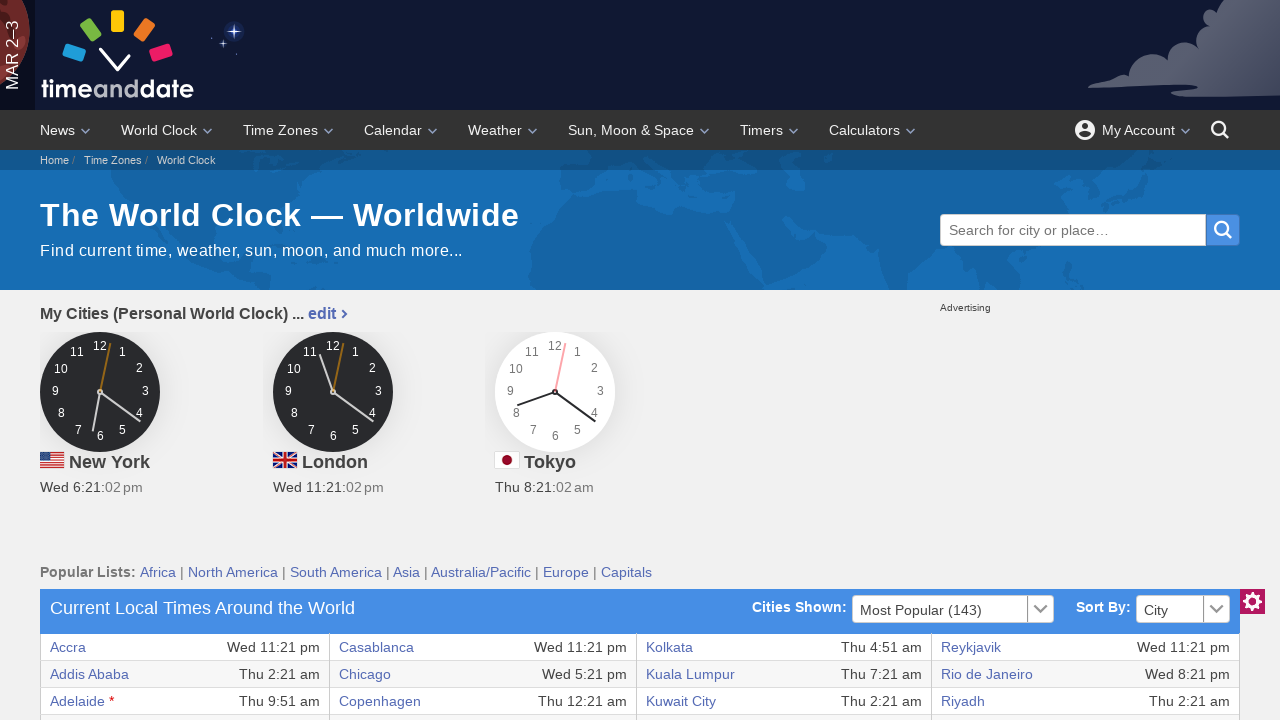

Retrieved text content from table row 26, column 4
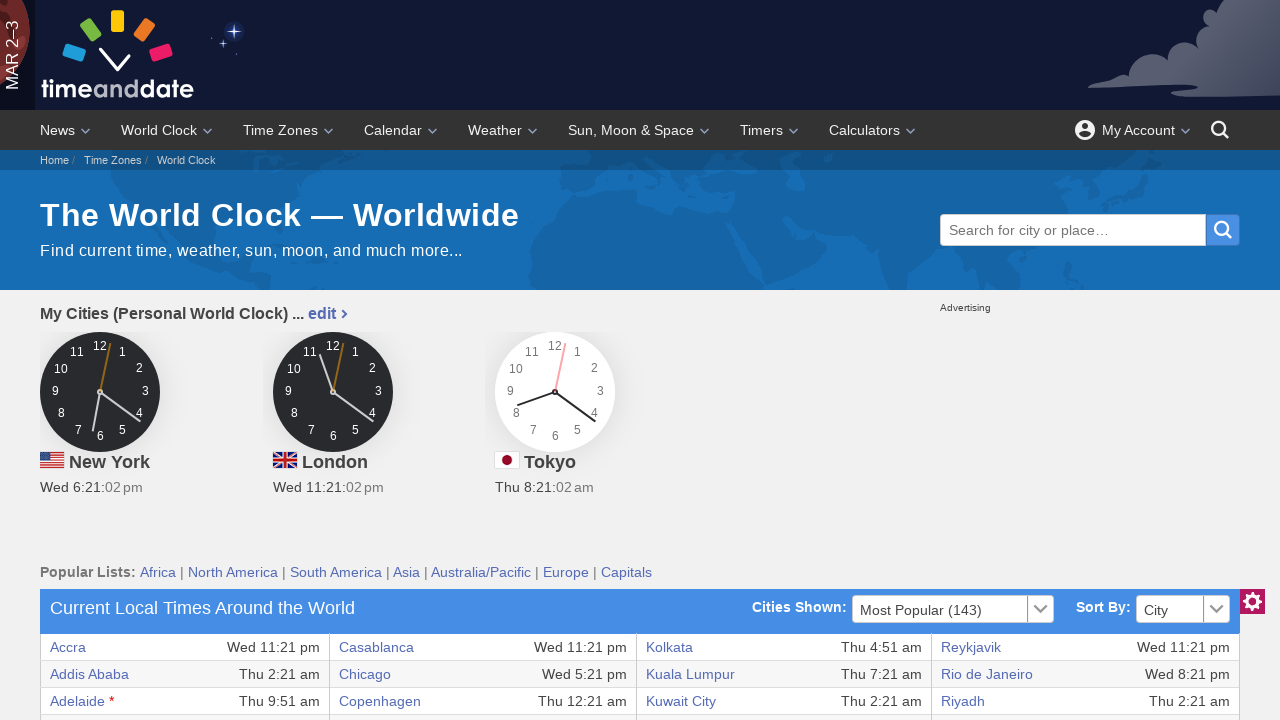

Retrieved text content from table row 26, column 5
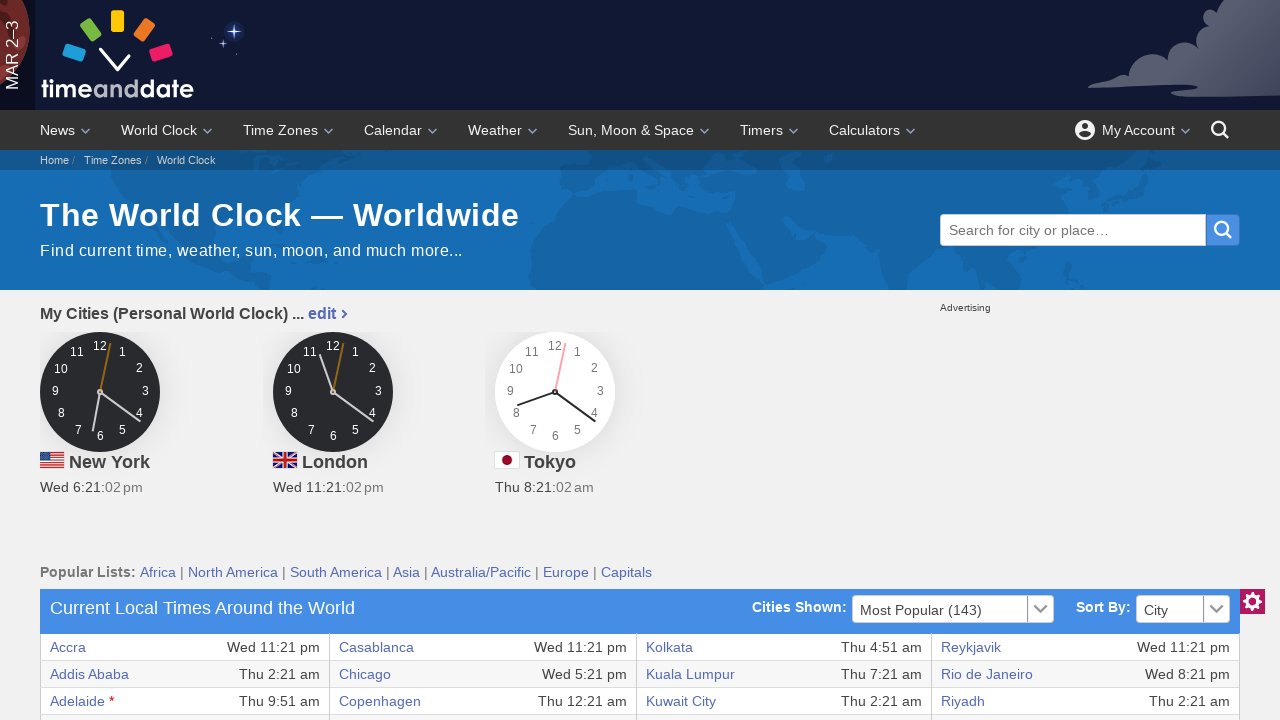

Retrieved text content from table row 26, column 6
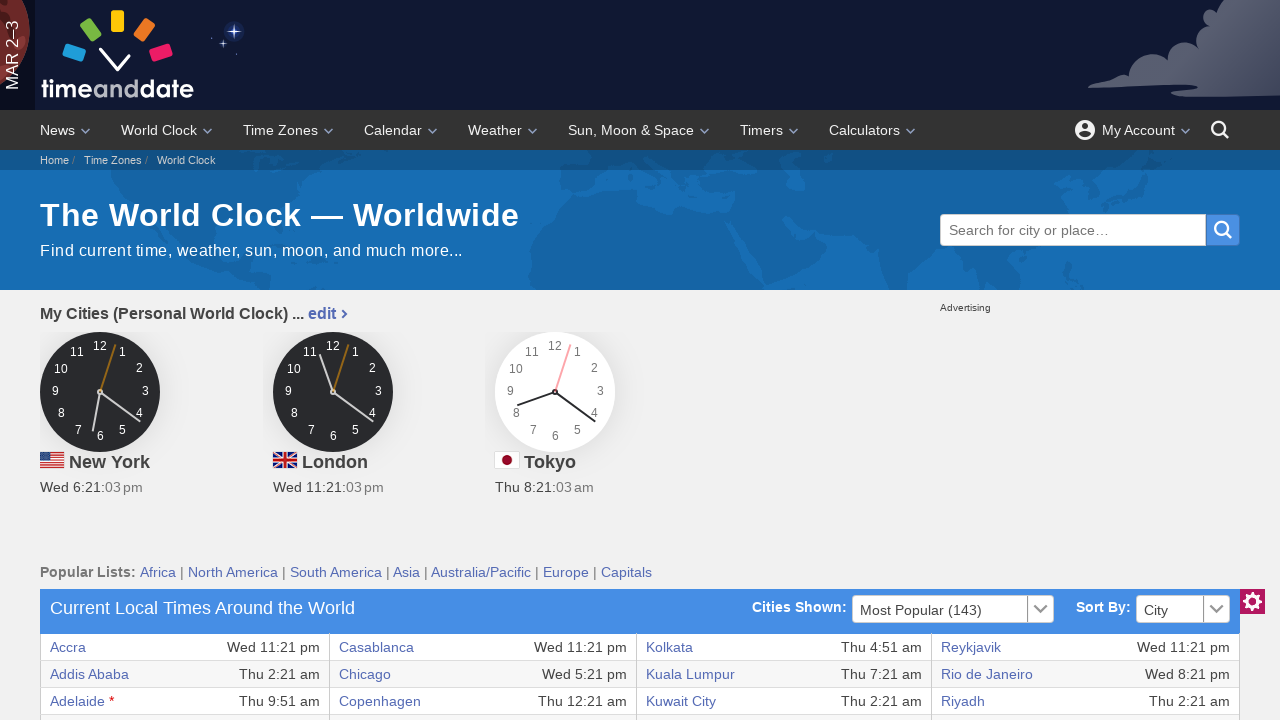

Retrieved text content from table row 26, column 7
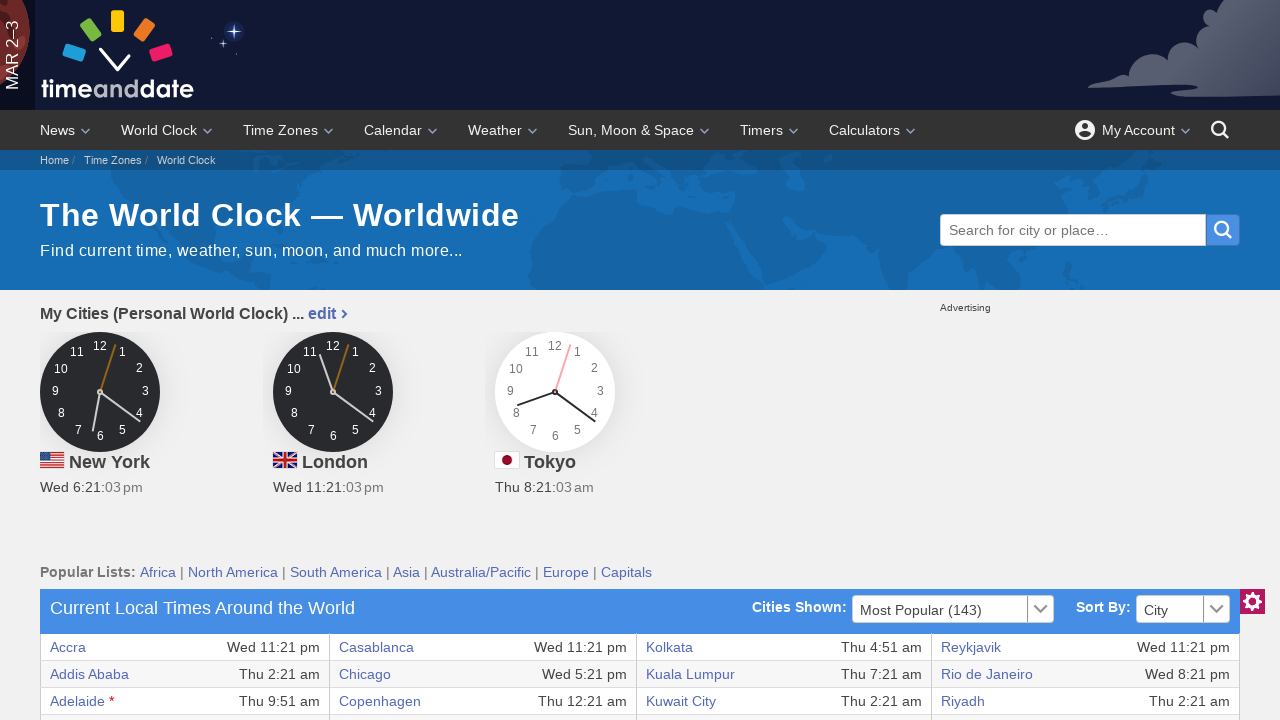

Retrieved text content from table row 26, column 8
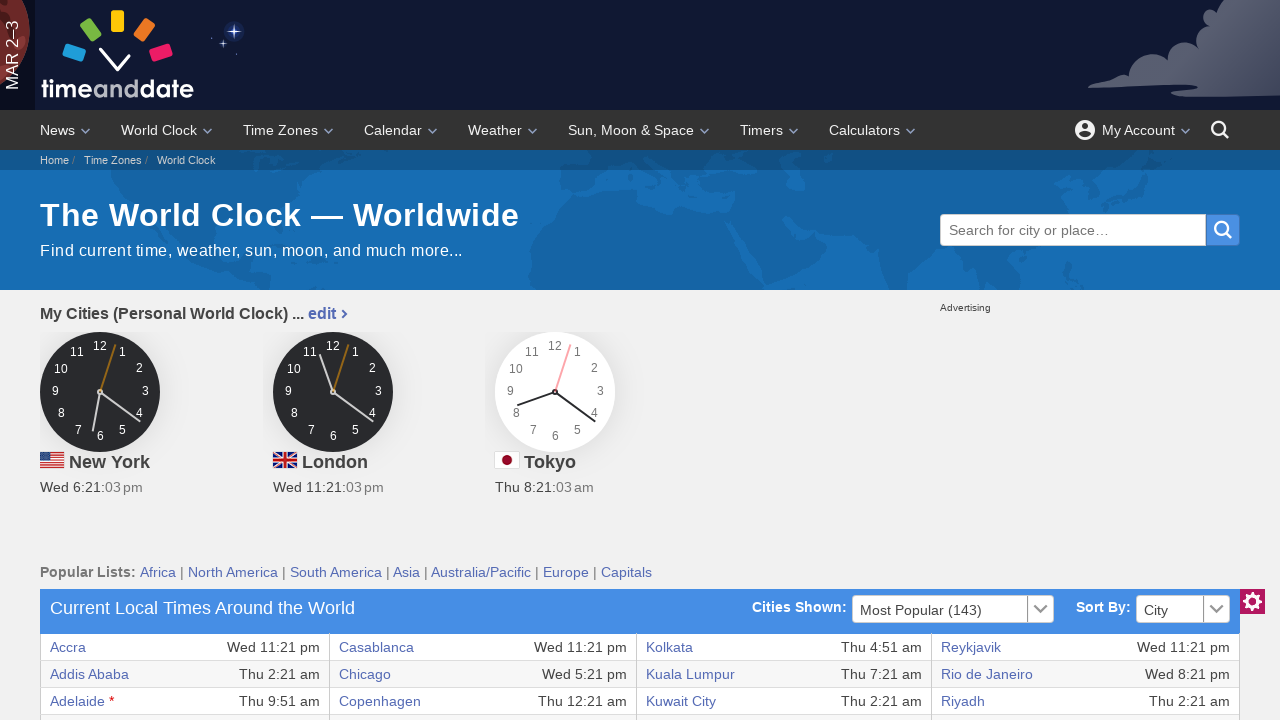

Retrieved text content from table row 27, column 1
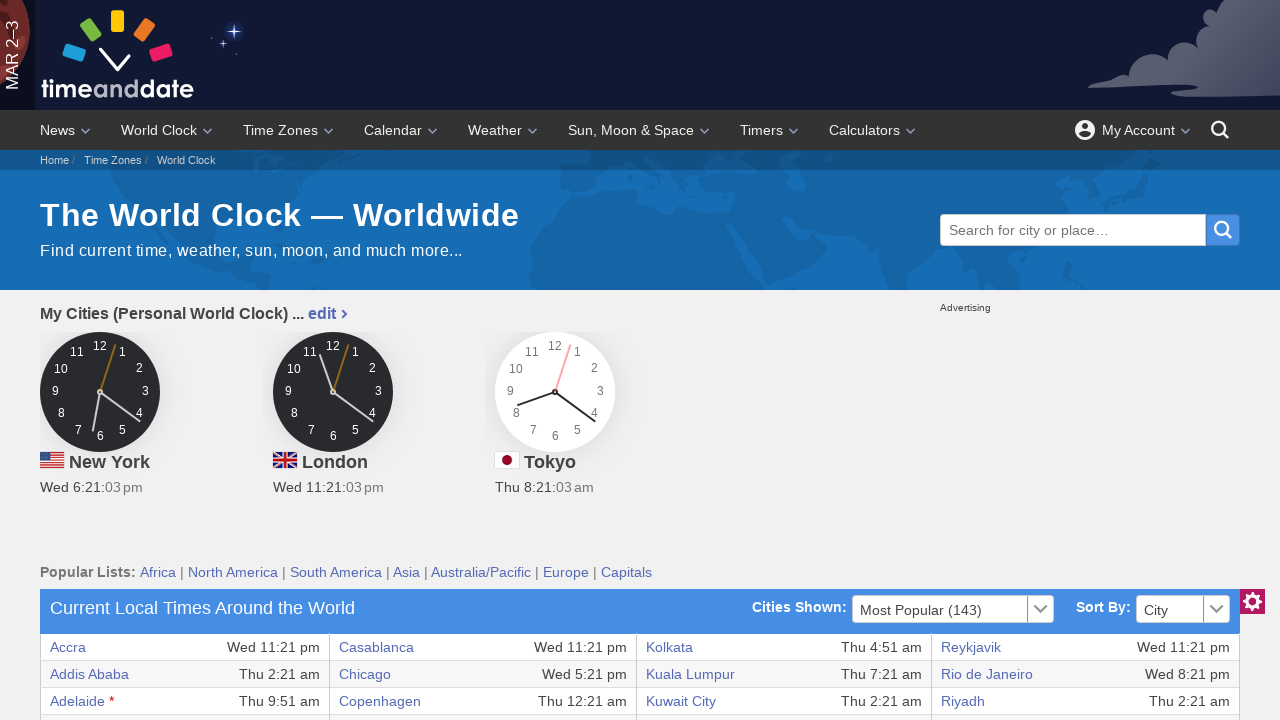

Retrieved text content from table row 27, column 2
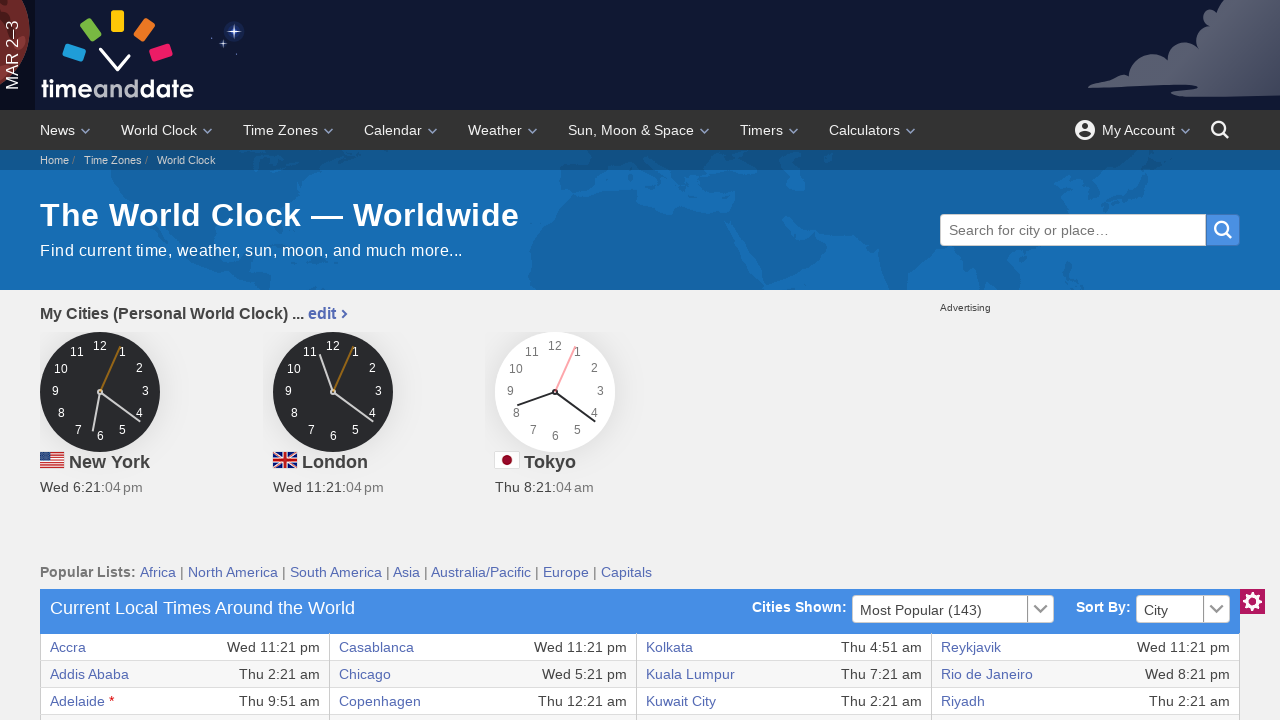

Retrieved text content from table row 27, column 3
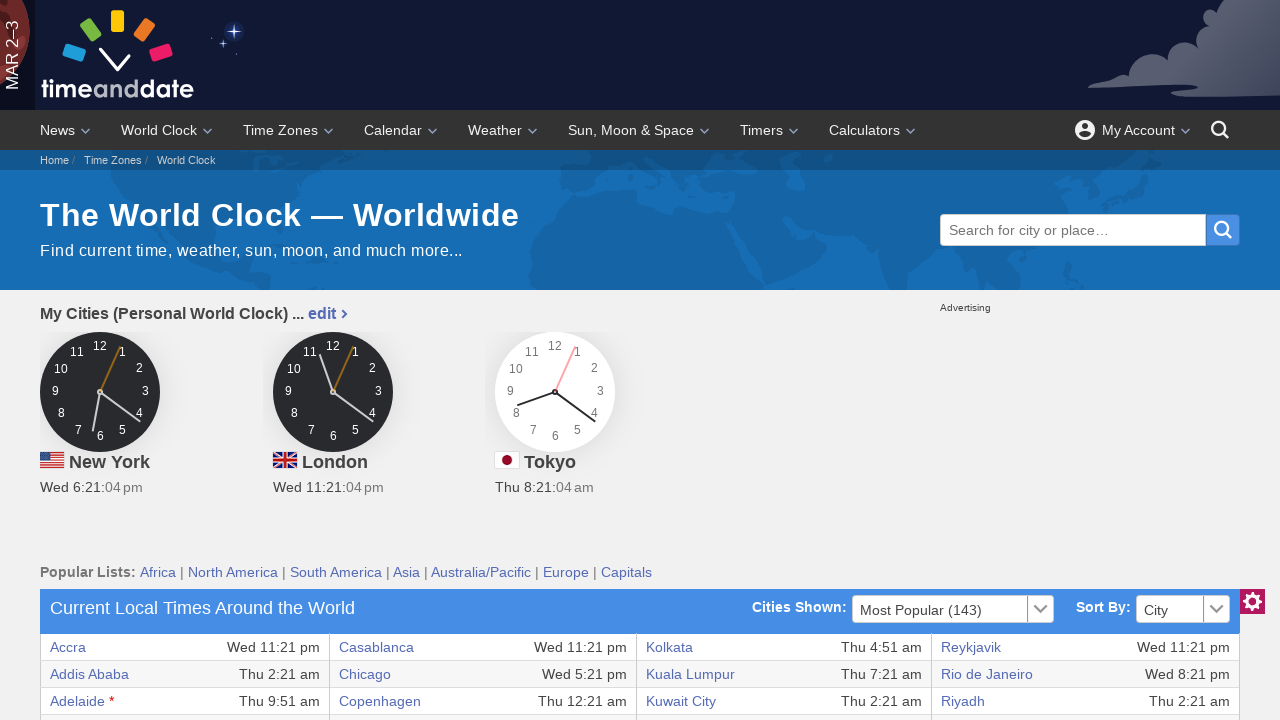

Retrieved text content from table row 27, column 4
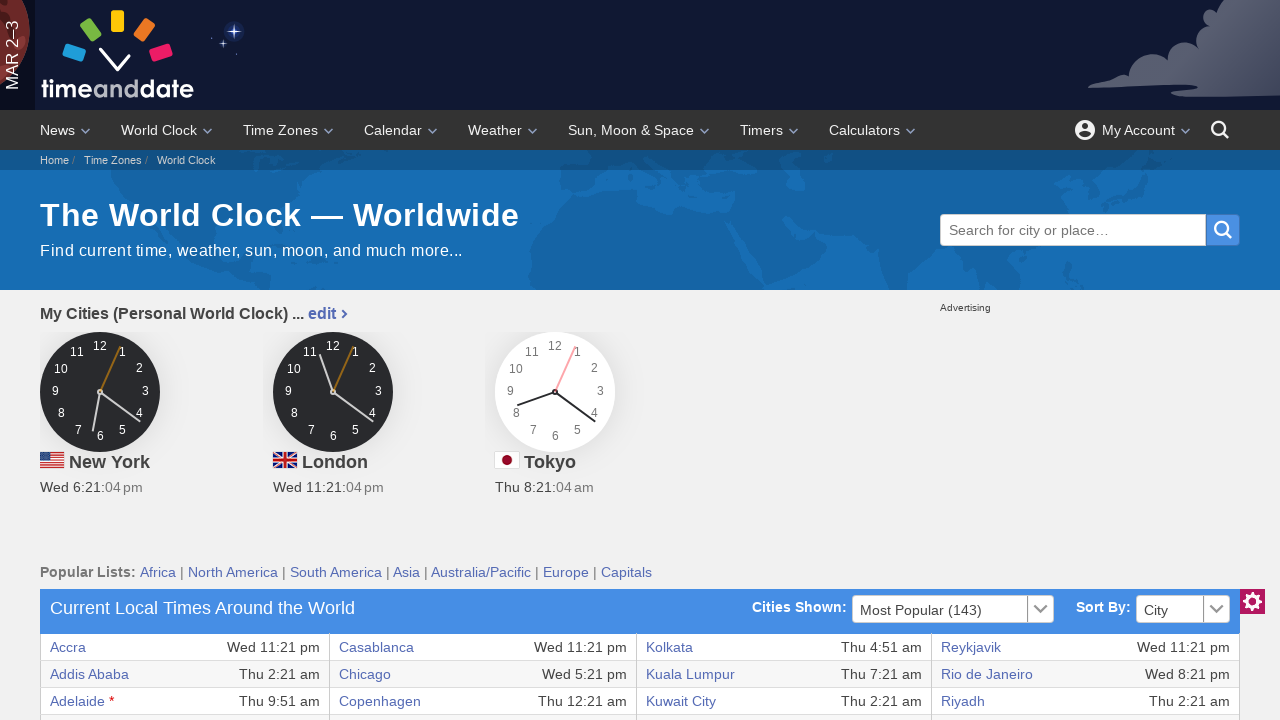

Retrieved text content from table row 27, column 5
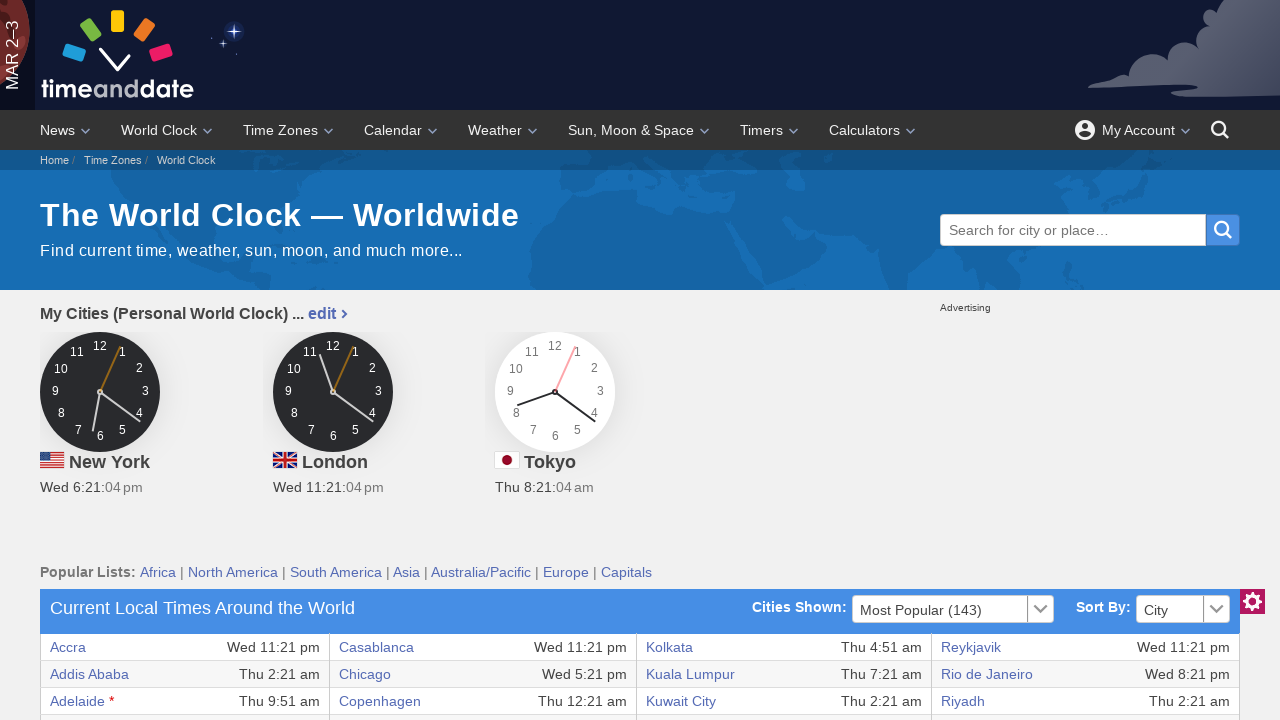

Retrieved text content from table row 27, column 6
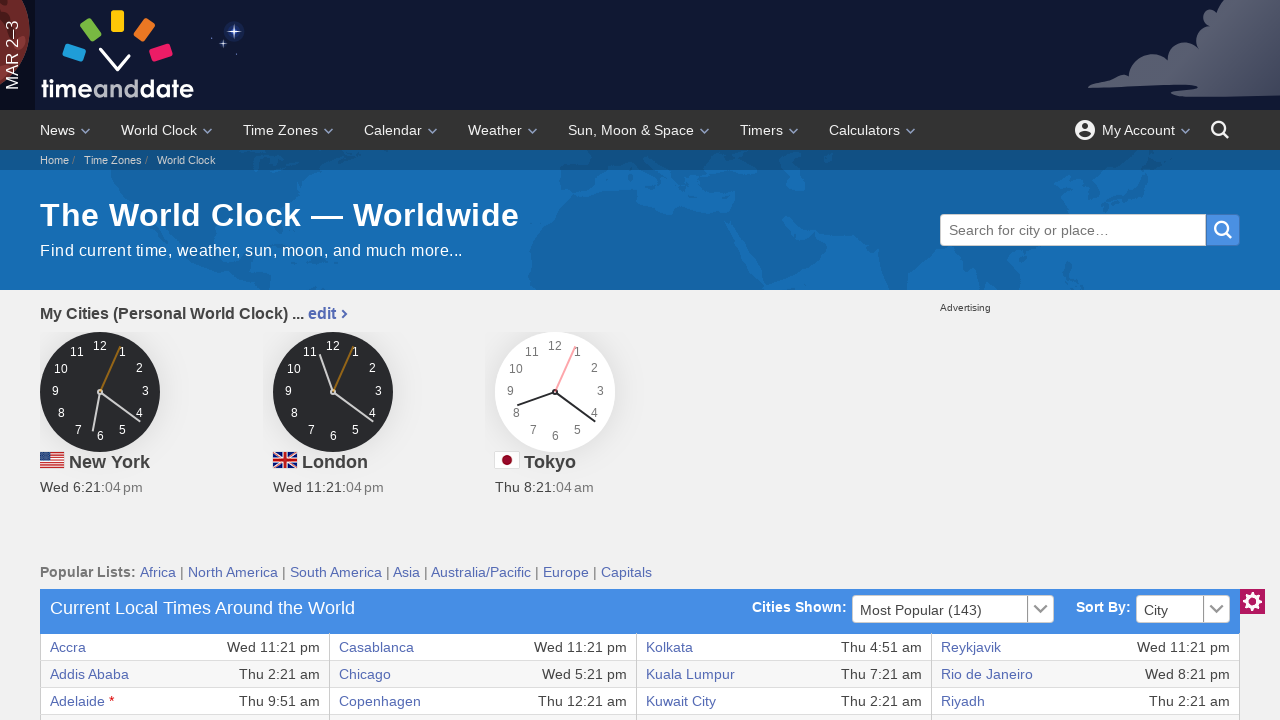

Retrieved text content from table row 27, column 7
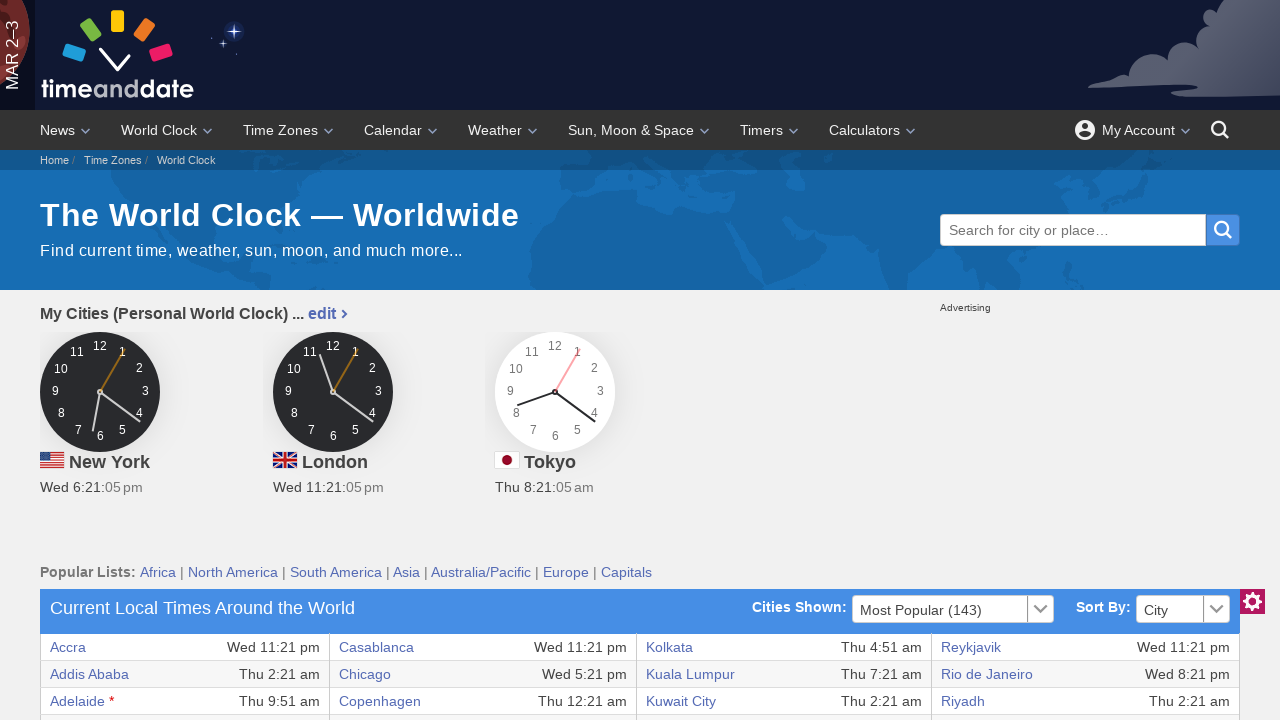

Retrieved text content from table row 27, column 8
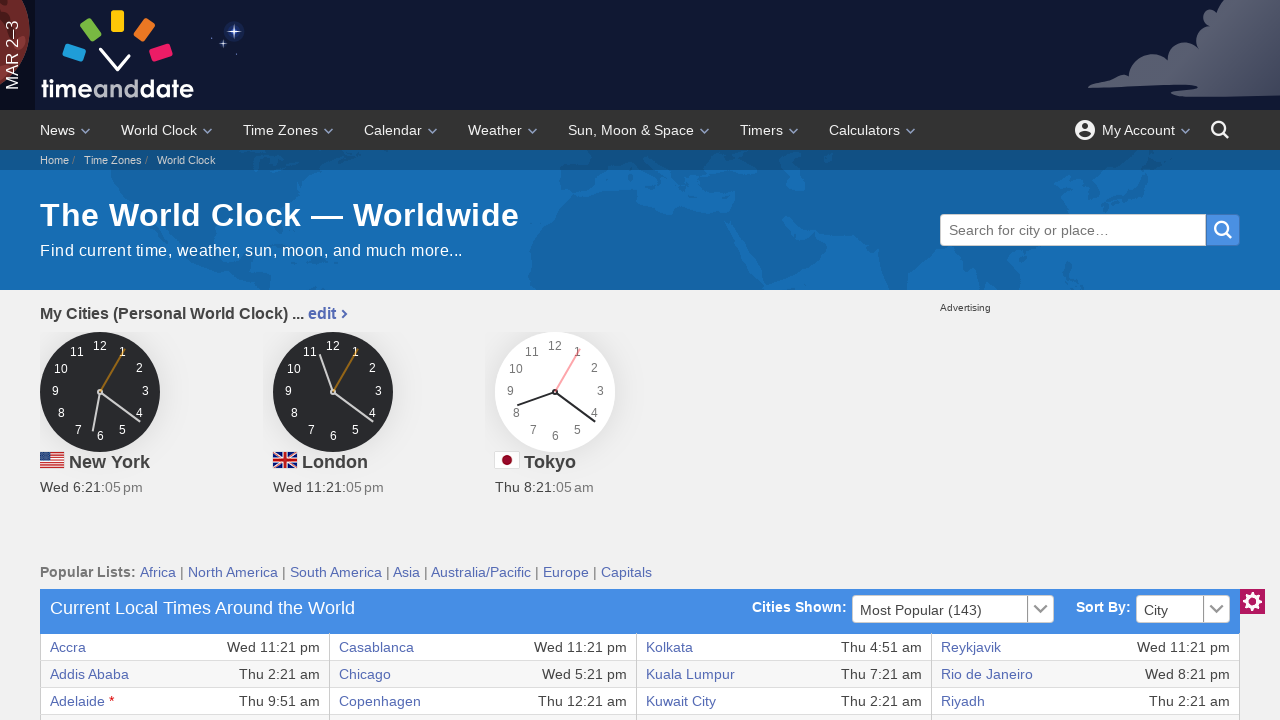

Retrieved text content from table row 28, column 1
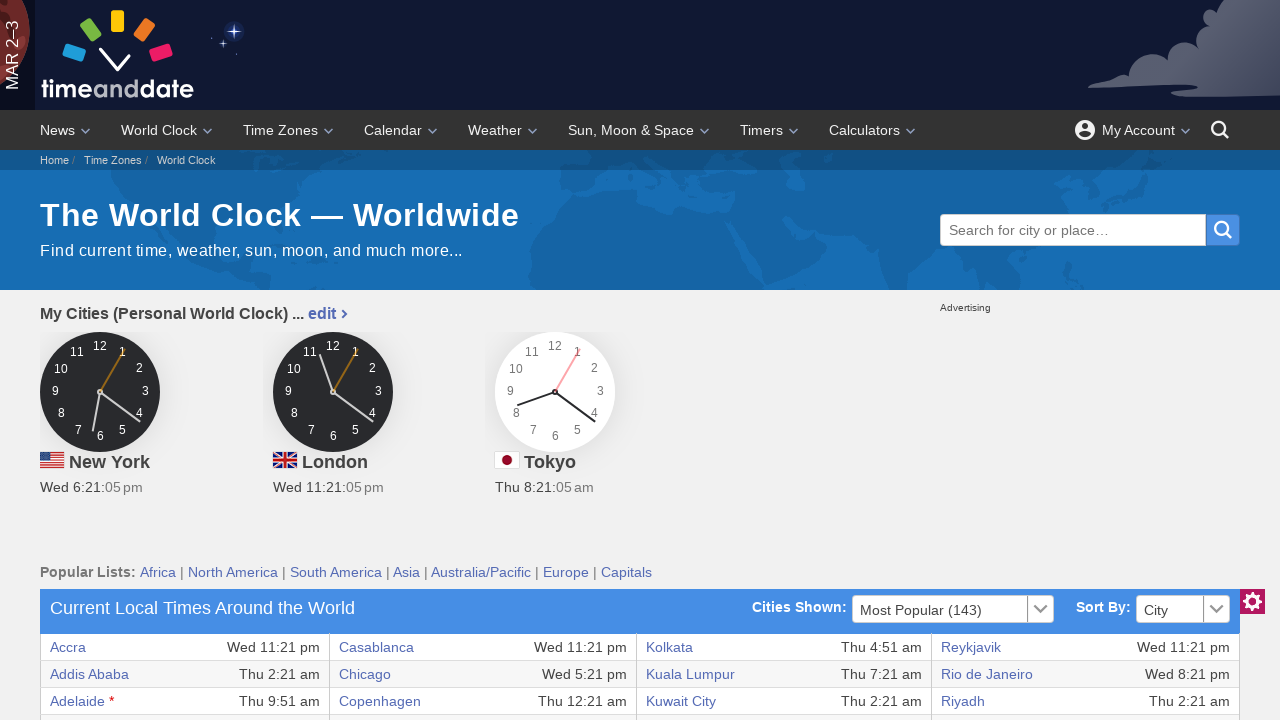

Retrieved text content from table row 28, column 2
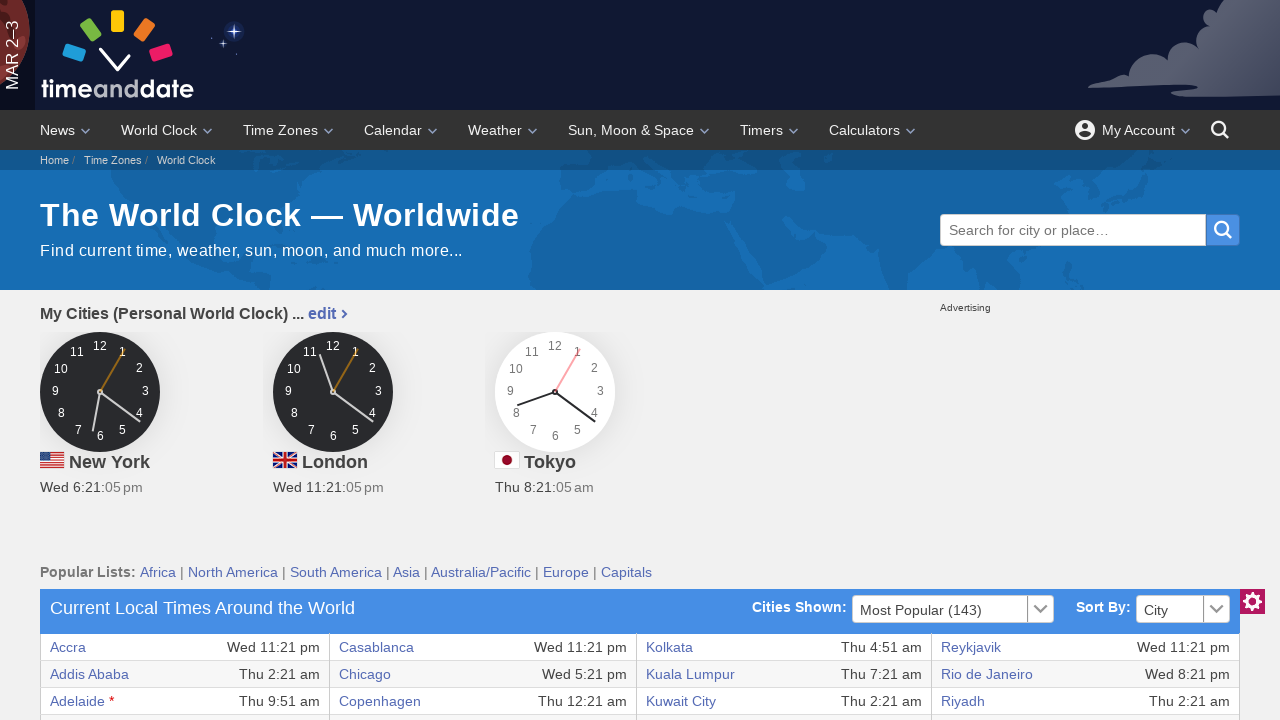

Retrieved text content from table row 28, column 3
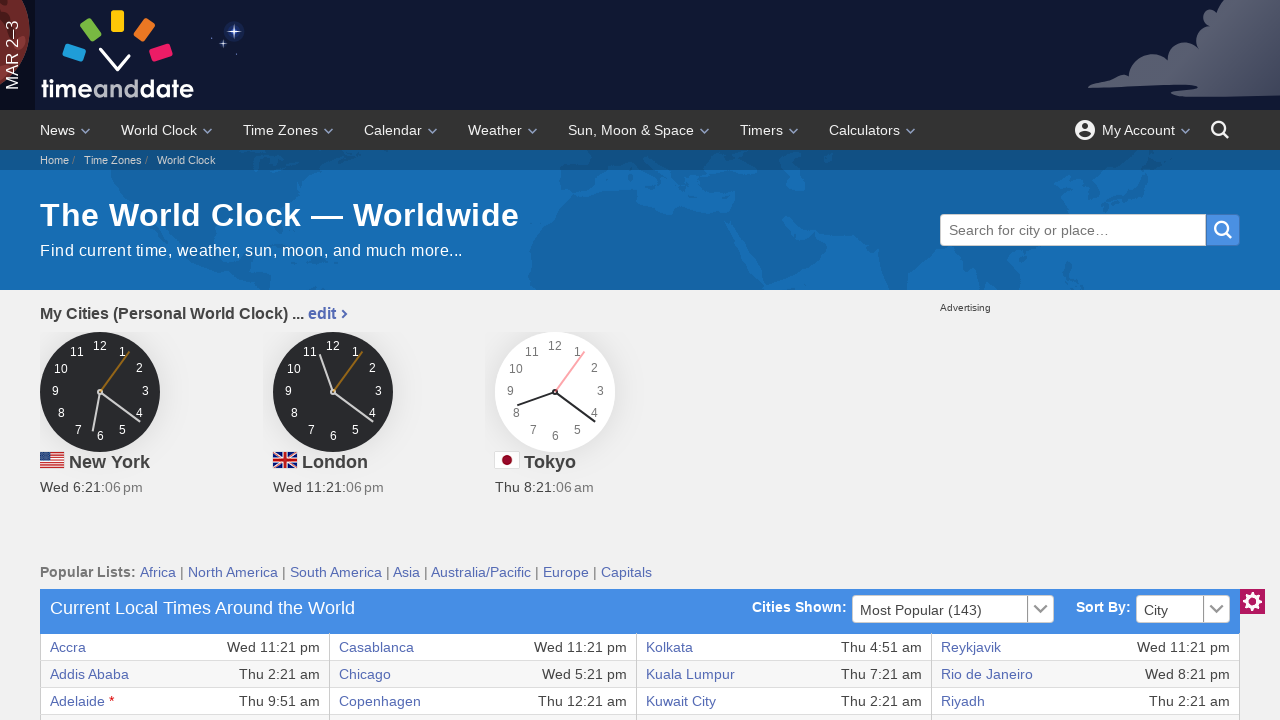

Retrieved text content from table row 28, column 4
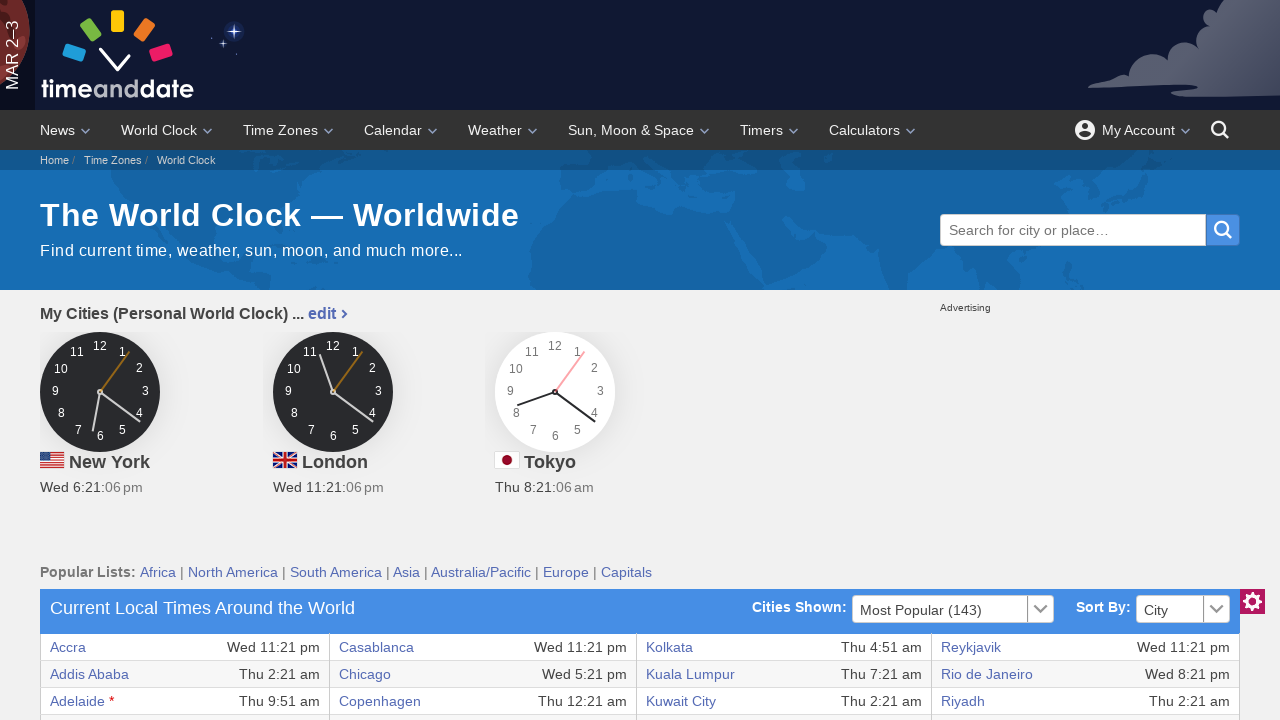

Retrieved text content from table row 28, column 5
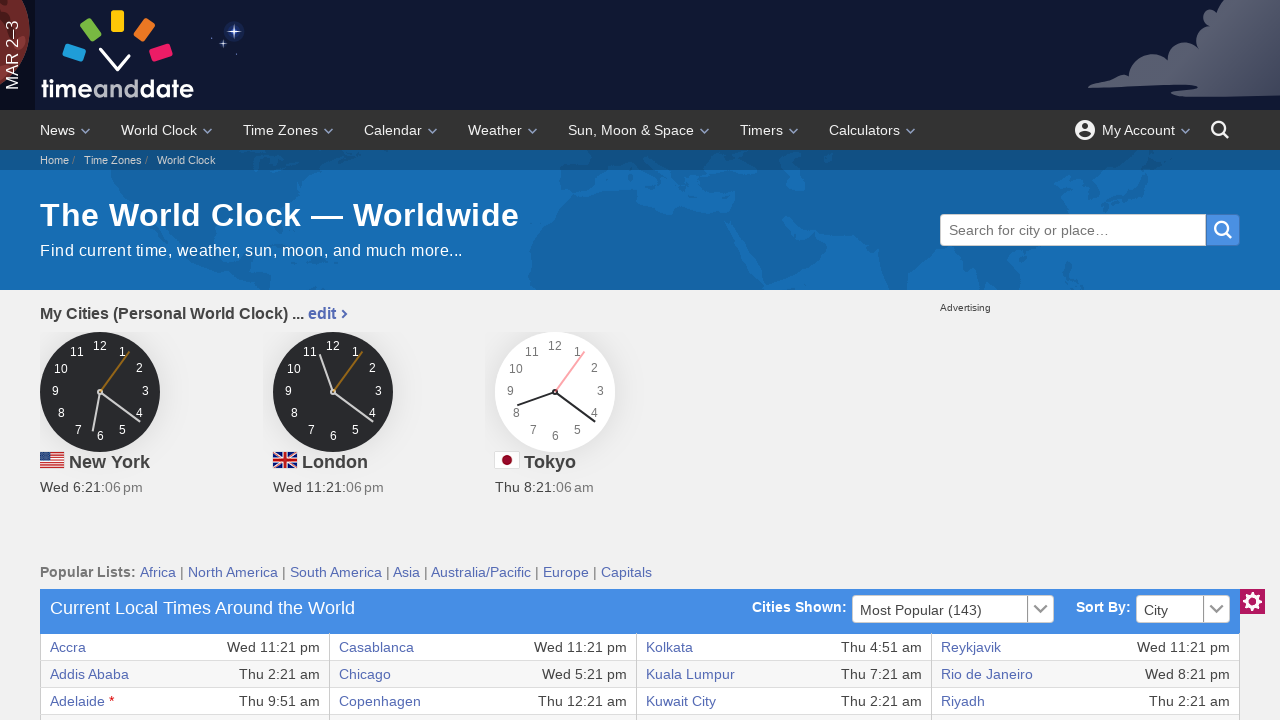

Retrieved text content from table row 28, column 6
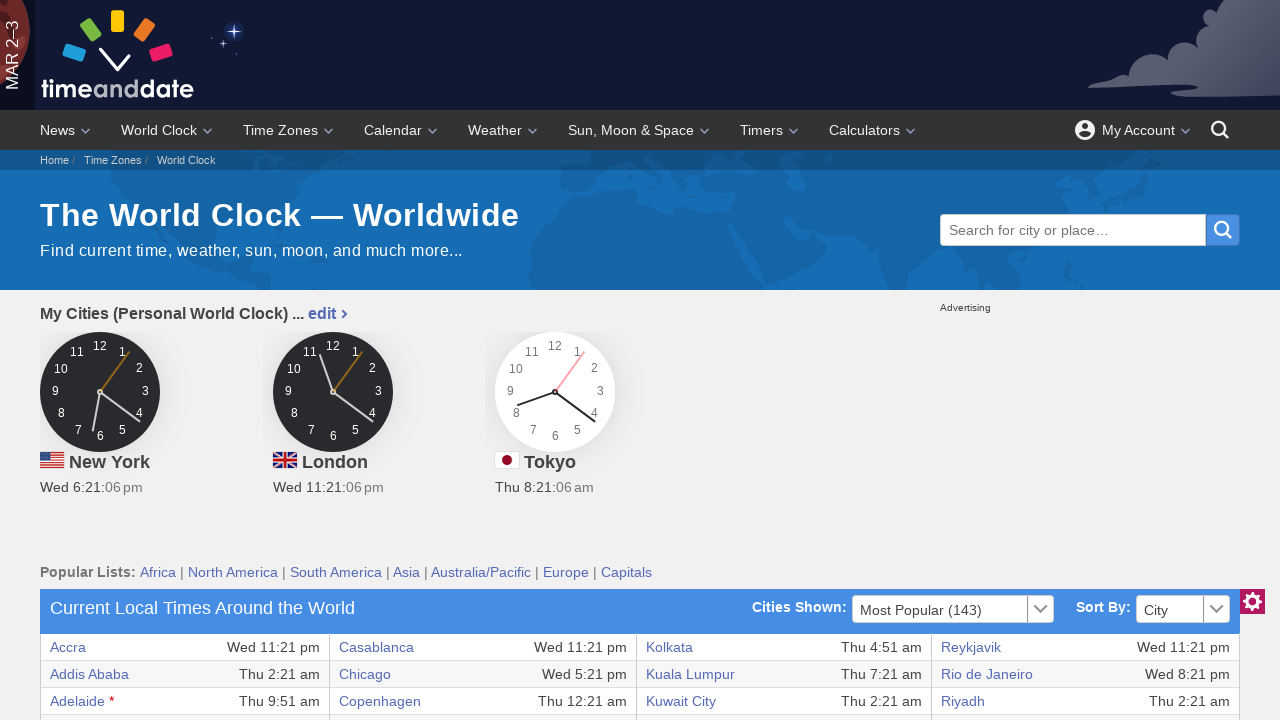

Retrieved text content from table row 28, column 7
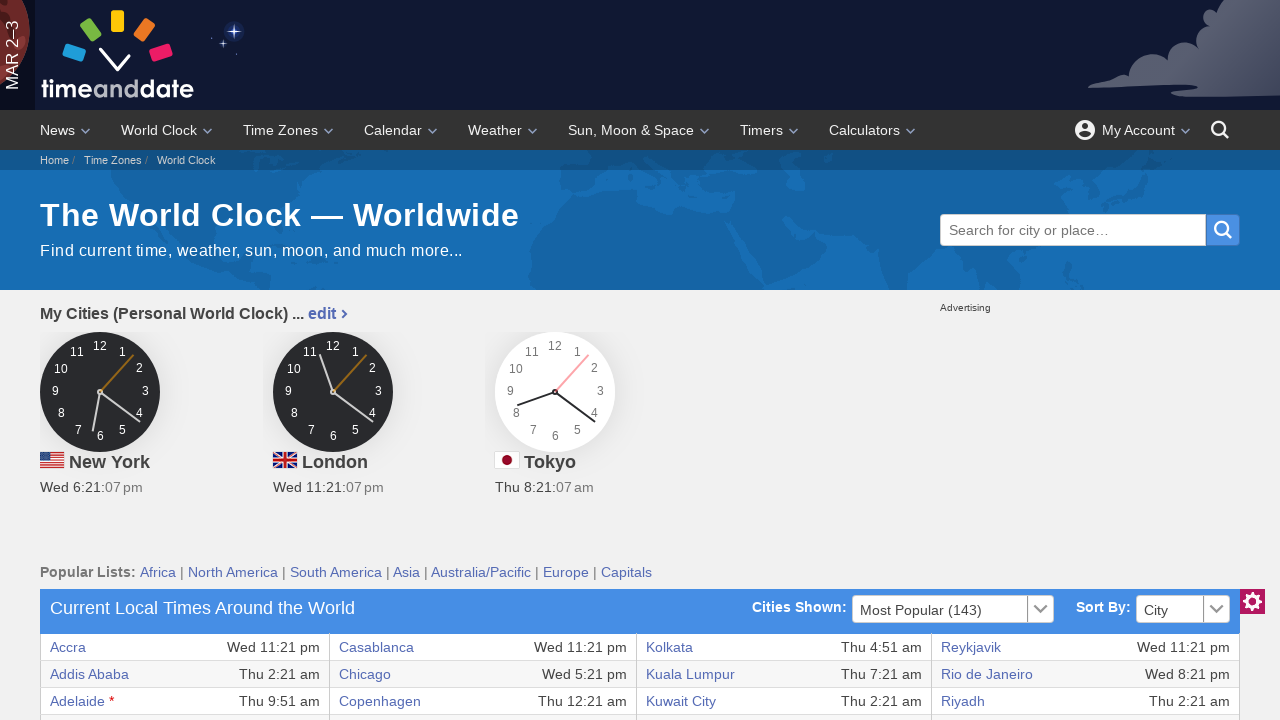

Retrieved text content from table row 28, column 8
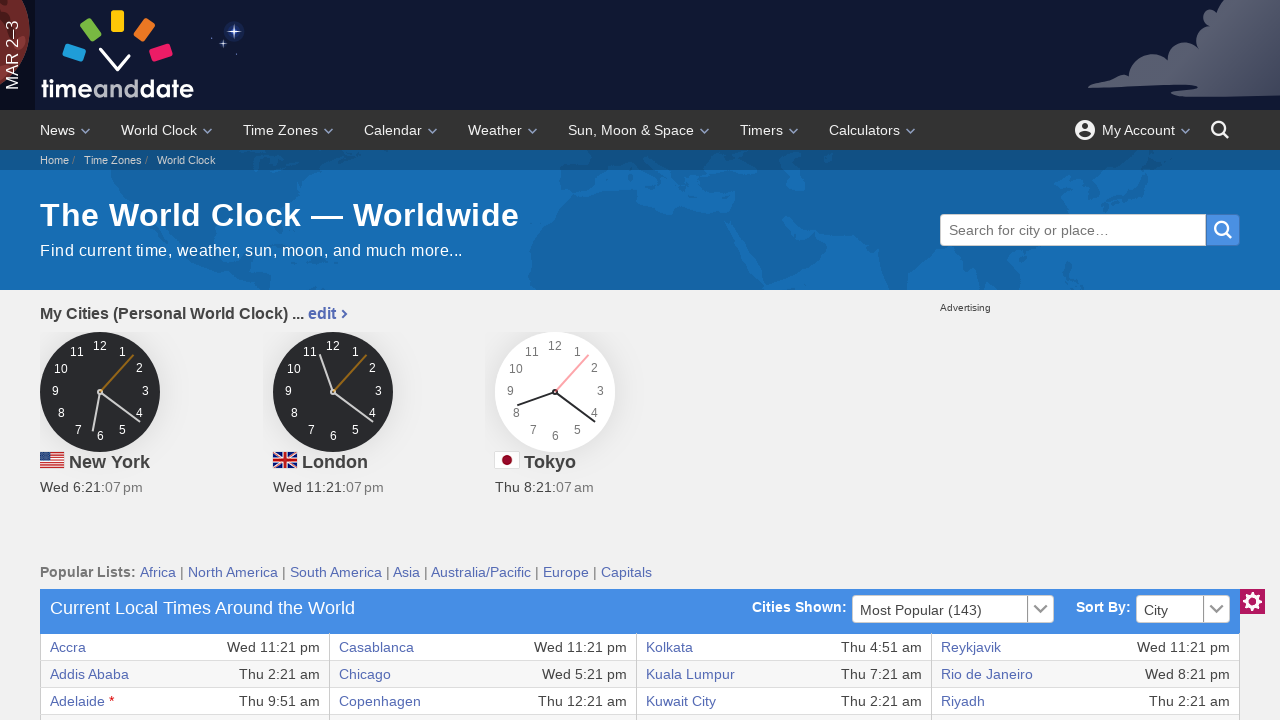

Retrieved text content from table row 29, column 1
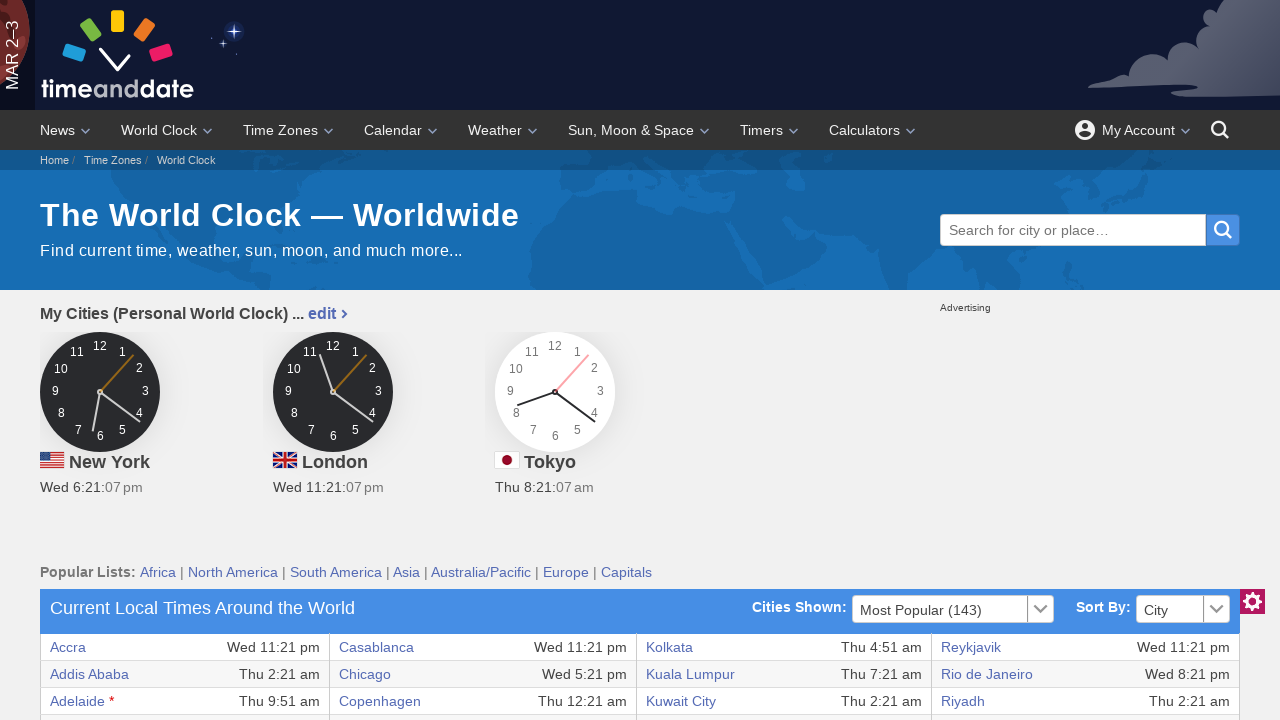

Retrieved text content from table row 29, column 2
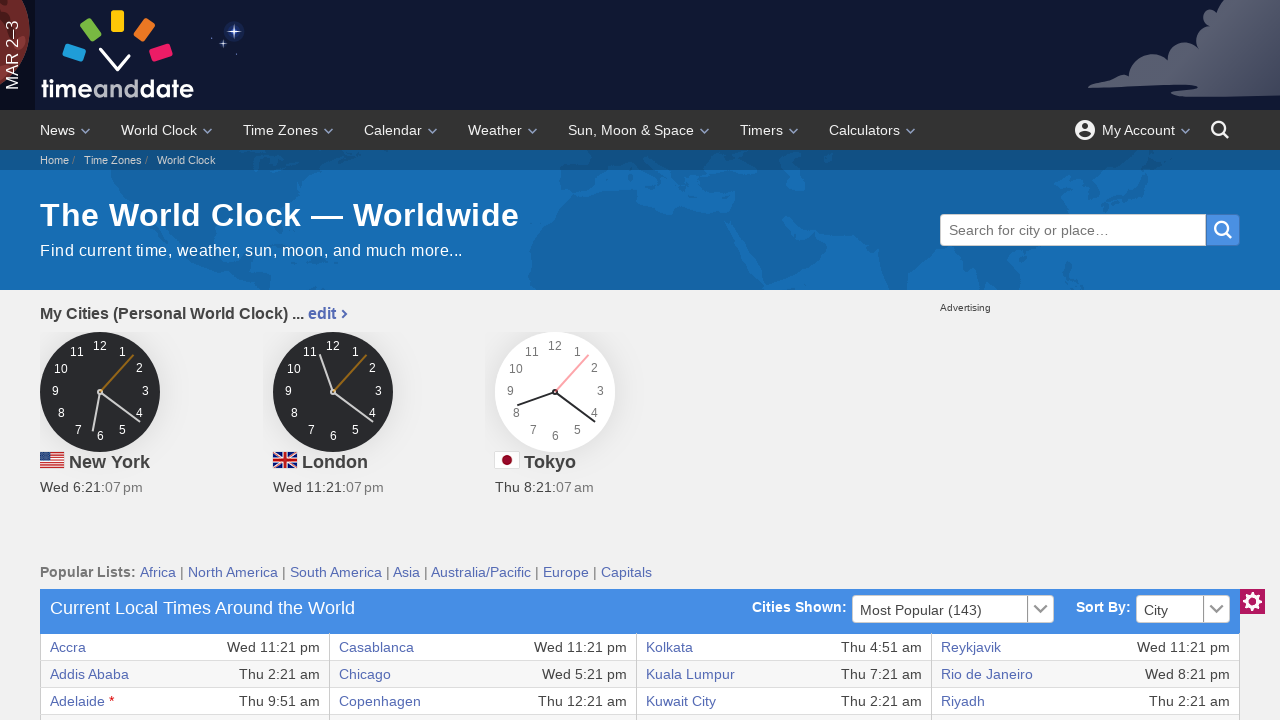

Retrieved text content from table row 29, column 3
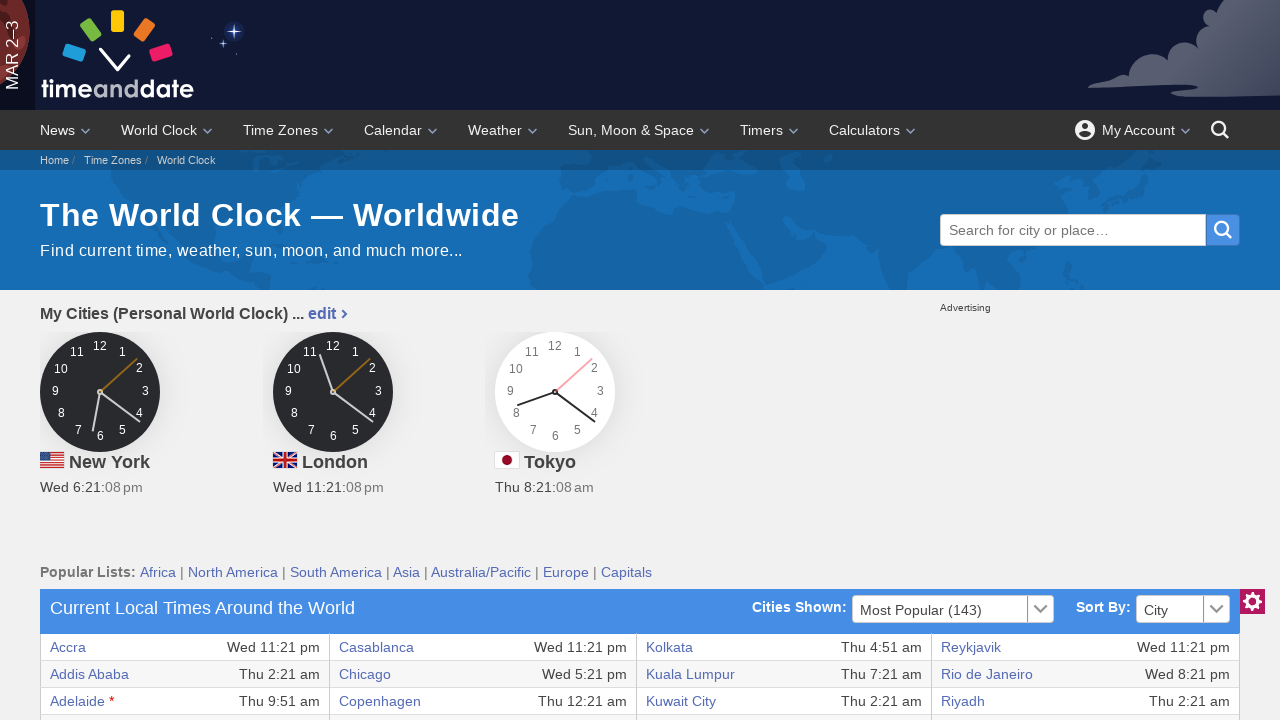

Retrieved text content from table row 29, column 4
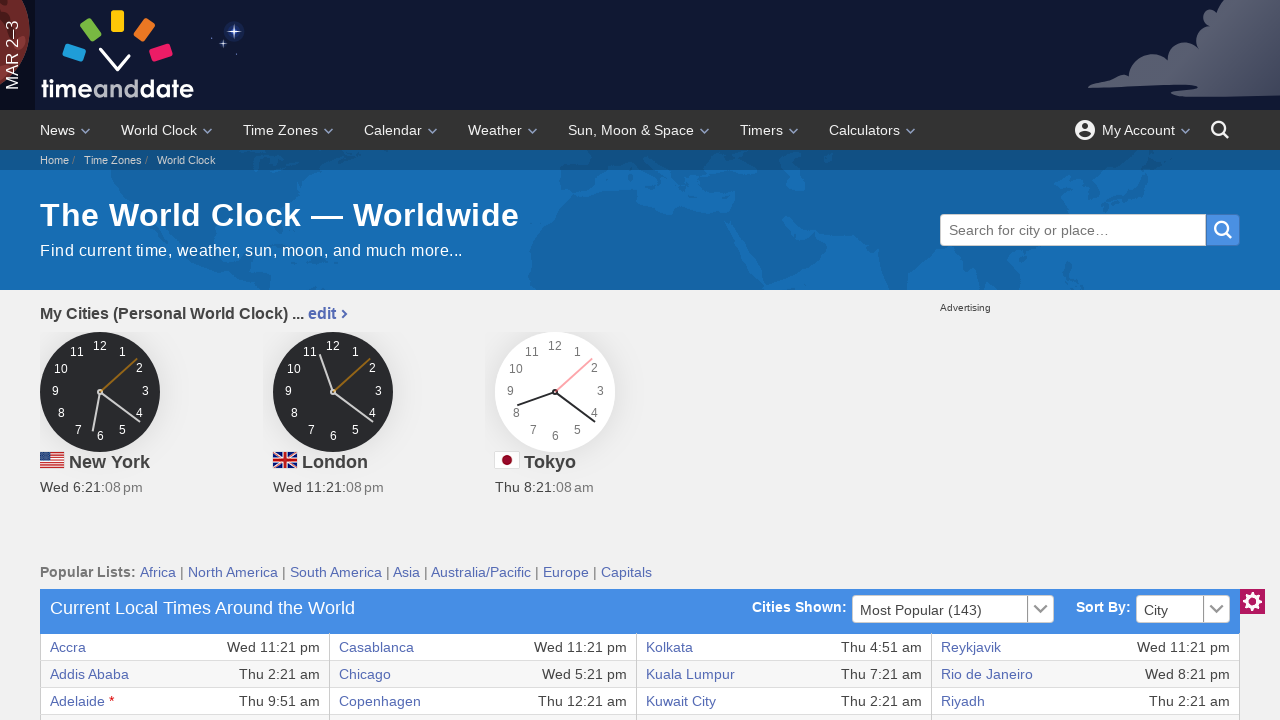

Retrieved text content from table row 29, column 5
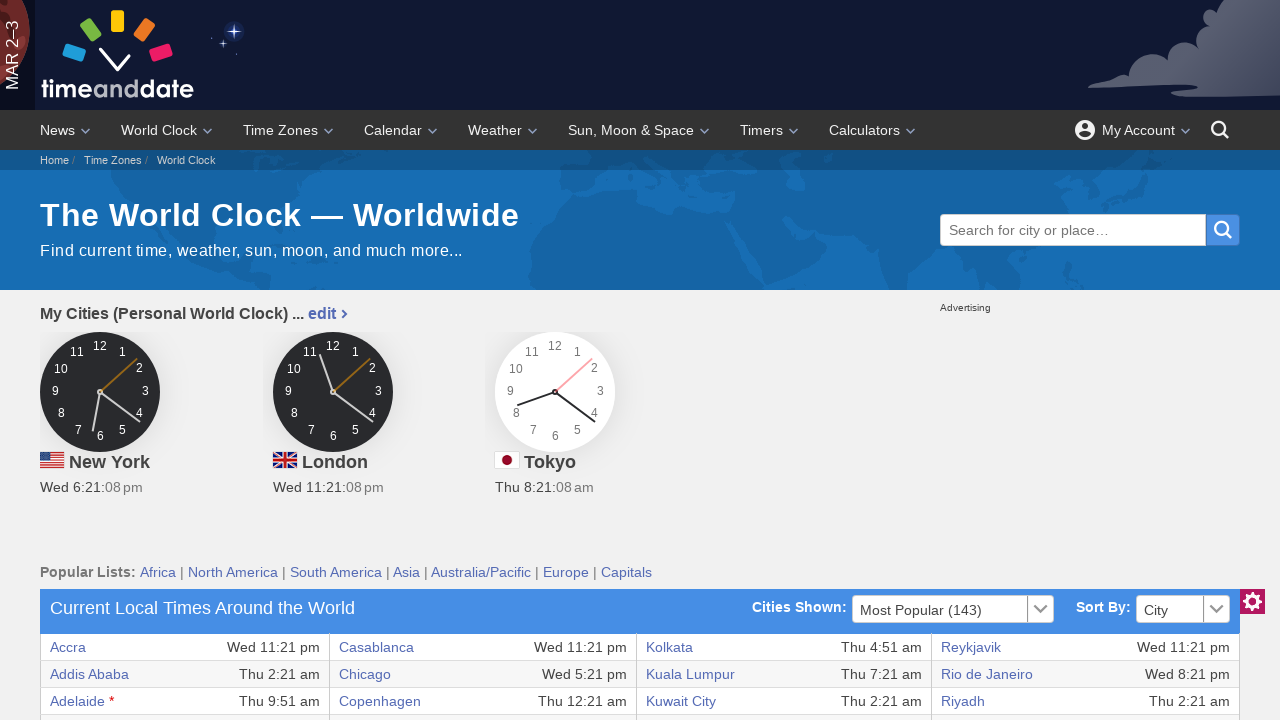

Retrieved text content from table row 29, column 6
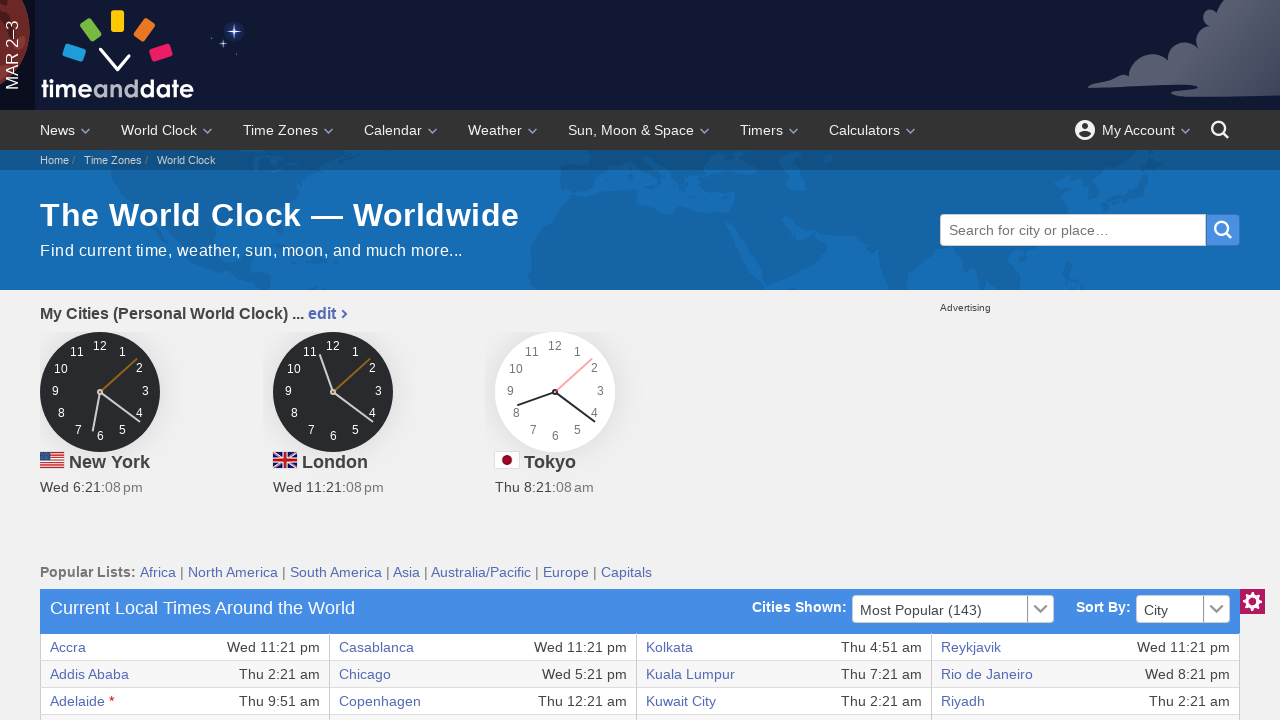

Retrieved text content from table row 29, column 7
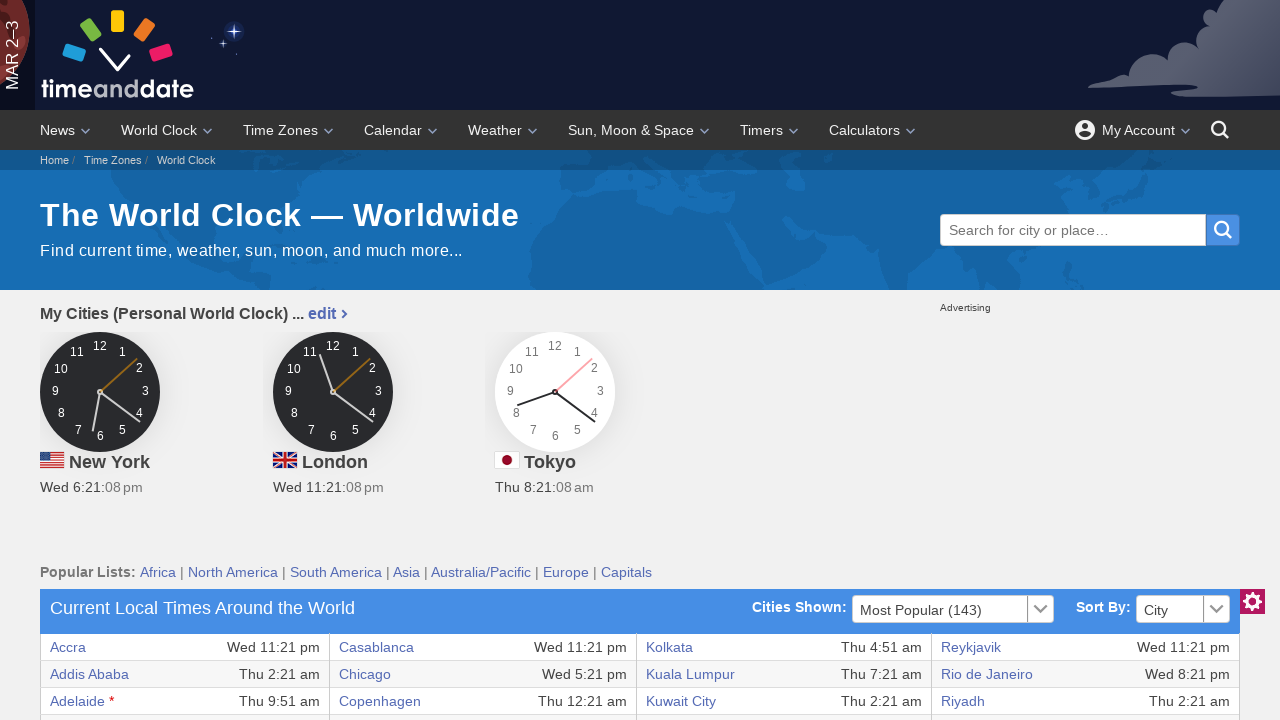

Retrieved text content from table row 29, column 8
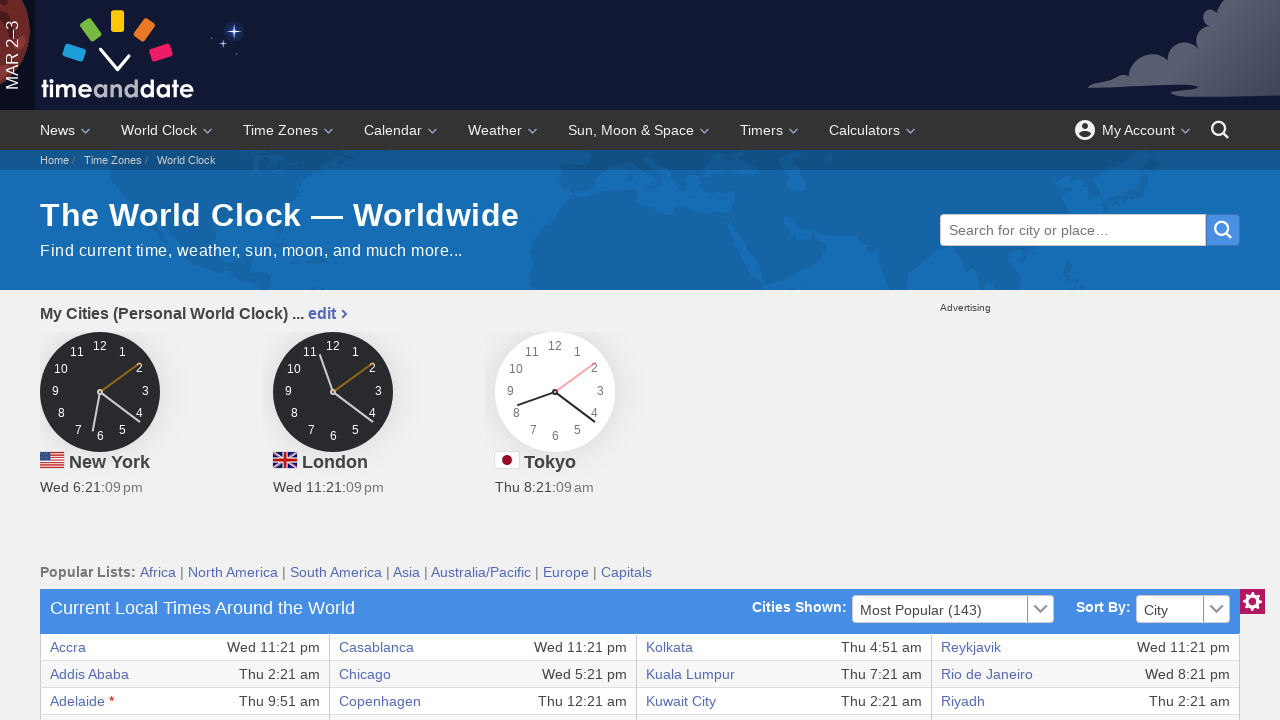

Retrieved text content from table row 30, column 1
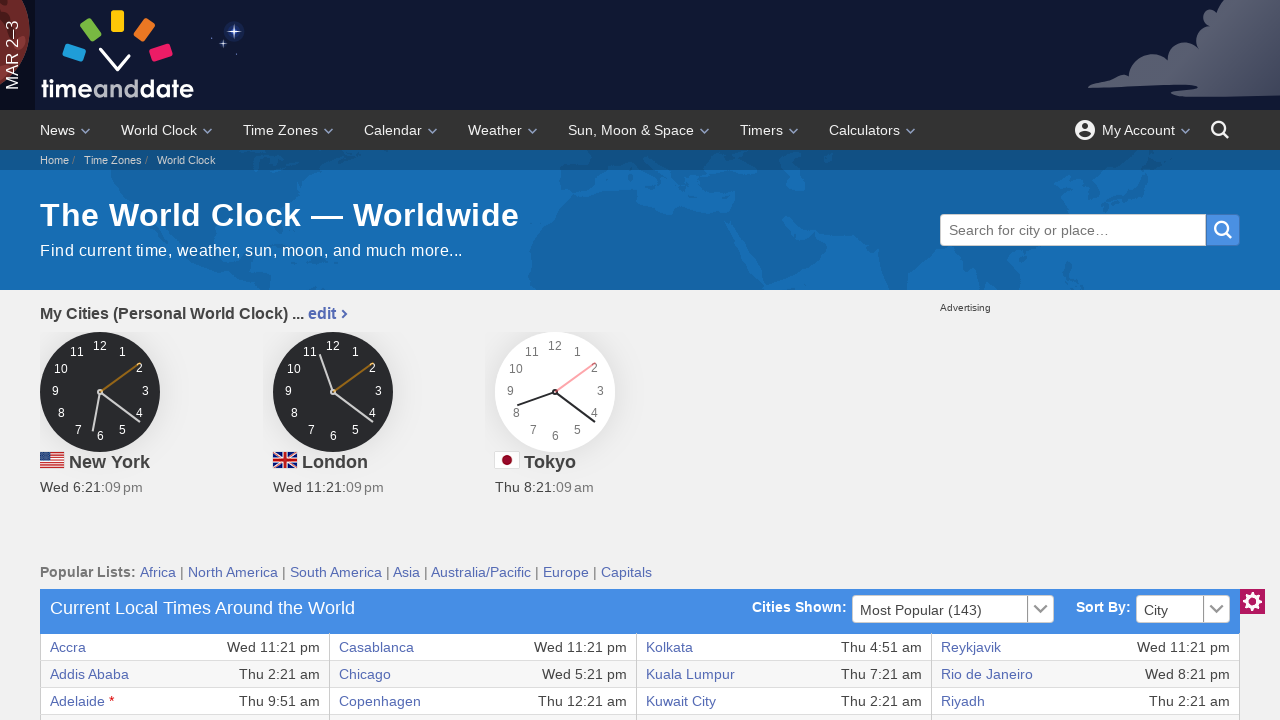

Retrieved text content from table row 30, column 2
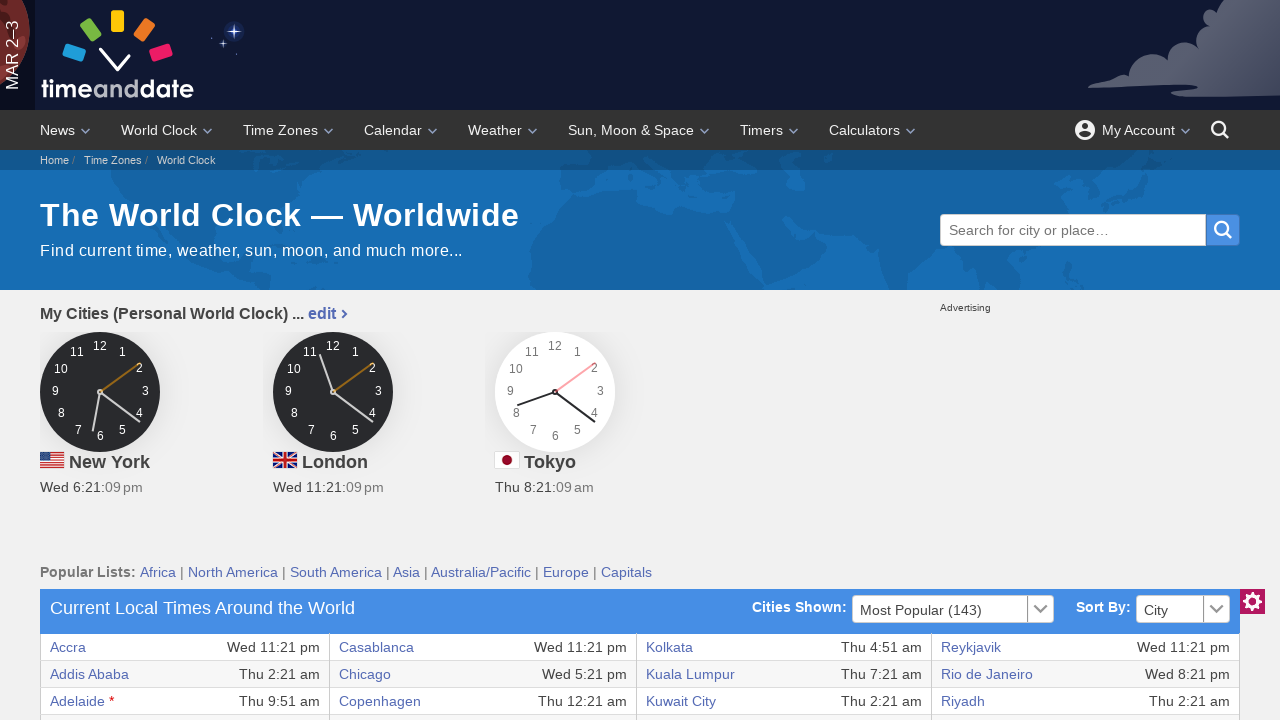

Retrieved text content from table row 30, column 3
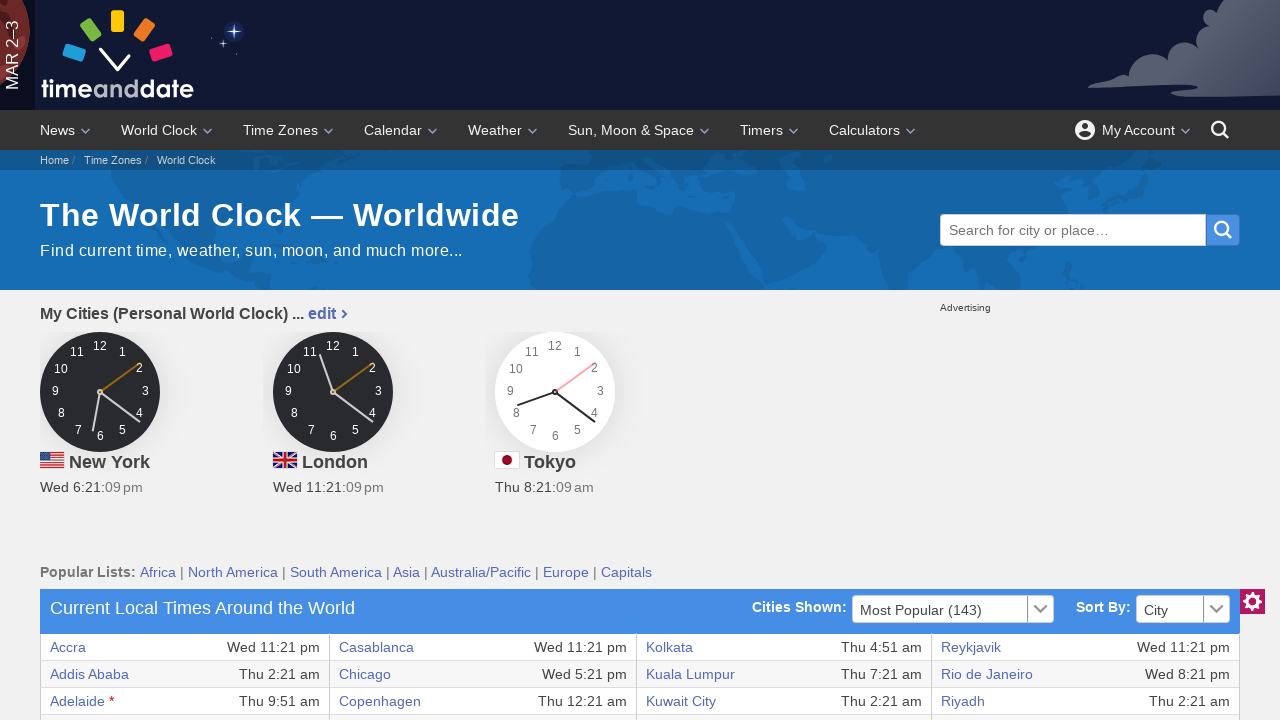

Retrieved text content from table row 30, column 4
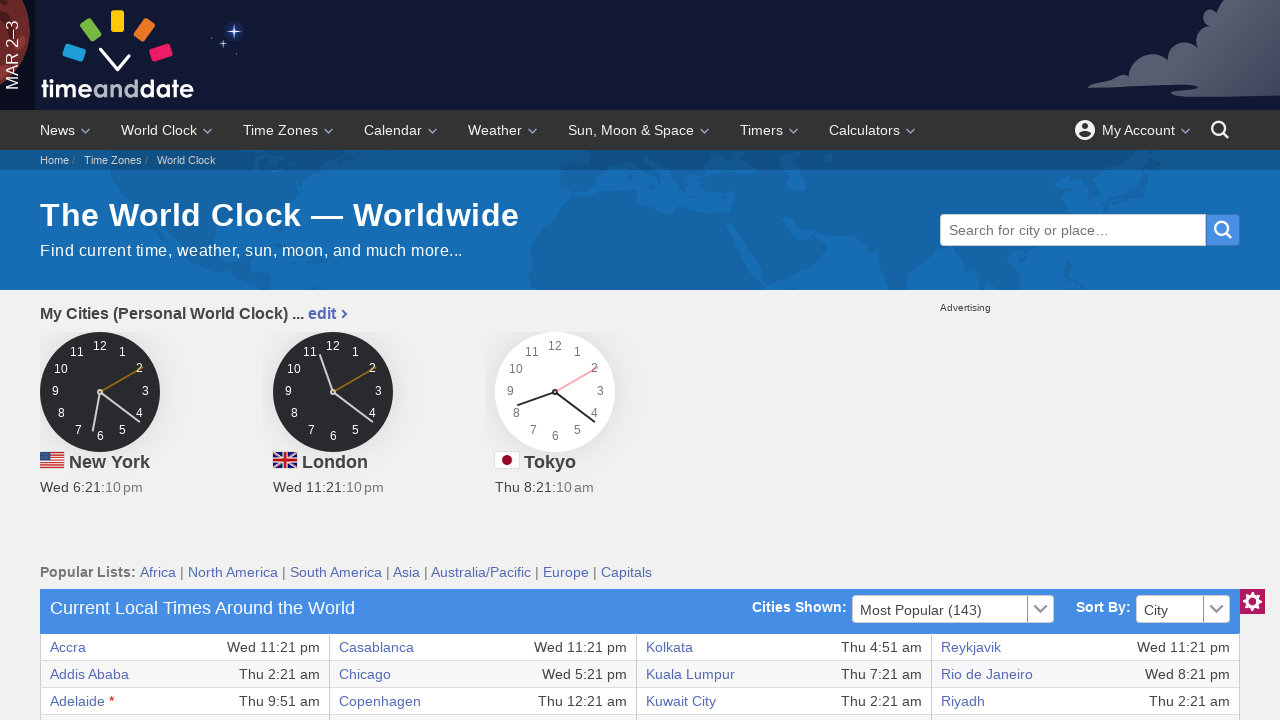

Retrieved text content from table row 30, column 5
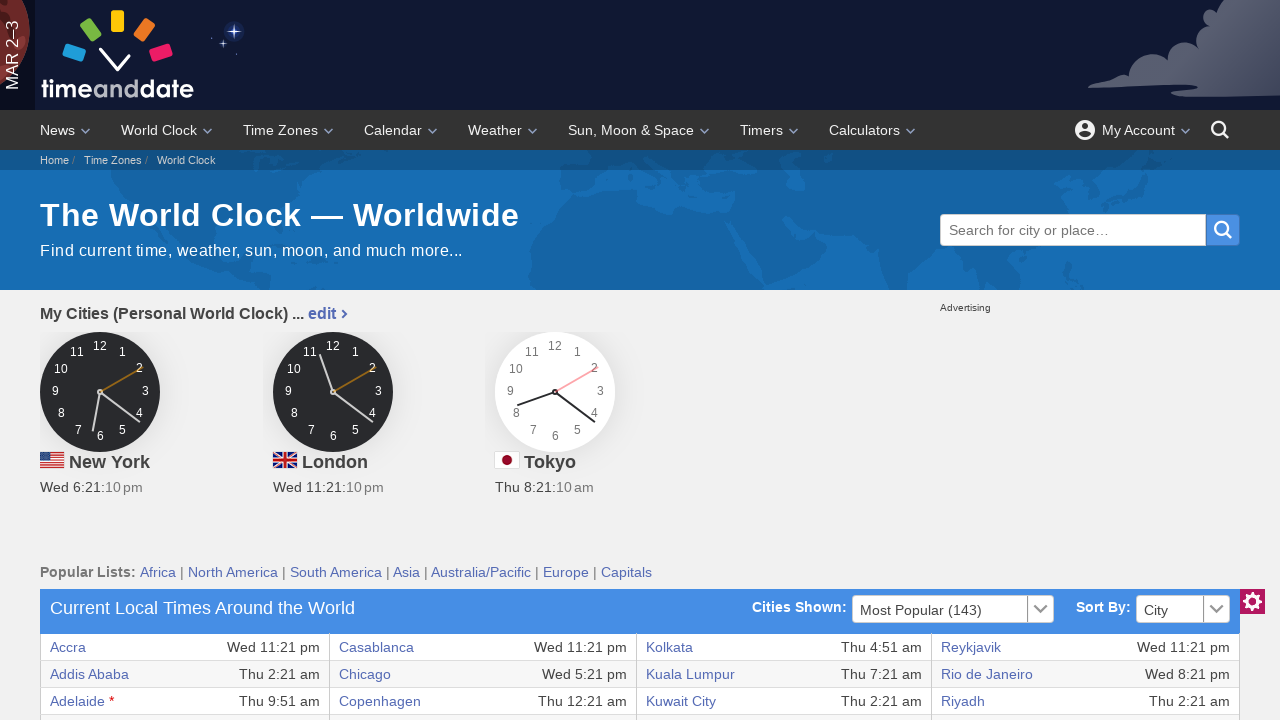

Retrieved text content from table row 30, column 6
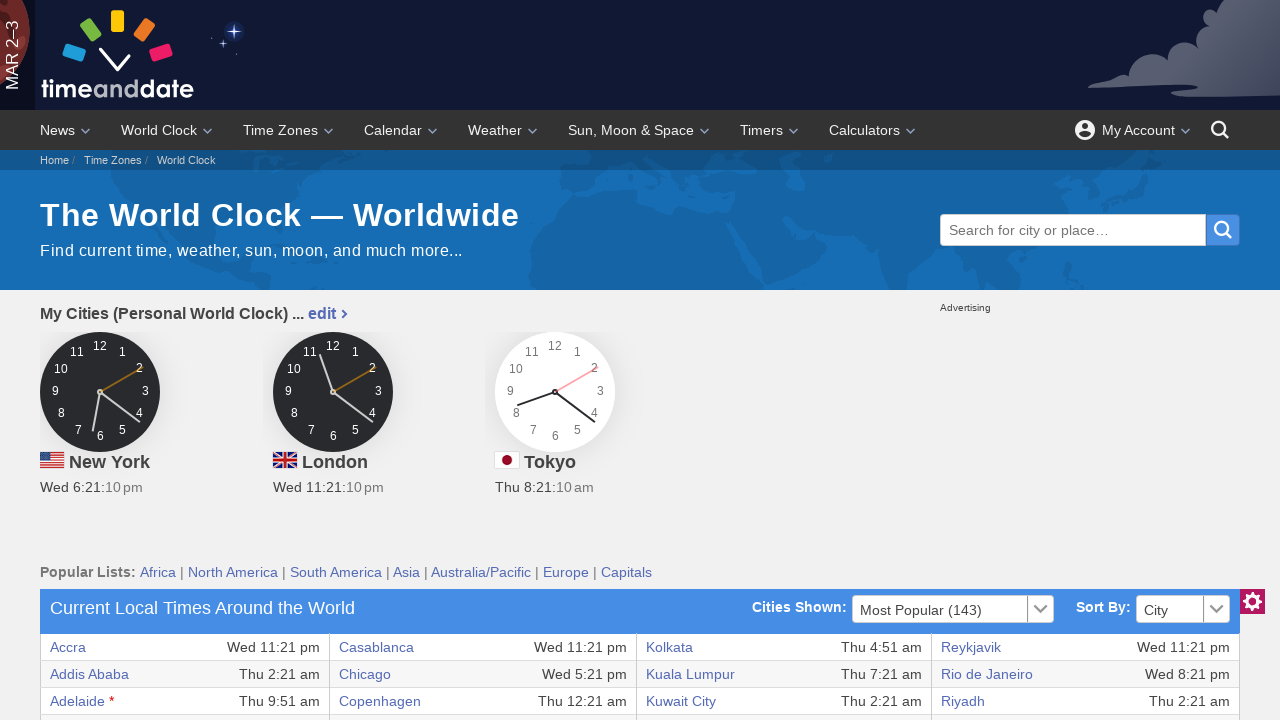

Retrieved text content from table row 30, column 7
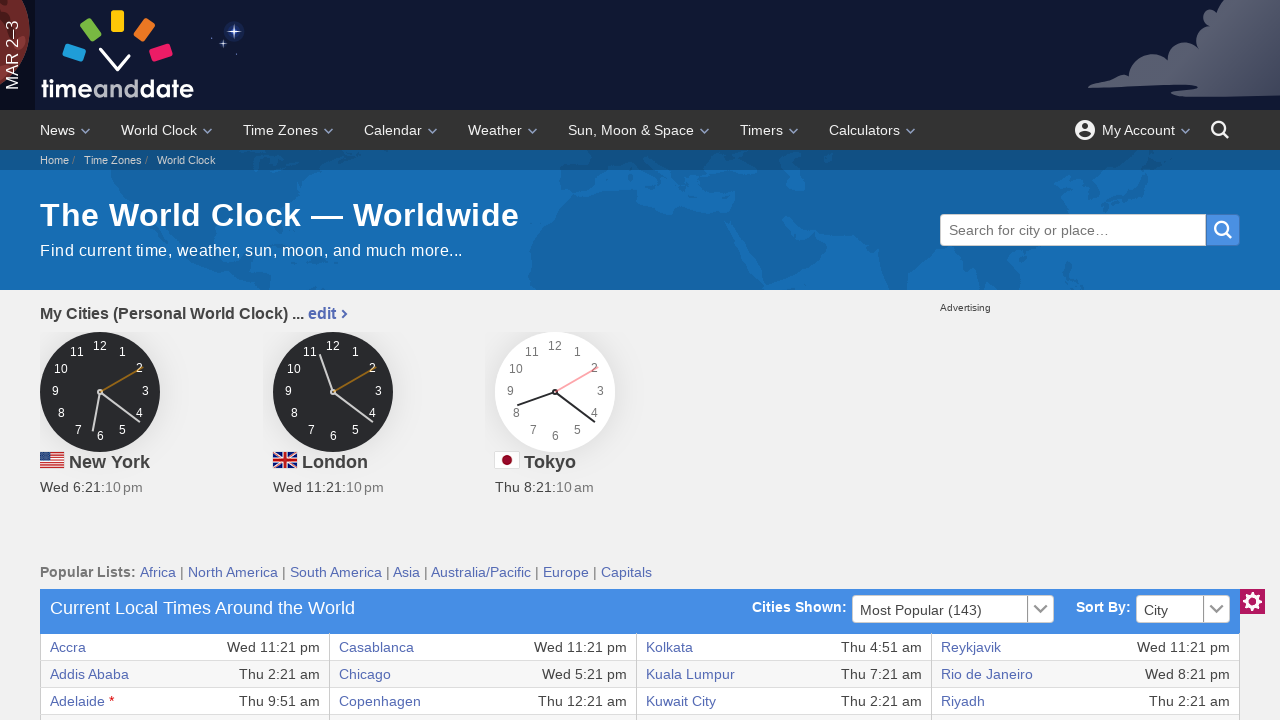

Retrieved text content from table row 30, column 8
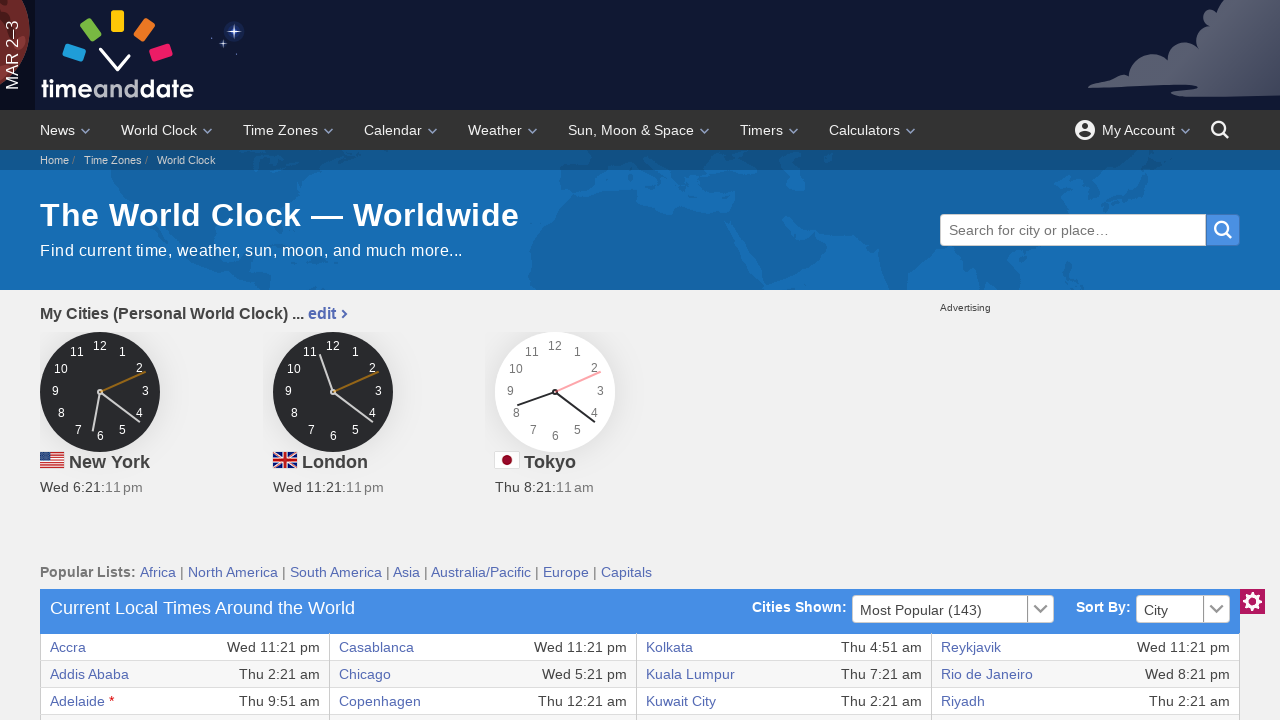

Retrieved text content from table row 31, column 1
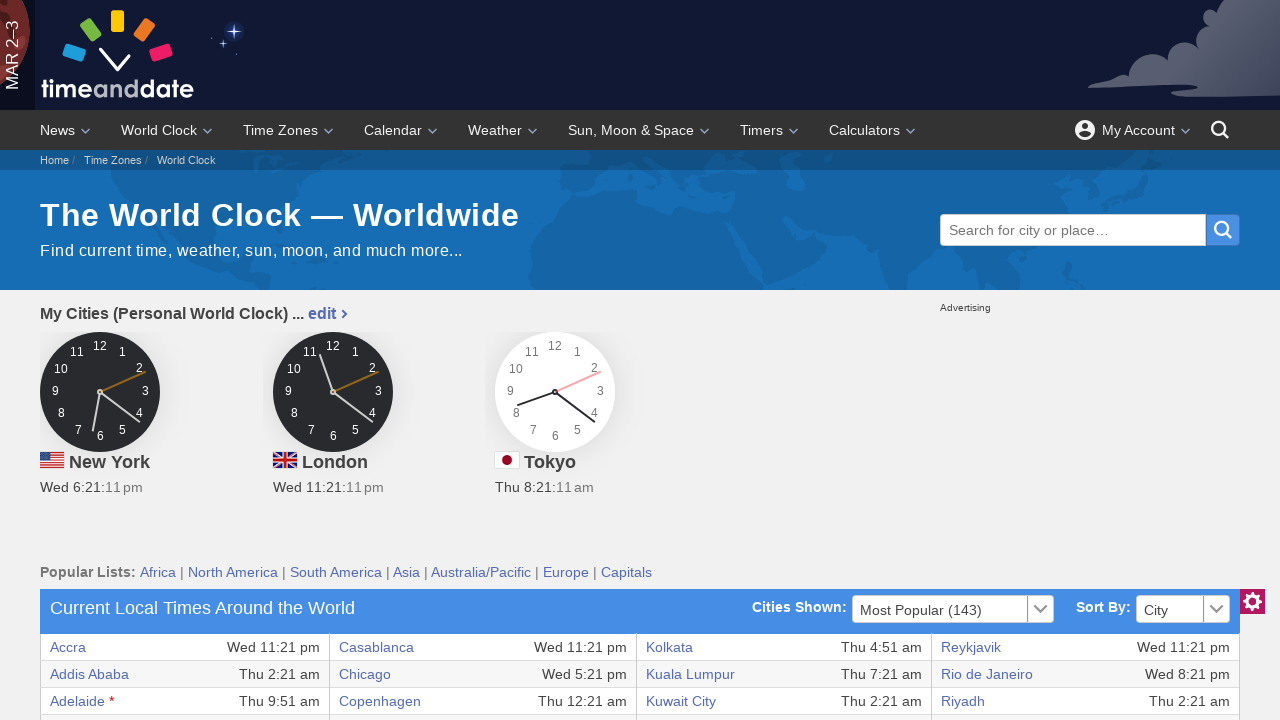

Retrieved text content from table row 31, column 2
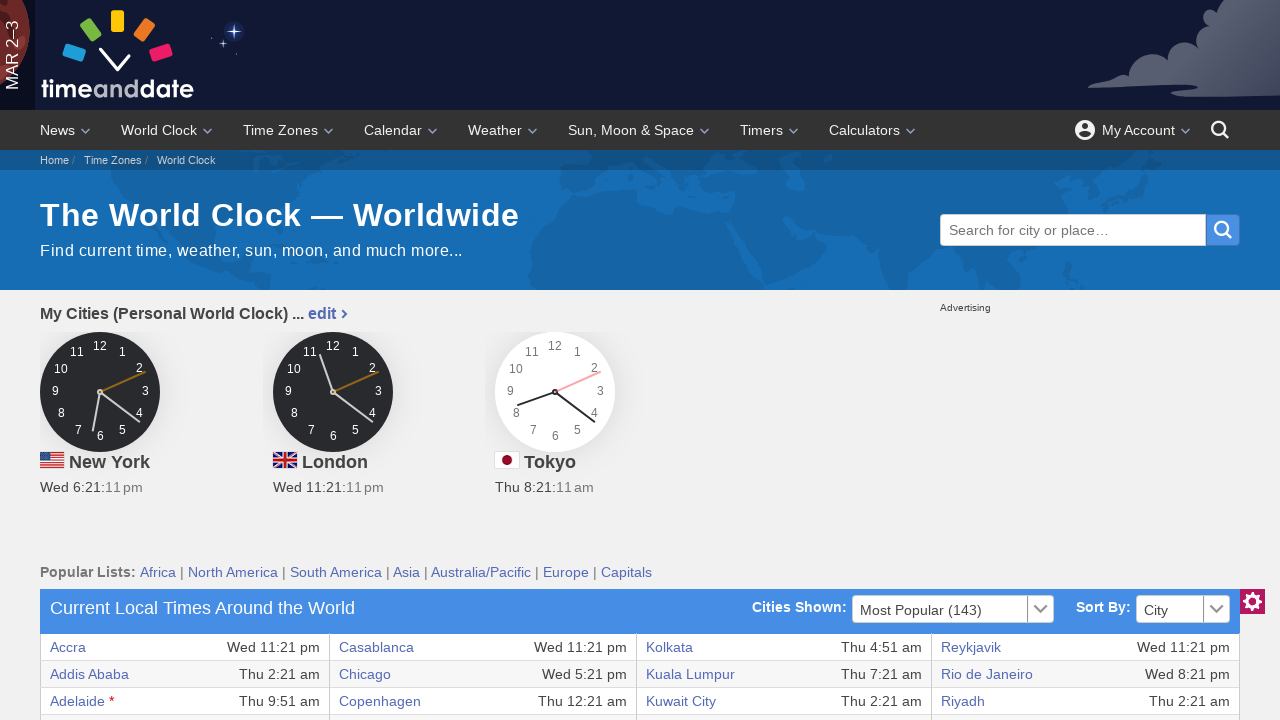

Retrieved text content from table row 31, column 3
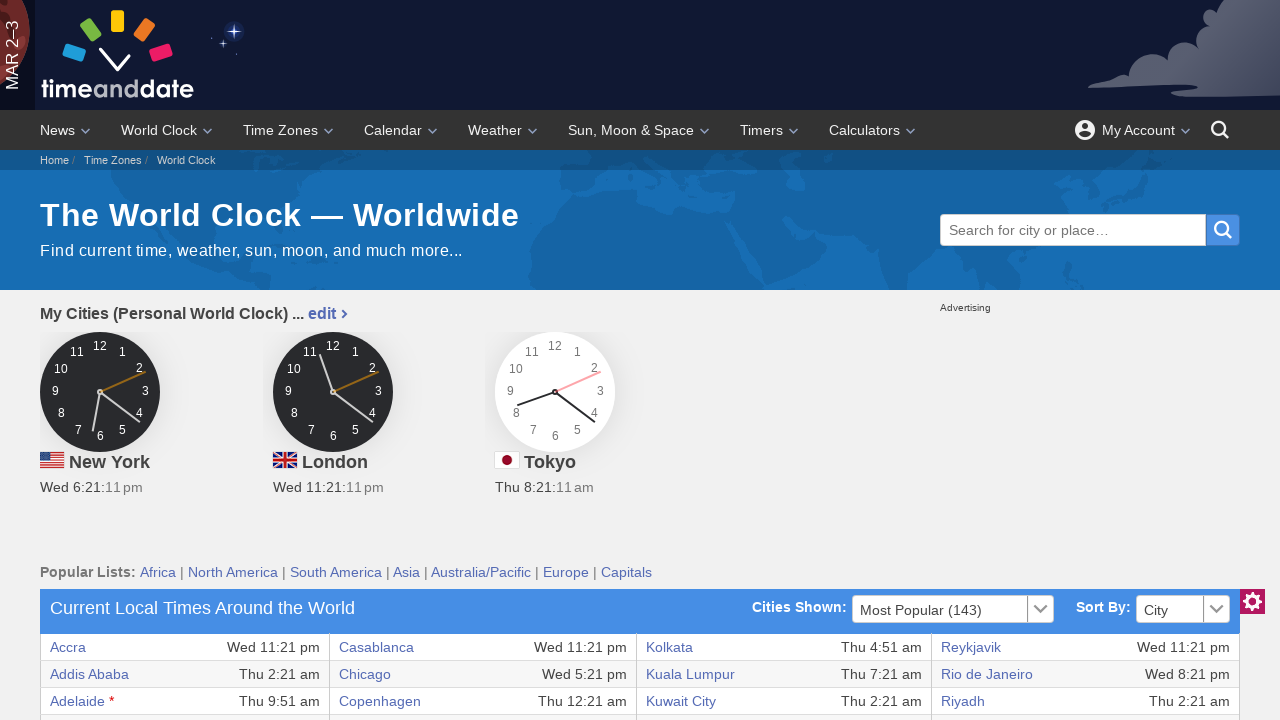

Retrieved text content from table row 31, column 4
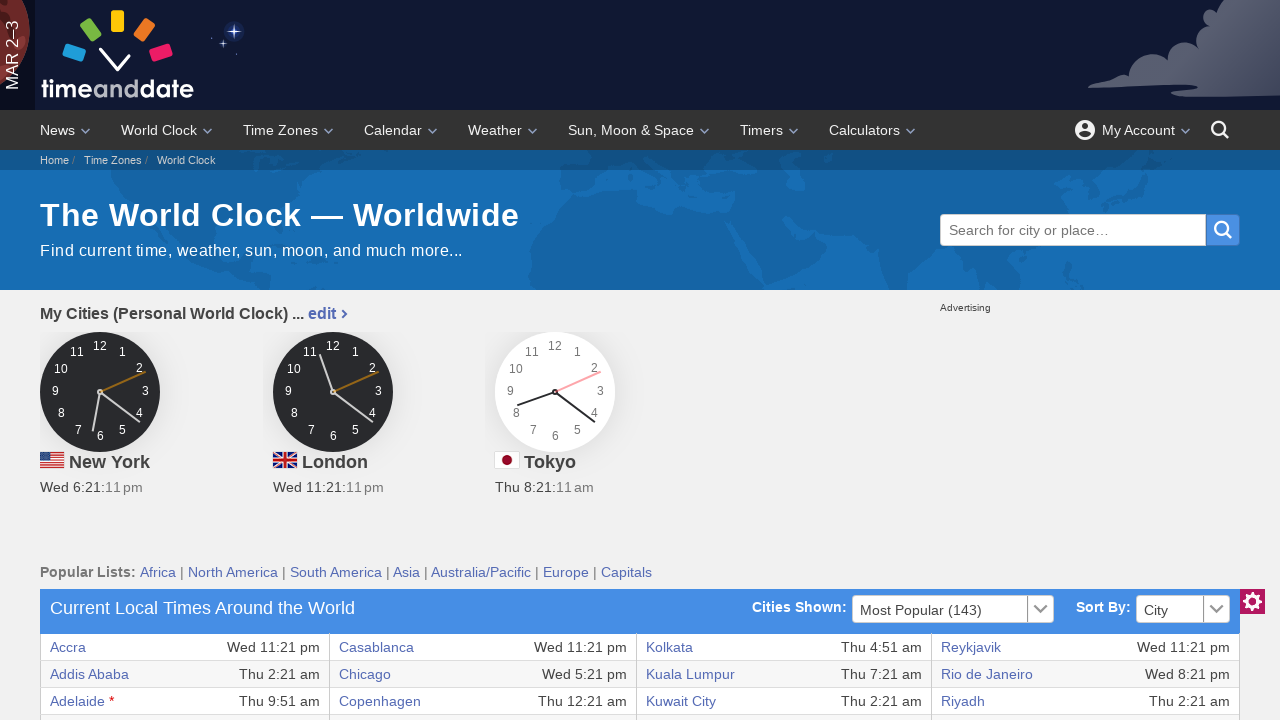

Retrieved text content from table row 31, column 5
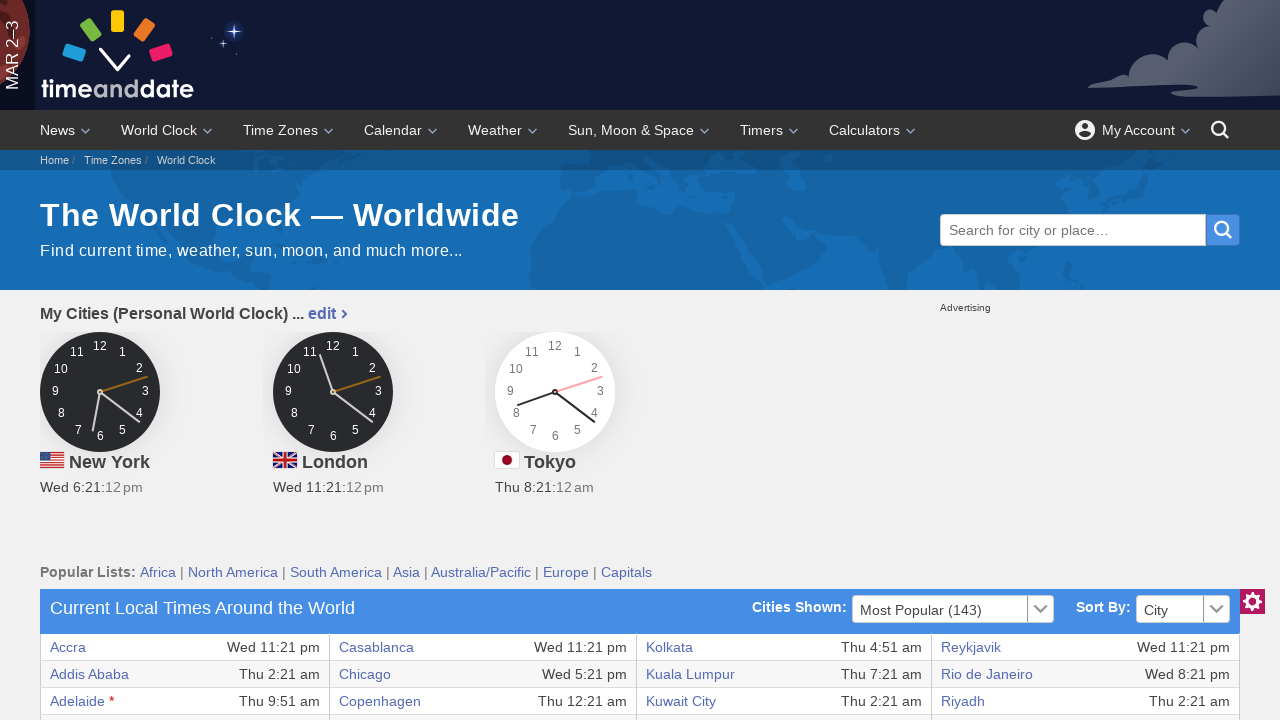

Retrieved text content from table row 31, column 6
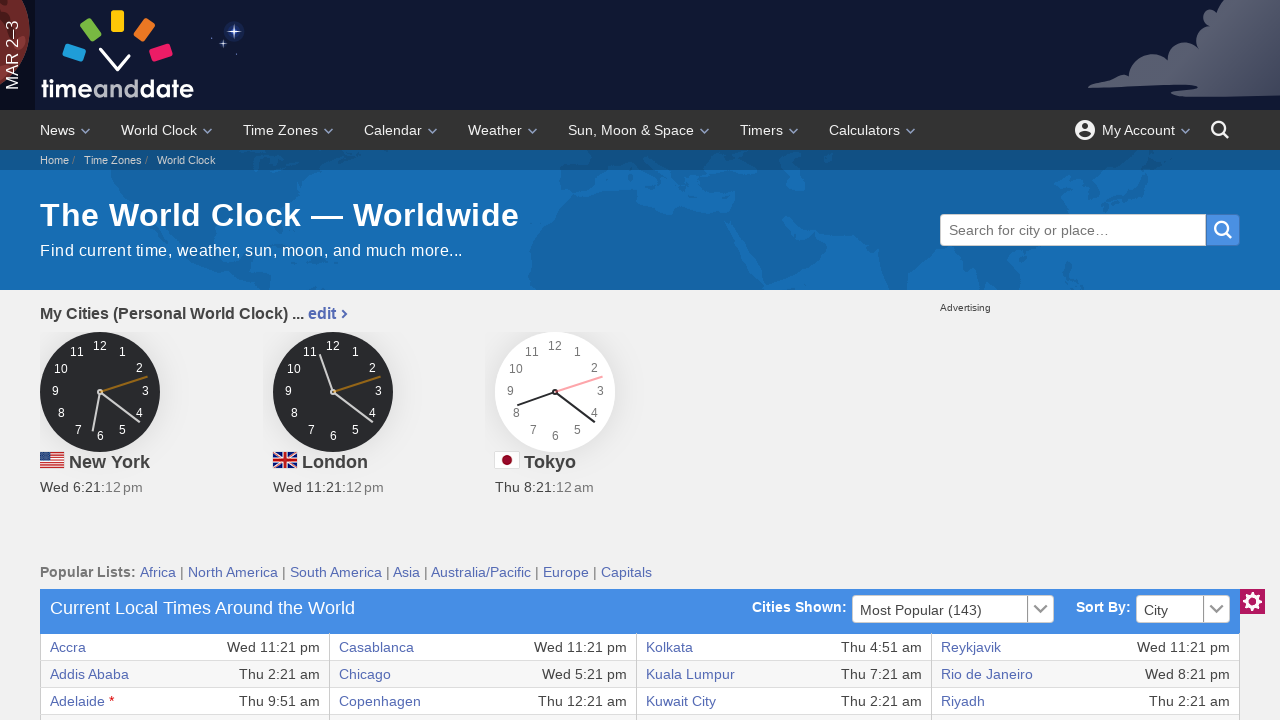

Retrieved text content from table row 31, column 7
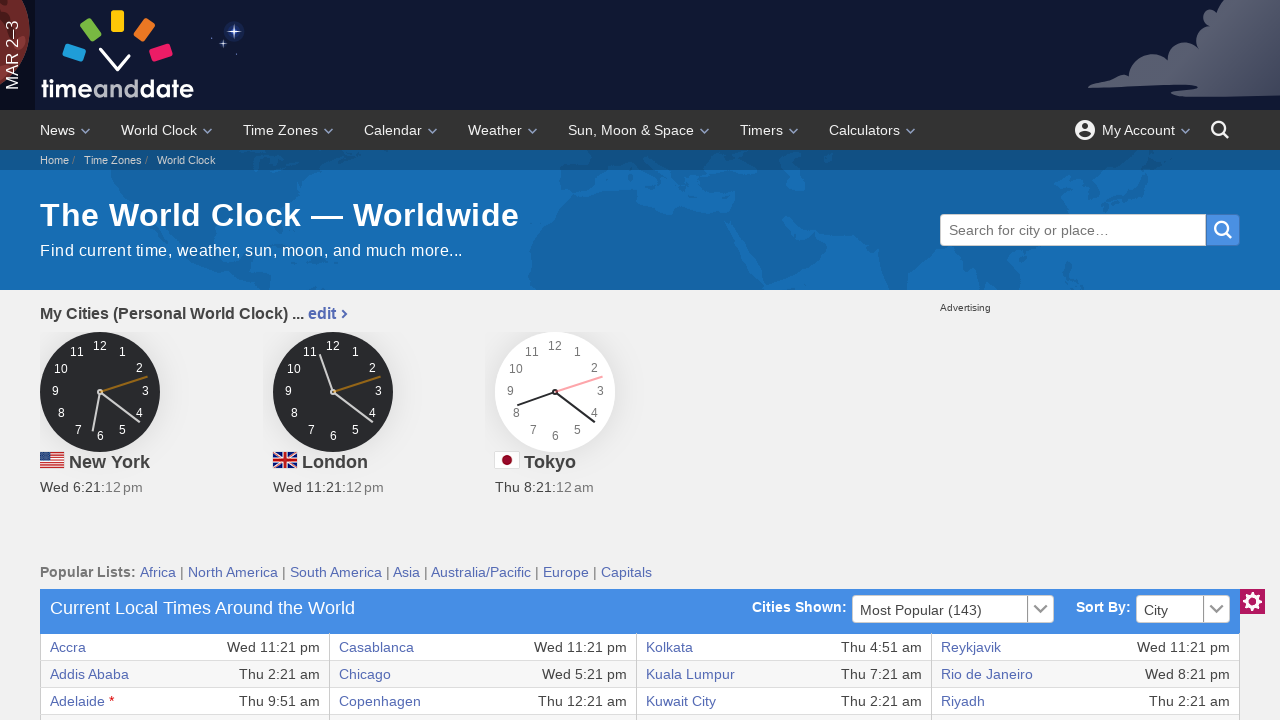

Retrieved text content from table row 31, column 8
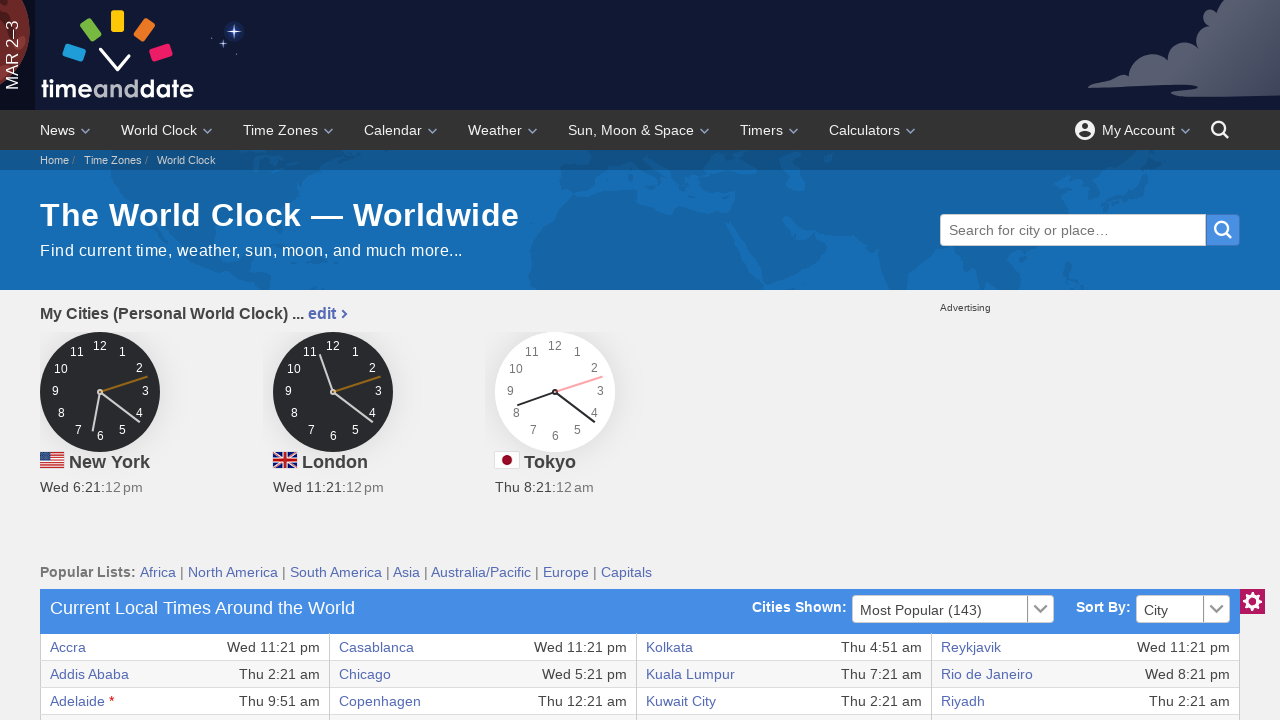

Retrieved text content from table row 32, column 1
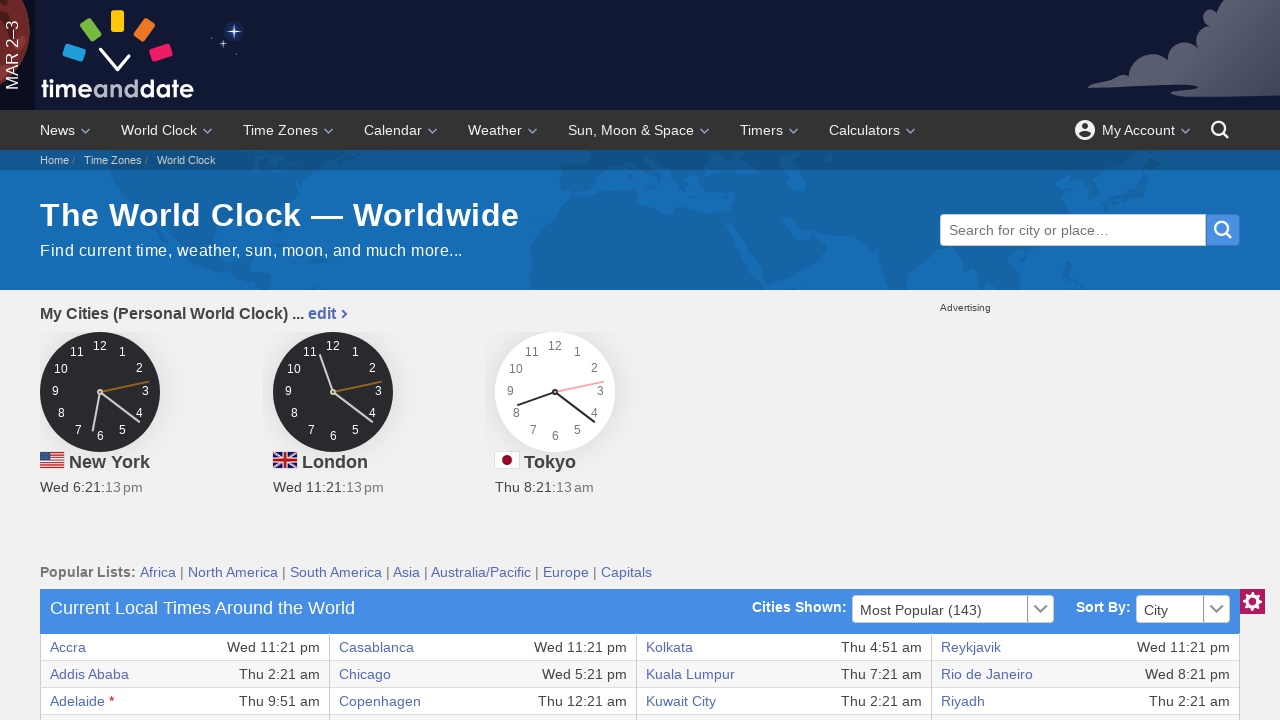

Retrieved text content from table row 32, column 2
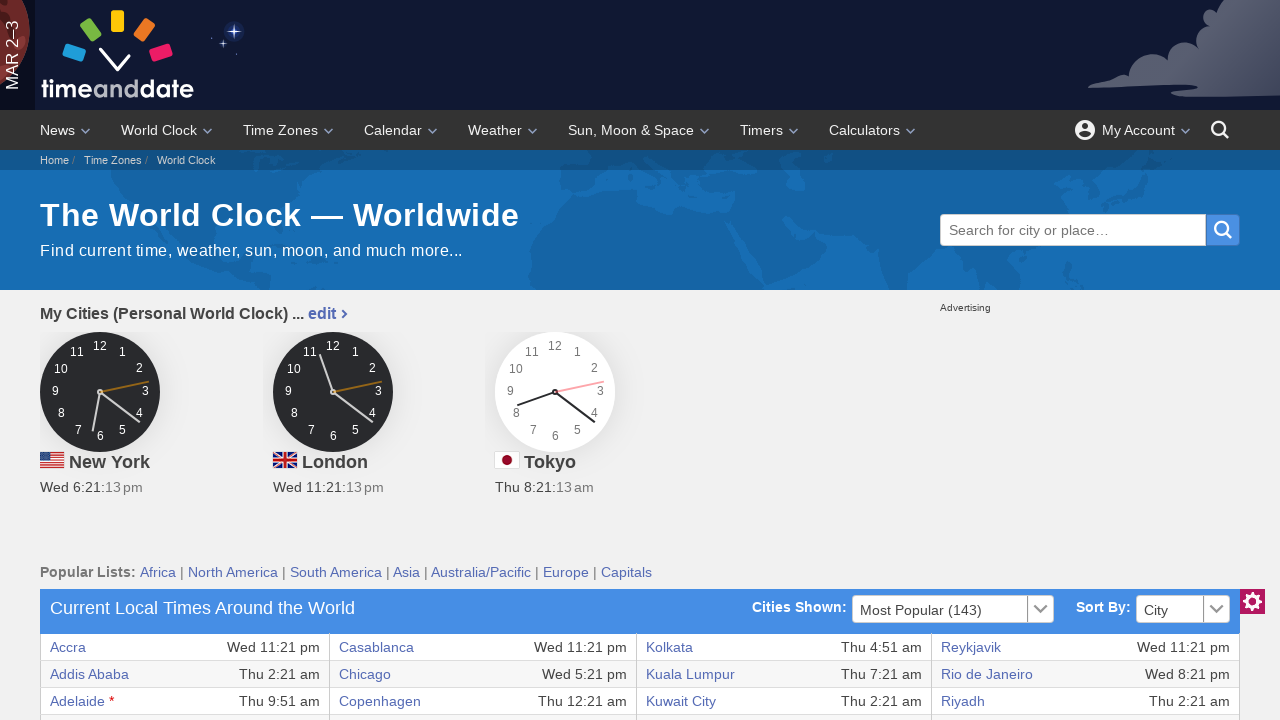

Retrieved text content from table row 32, column 3
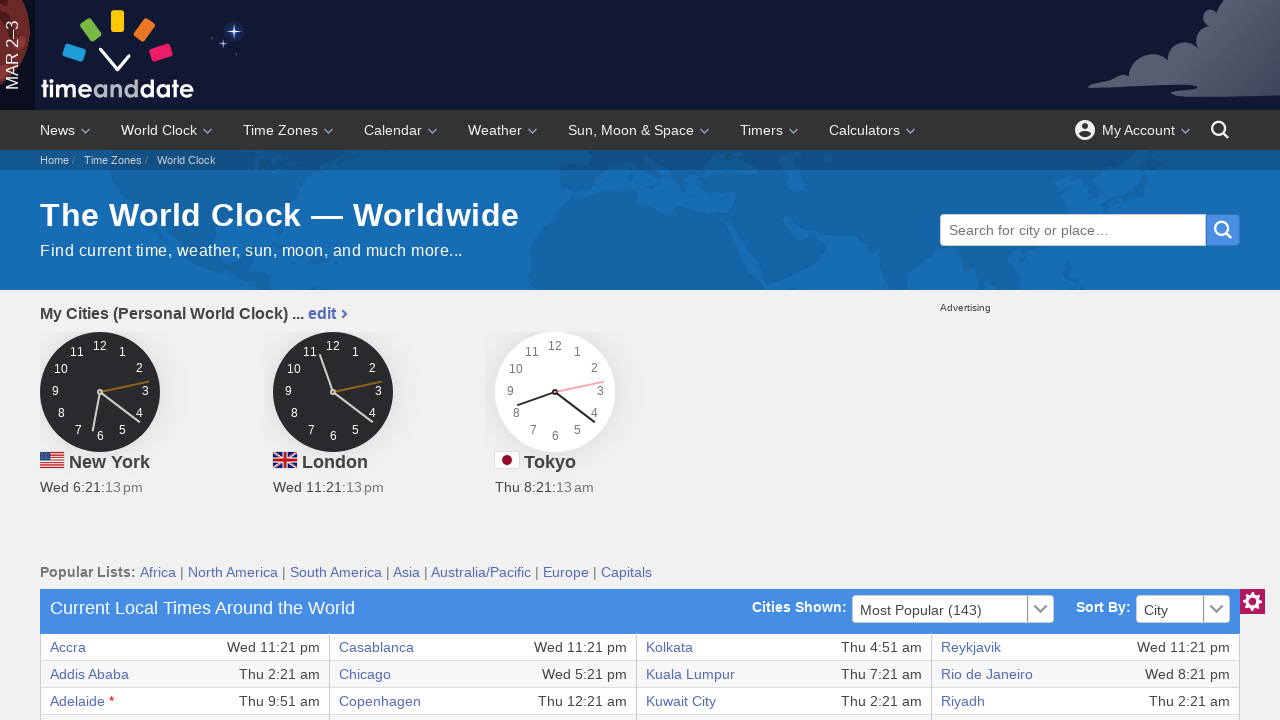

Retrieved text content from table row 32, column 4
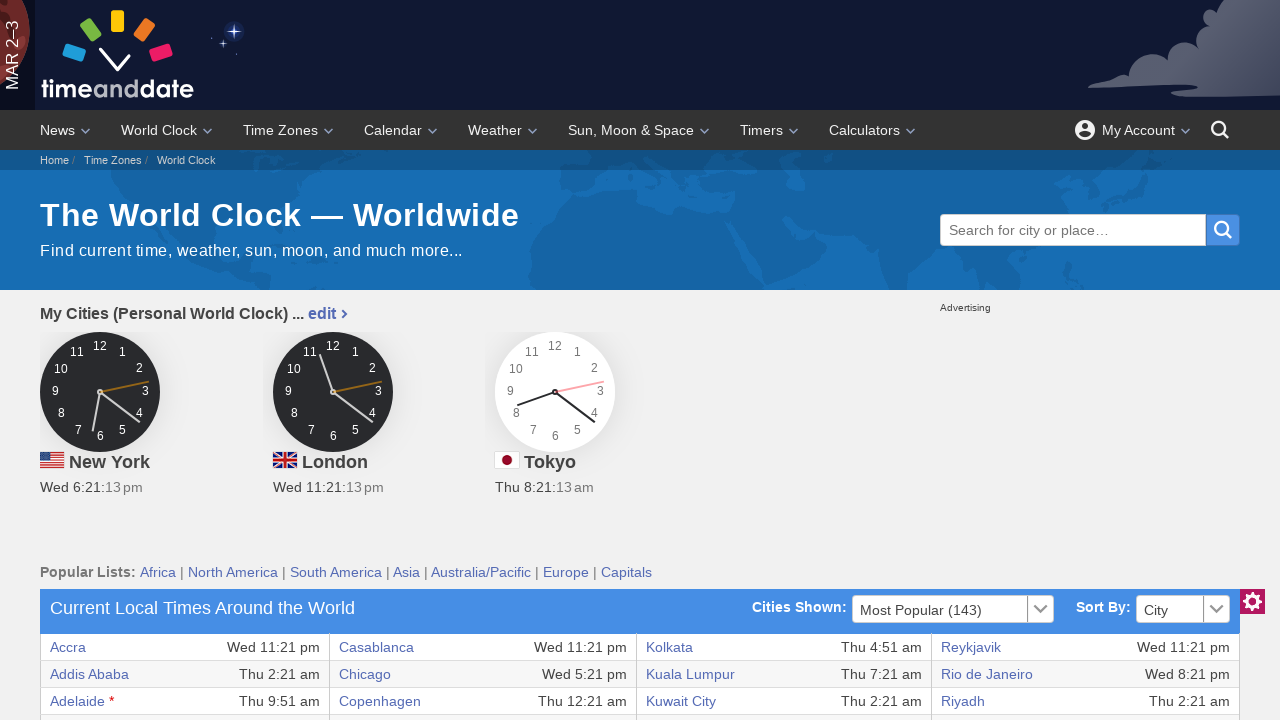

Retrieved text content from table row 32, column 5
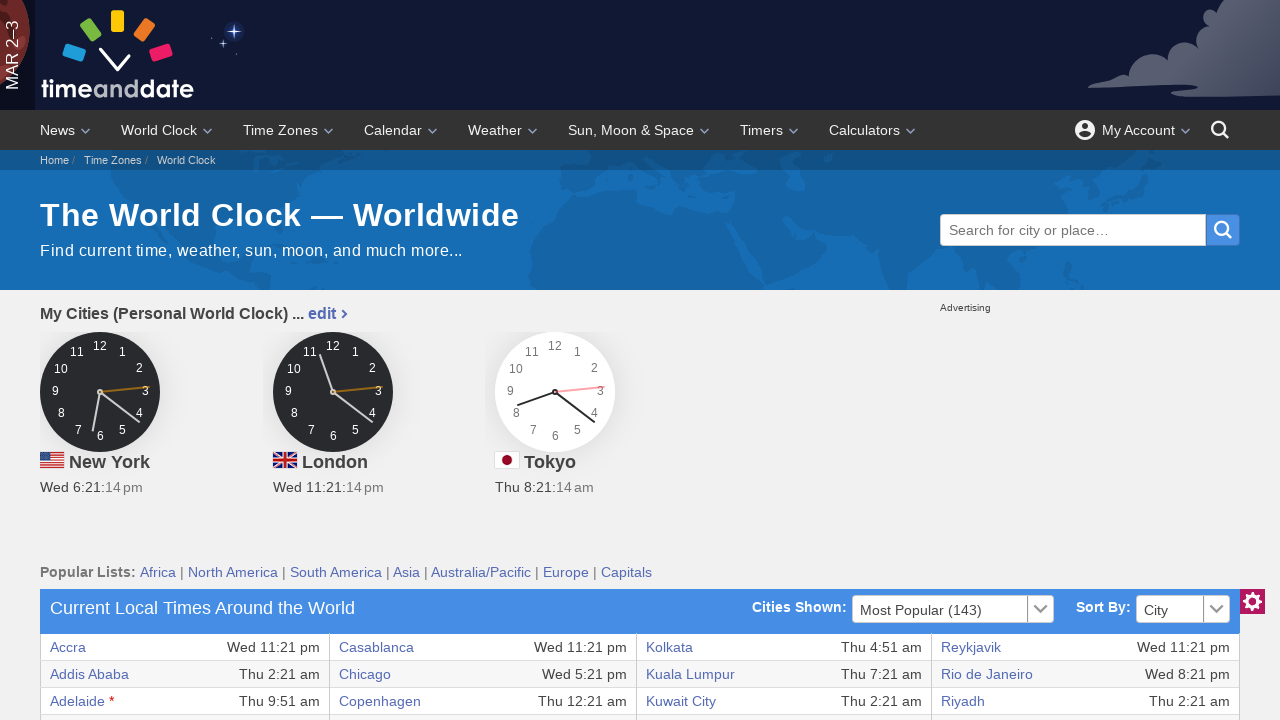

Retrieved text content from table row 32, column 6
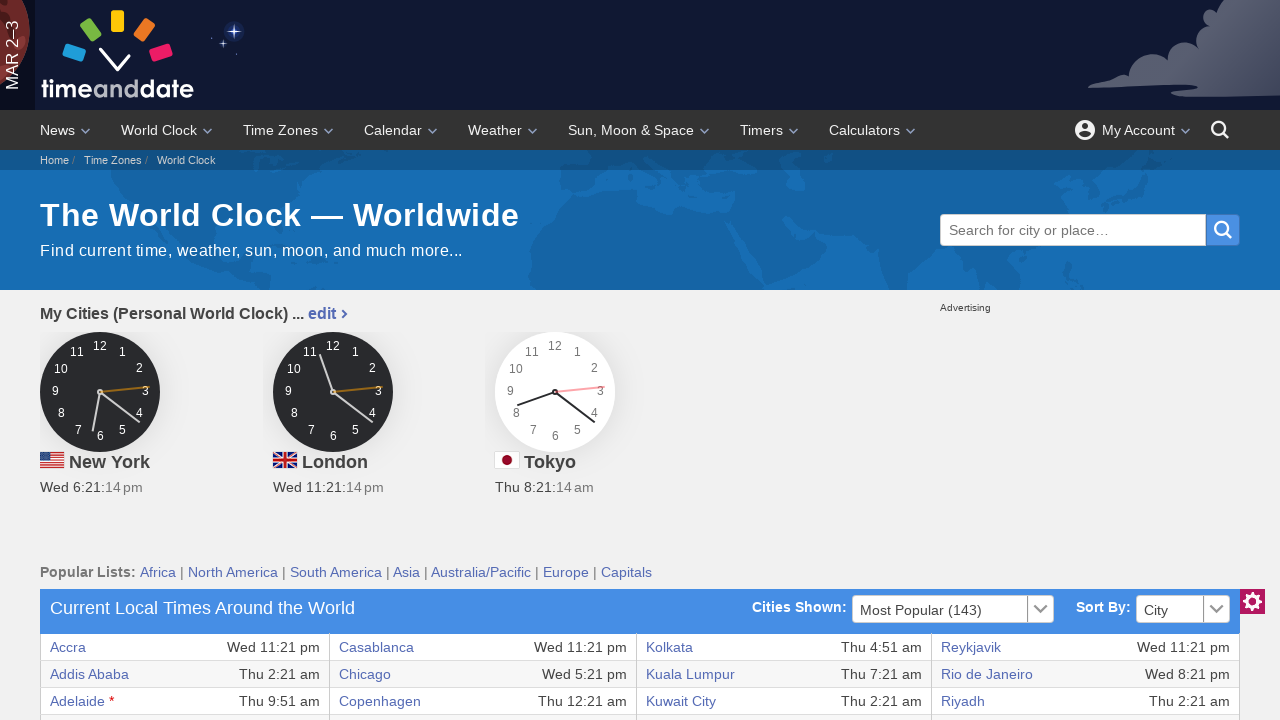

Retrieved text content from table row 32, column 7
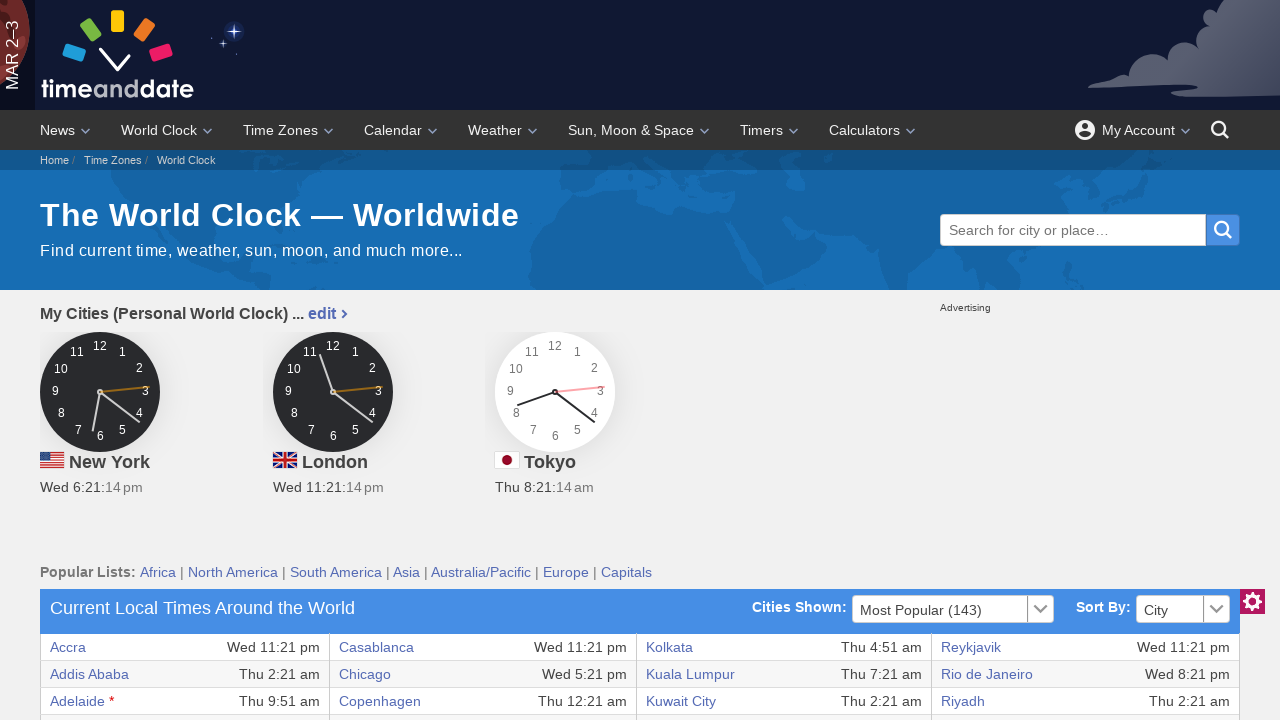

Retrieved text content from table row 32, column 8
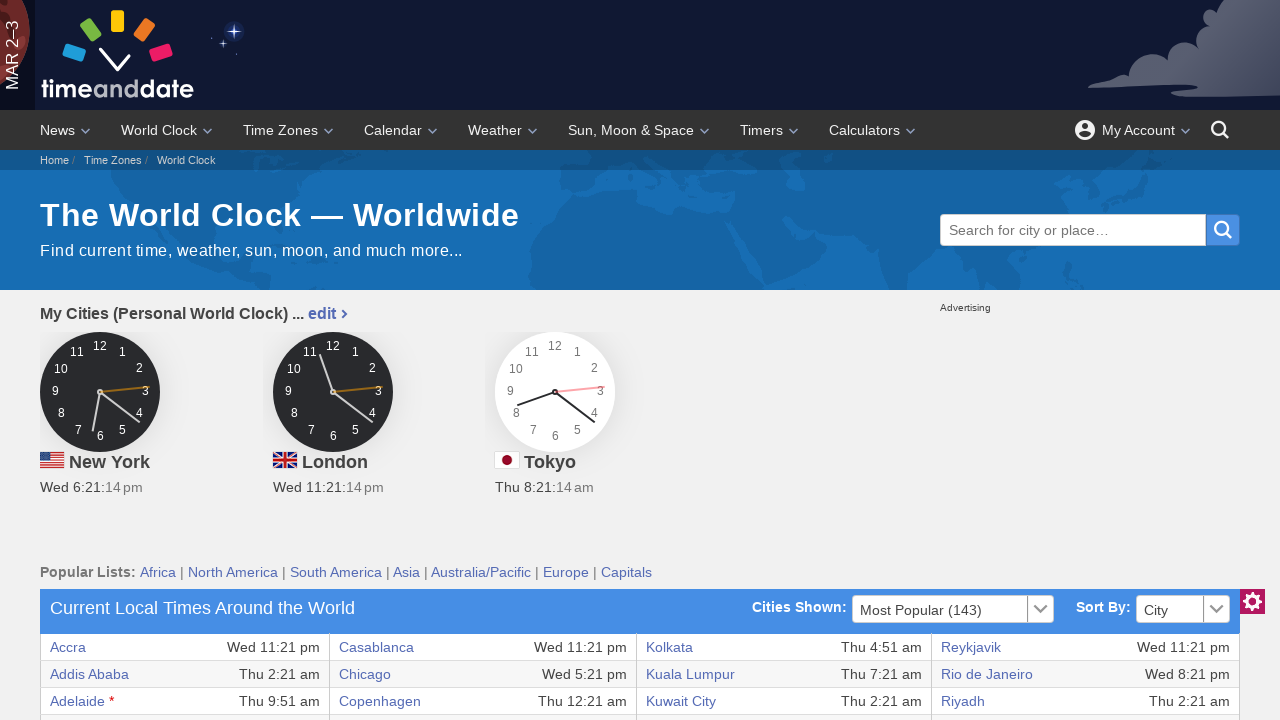

Retrieved text content from table row 33, column 1
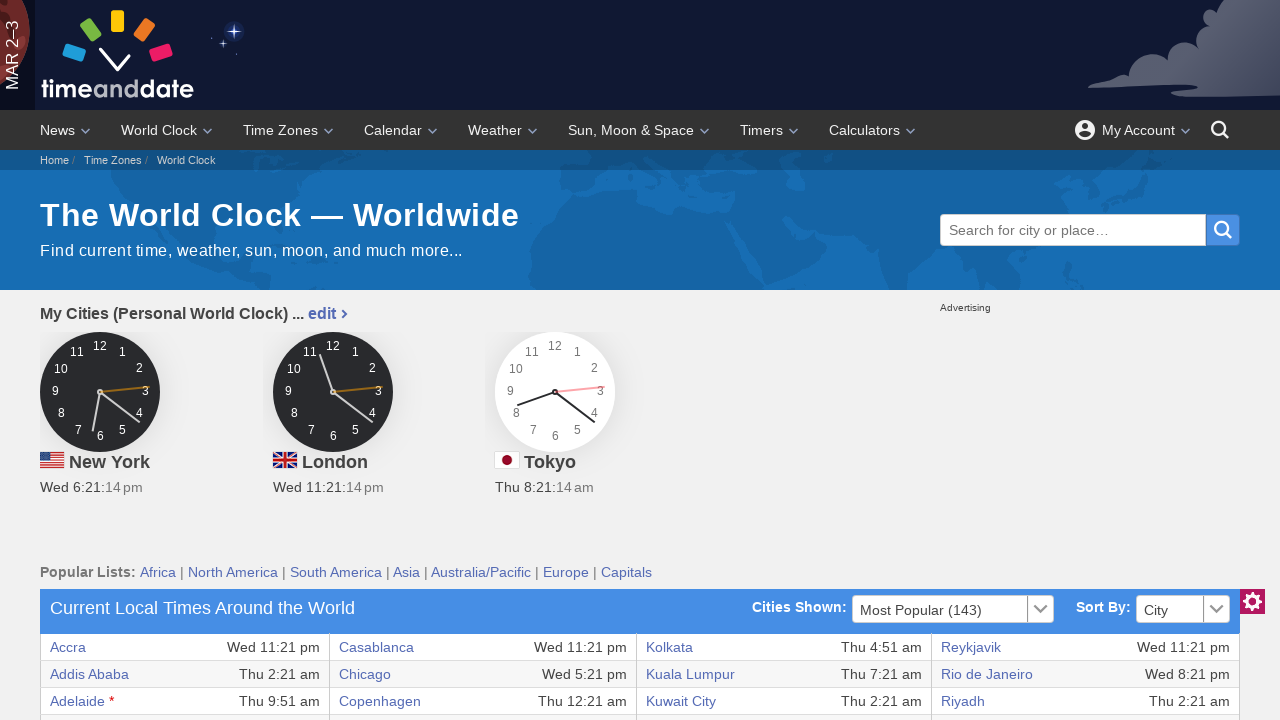

Retrieved text content from table row 33, column 2
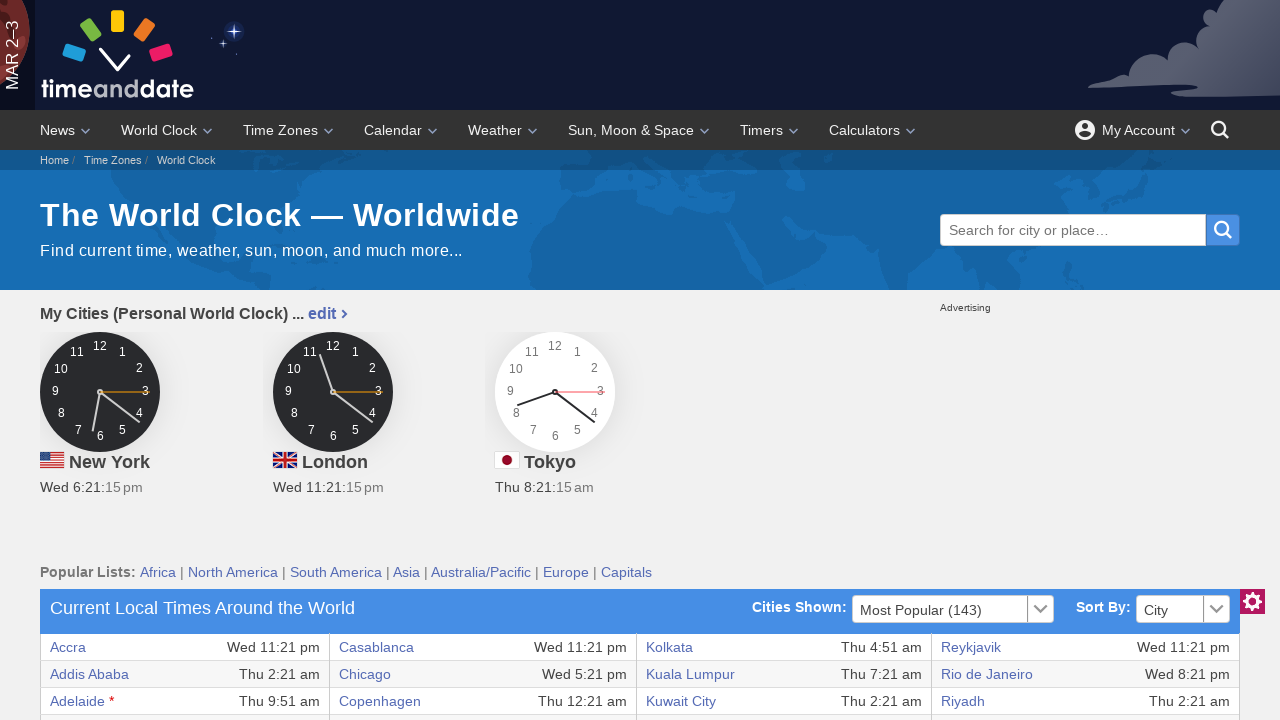

Retrieved text content from table row 33, column 3
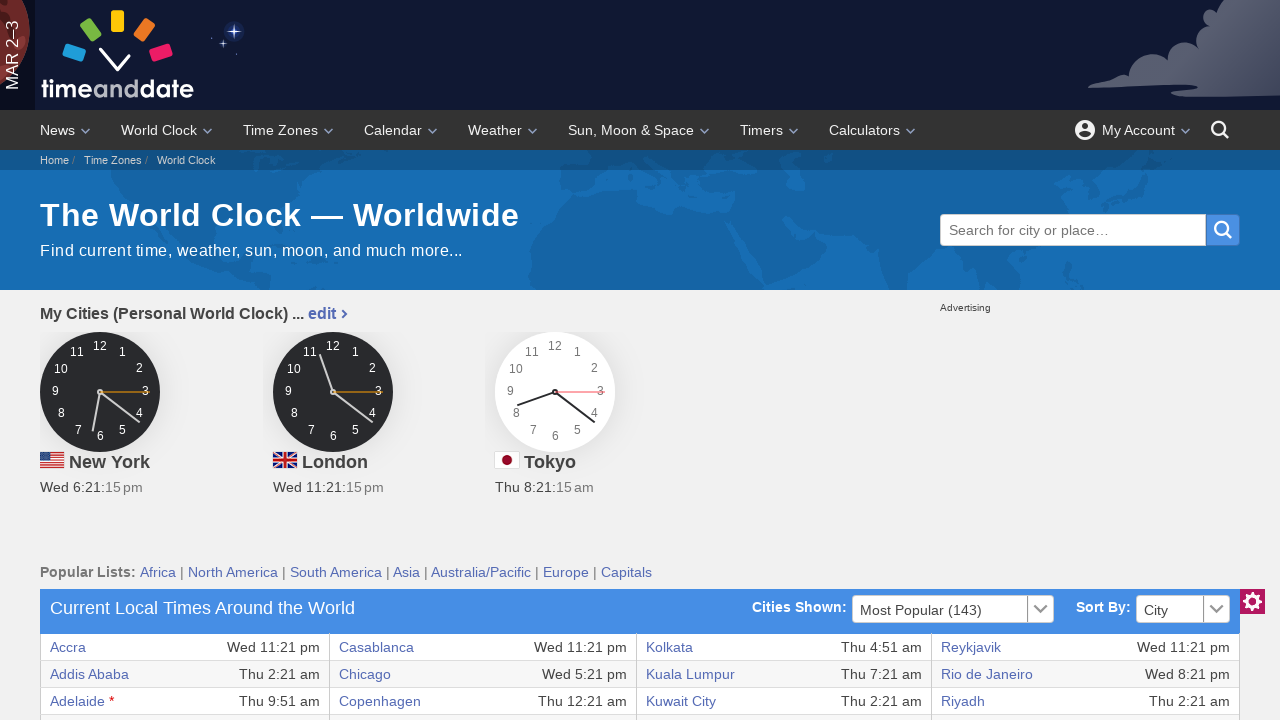

Retrieved text content from table row 33, column 4
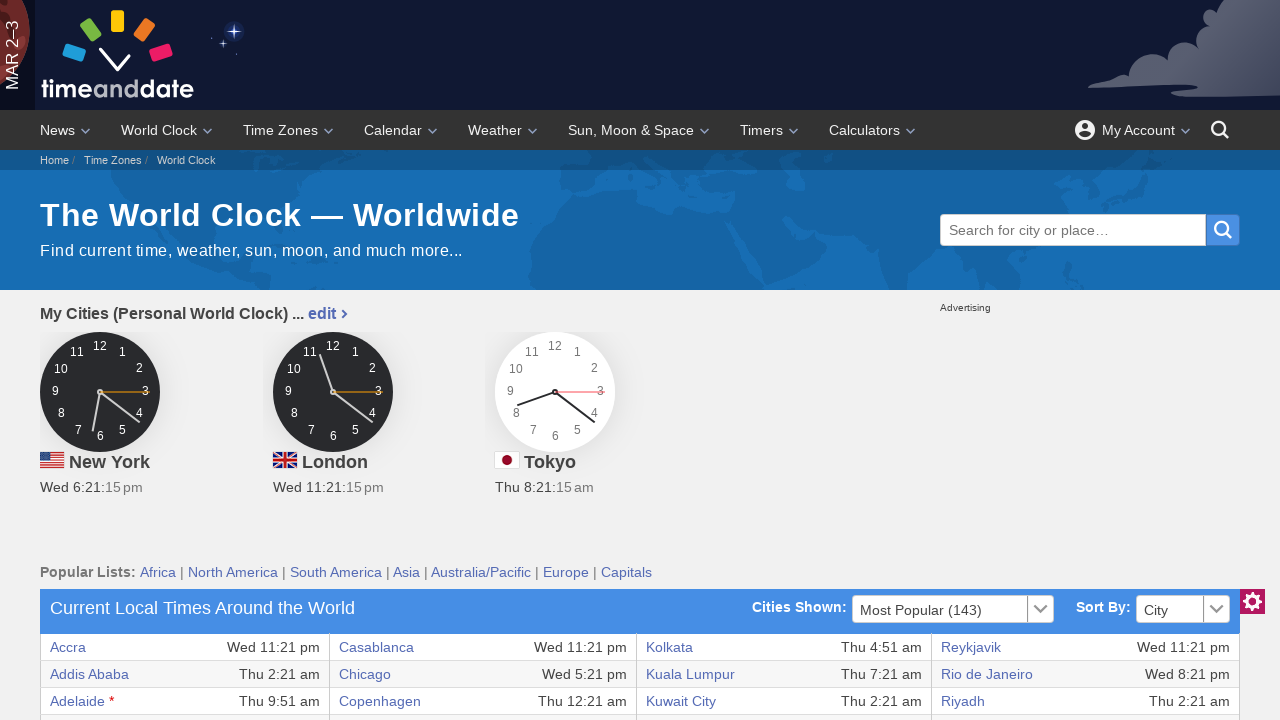

Retrieved text content from table row 33, column 5
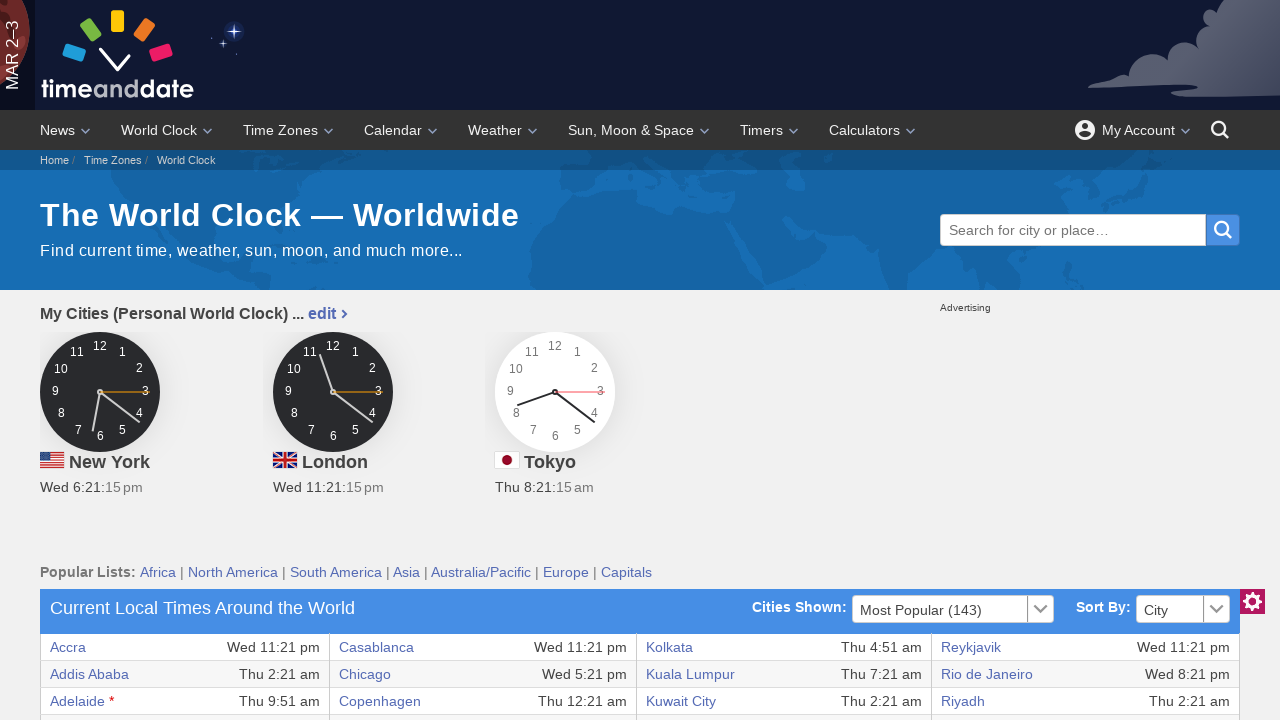

Retrieved text content from table row 33, column 6
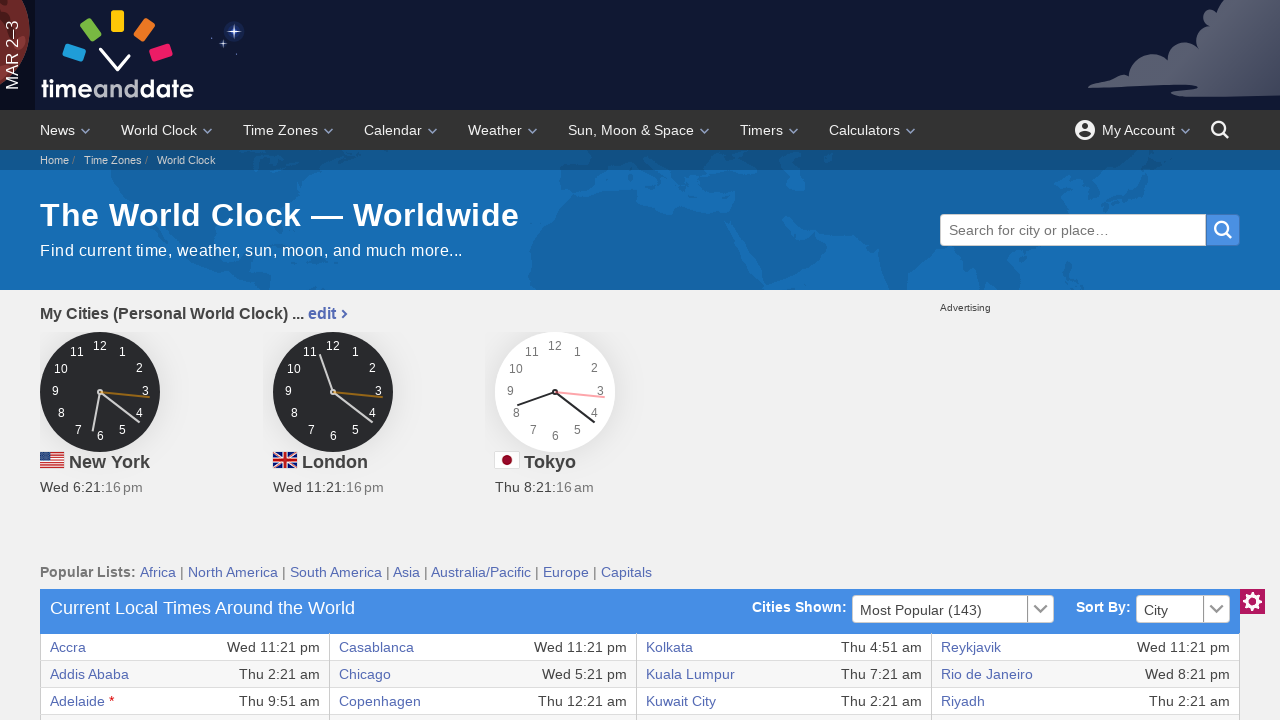

Retrieved text content from table row 33, column 7
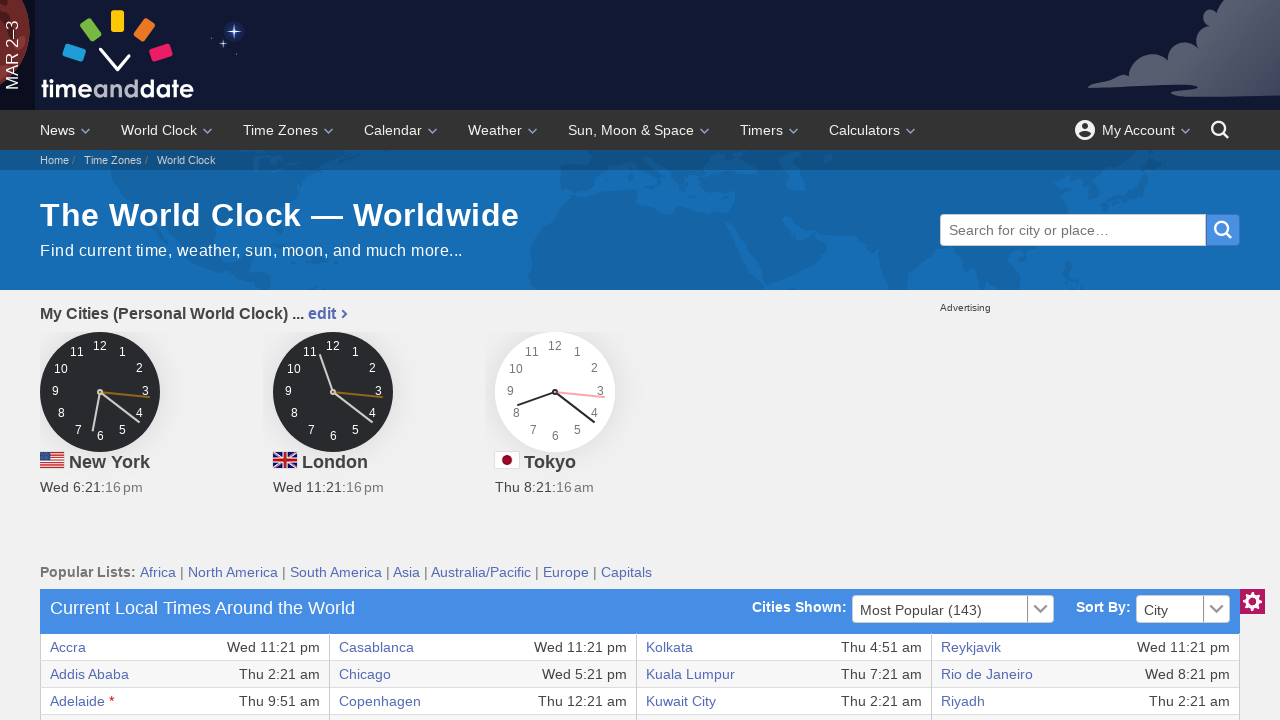

Retrieved text content from table row 33, column 8
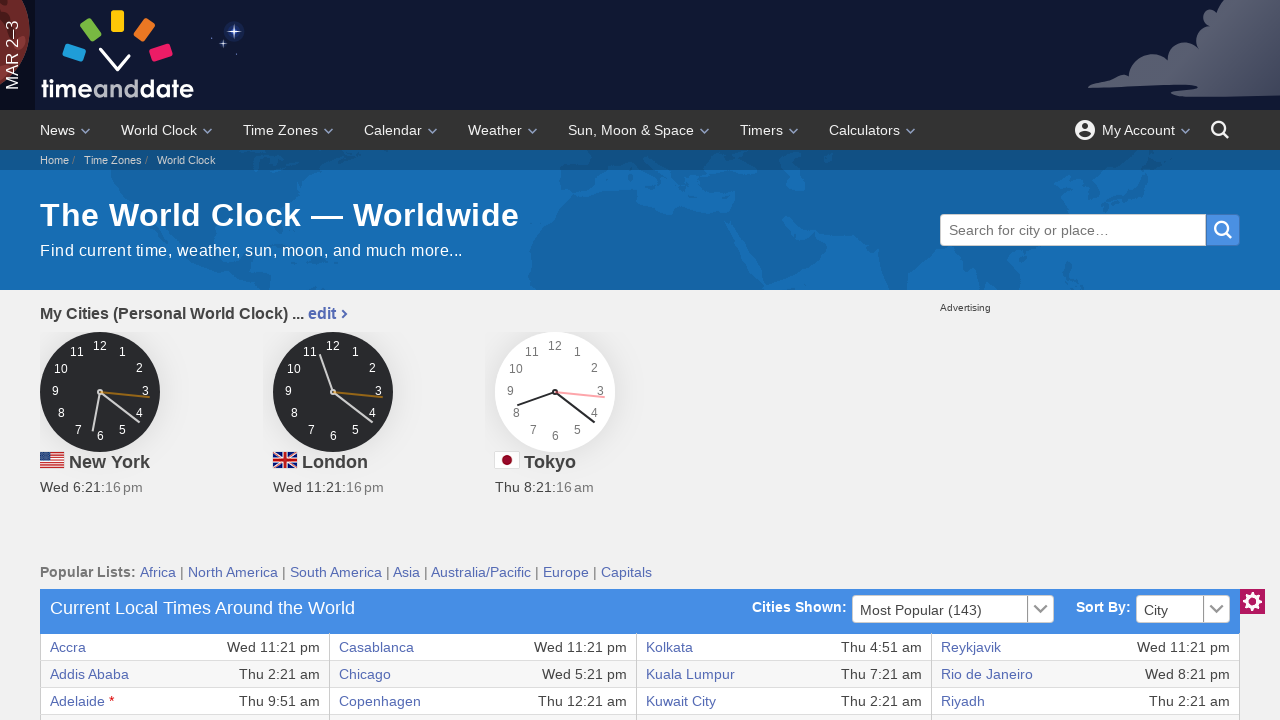

Retrieved text content from table row 34, column 1
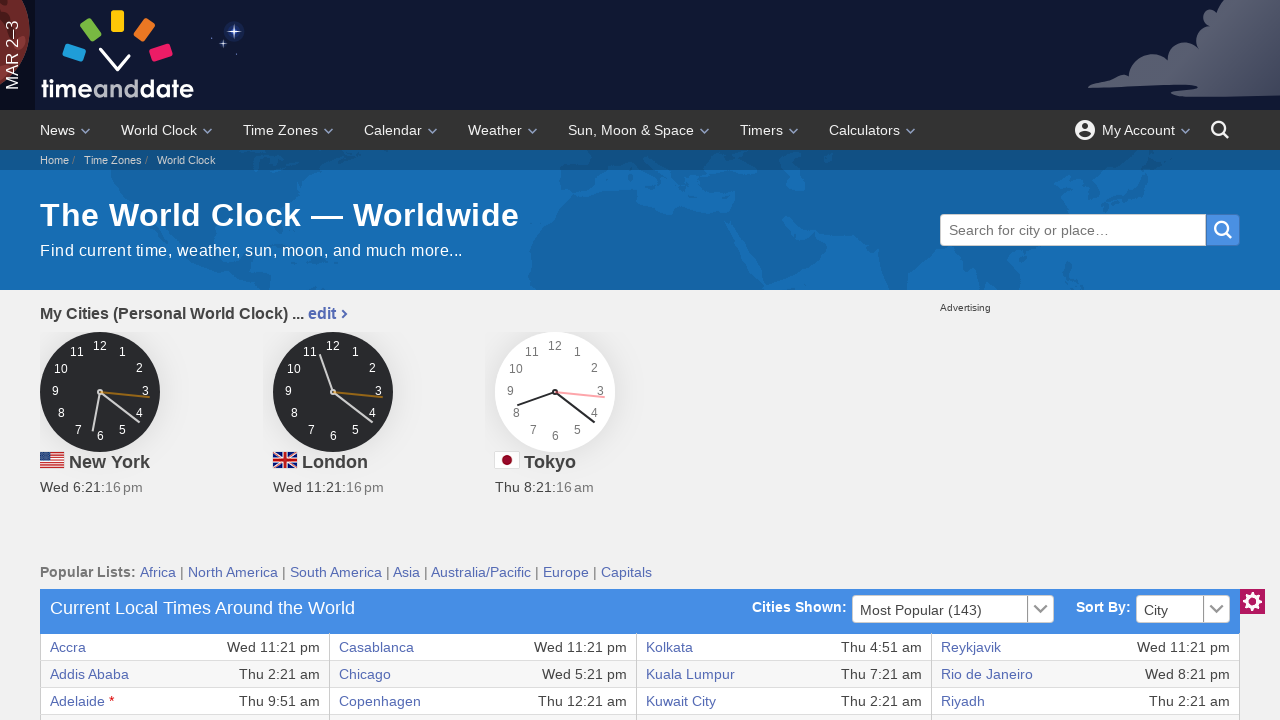

Retrieved text content from table row 34, column 2
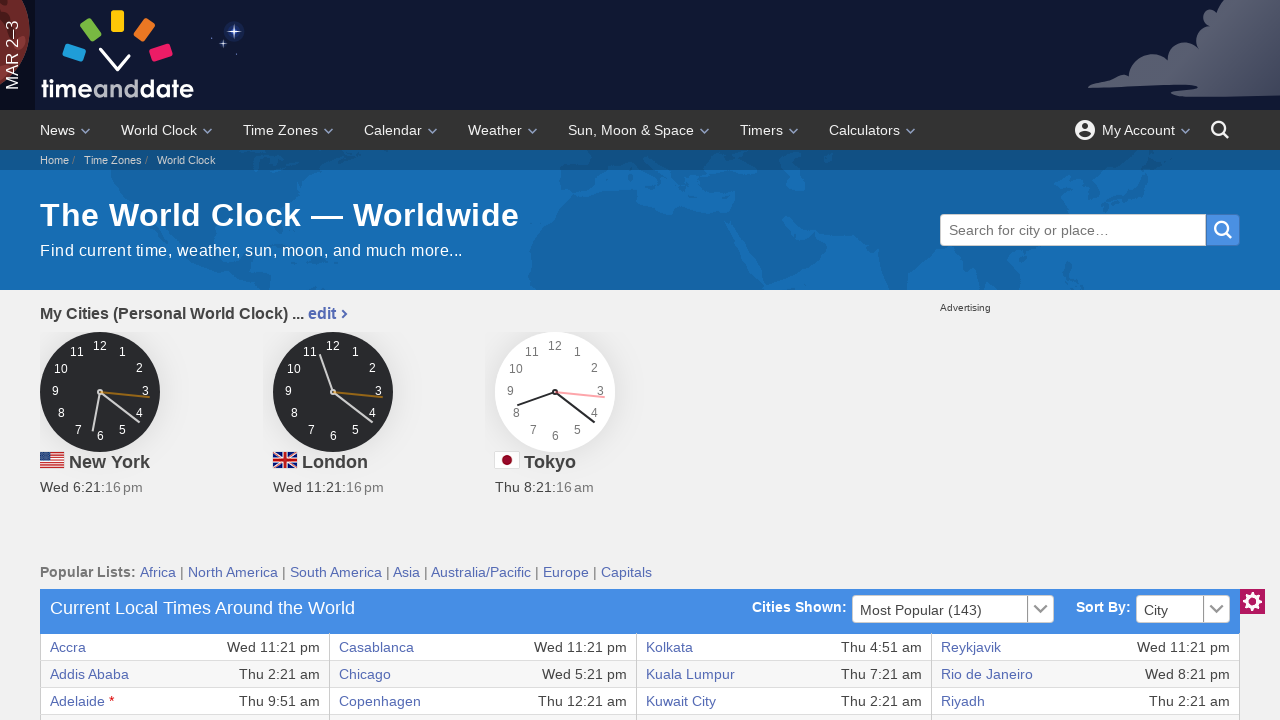

Retrieved text content from table row 34, column 3
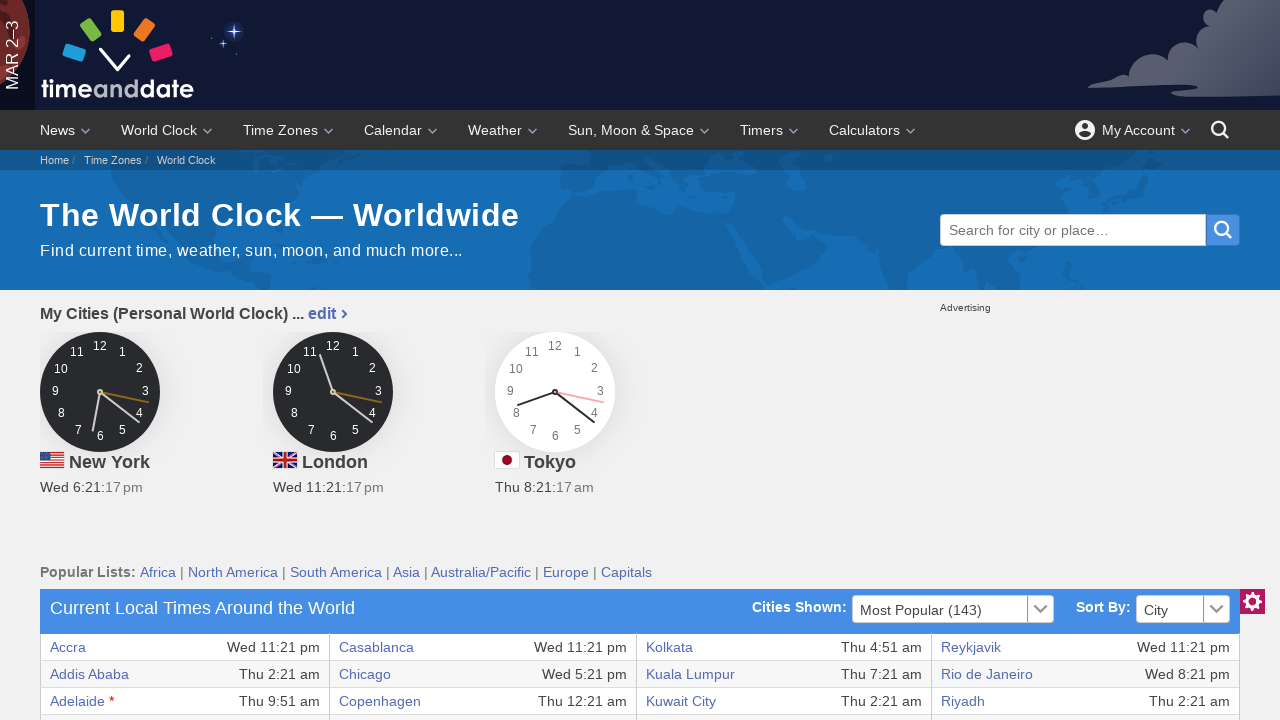

Retrieved text content from table row 34, column 4
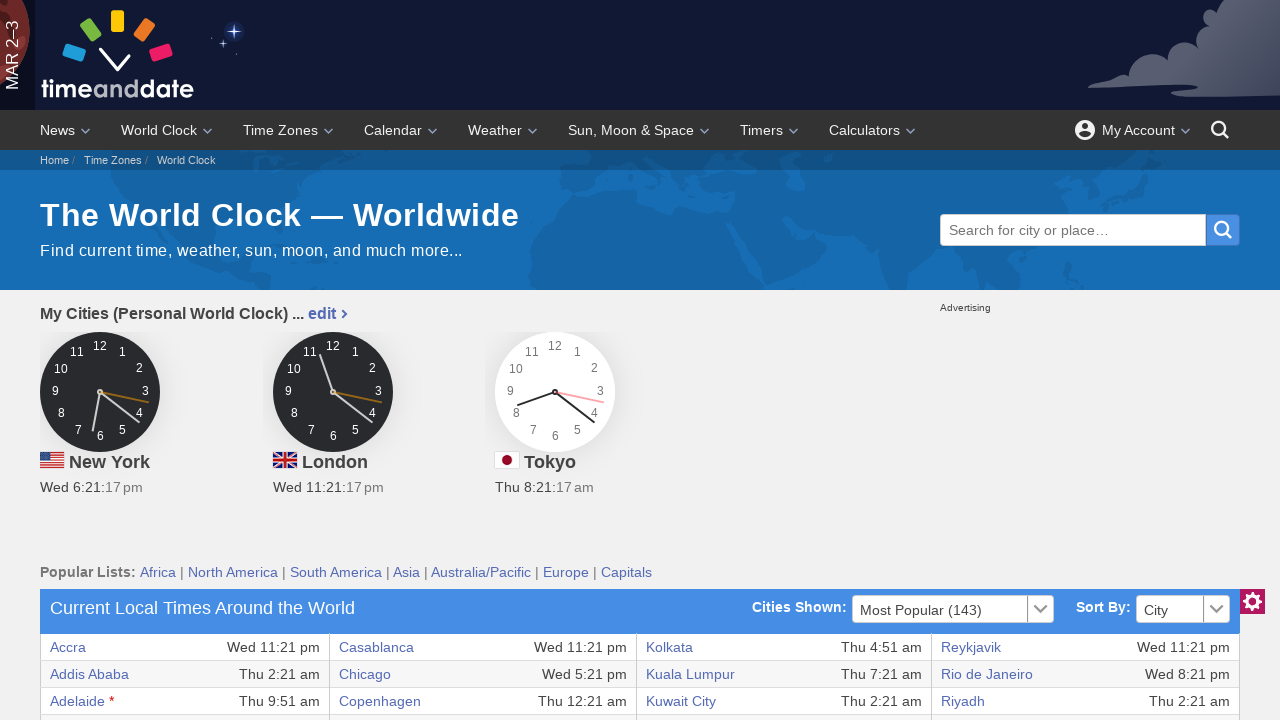

Retrieved text content from table row 34, column 5
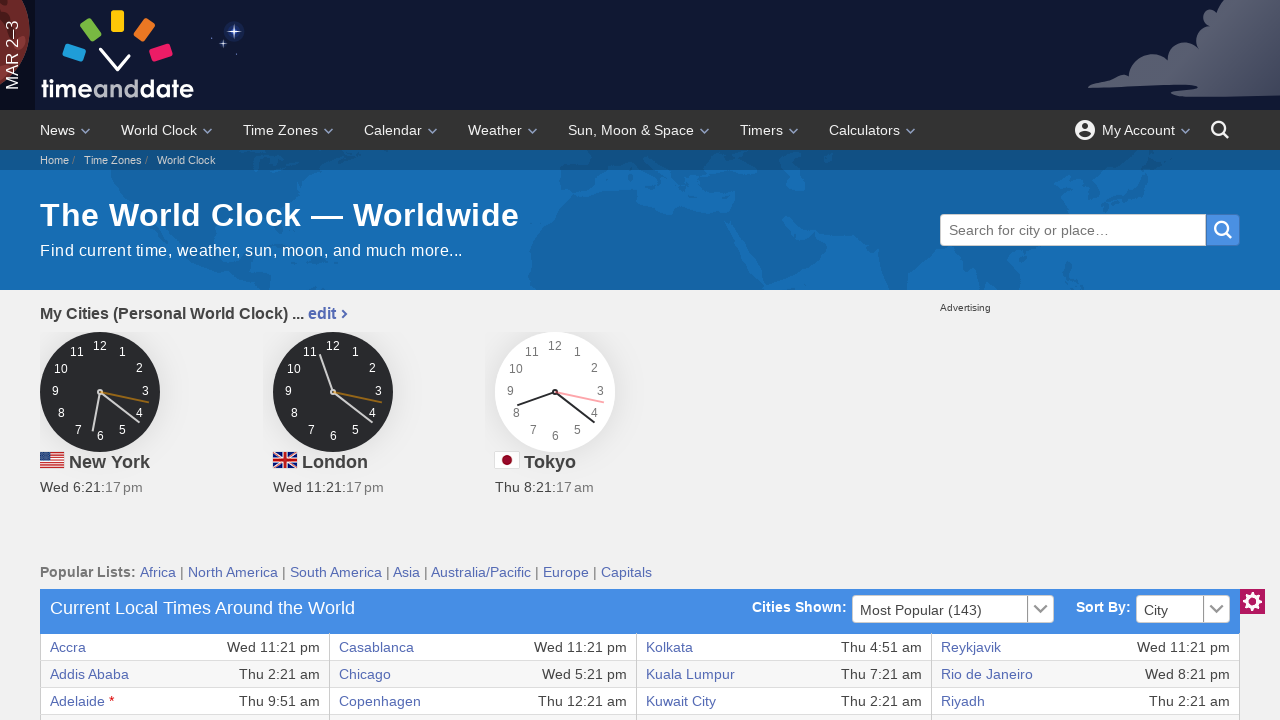

Retrieved text content from table row 34, column 6
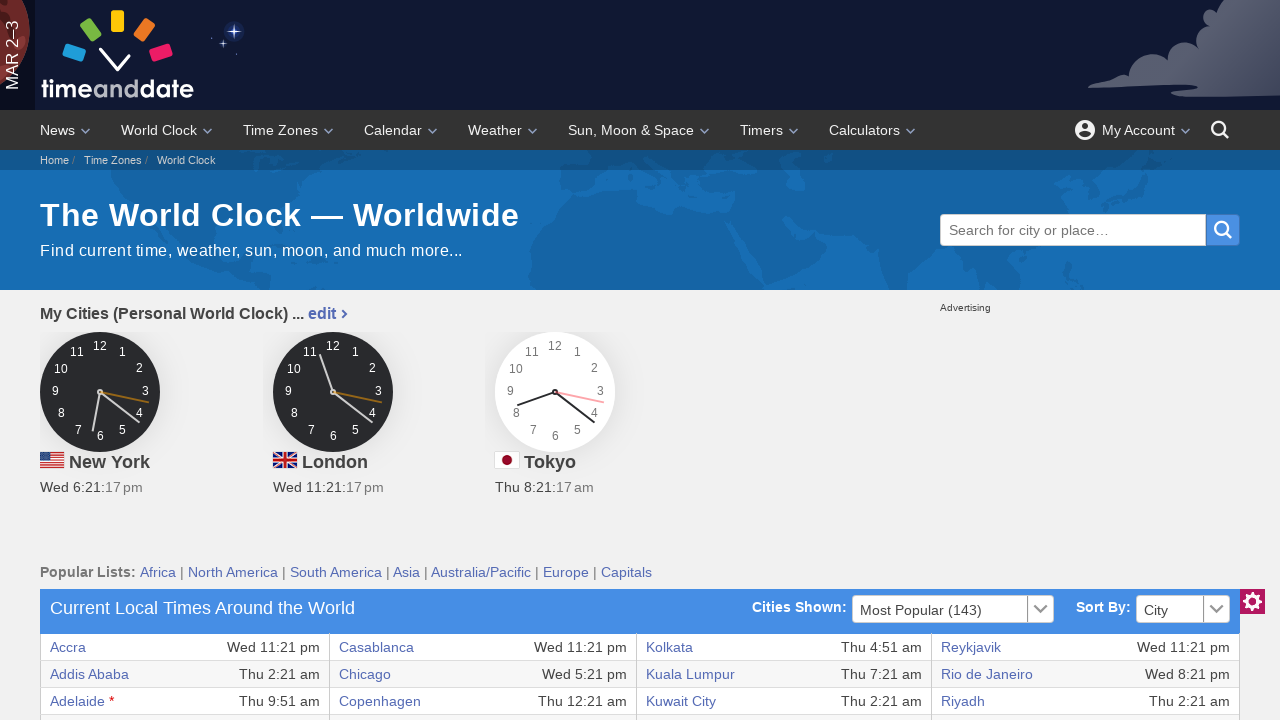

Retrieved text content from table row 34, column 7
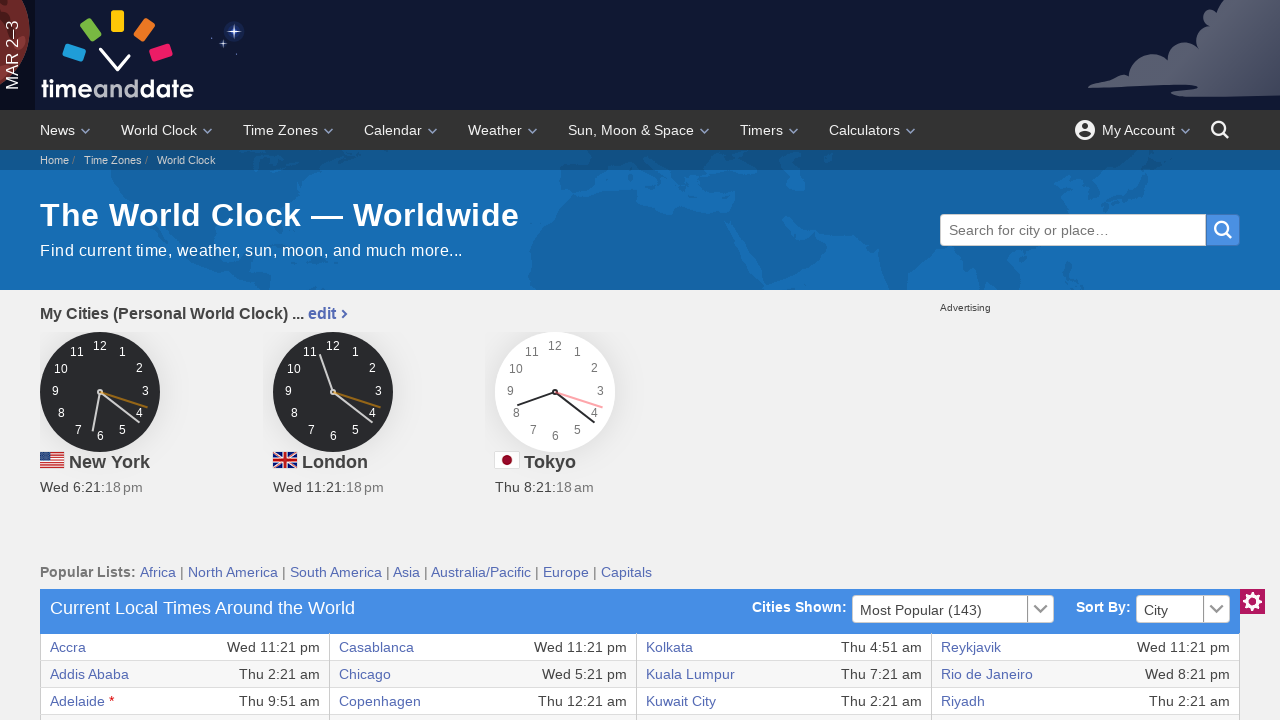

Retrieved text content from table row 34, column 8
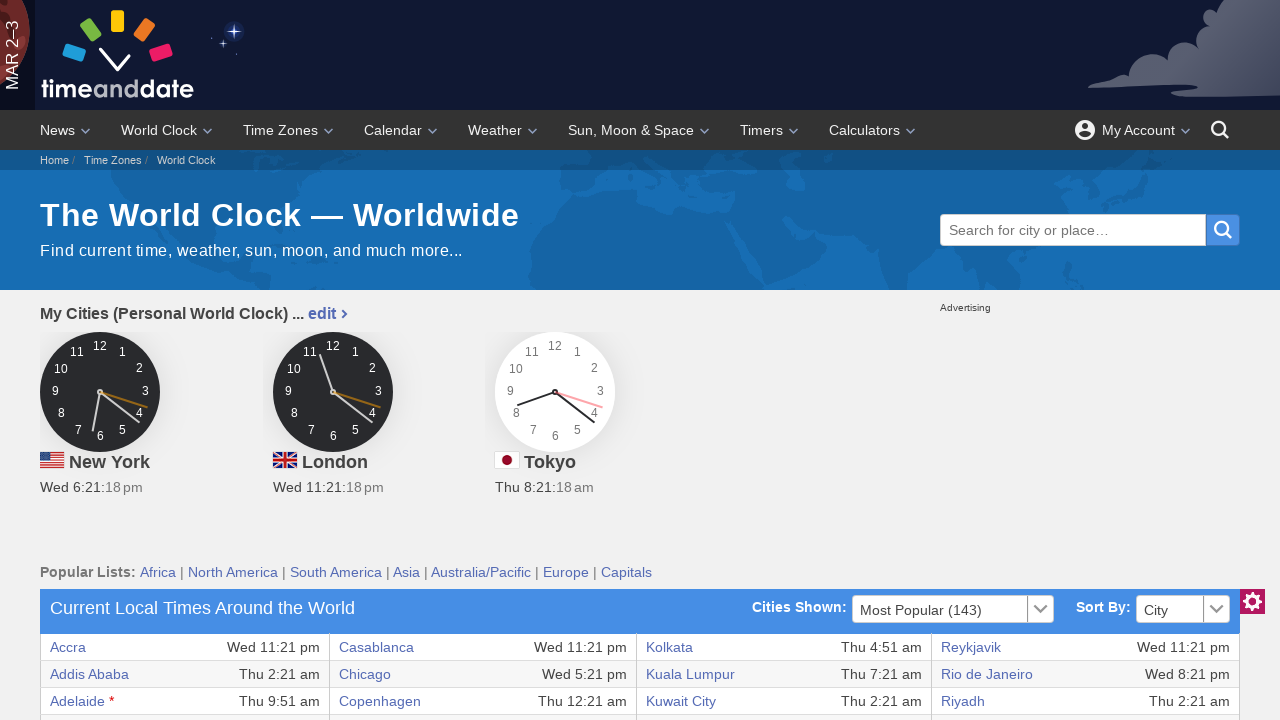

Retrieved text content from table row 35, column 1
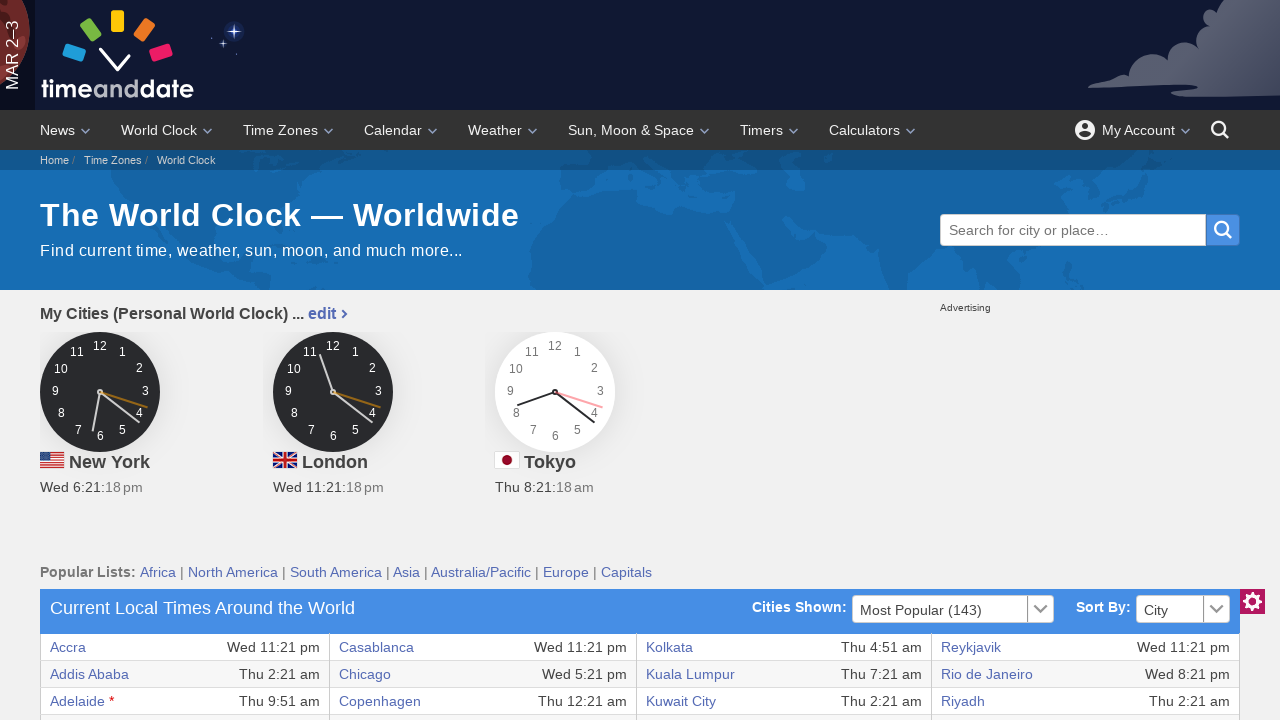

Retrieved text content from table row 35, column 2
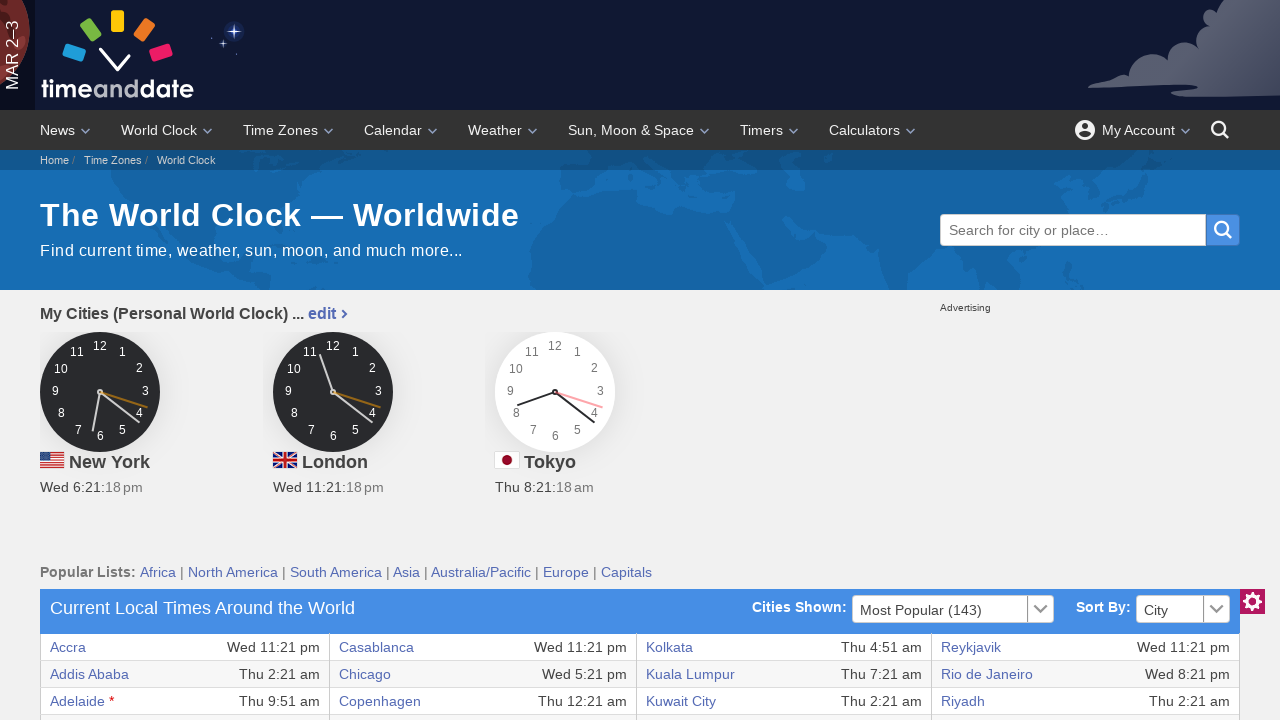

Retrieved text content from table row 35, column 3
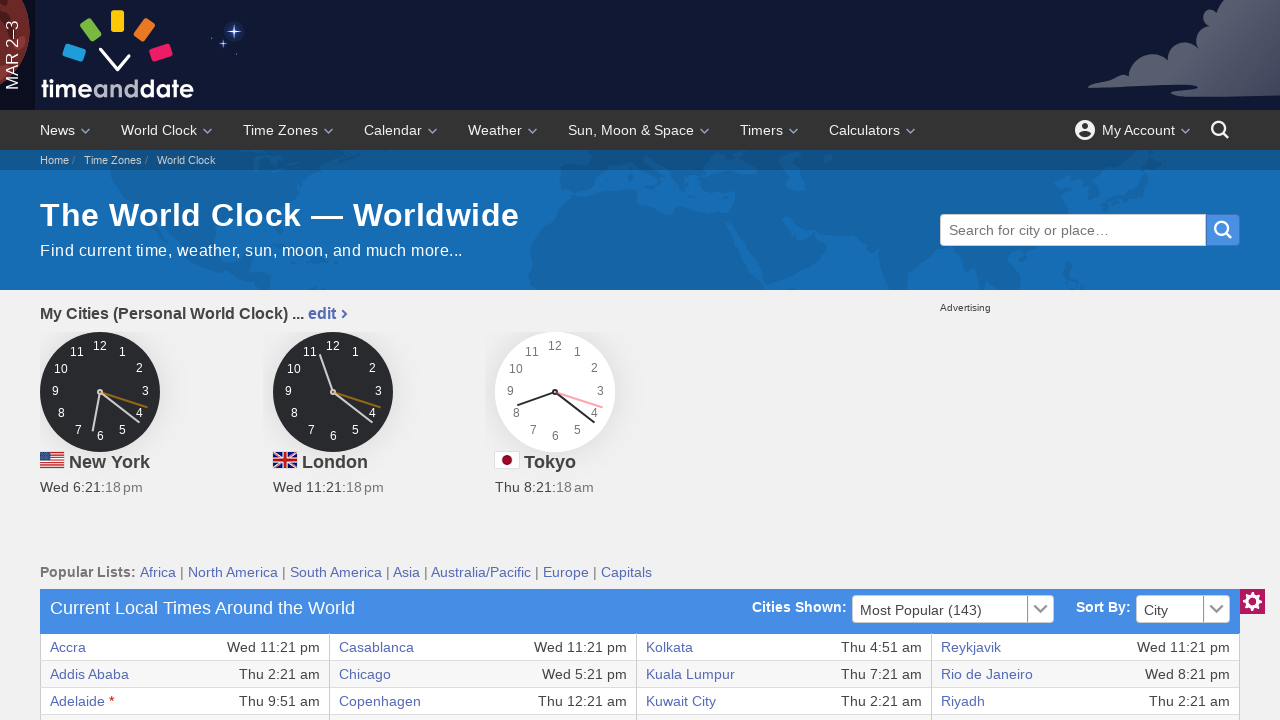

Retrieved text content from table row 35, column 4
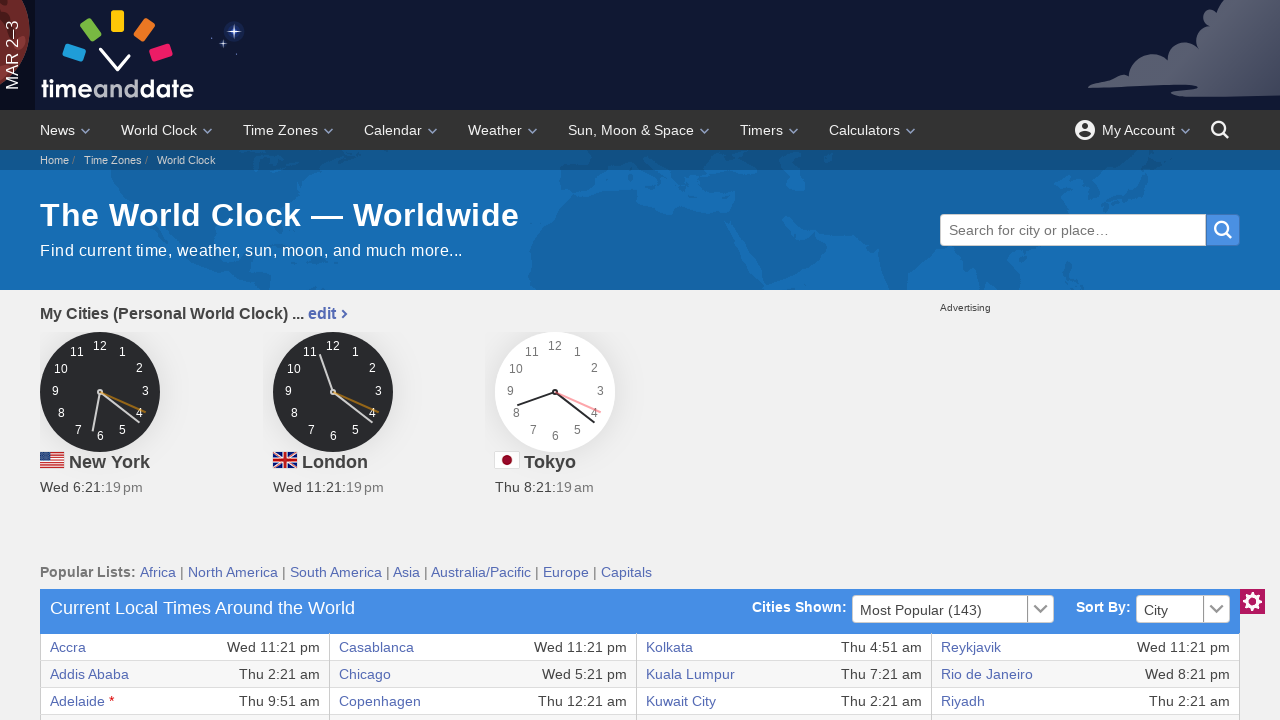

Retrieved text content from table row 35, column 5
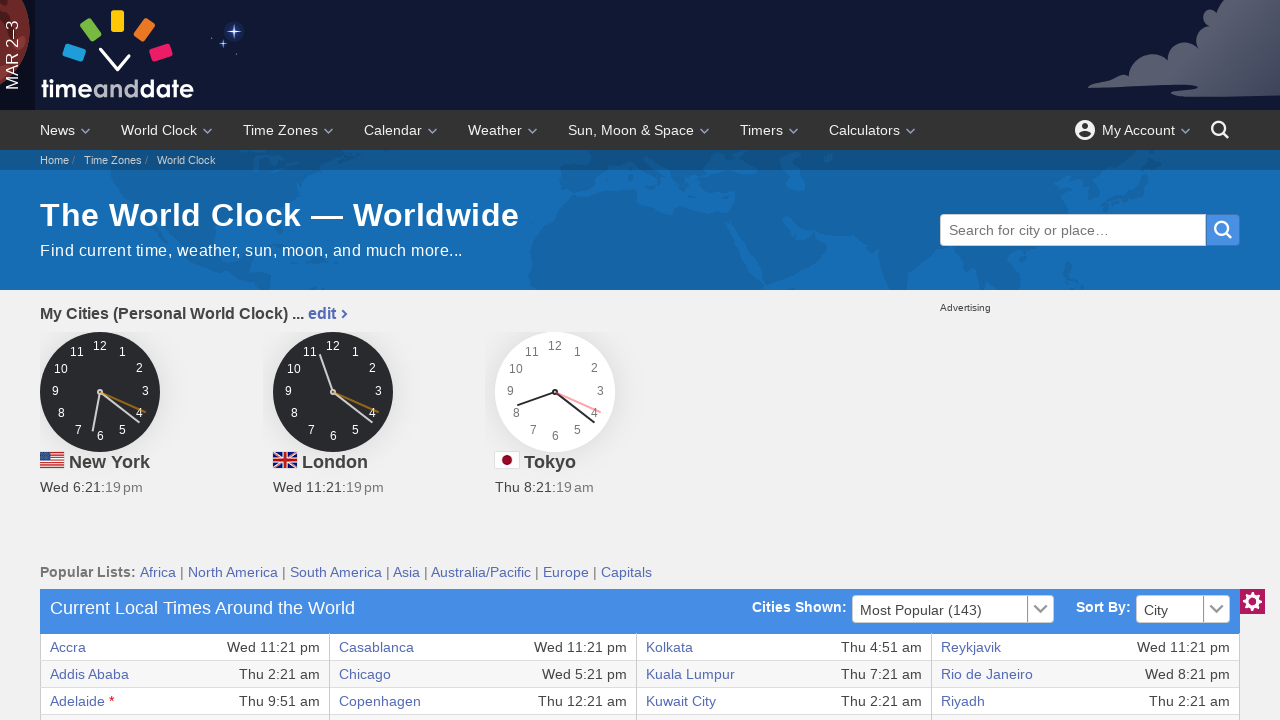

Retrieved text content from table row 35, column 6
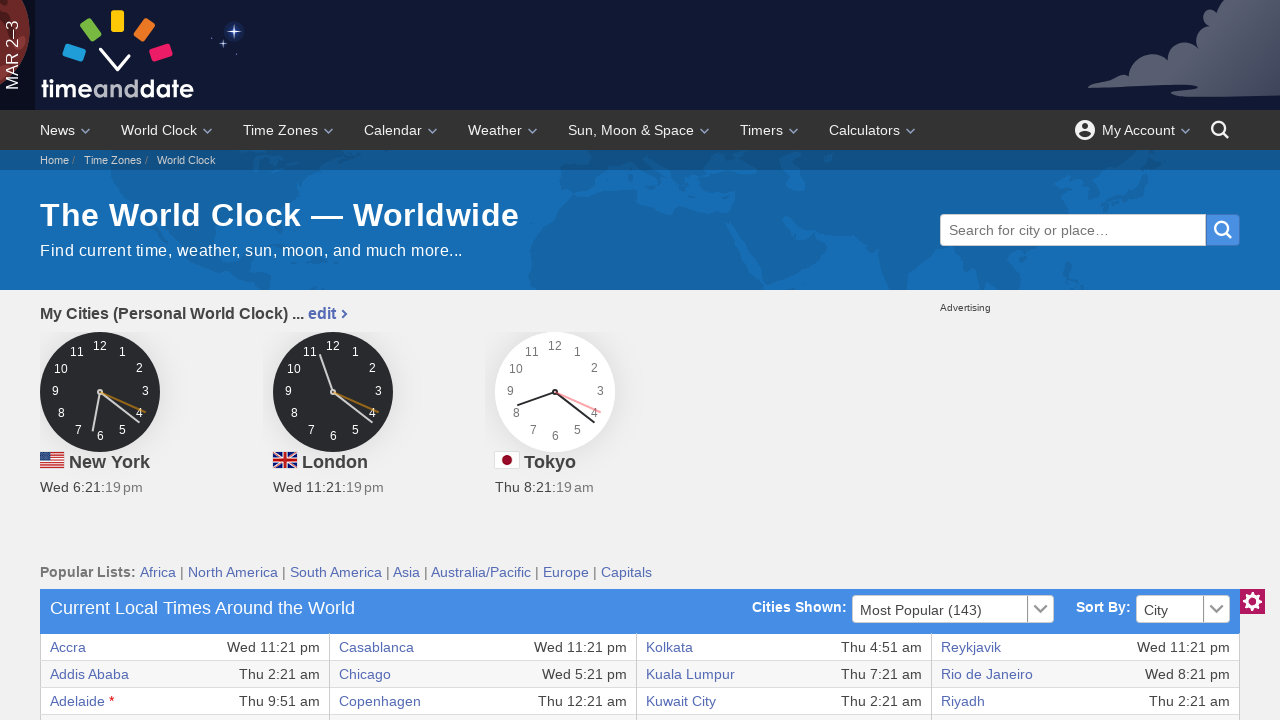

Retrieved text content from table row 35, column 7
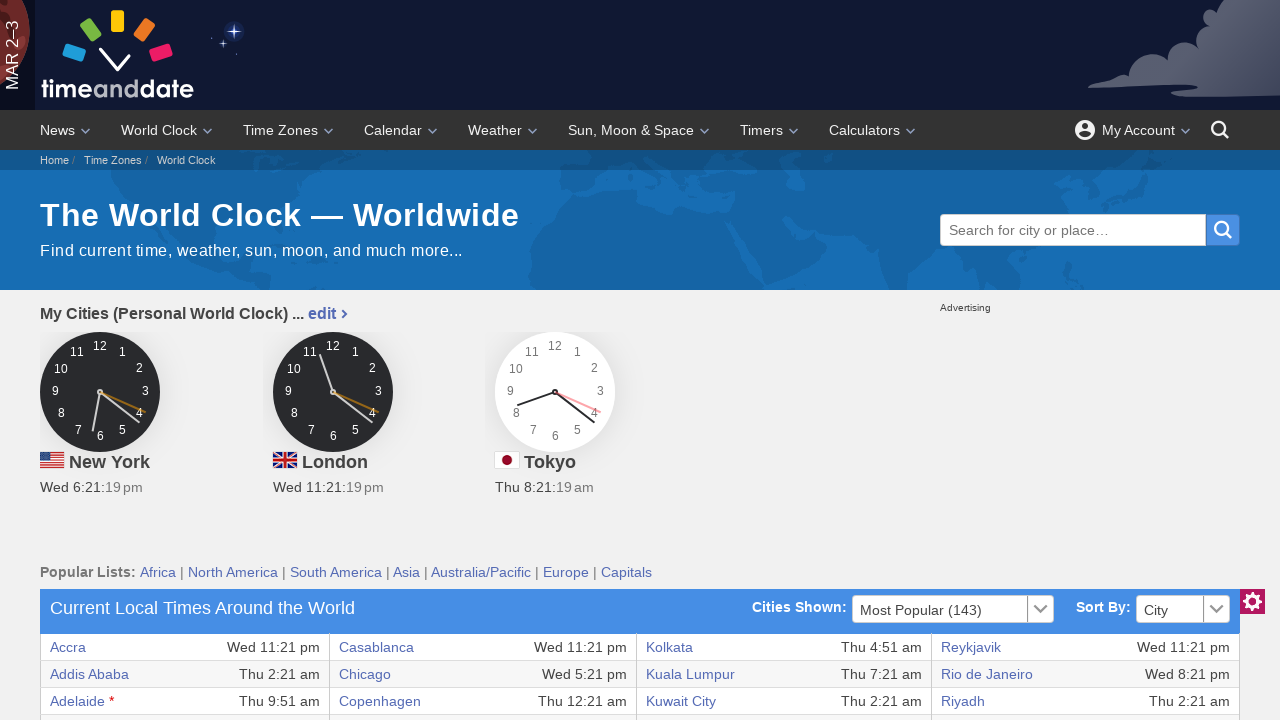

Retrieved text content from table row 35, column 8
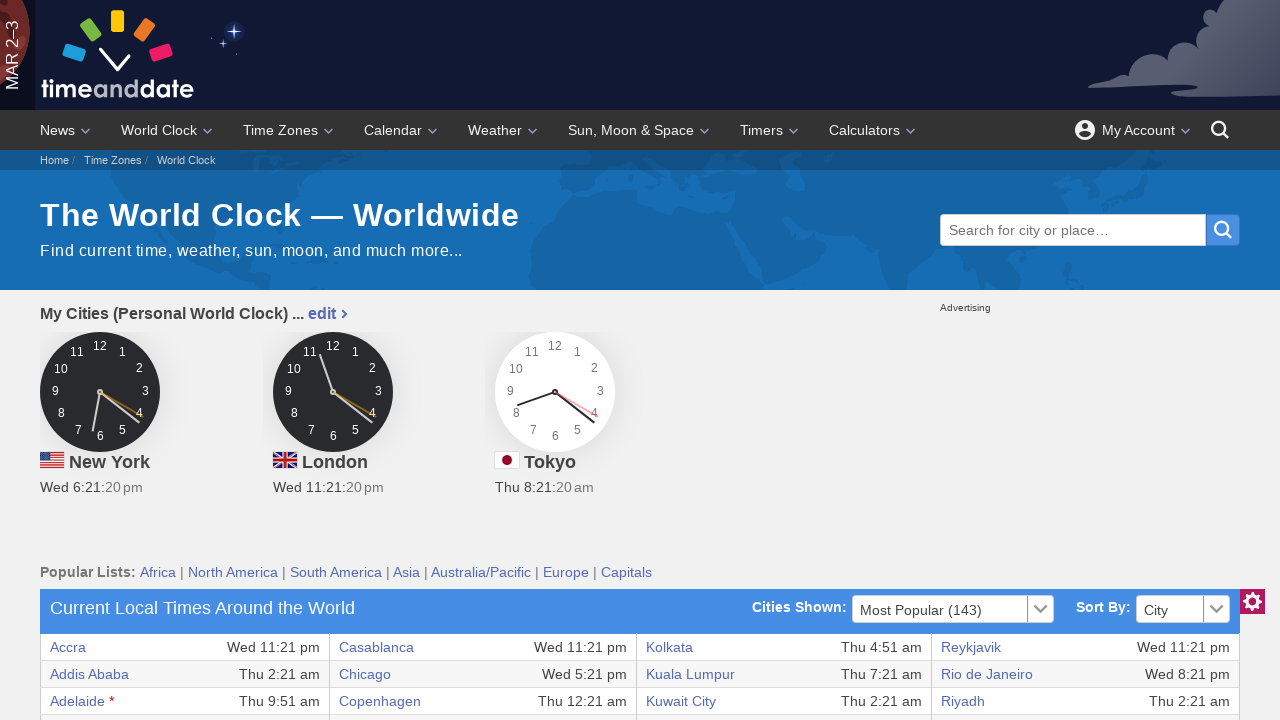

Retrieved text content from table row 36, column 1
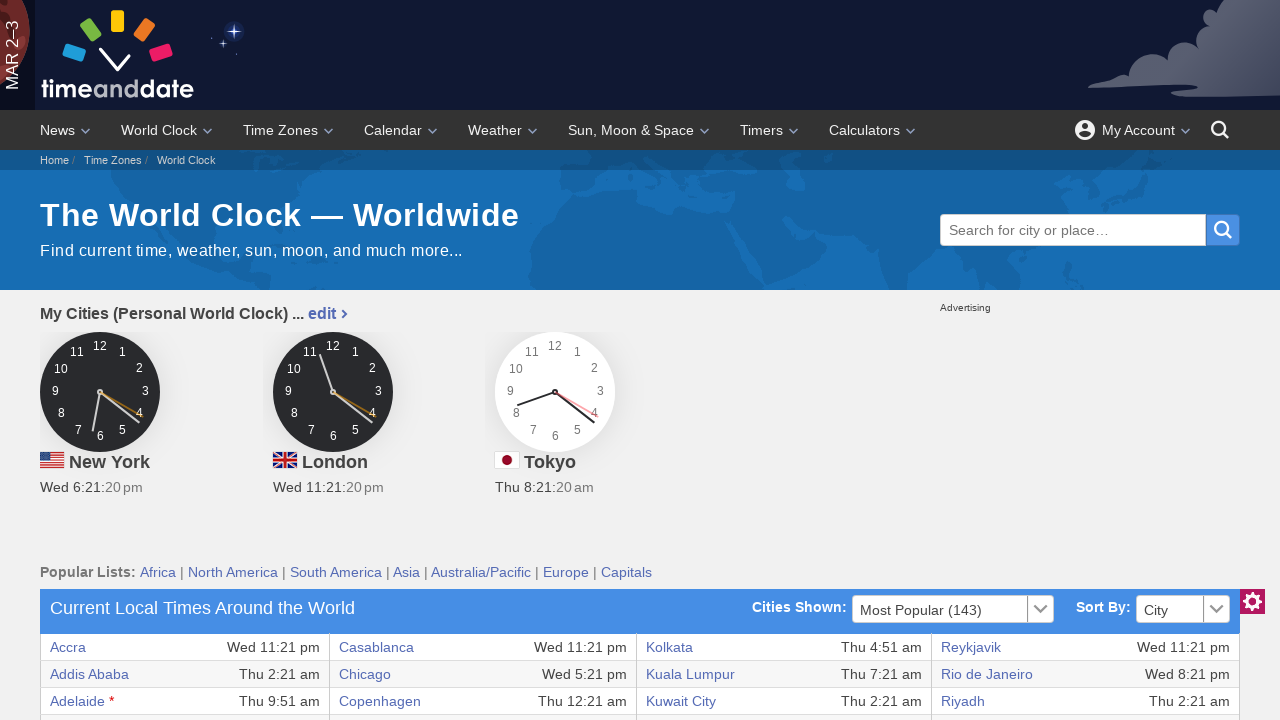

Retrieved text content from table row 36, column 2
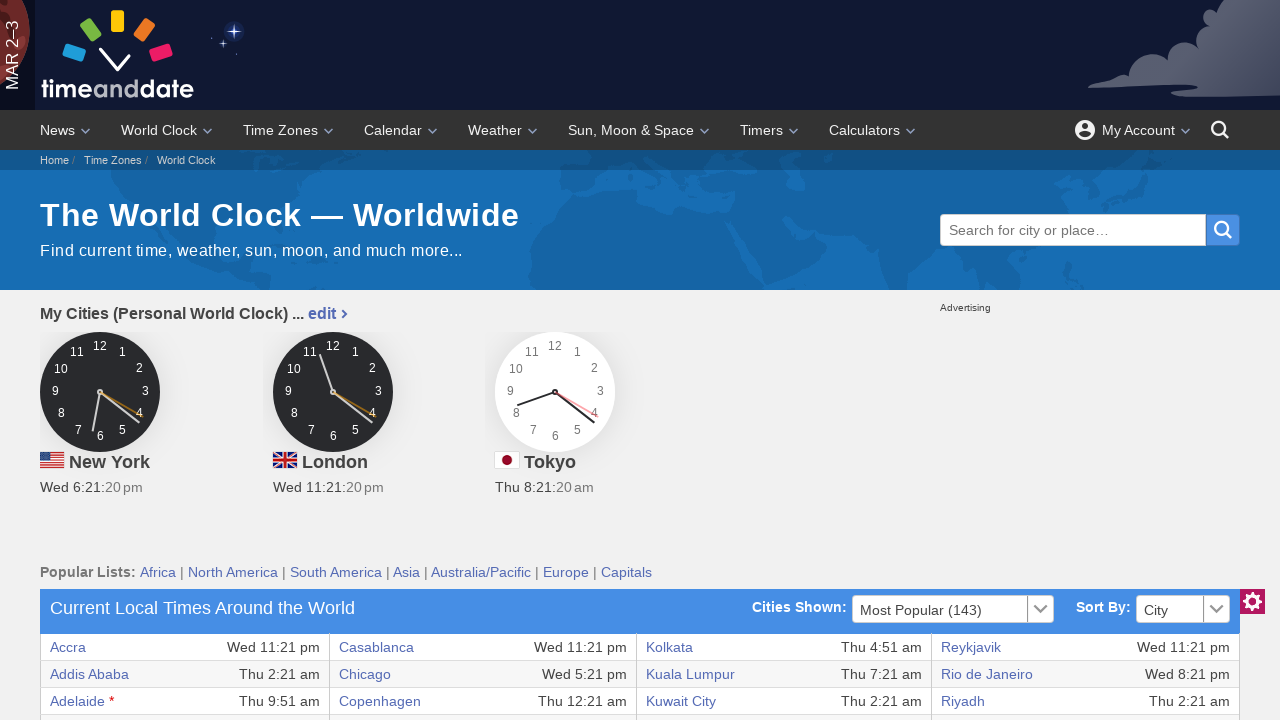

Retrieved text content from table row 36, column 3
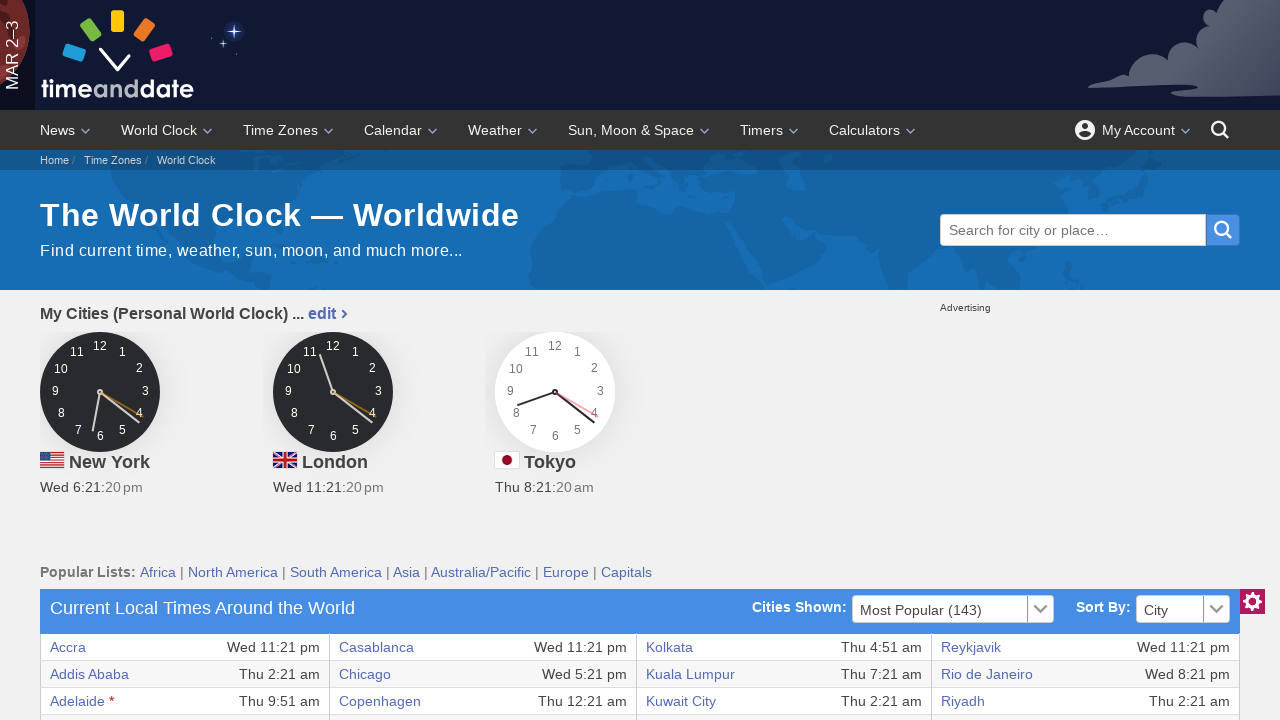

Retrieved text content from table row 36, column 4
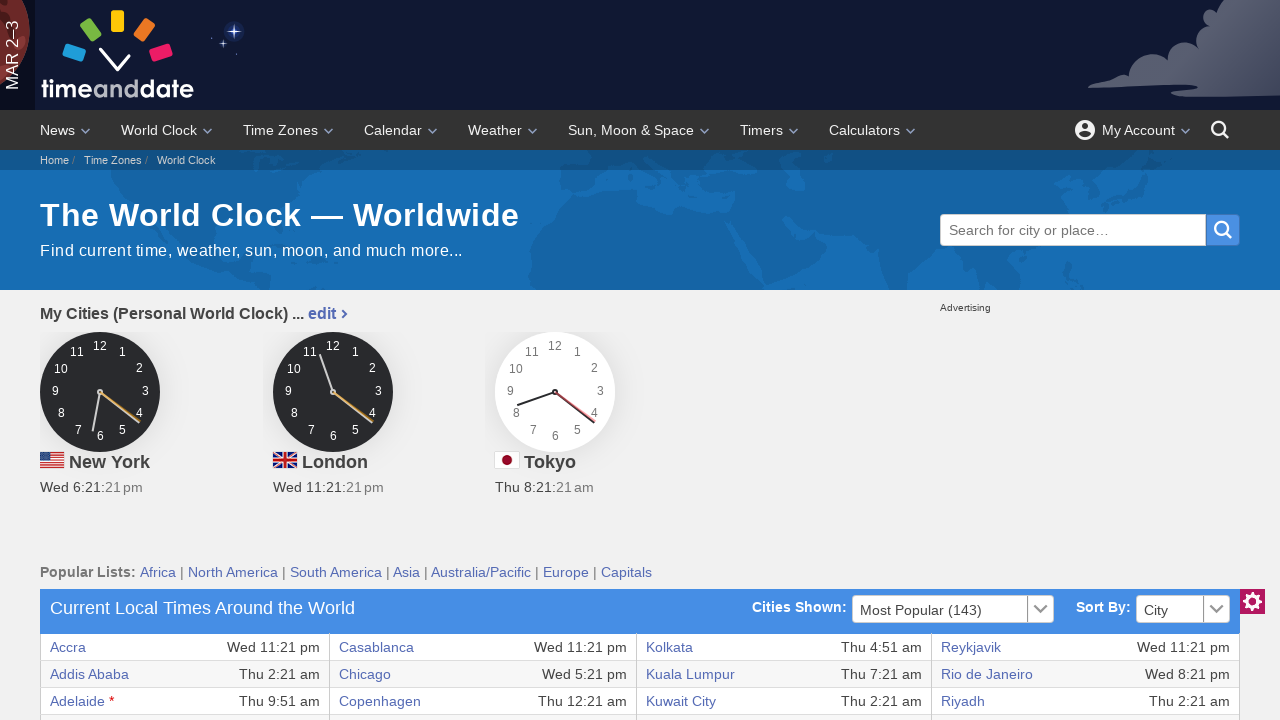

Retrieved text content from table row 36, column 5
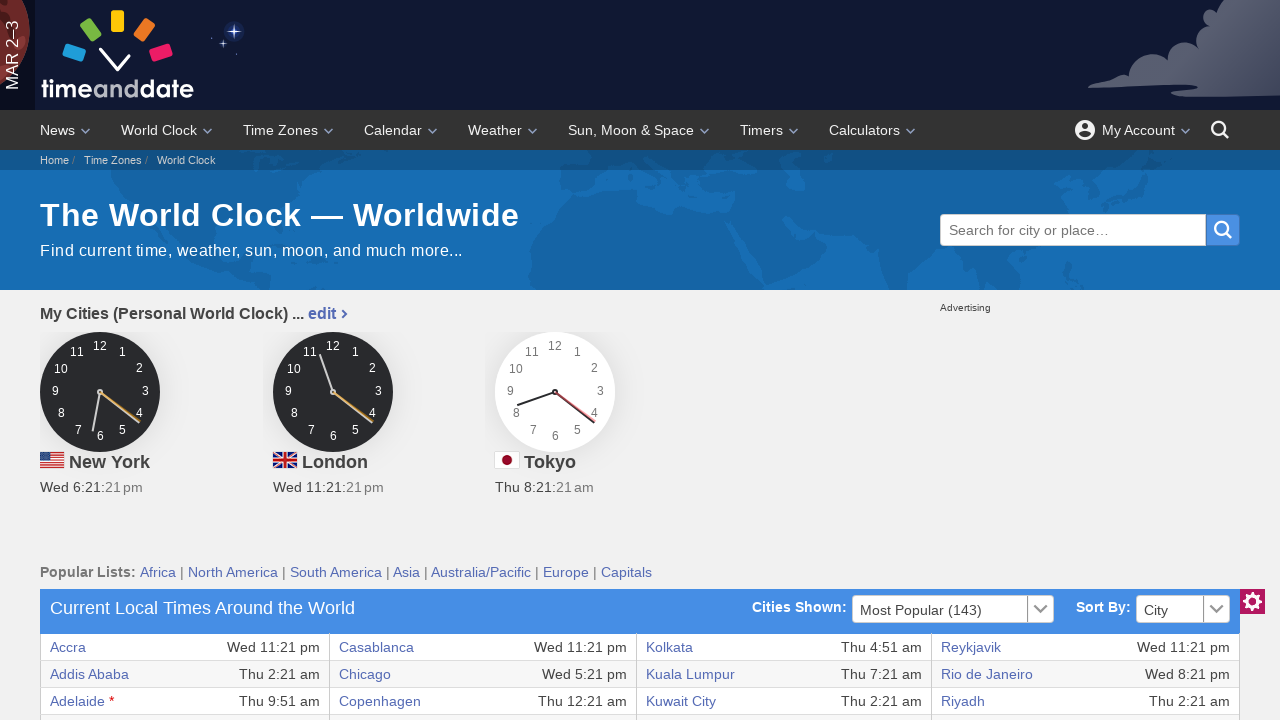

Retrieved text content from table row 36, column 6
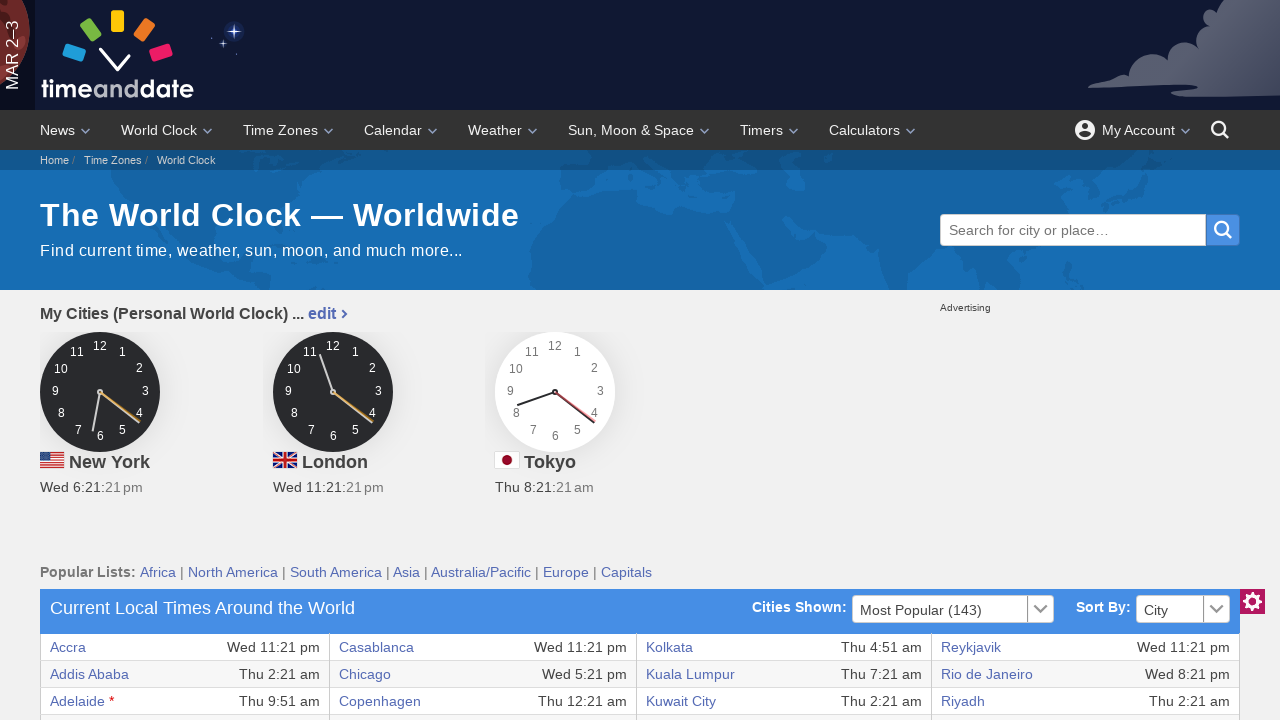

Retrieved text content from table row 36, column 7
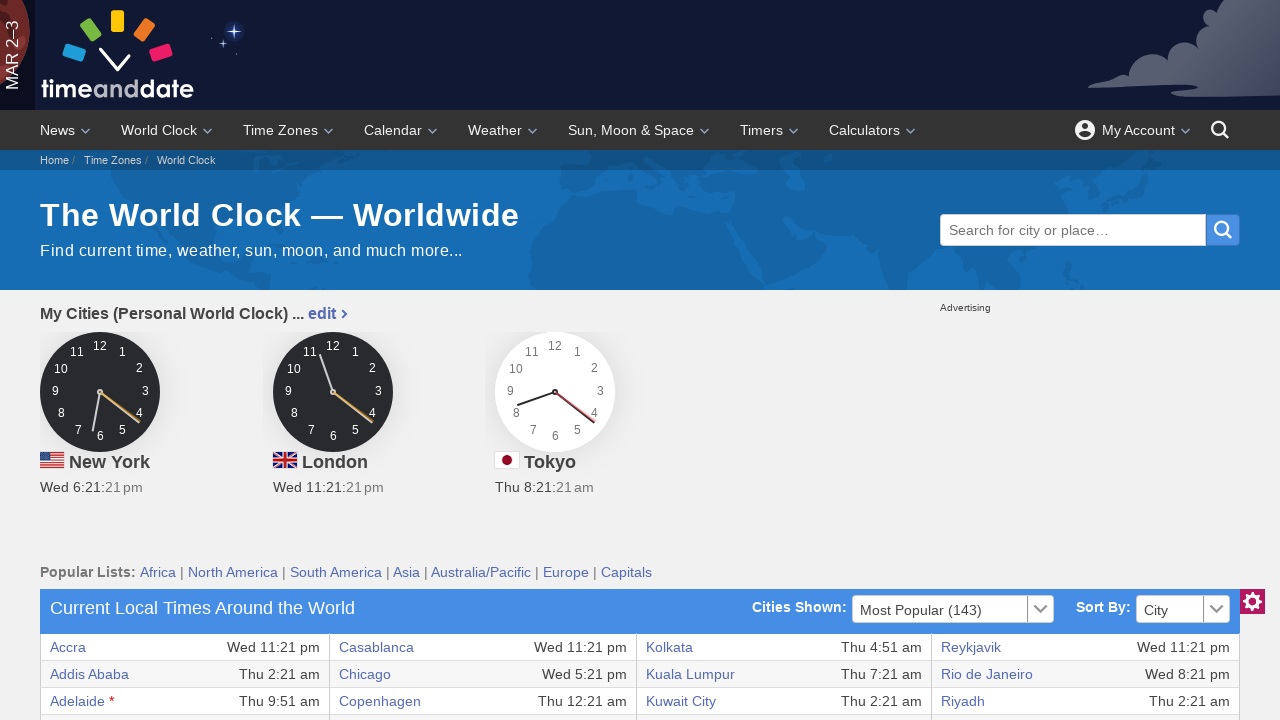

Retrieved text content from table row 36, column 8
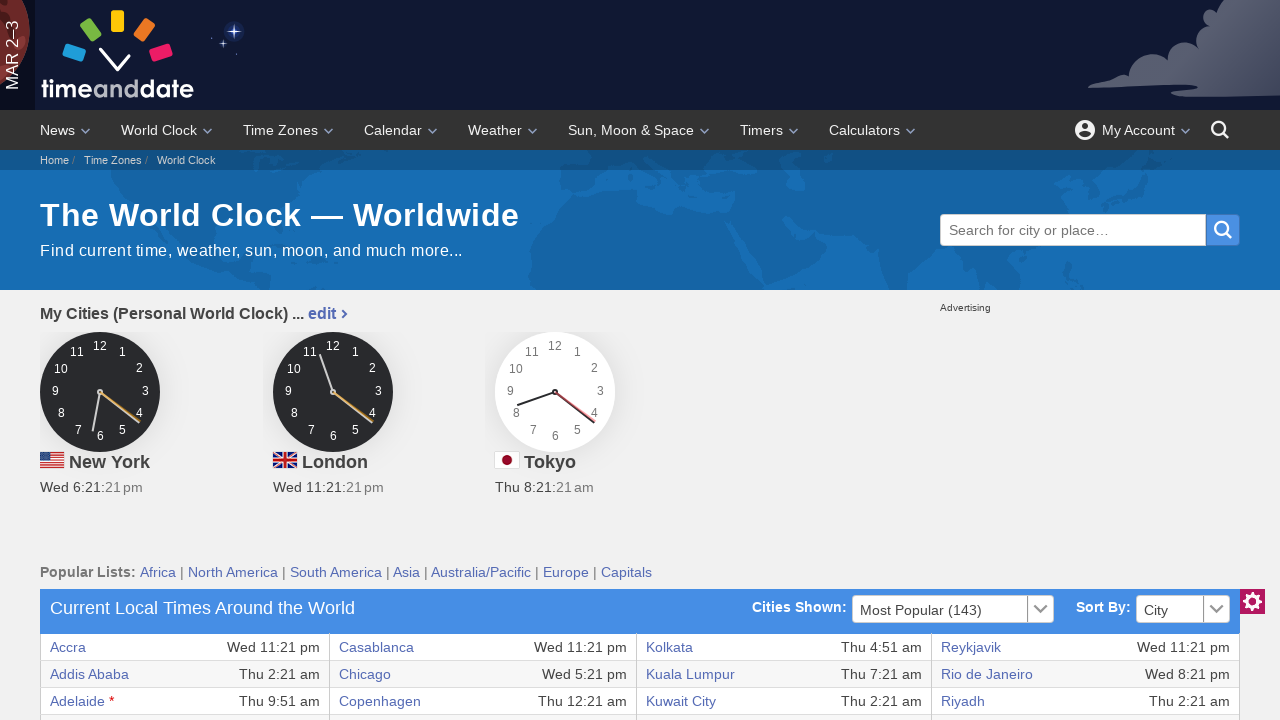

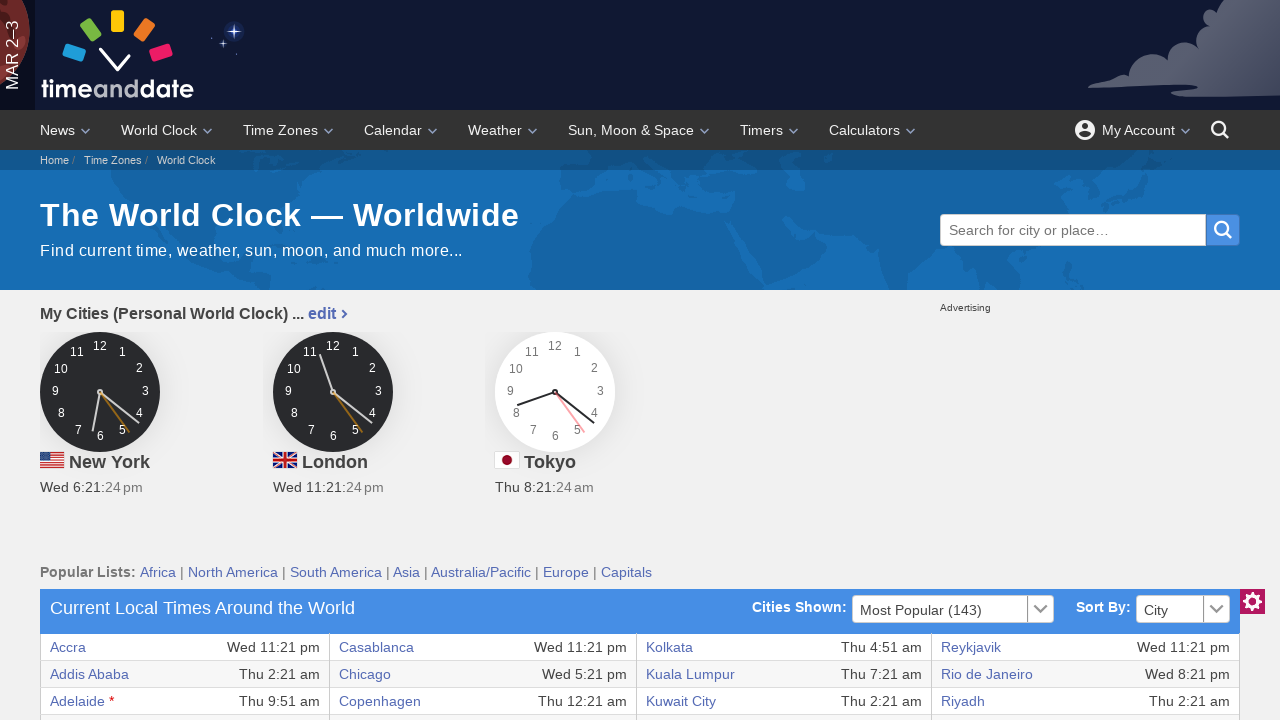